Navigates to the world clock page and iterates through the time zone table to verify all cells are accessible

Starting URL: https://www.timeanddate.com/worldclock/

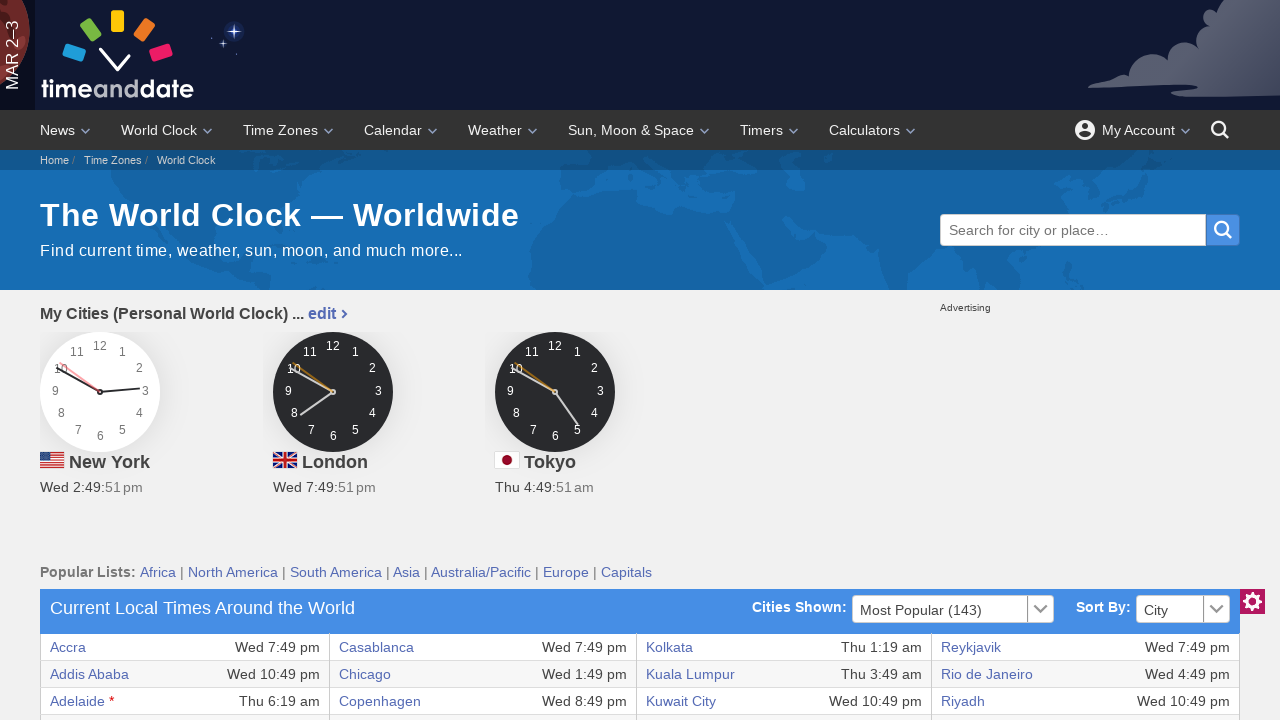

Navigated to world clock page at https://www.timeanddate.com/worldclock/
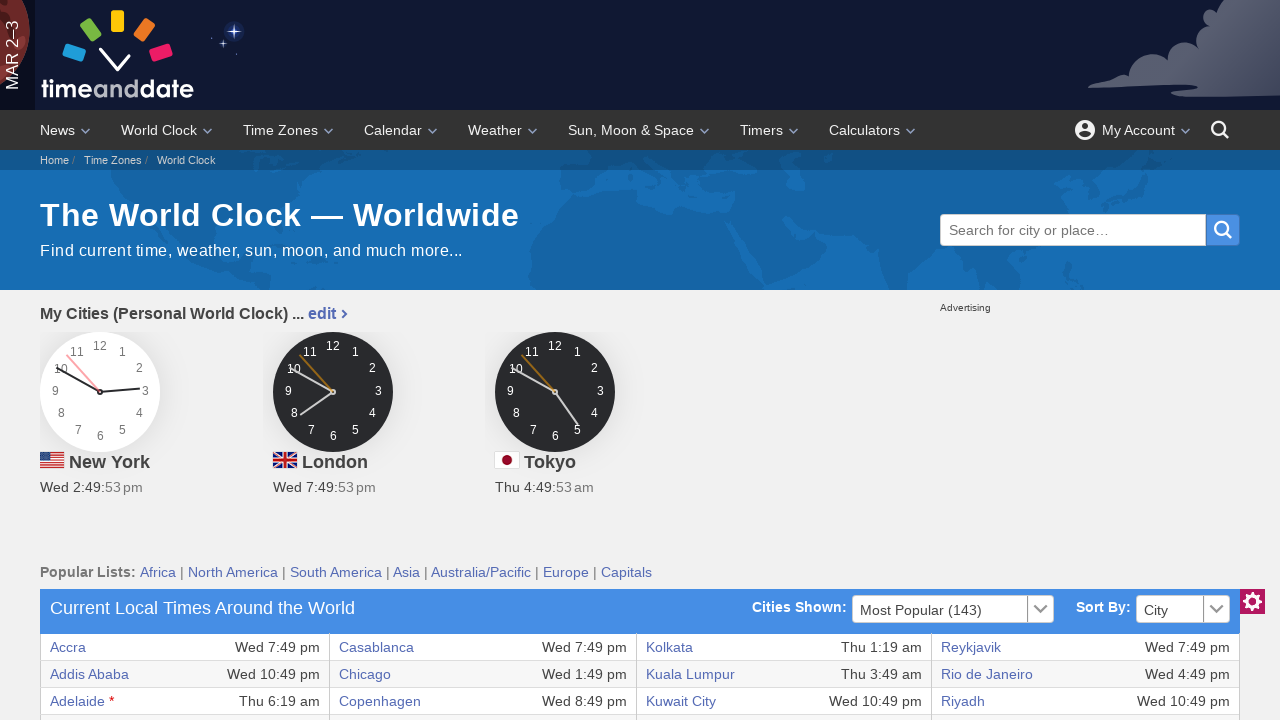

World clock table loaded successfully
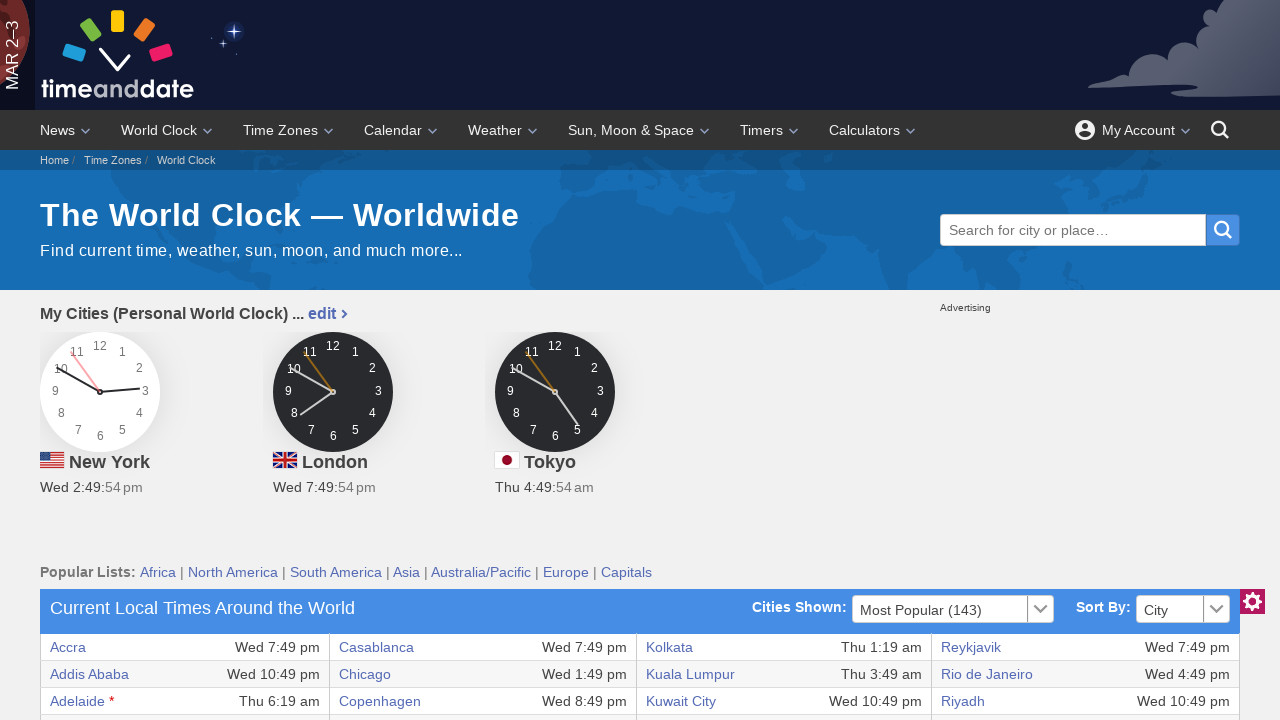

Verified accessibility of table cell at row 1, column 1
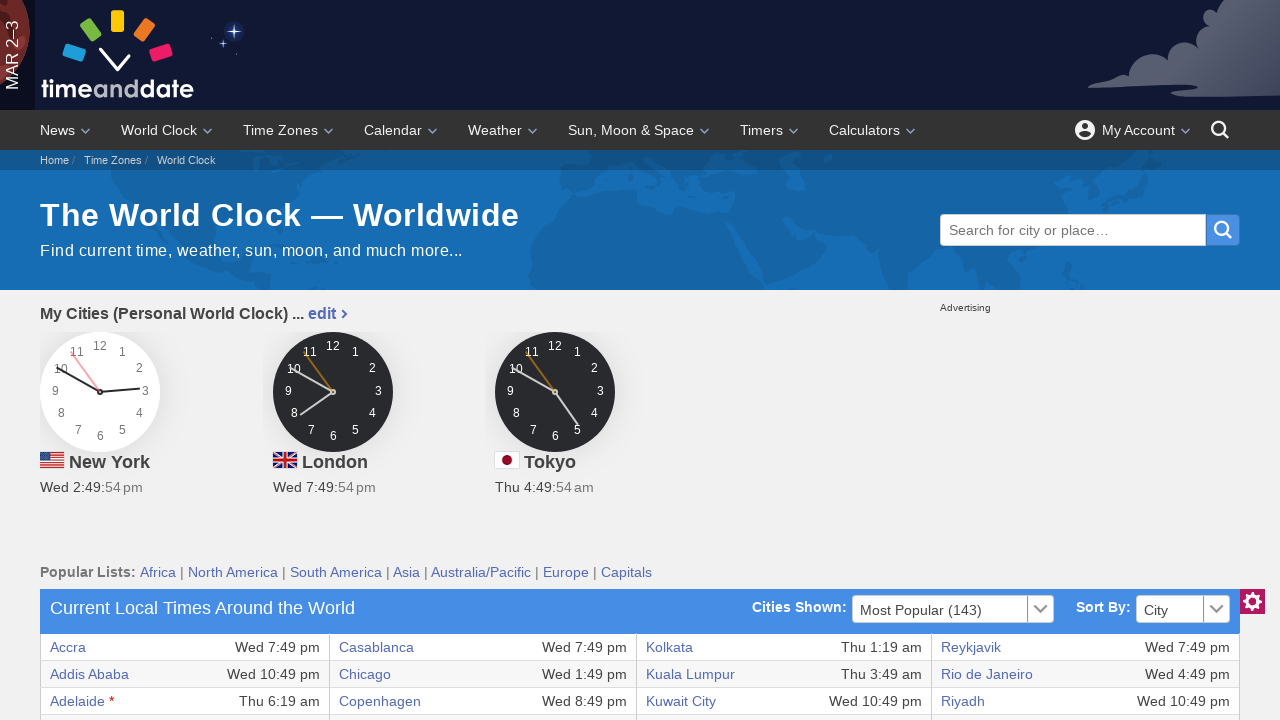

Verified accessibility of table cell at row 1, column 2
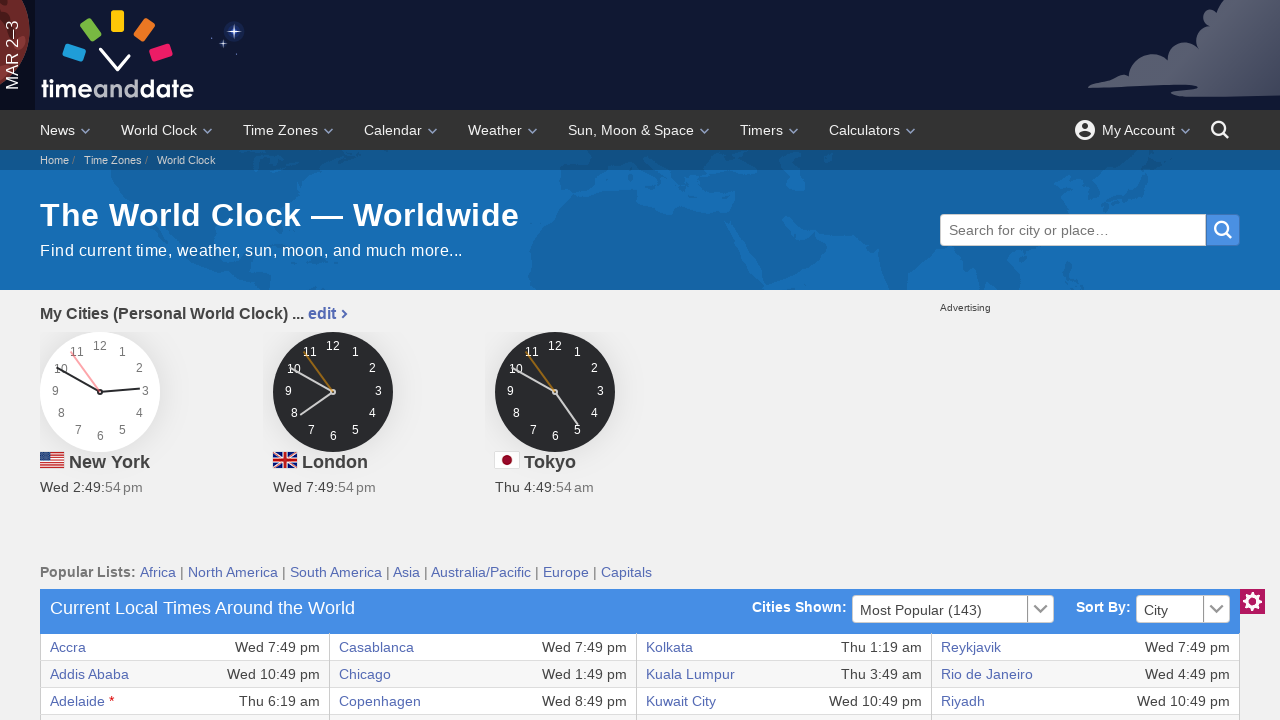

Verified accessibility of table cell at row 1, column 3
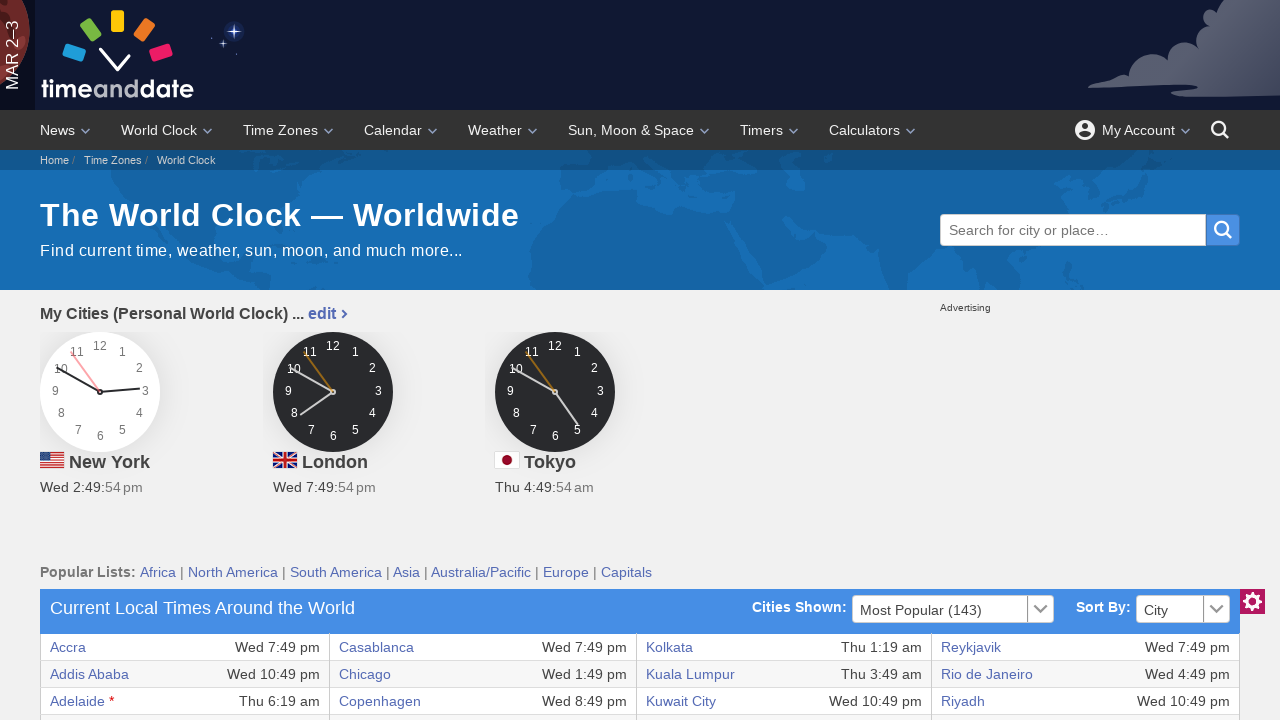

Verified accessibility of table cell at row 1, column 4
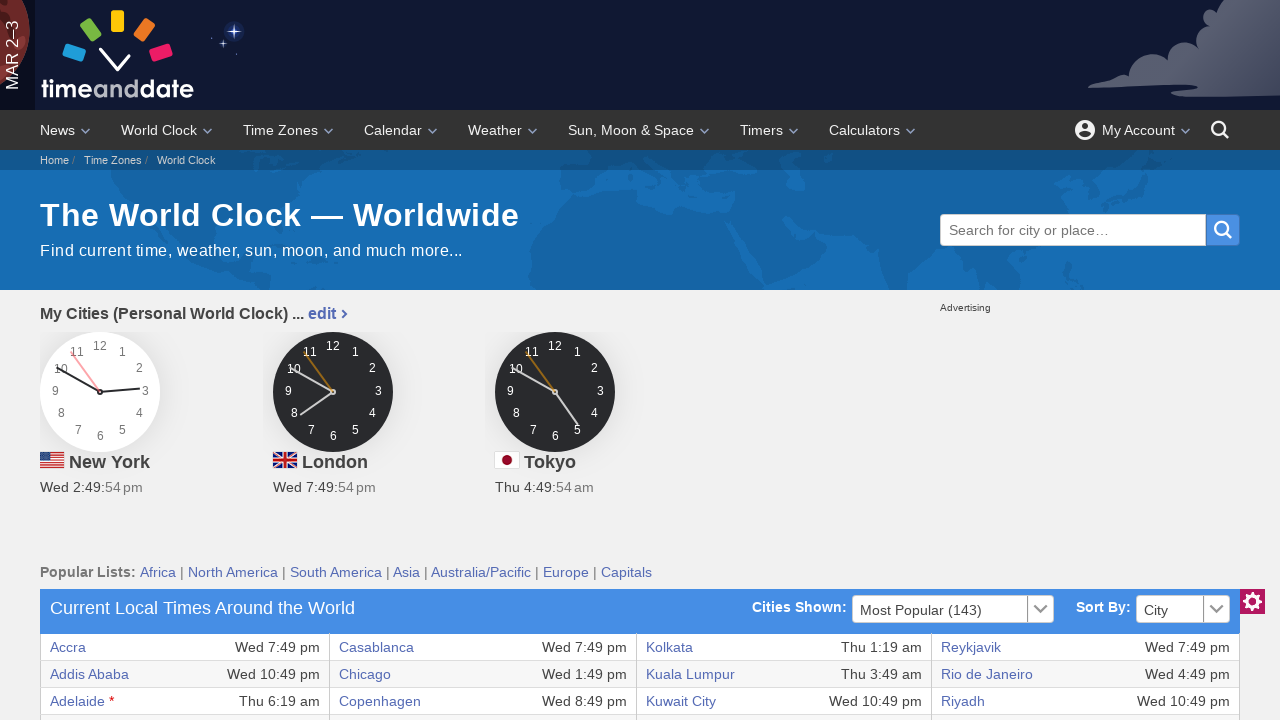

Verified accessibility of table cell at row 1, column 5
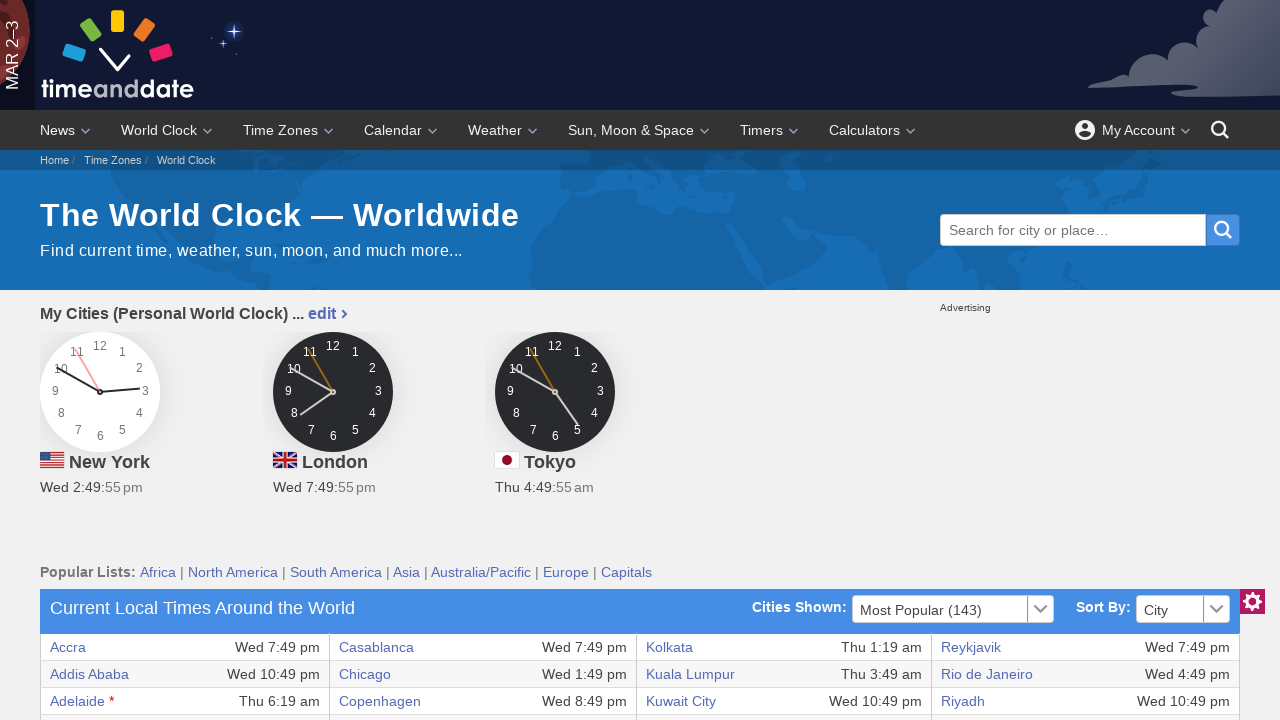

Verified accessibility of table cell at row 1, column 6
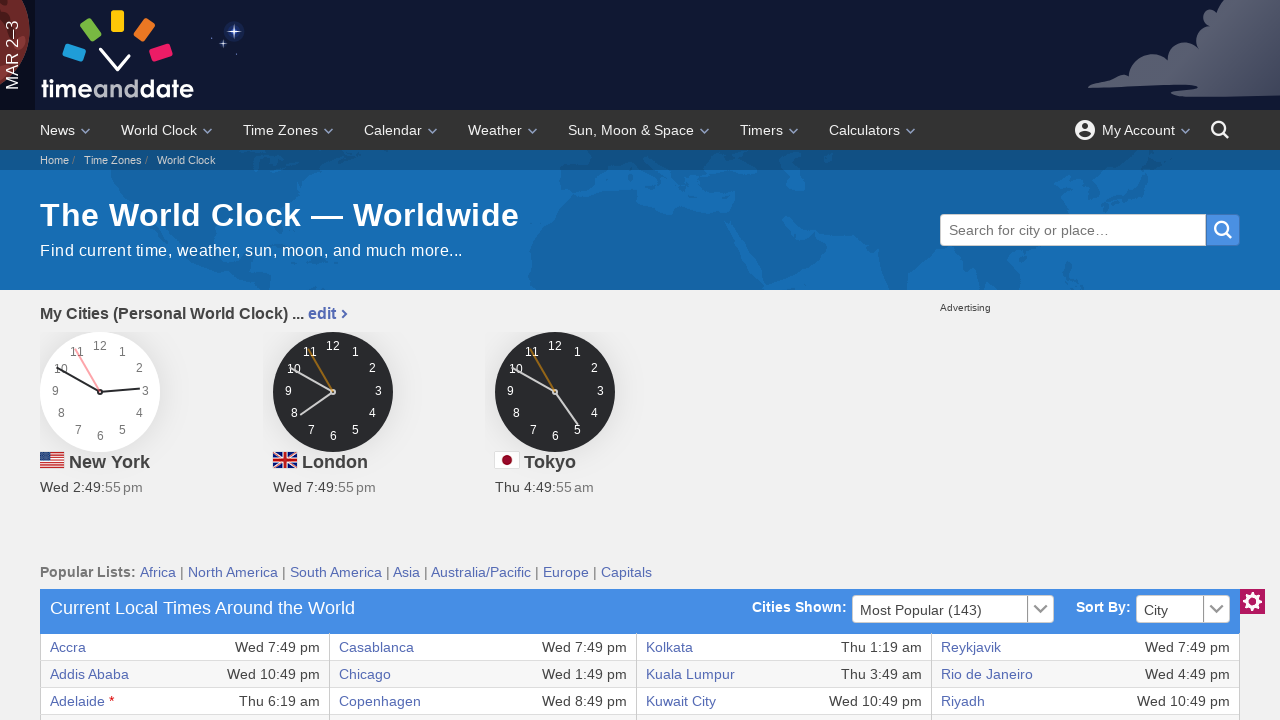

Verified accessibility of table cell at row 1, column 7
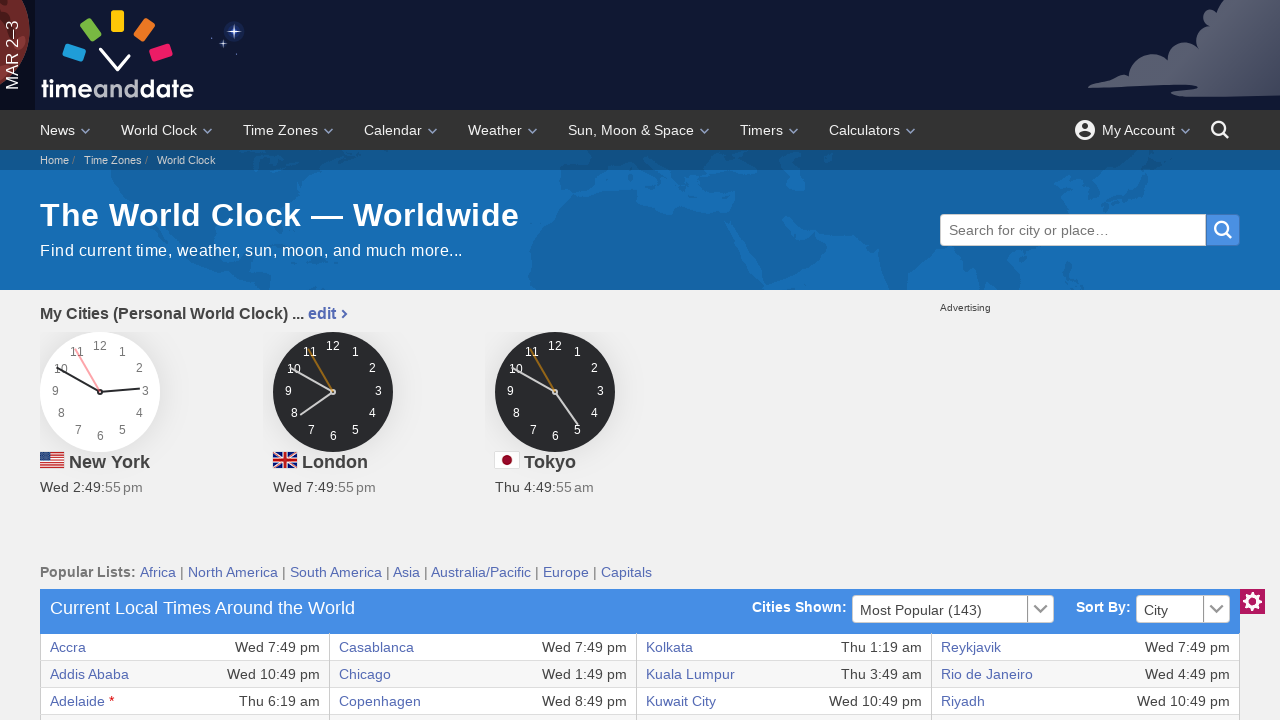

Verified accessibility of table cell at row 1, column 8
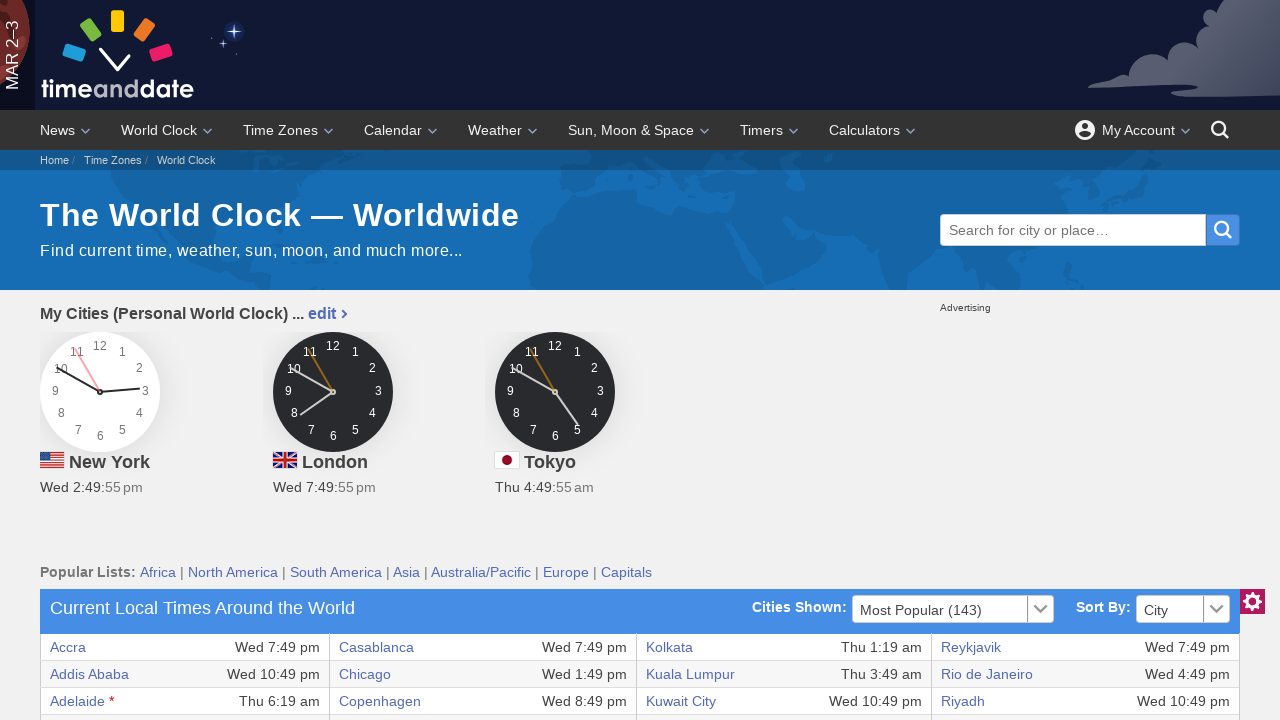

Verified accessibility of table cell at row 2, column 1
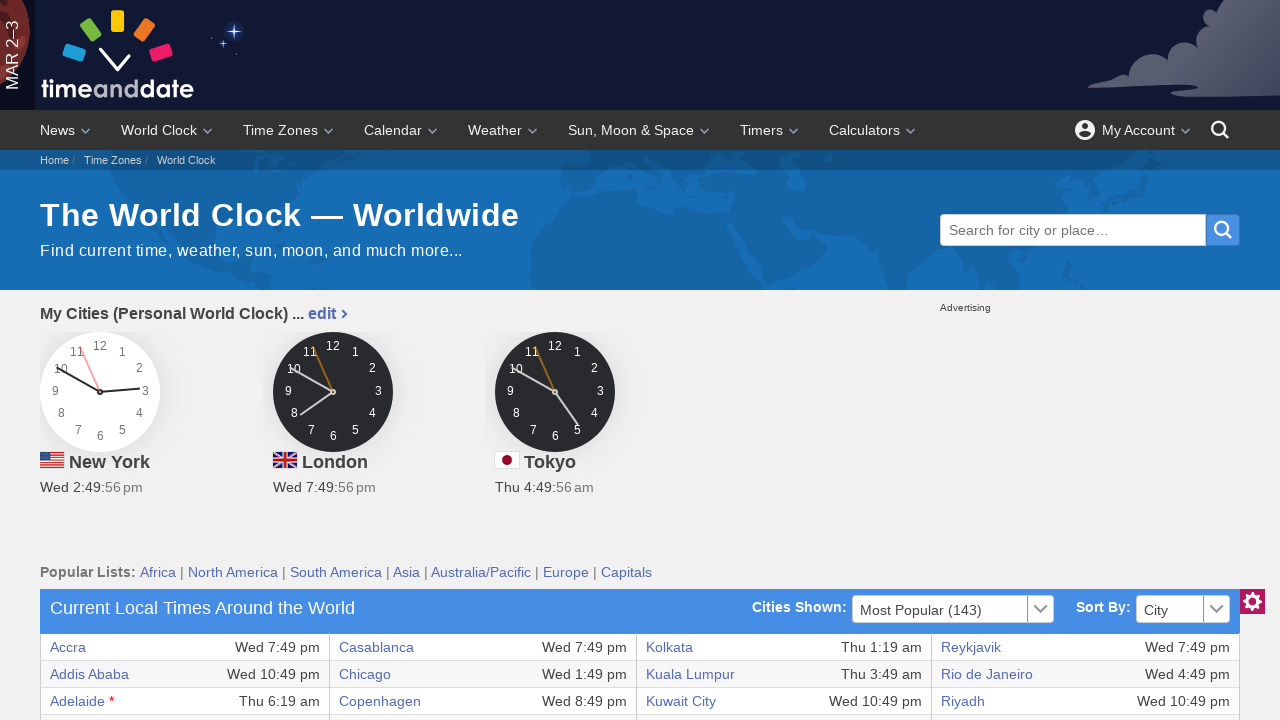

Verified accessibility of table cell at row 2, column 2
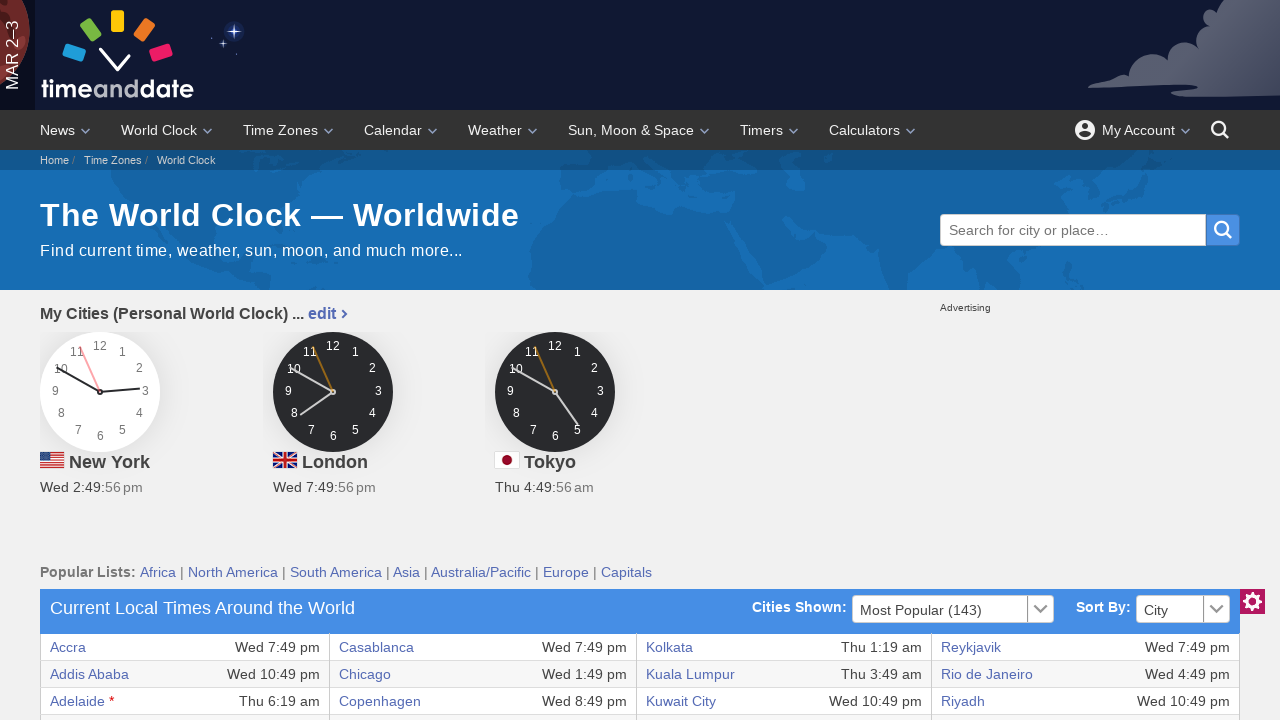

Verified accessibility of table cell at row 2, column 3
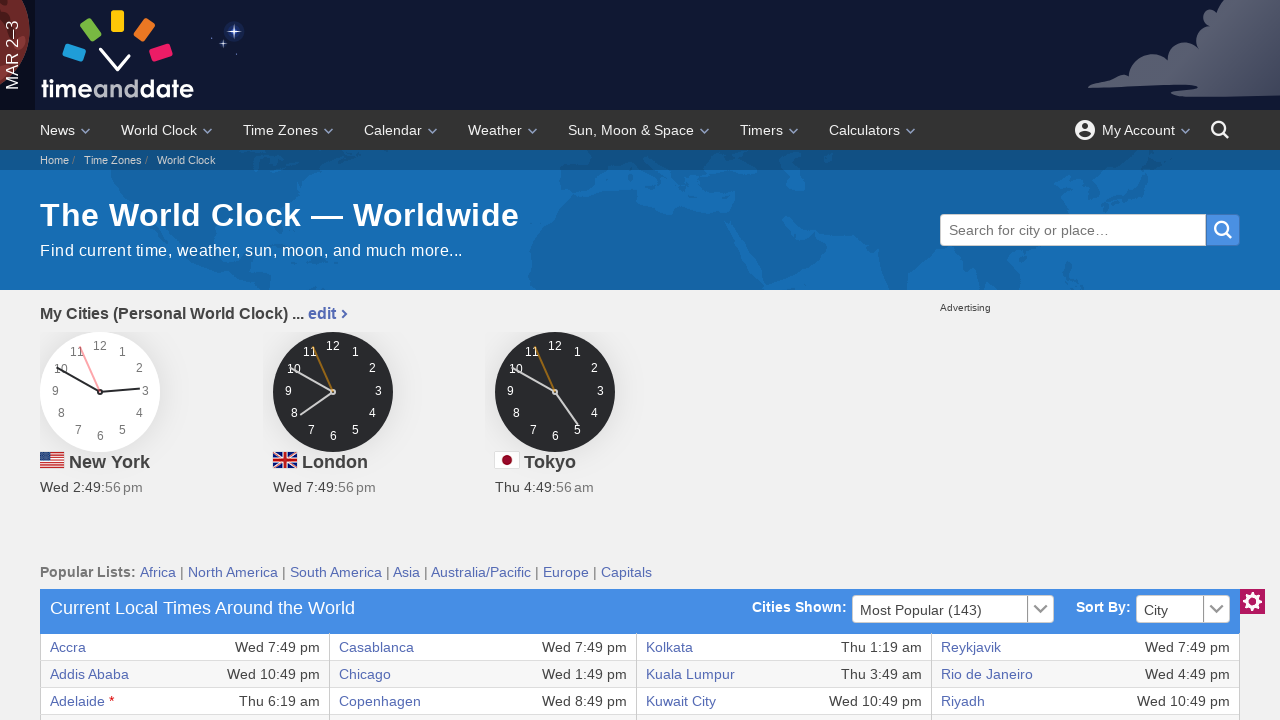

Verified accessibility of table cell at row 2, column 4
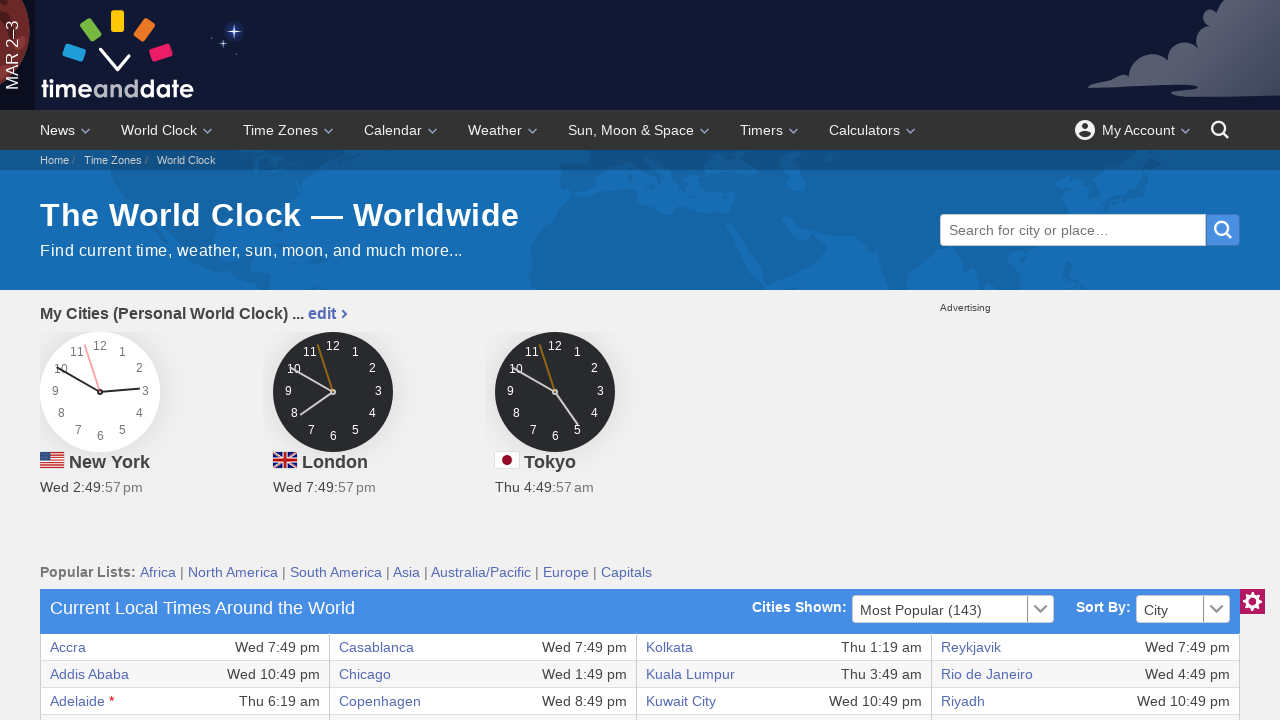

Verified accessibility of table cell at row 2, column 5
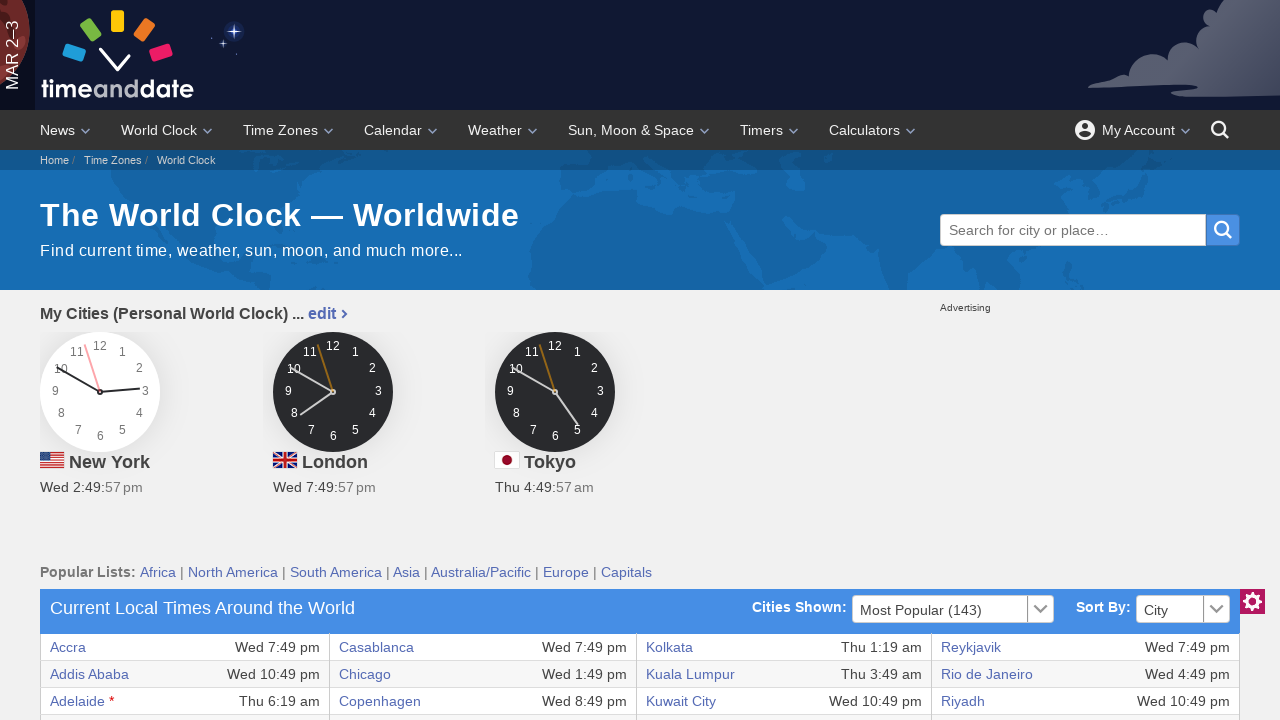

Verified accessibility of table cell at row 2, column 6
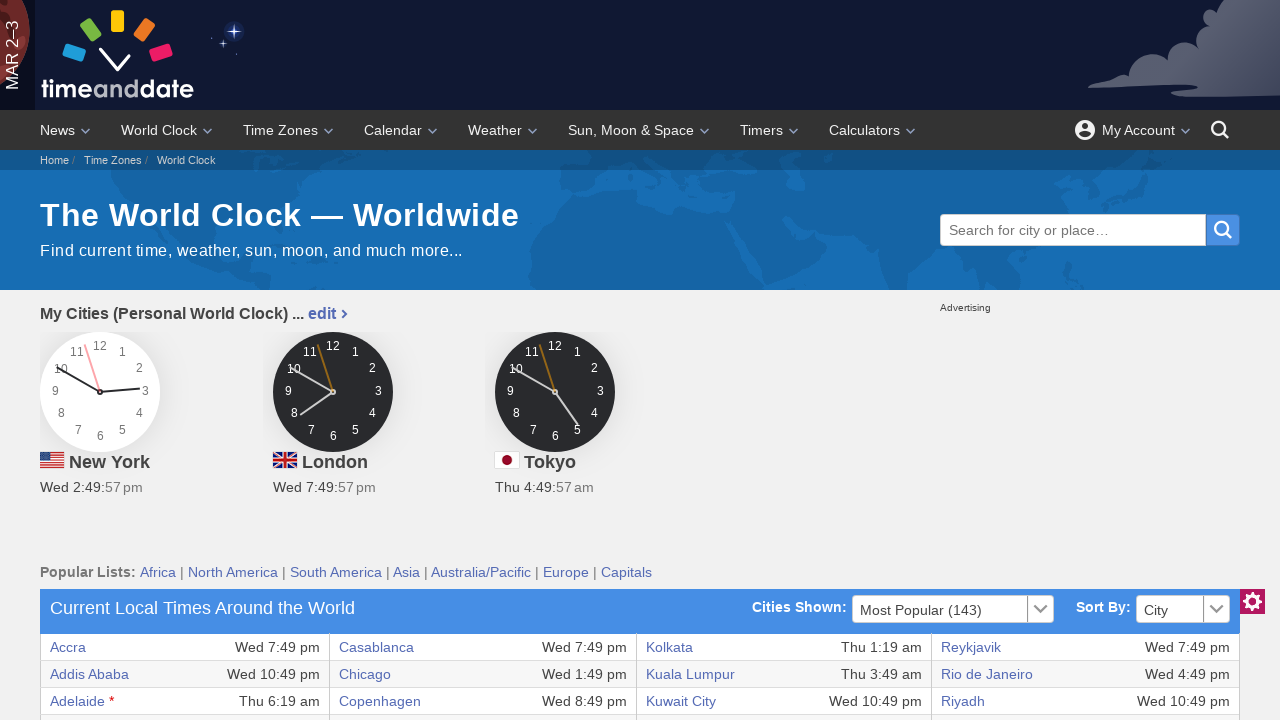

Verified accessibility of table cell at row 2, column 7
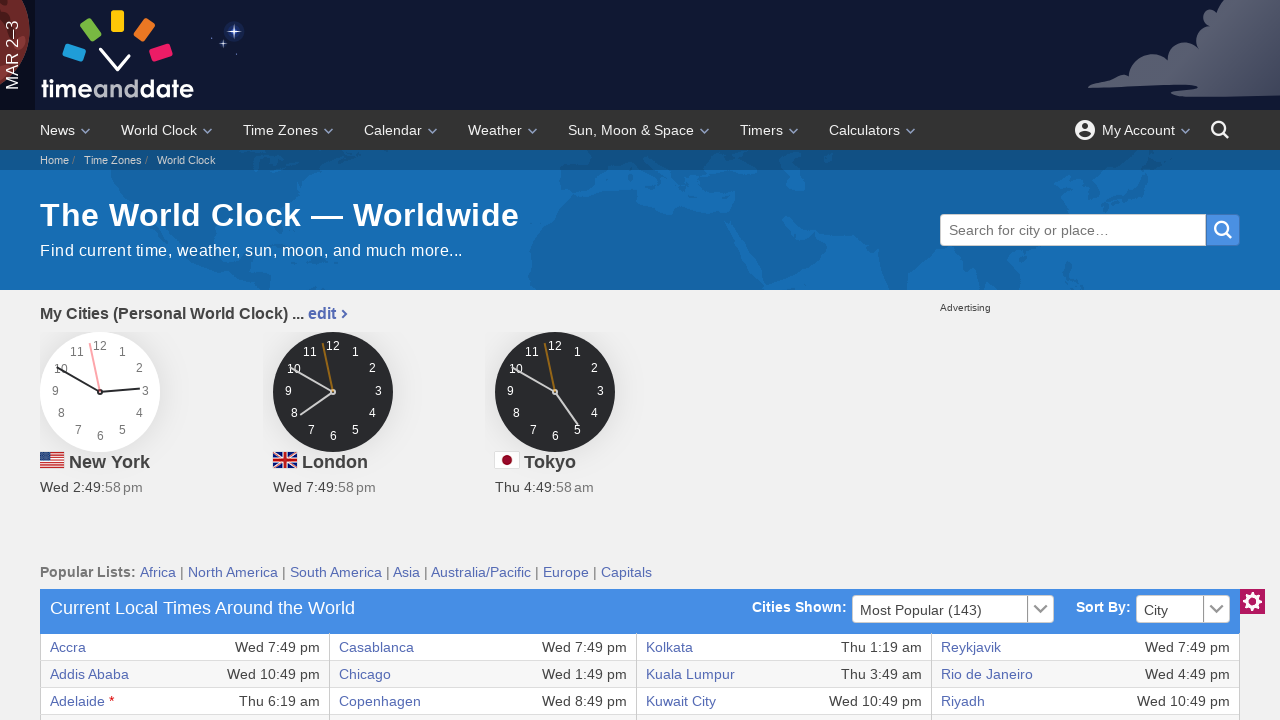

Verified accessibility of table cell at row 2, column 8
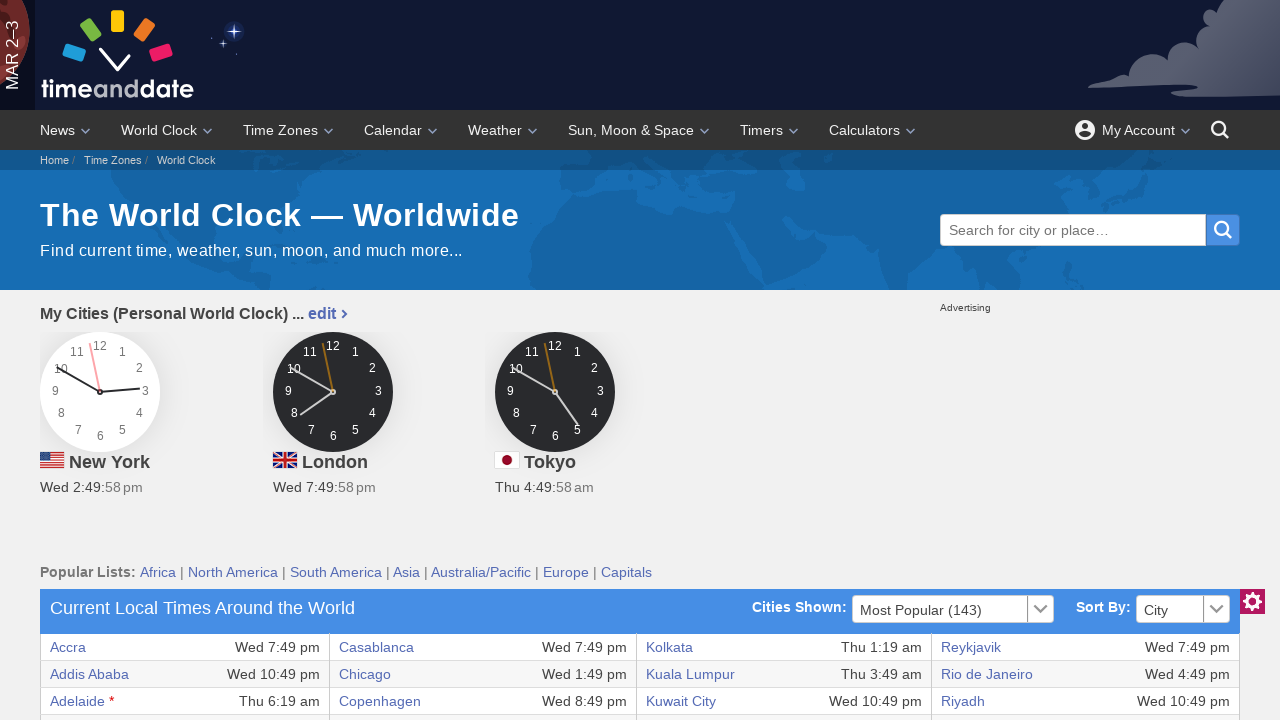

Verified accessibility of table cell at row 3, column 1
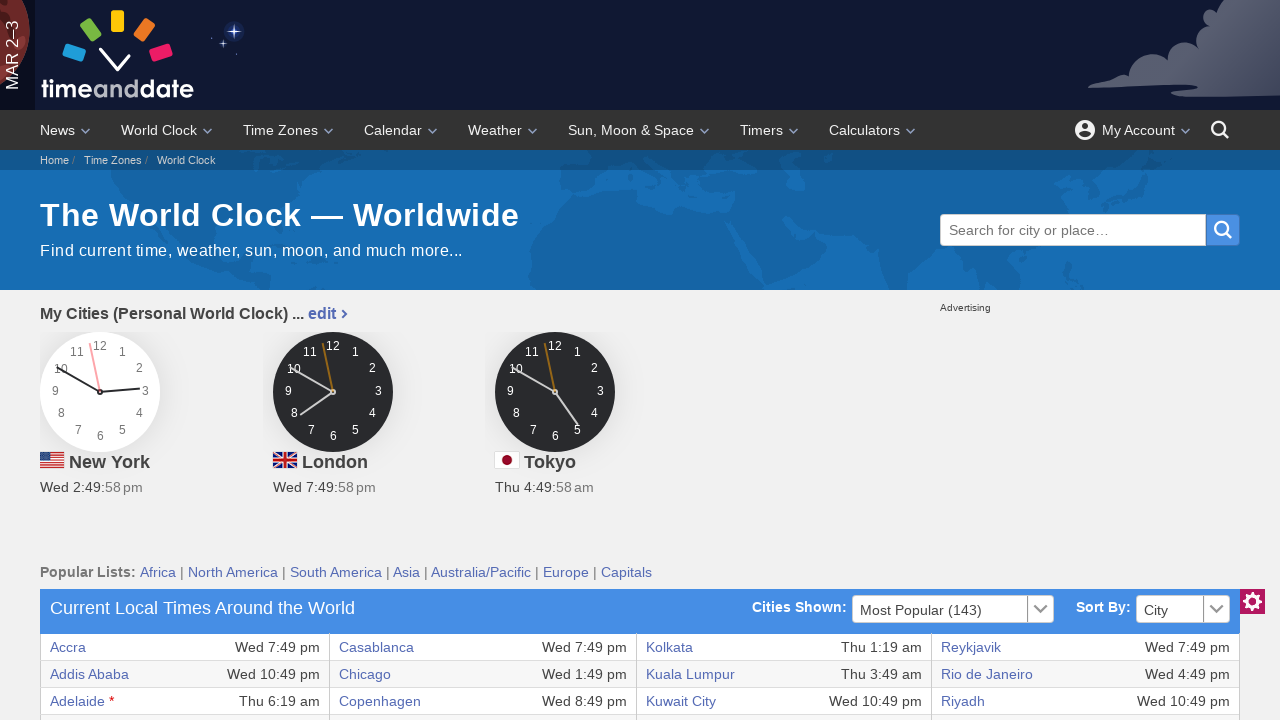

Verified accessibility of table cell at row 3, column 2
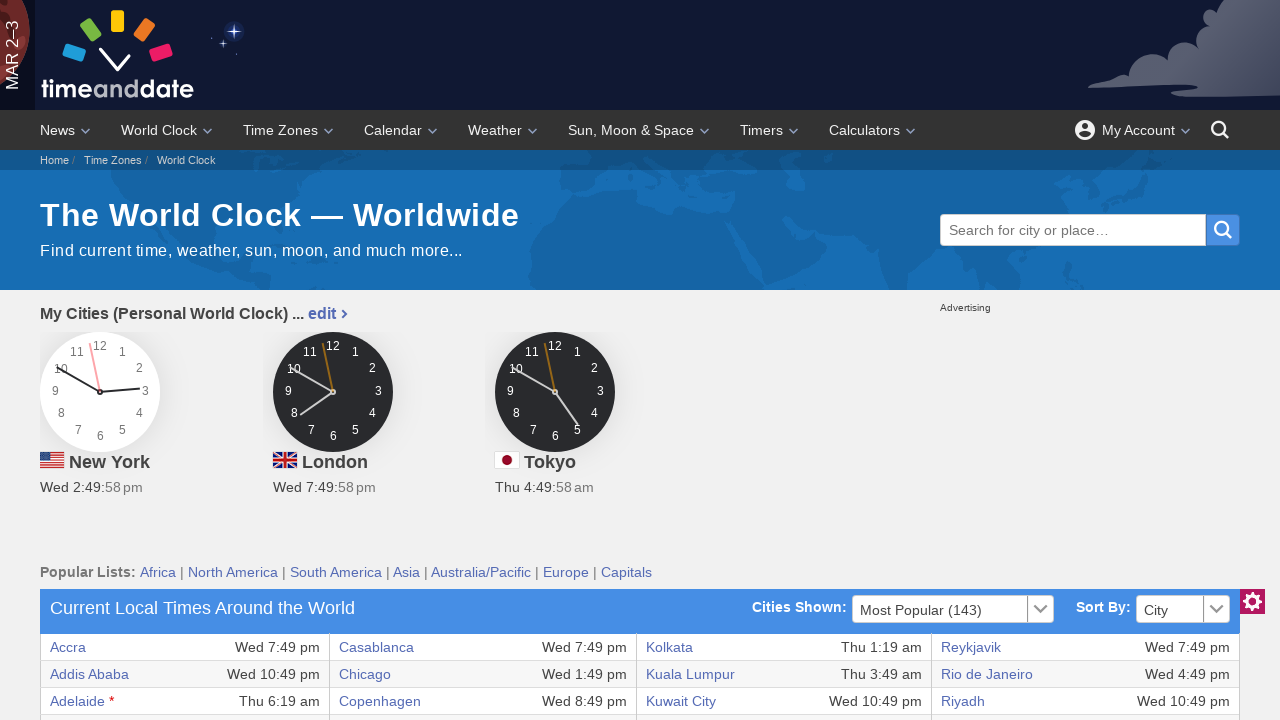

Verified accessibility of table cell at row 3, column 3
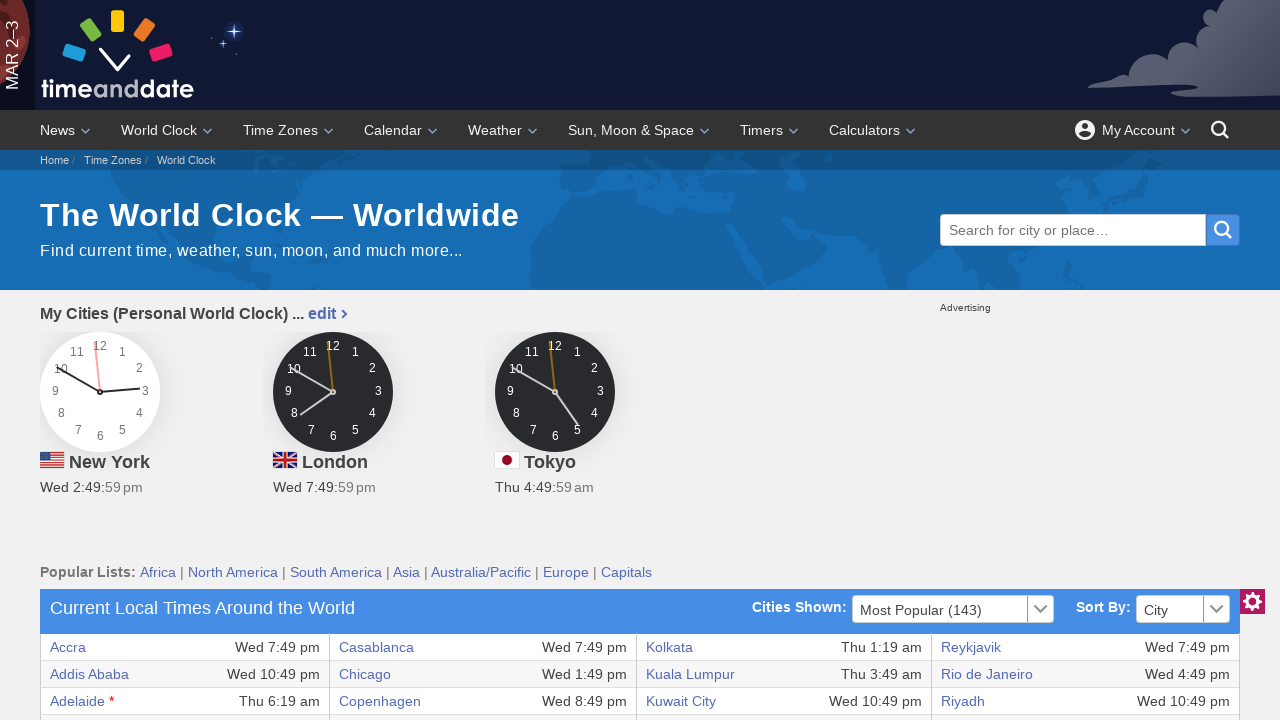

Verified accessibility of table cell at row 3, column 4
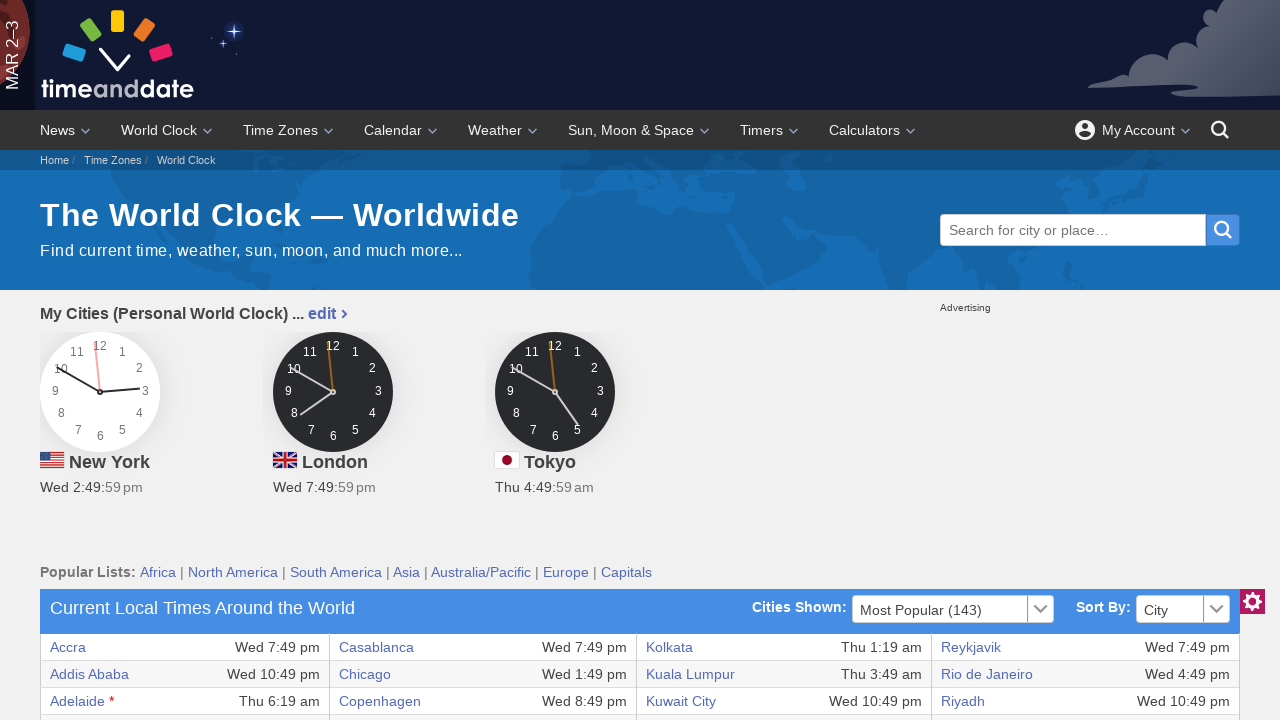

Verified accessibility of table cell at row 3, column 5
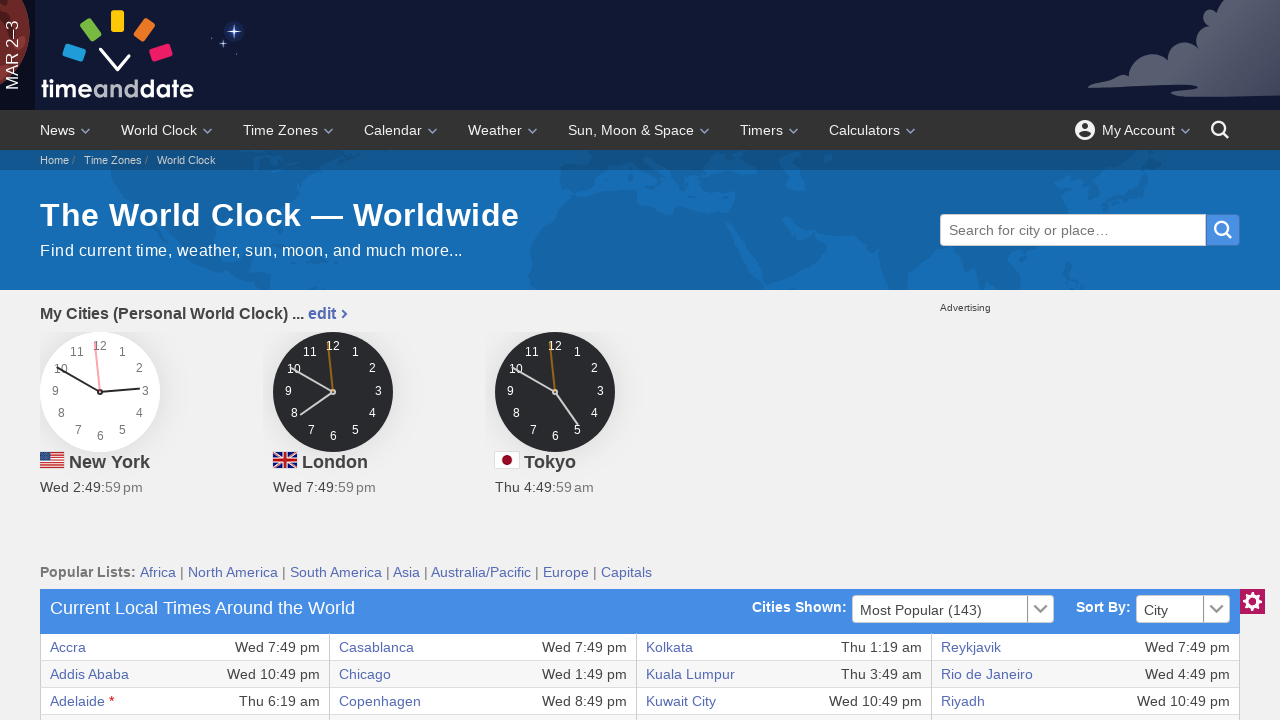

Verified accessibility of table cell at row 3, column 6
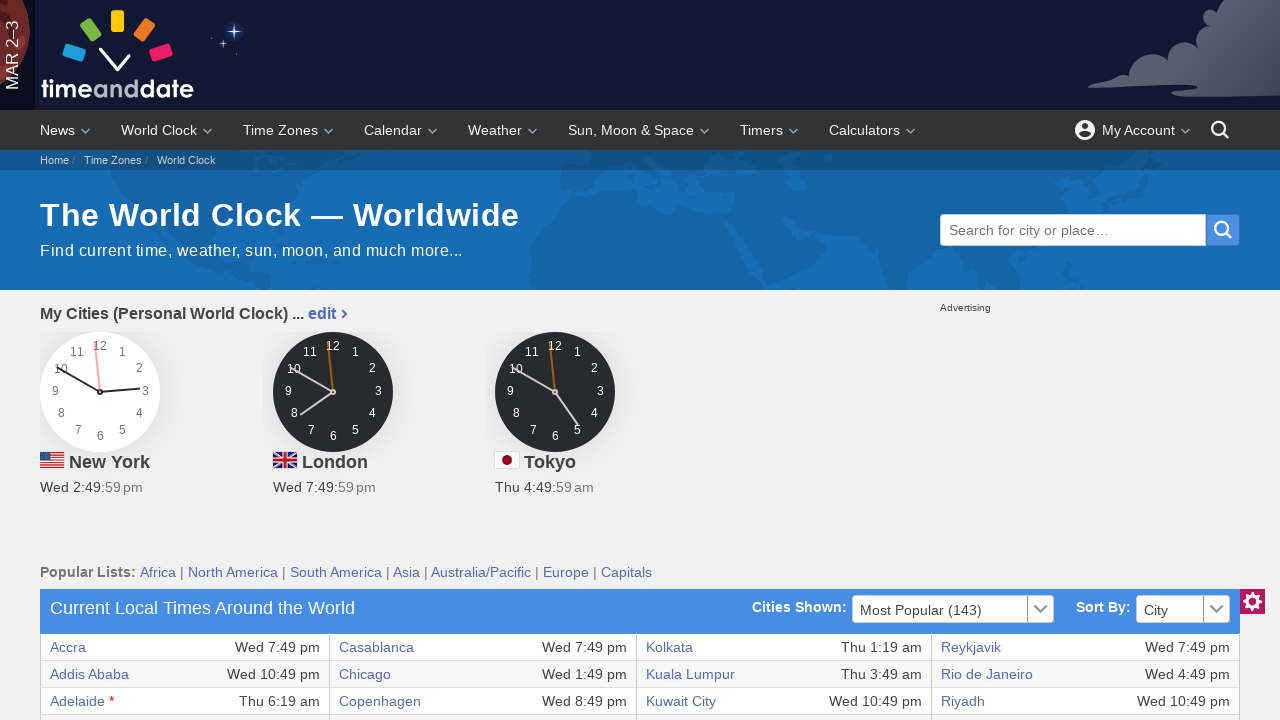

Verified accessibility of table cell at row 3, column 7
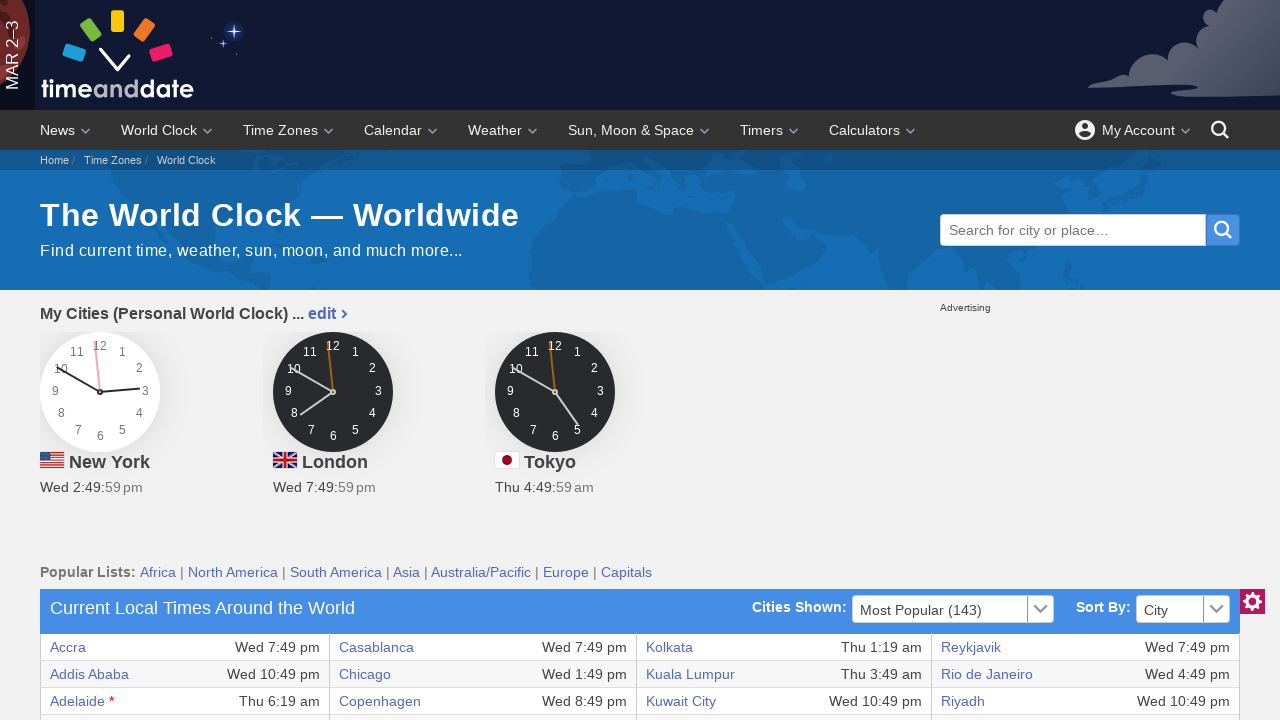

Verified accessibility of table cell at row 3, column 8
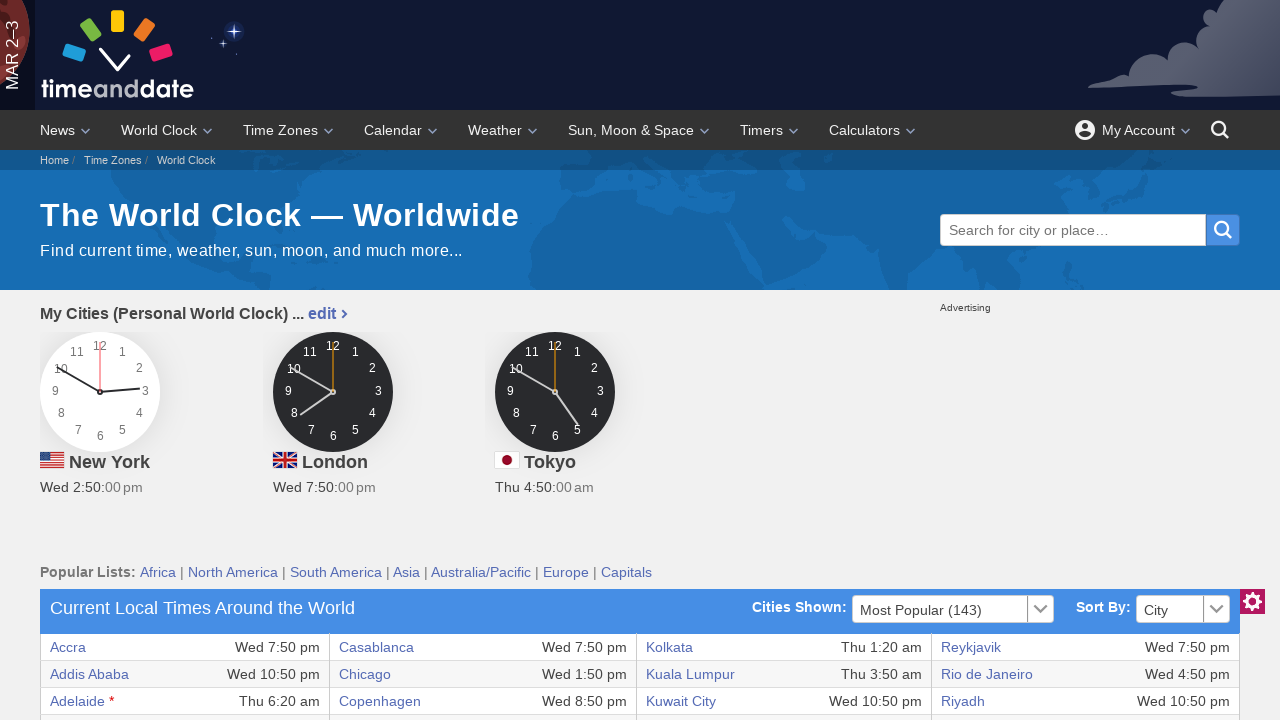

Verified accessibility of table cell at row 4, column 1
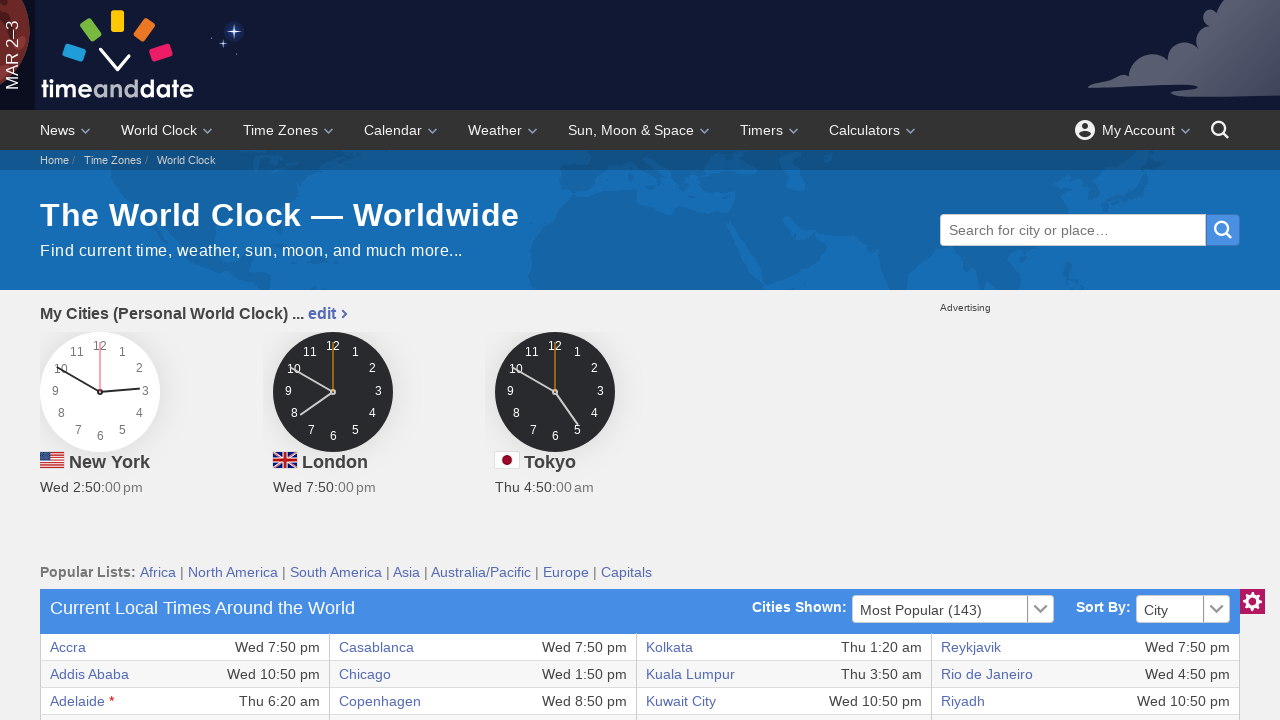

Verified accessibility of table cell at row 4, column 2
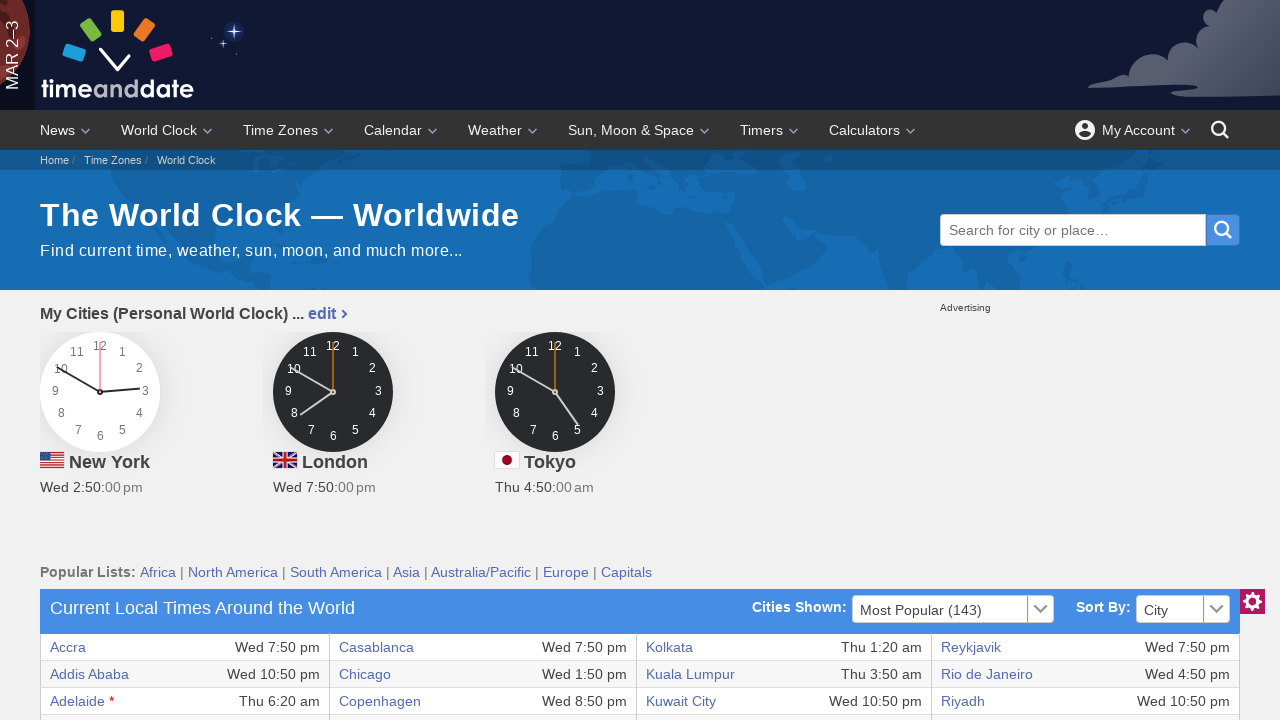

Verified accessibility of table cell at row 4, column 3
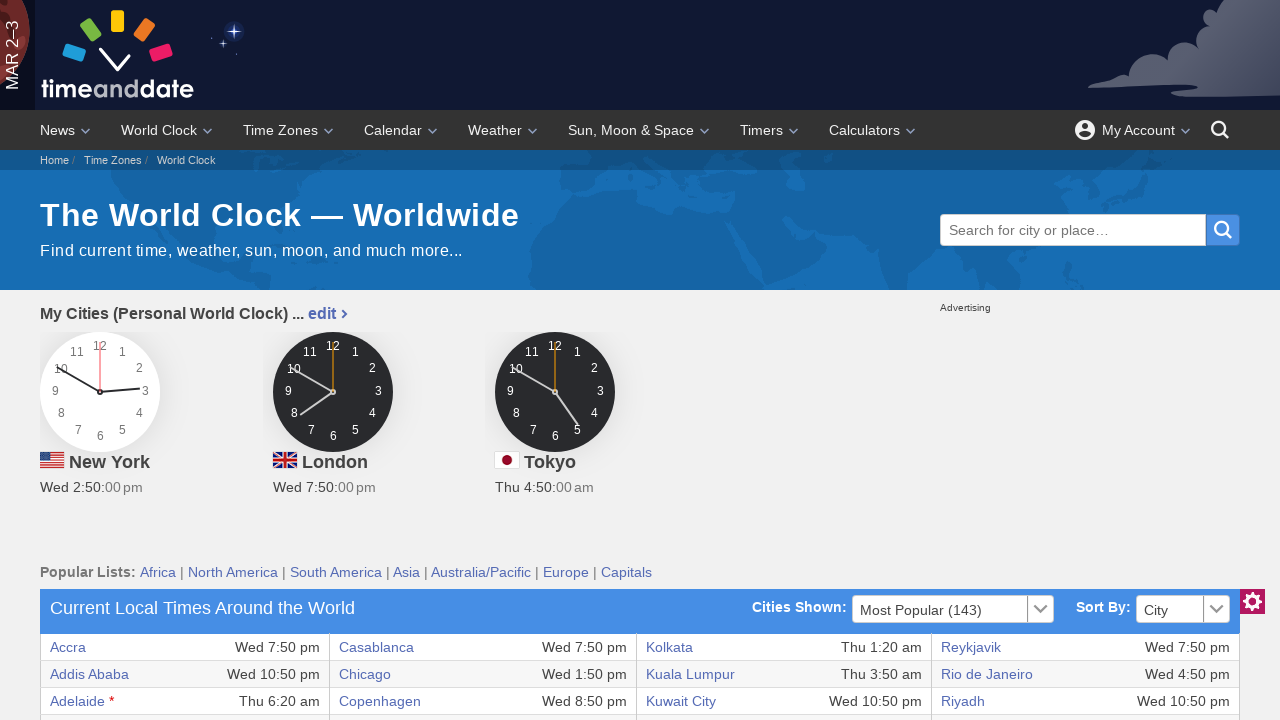

Verified accessibility of table cell at row 4, column 4
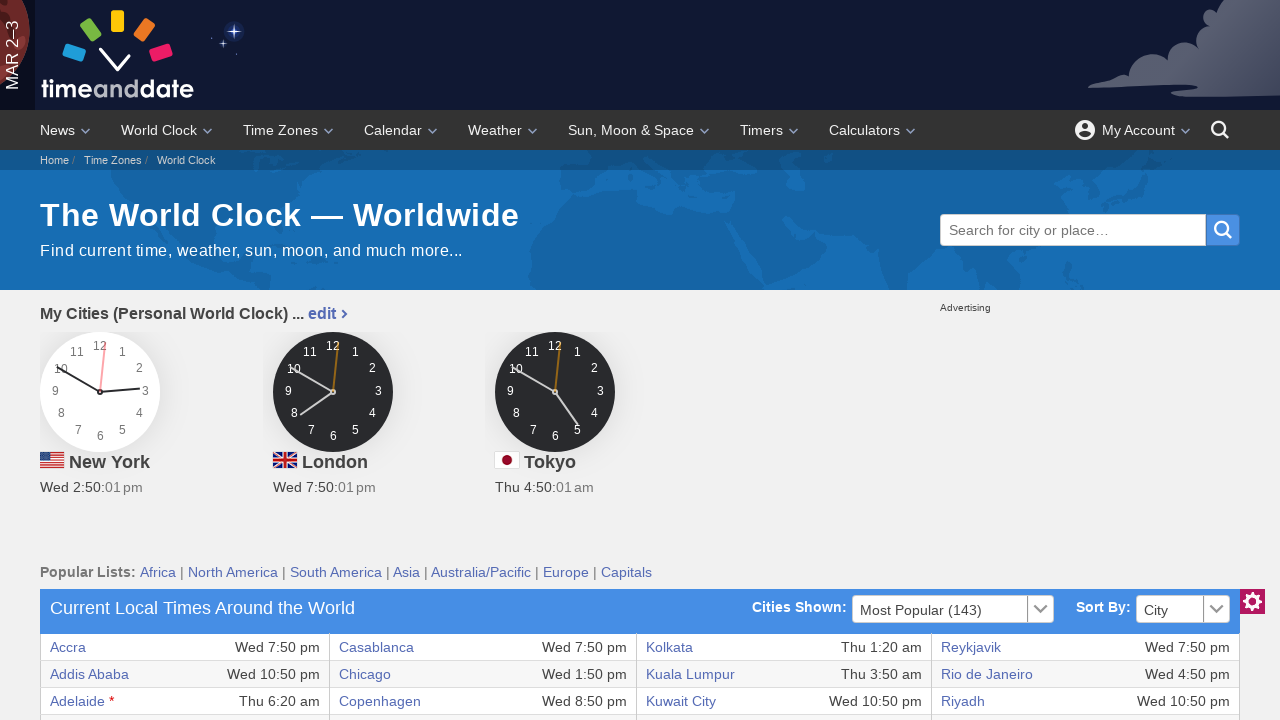

Verified accessibility of table cell at row 4, column 5
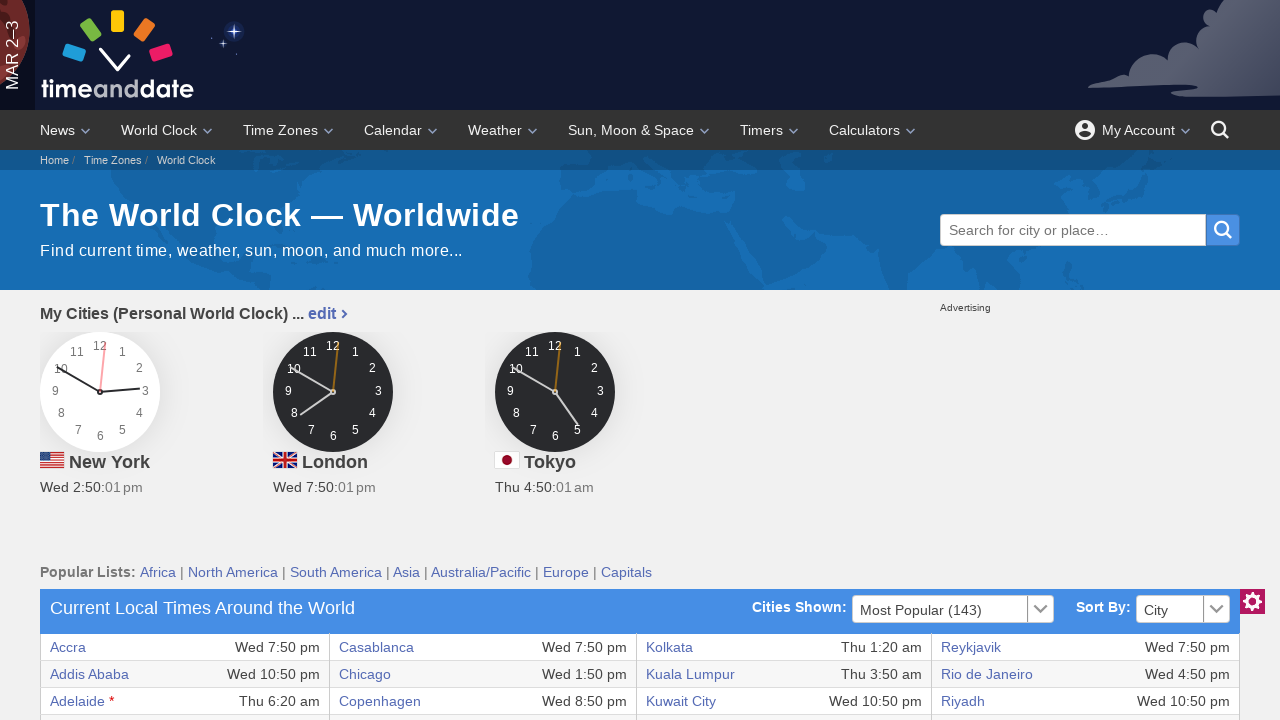

Verified accessibility of table cell at row 4, column 6
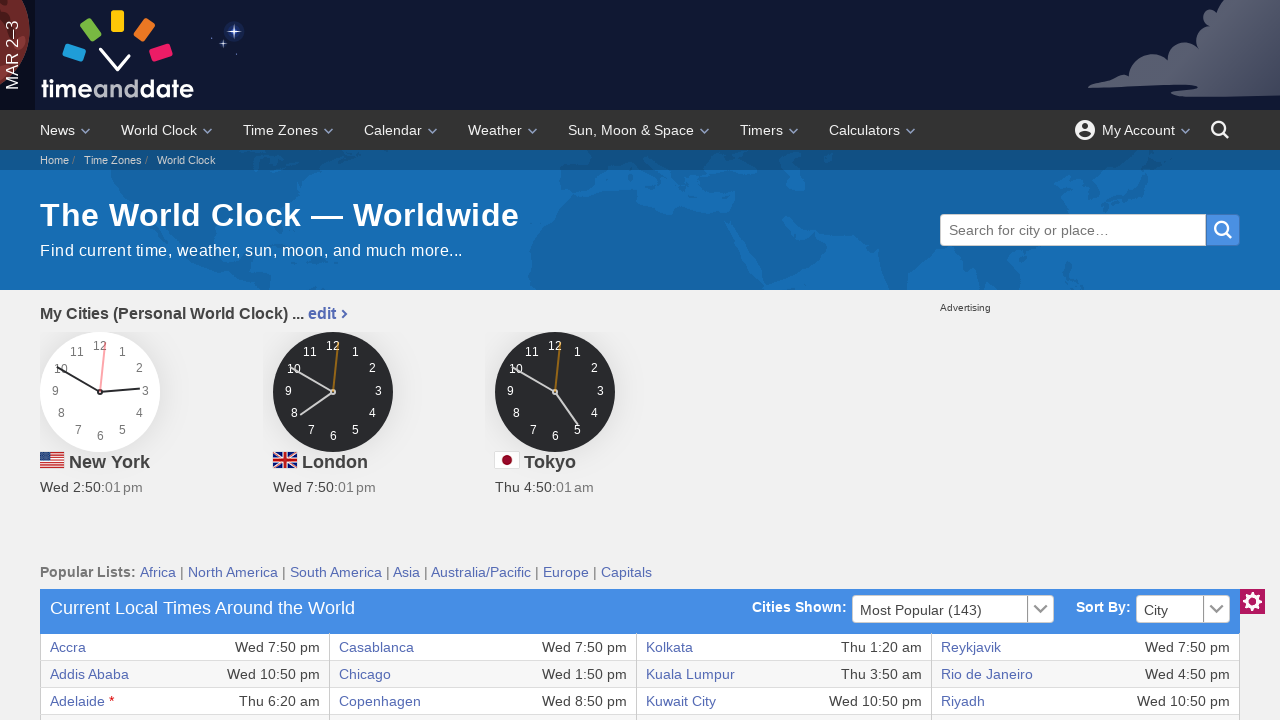

Verified accessibility of table cell at row 4, column 7
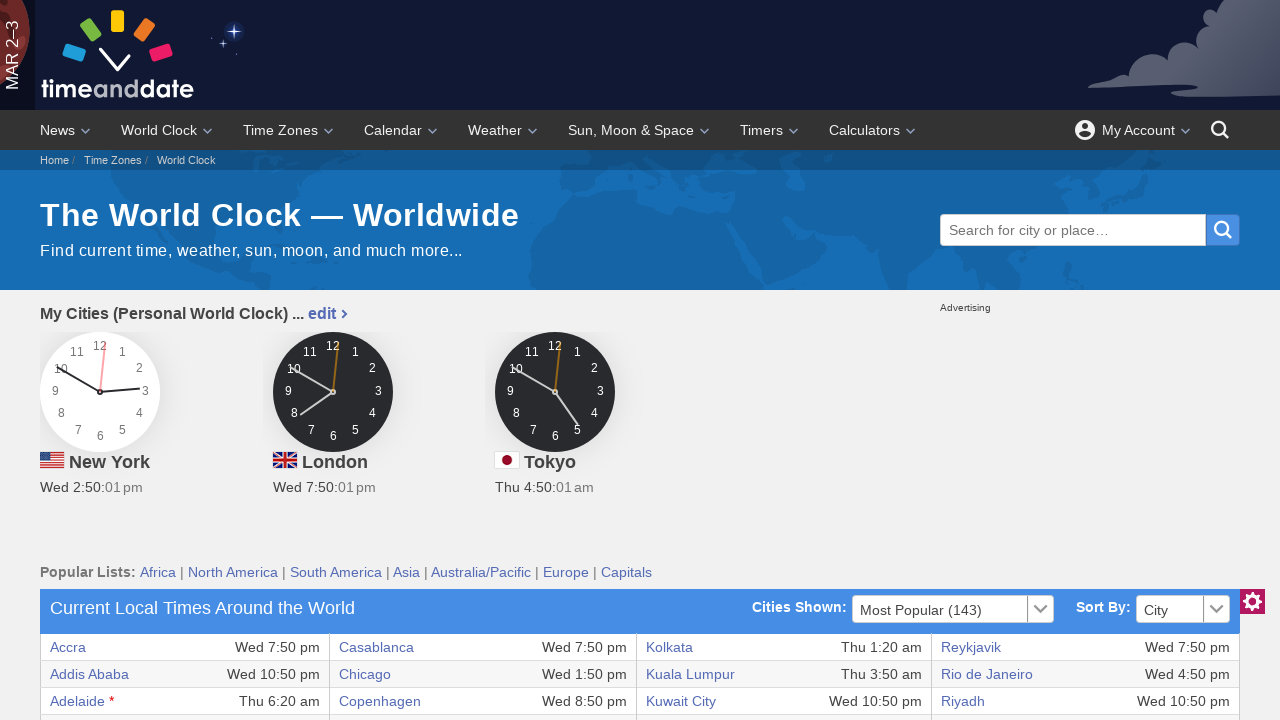

Verified accessibility of table cell at row 4, column 8
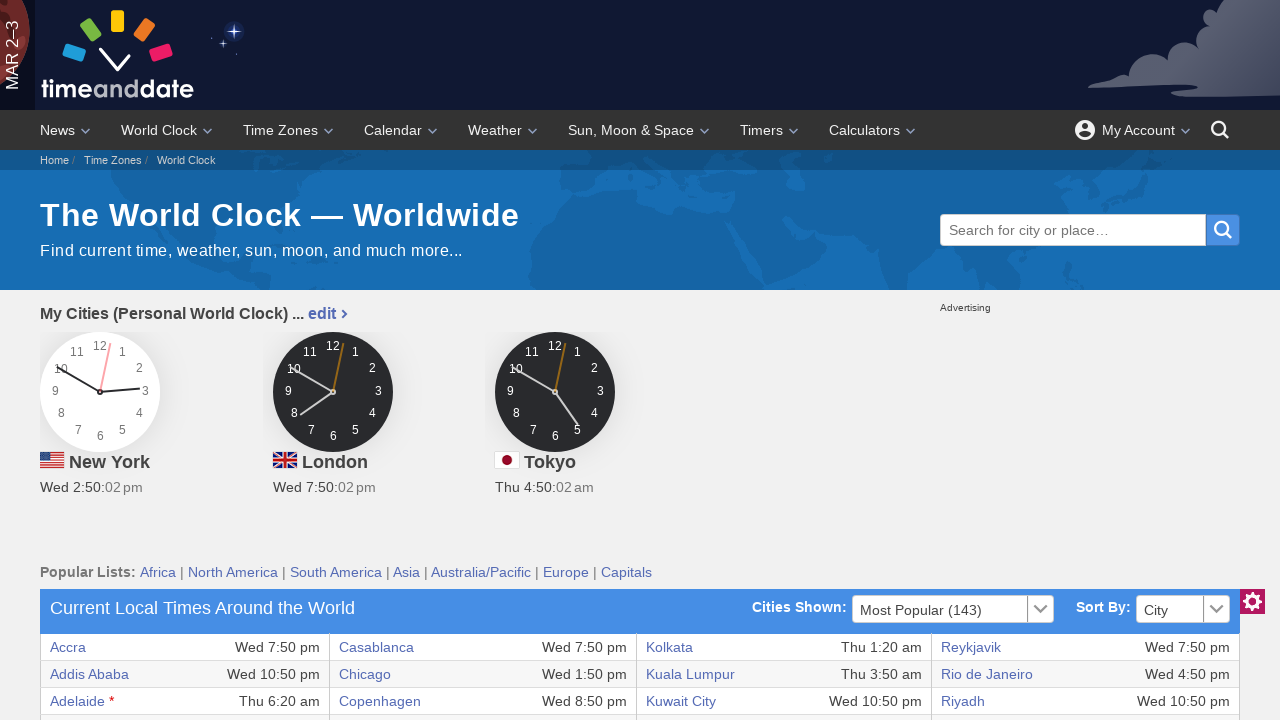

Verified accessibility of table cell at row 5, column 1
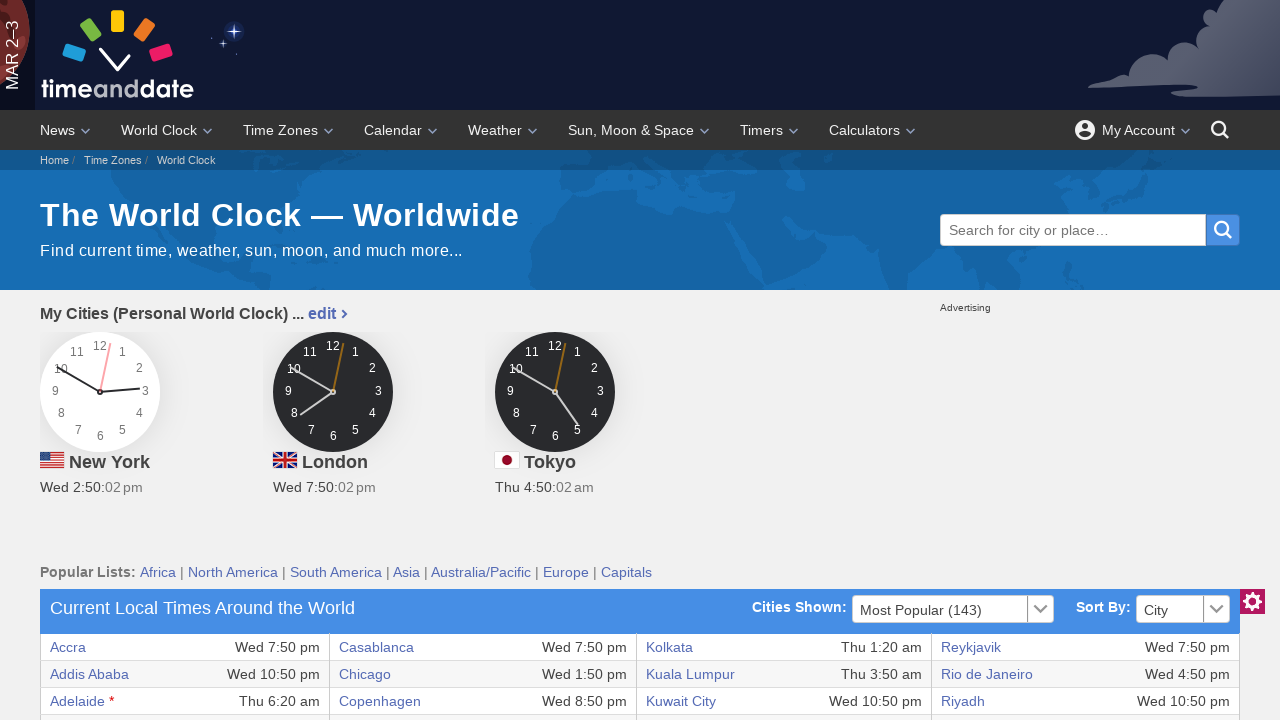

Verified accessibility of table cell at row 5, column 2
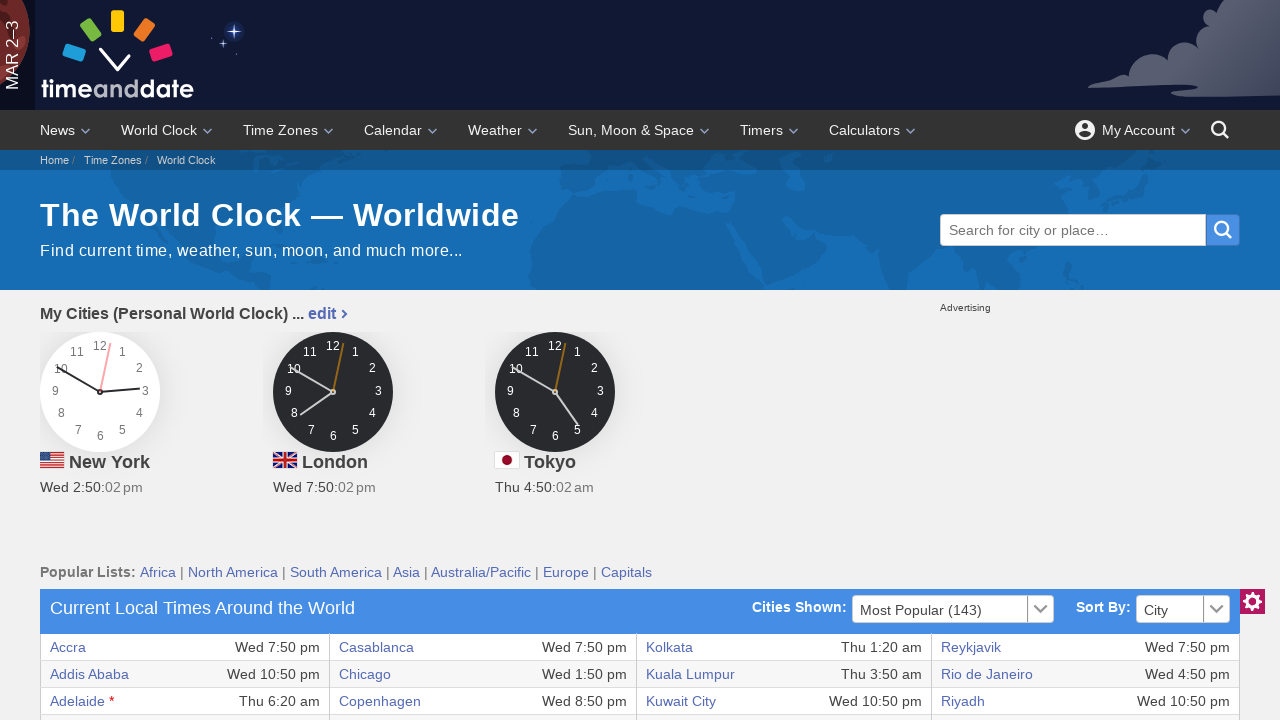

Verified accessibility of table cell at row 5, column 3
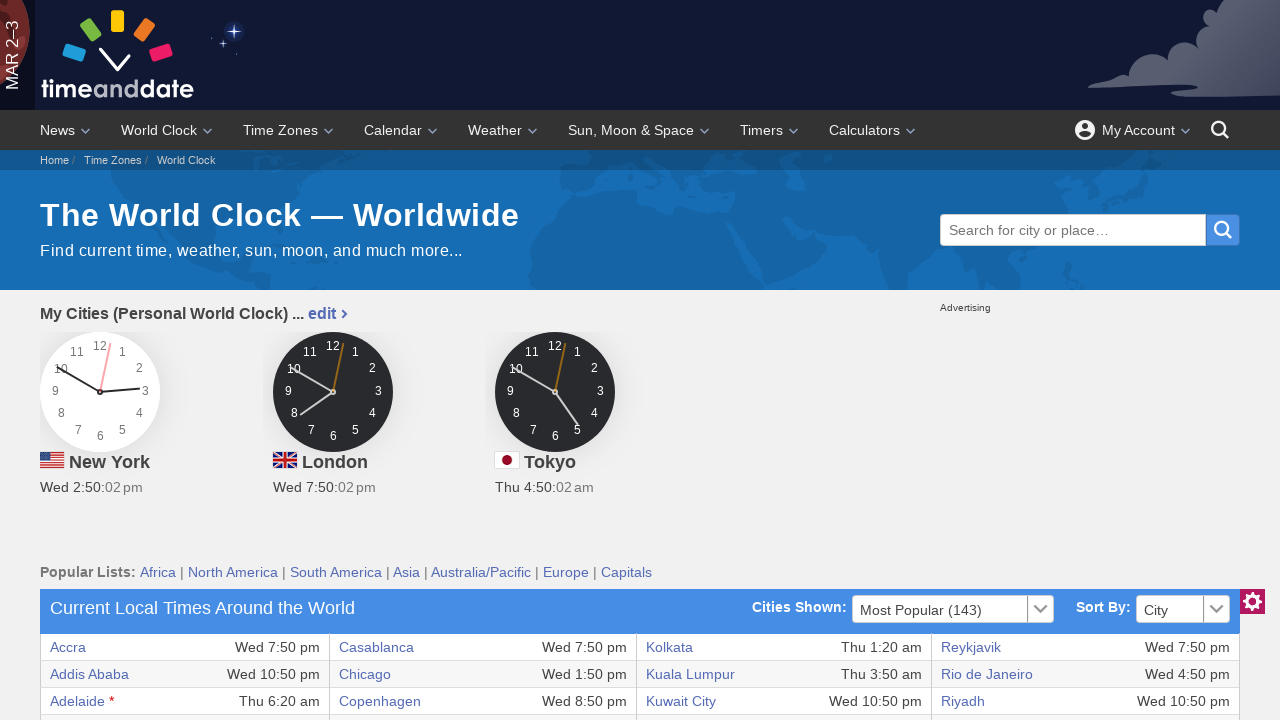

Verified accessibility of table cell at row 5, column 4
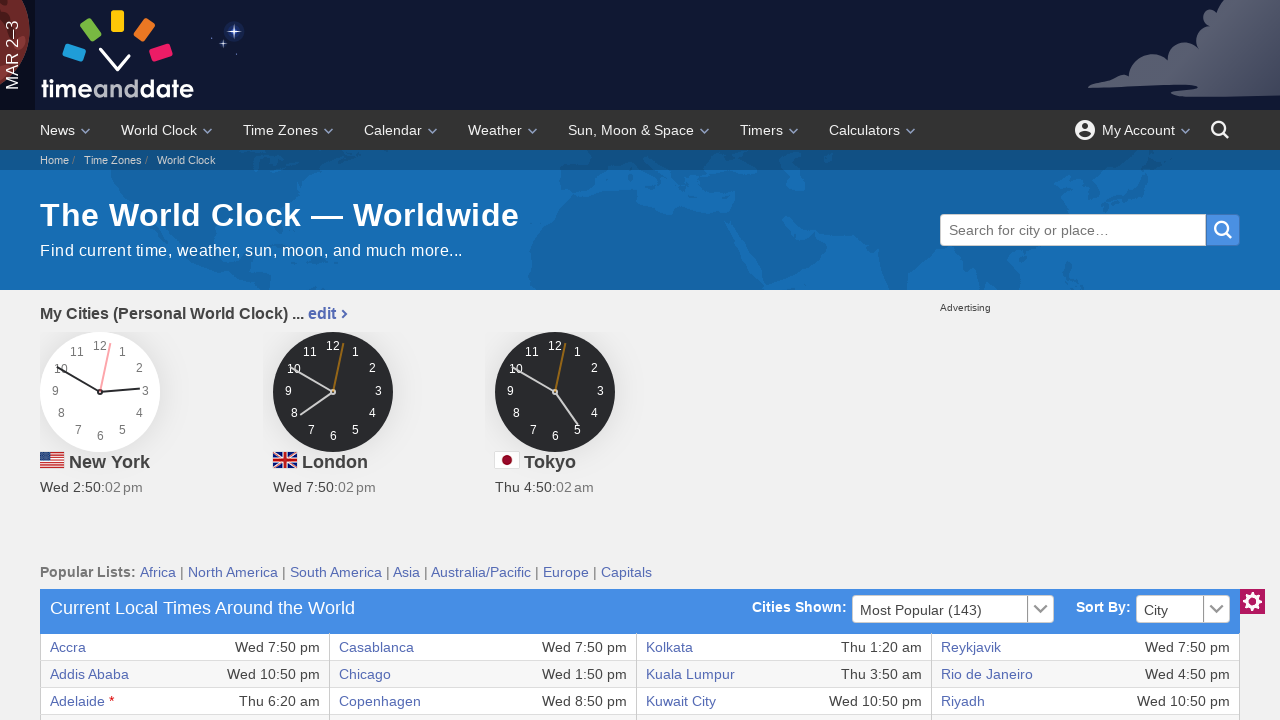

Verified accessibility of table cell at row 5, column 5
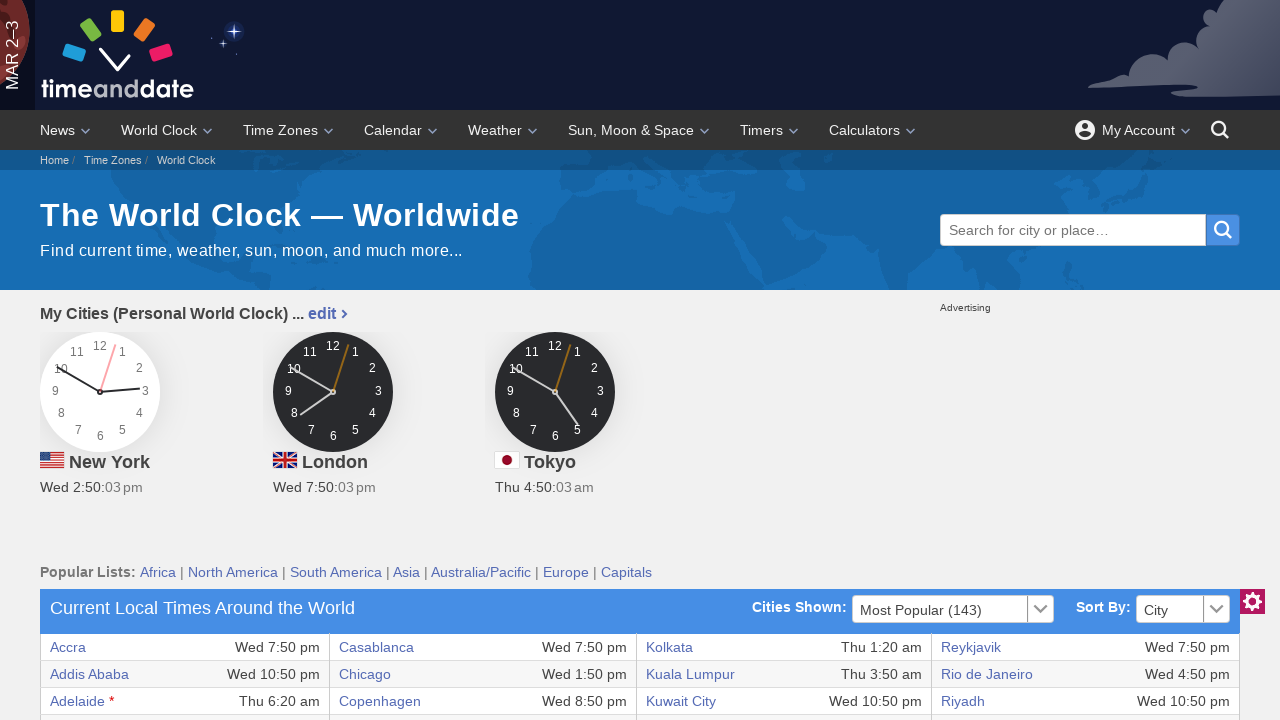

Verified accessibility of table cell at row 5, column 6
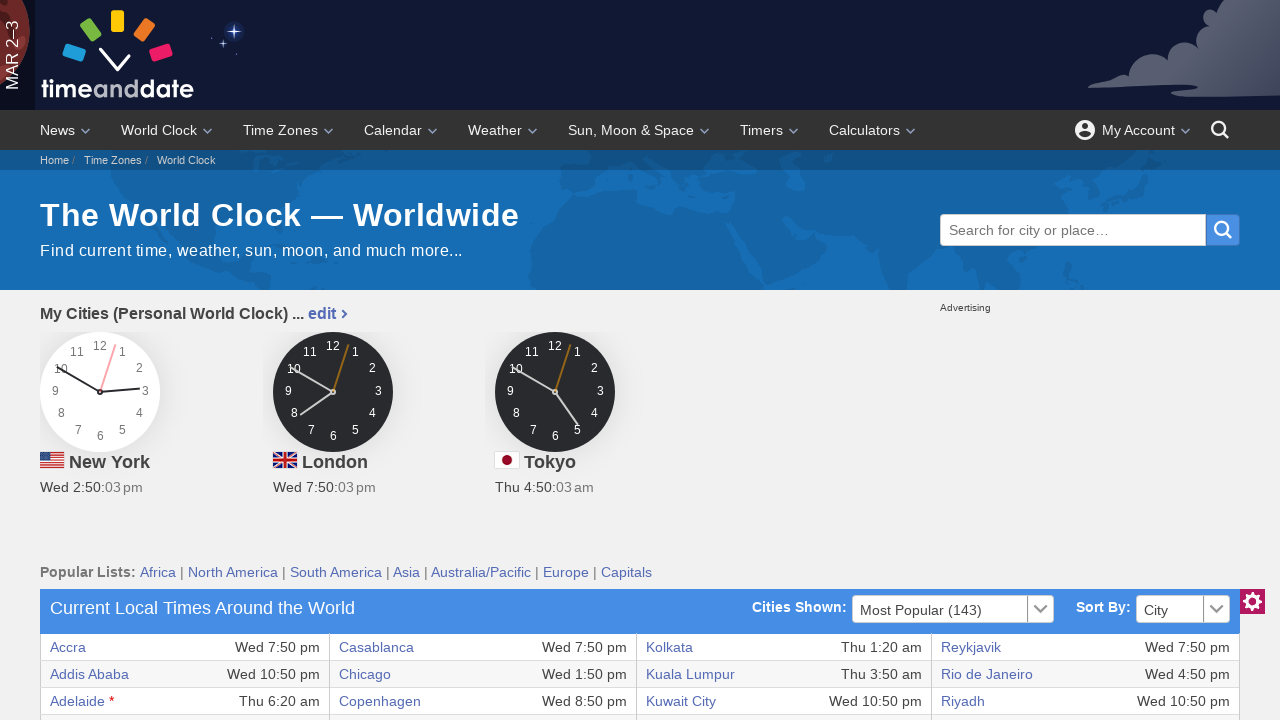

Verified accessibility of table cell at row 5, column 7
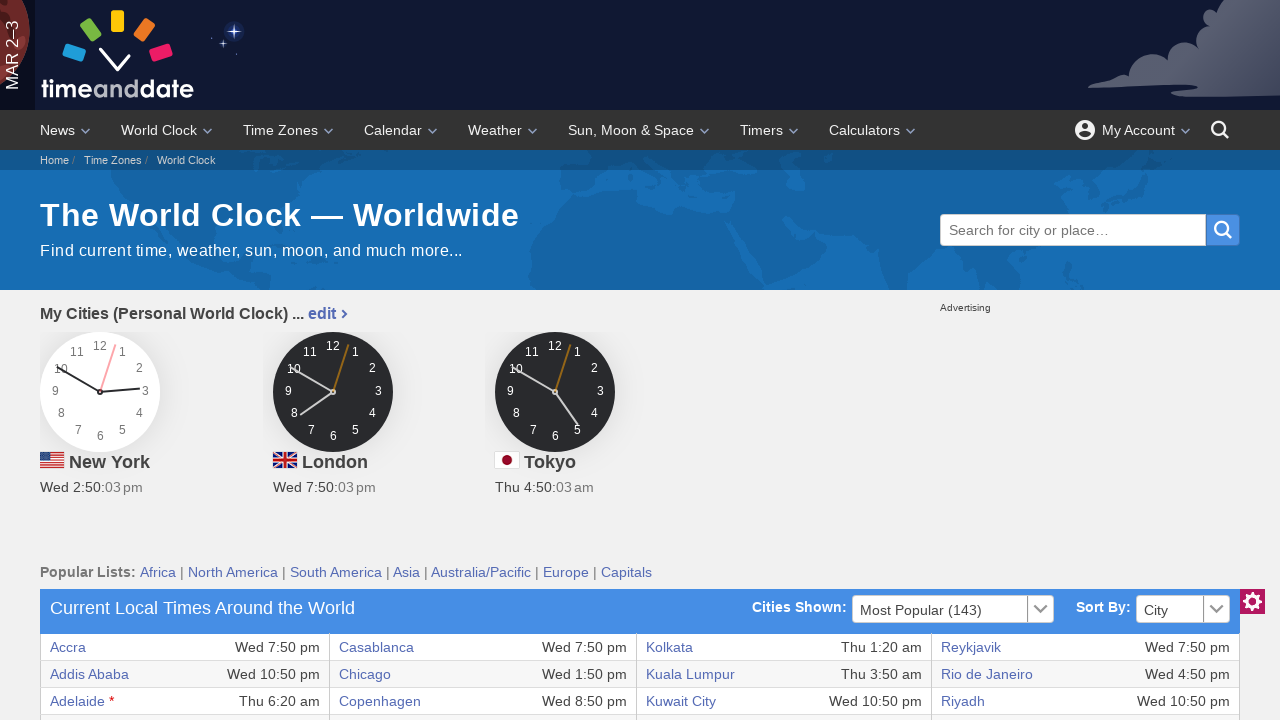

Verified accessibility of table cell at row 5, column 8
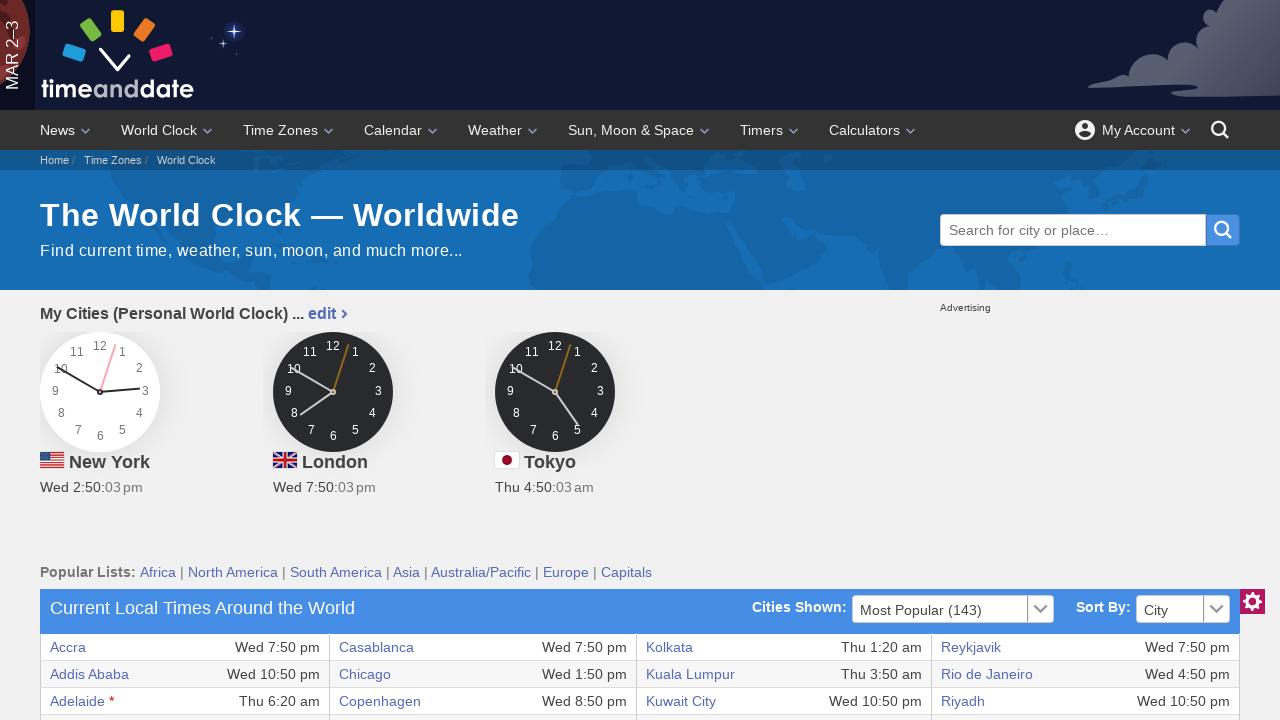

Verified accessibility of table cell at row 6, column 1
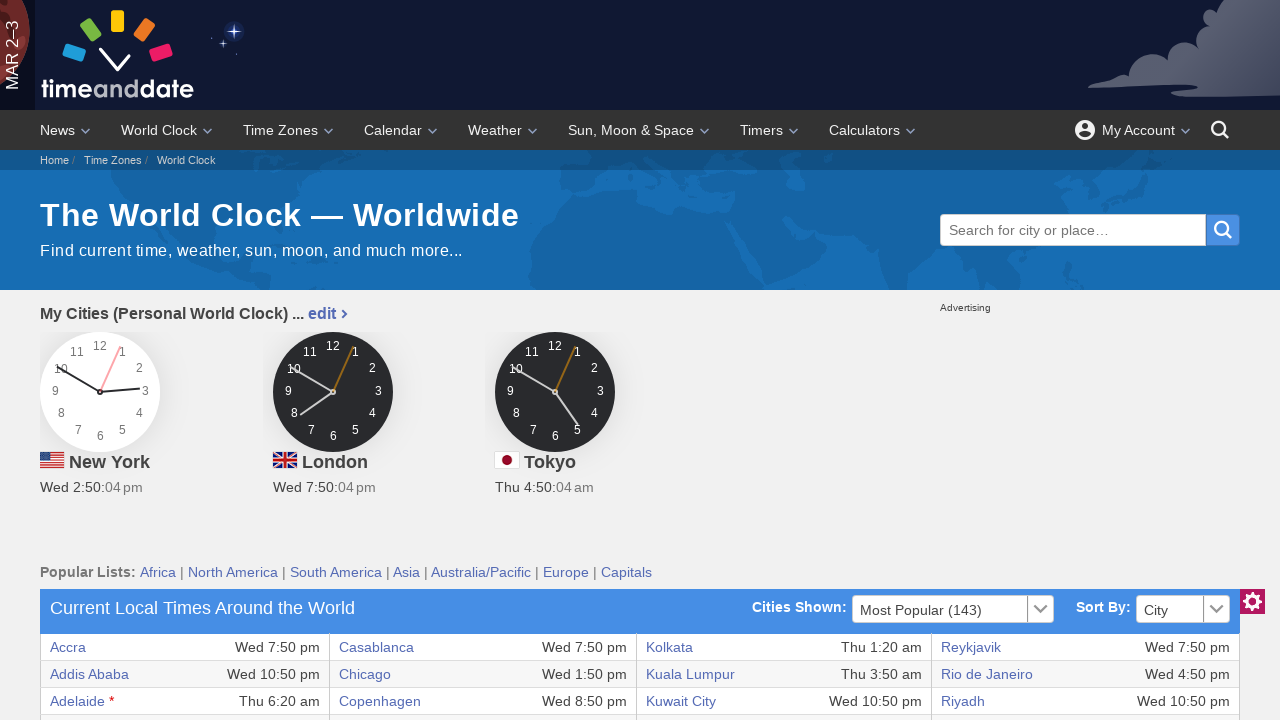

Verified accessibility of table cell at row 6, column 2
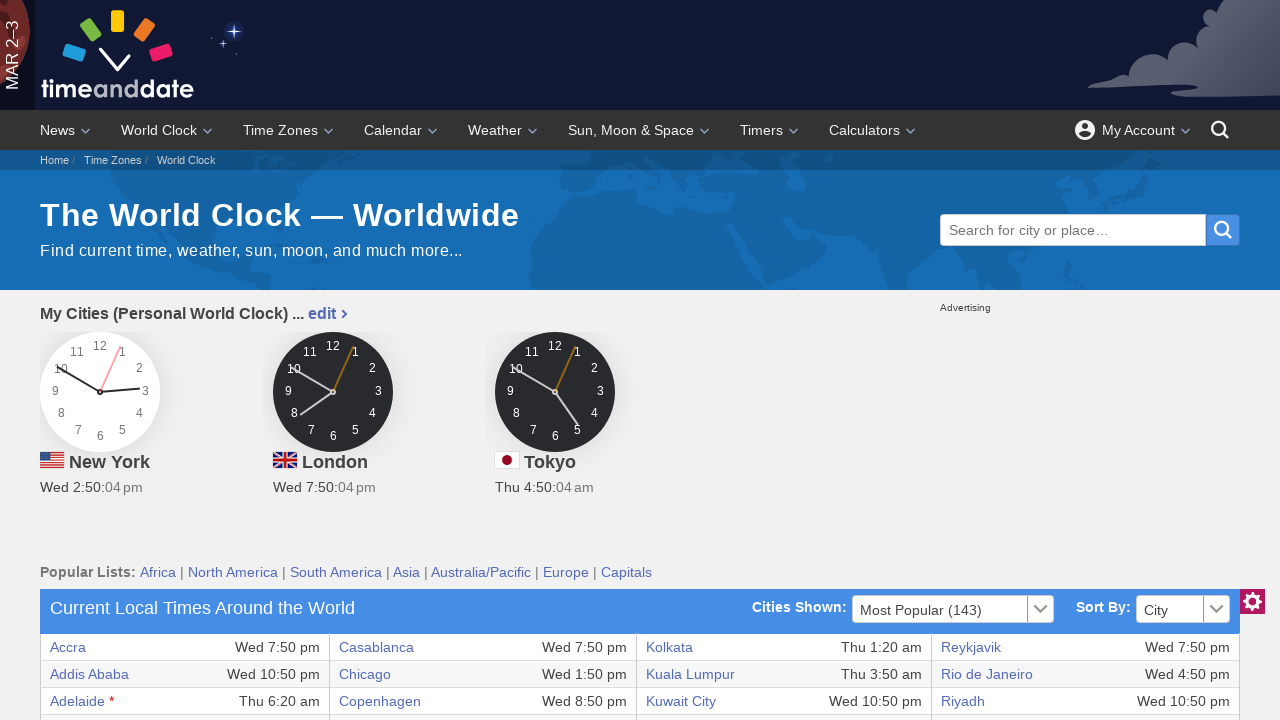

Verified accessibility of table cell at row 6, column 3
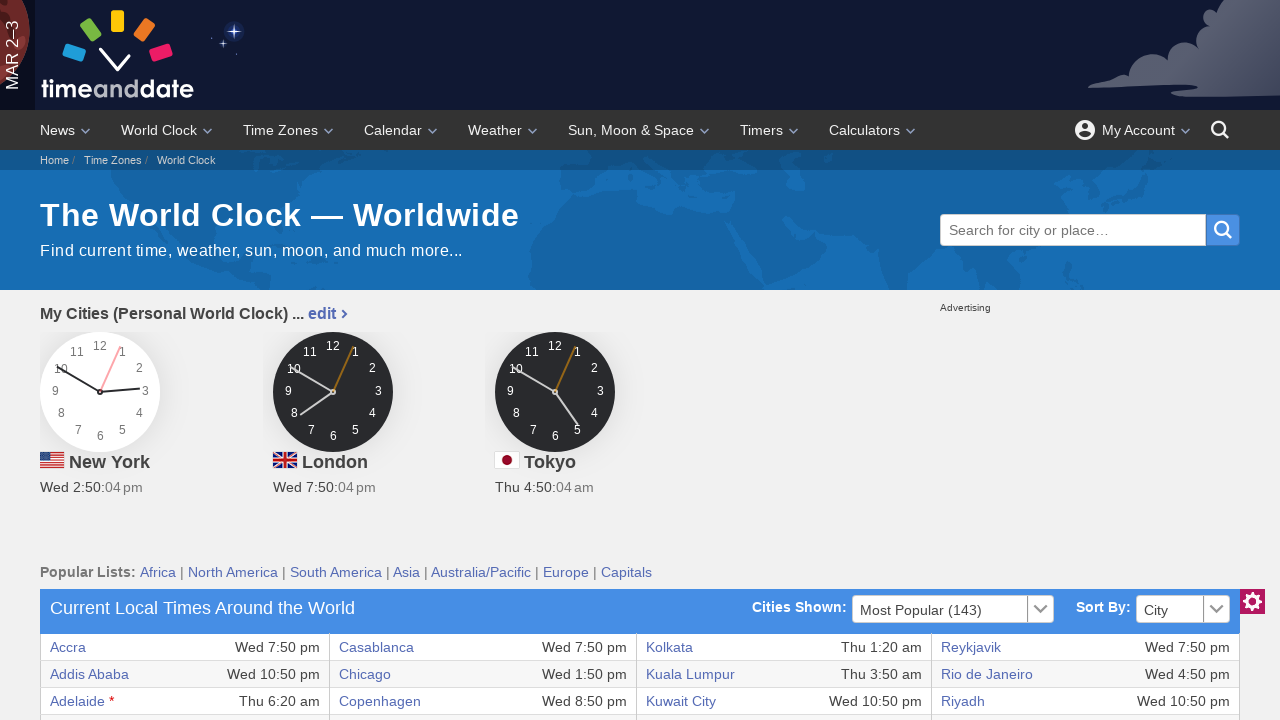

Verified accessibility of table cell at row 6, column 4
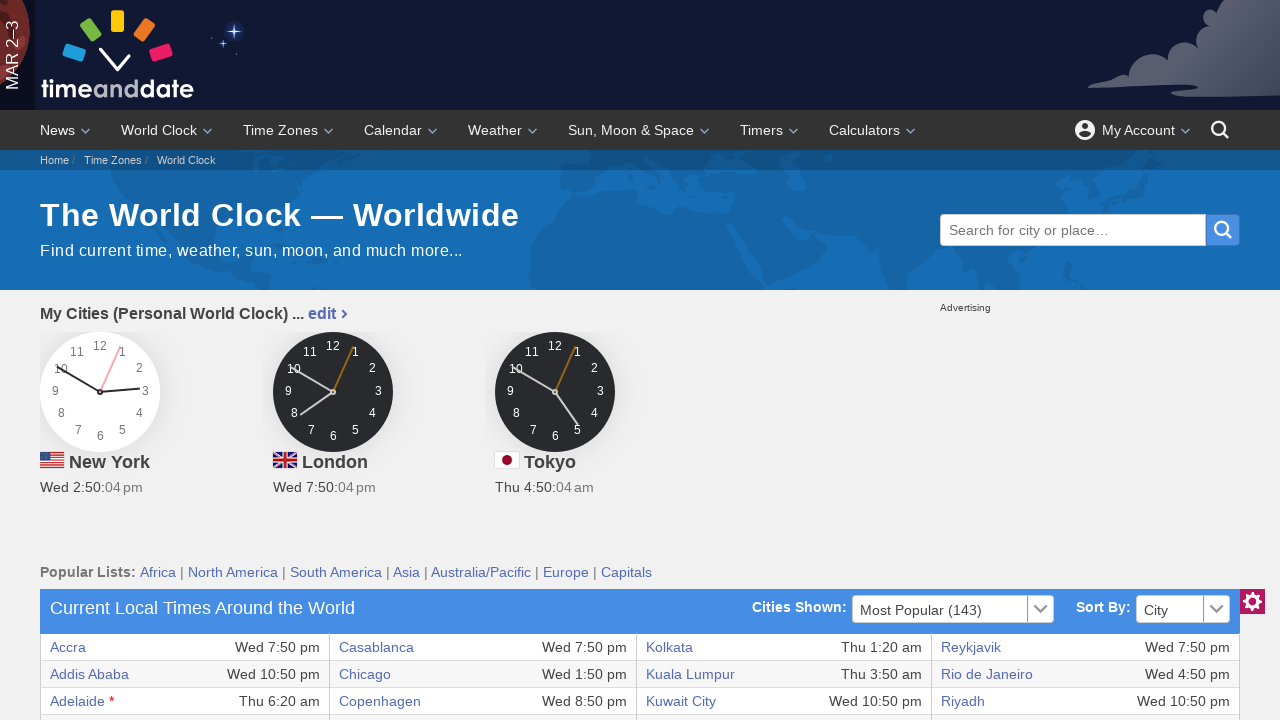

Verified accessibility of table cell at row 6, column 5
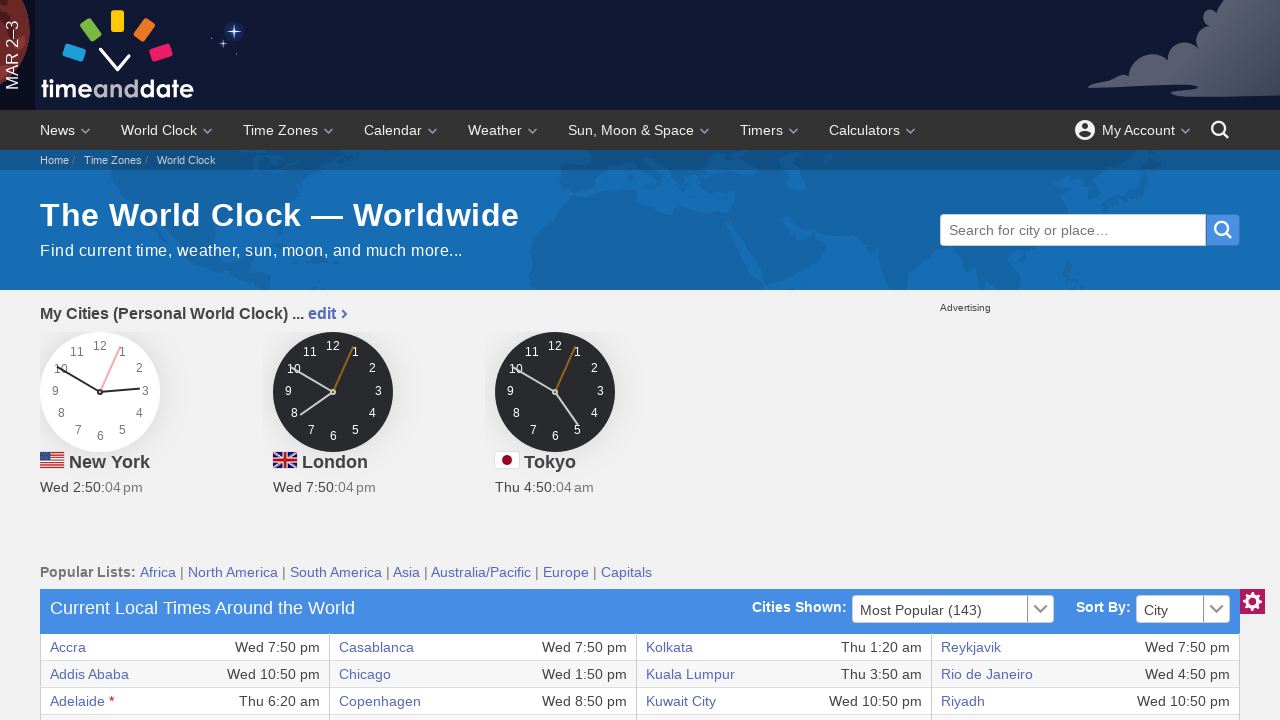

Verified accessibility of table cell at row 6, column 6
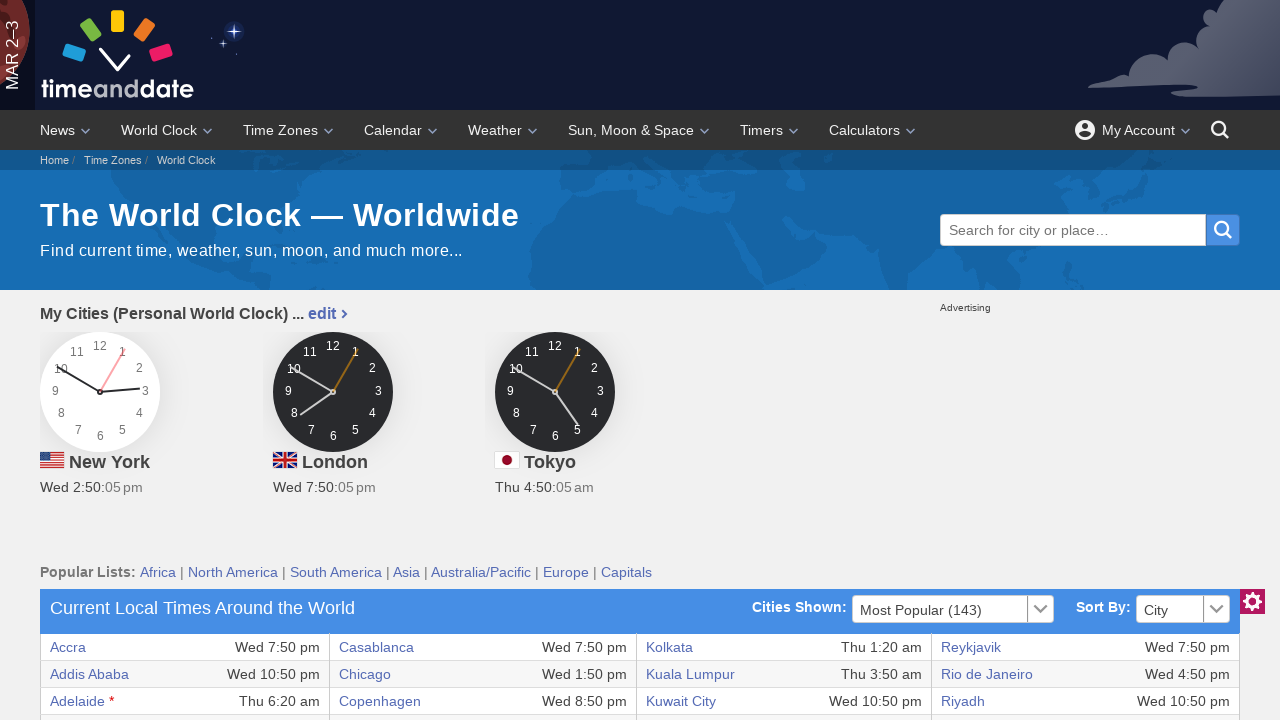

Verified accessibility of table cell at row 6, column 7
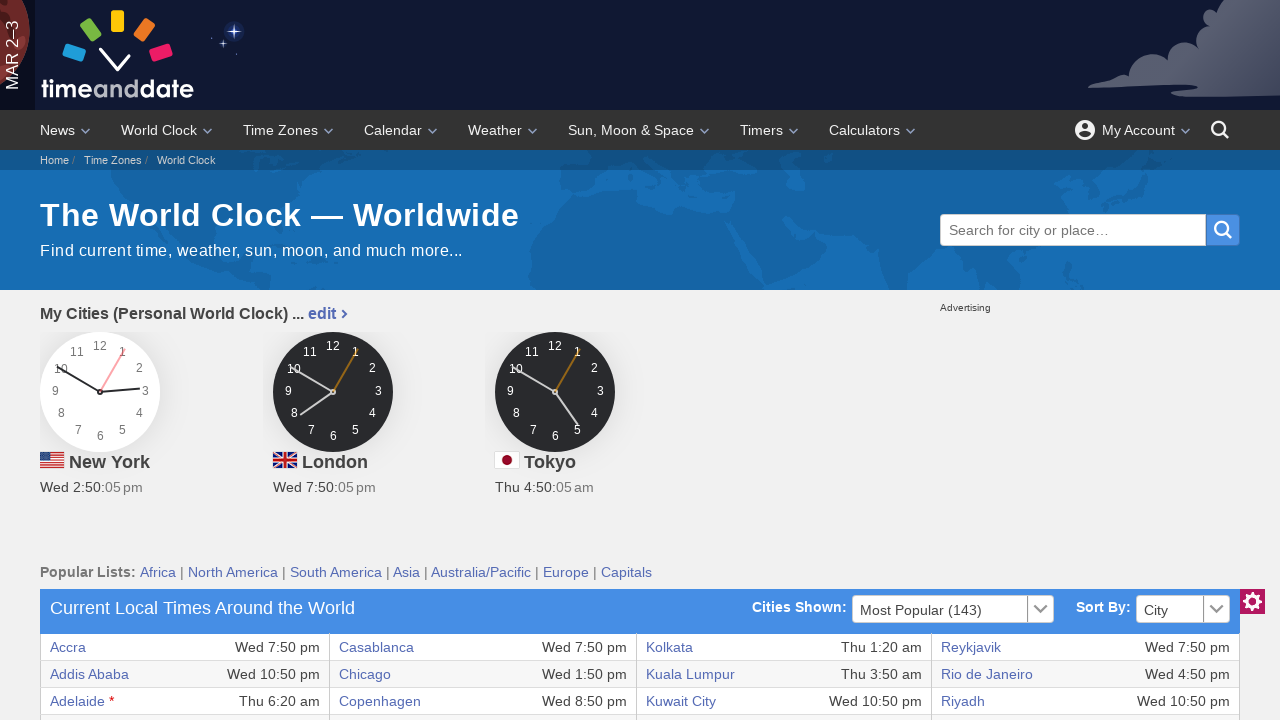

Verified accessibility of table cell at row 6, column 8
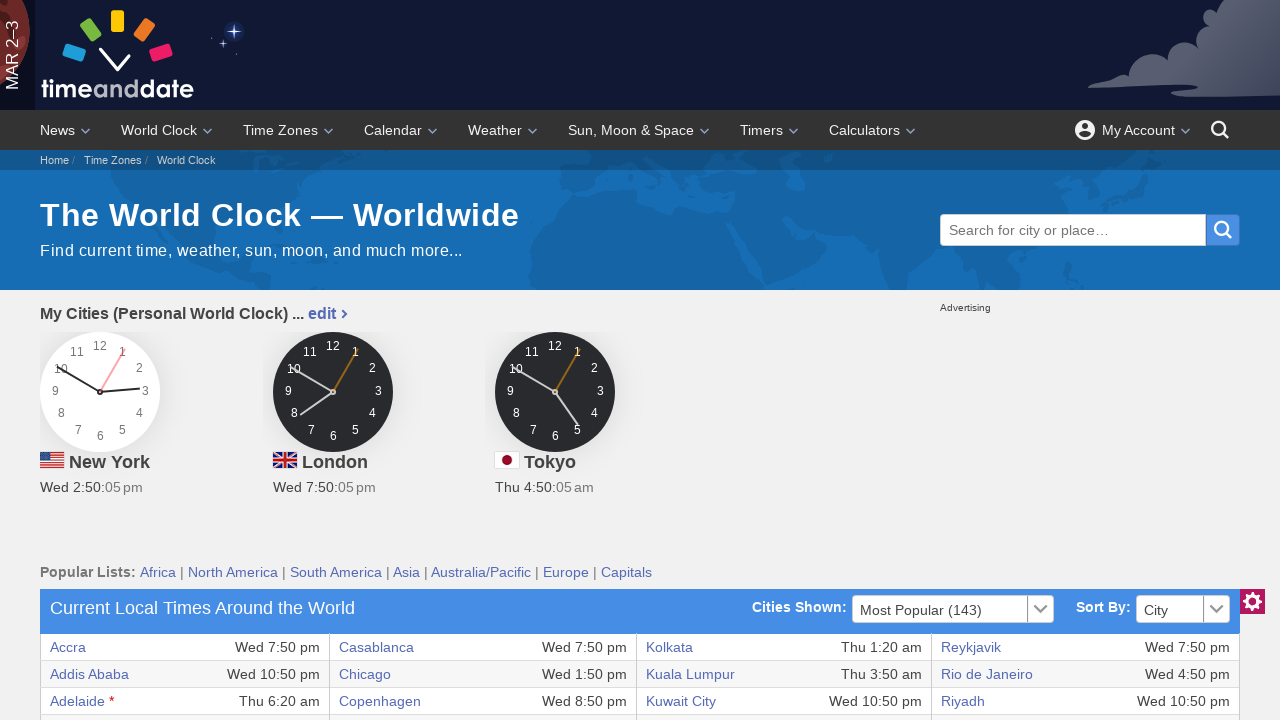

Verified accessibility of table cell at row 7, column 1
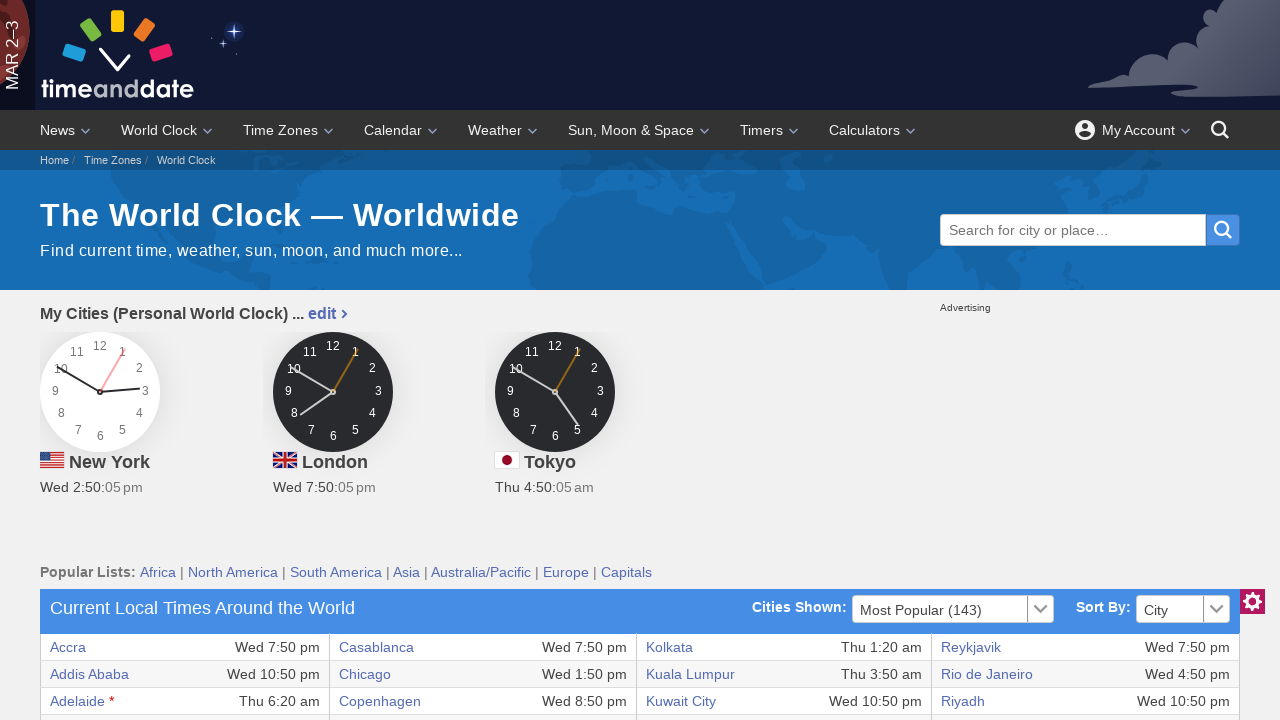

Verified accessibility of table cell at row 7, column 2
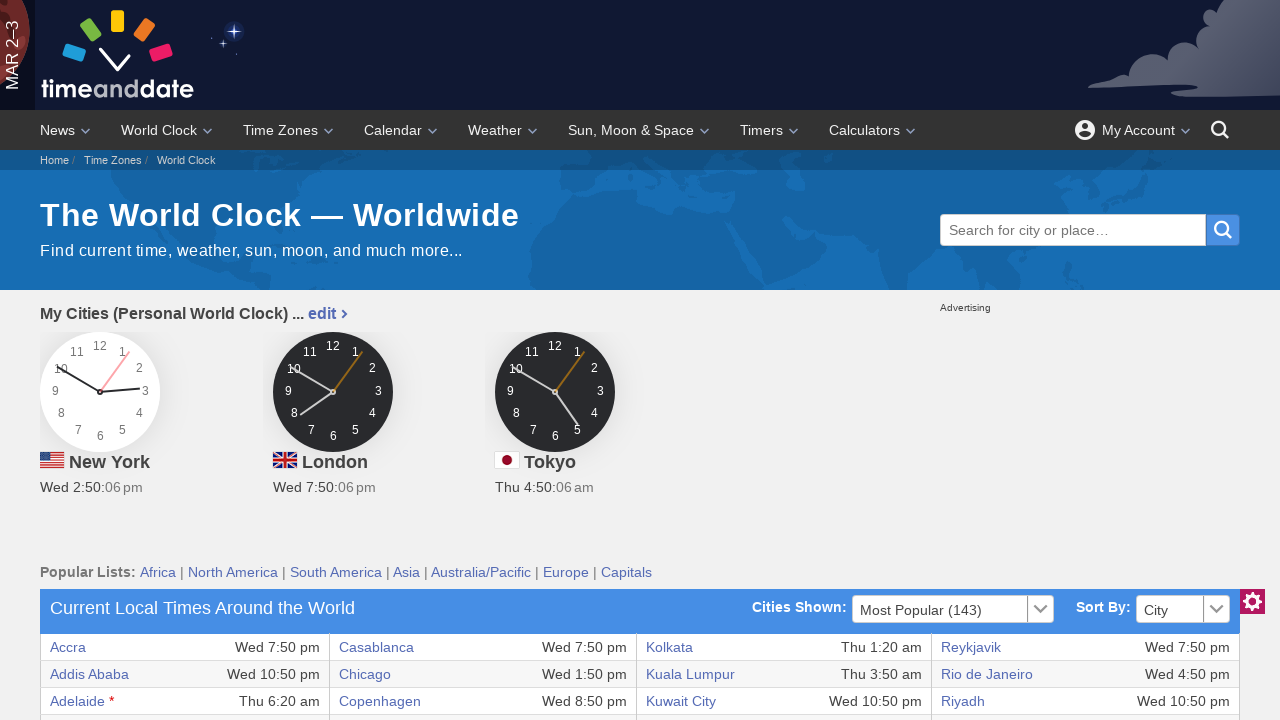

Verified accessibility of table cell at row 7, column 3
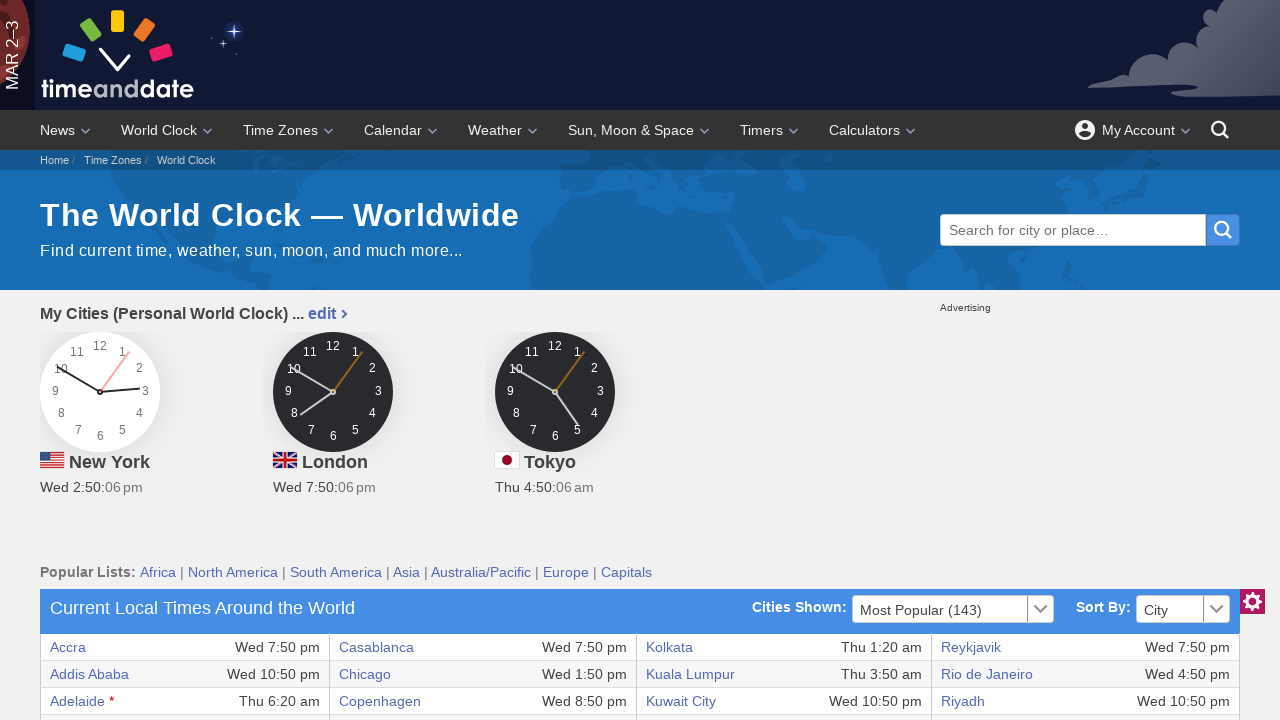

Verified accessibility of table cell at row 7, column 4
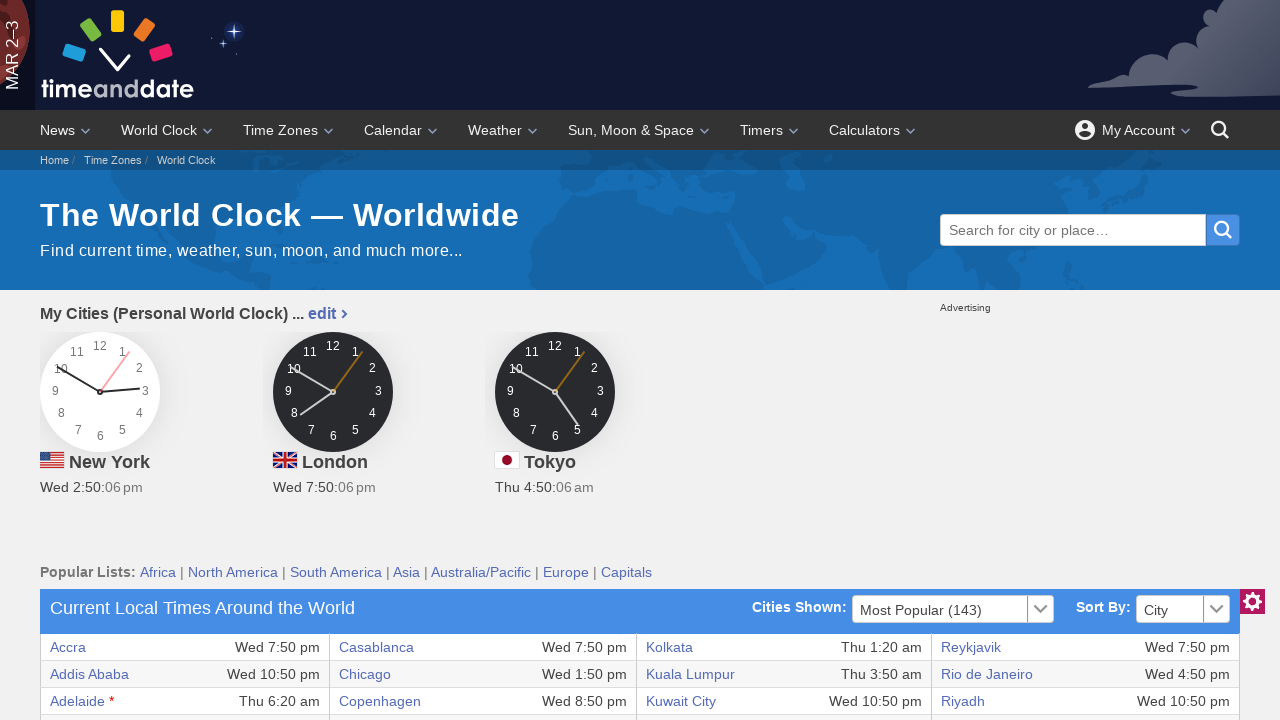

Verified accessibility of table cell at row 7, column 5
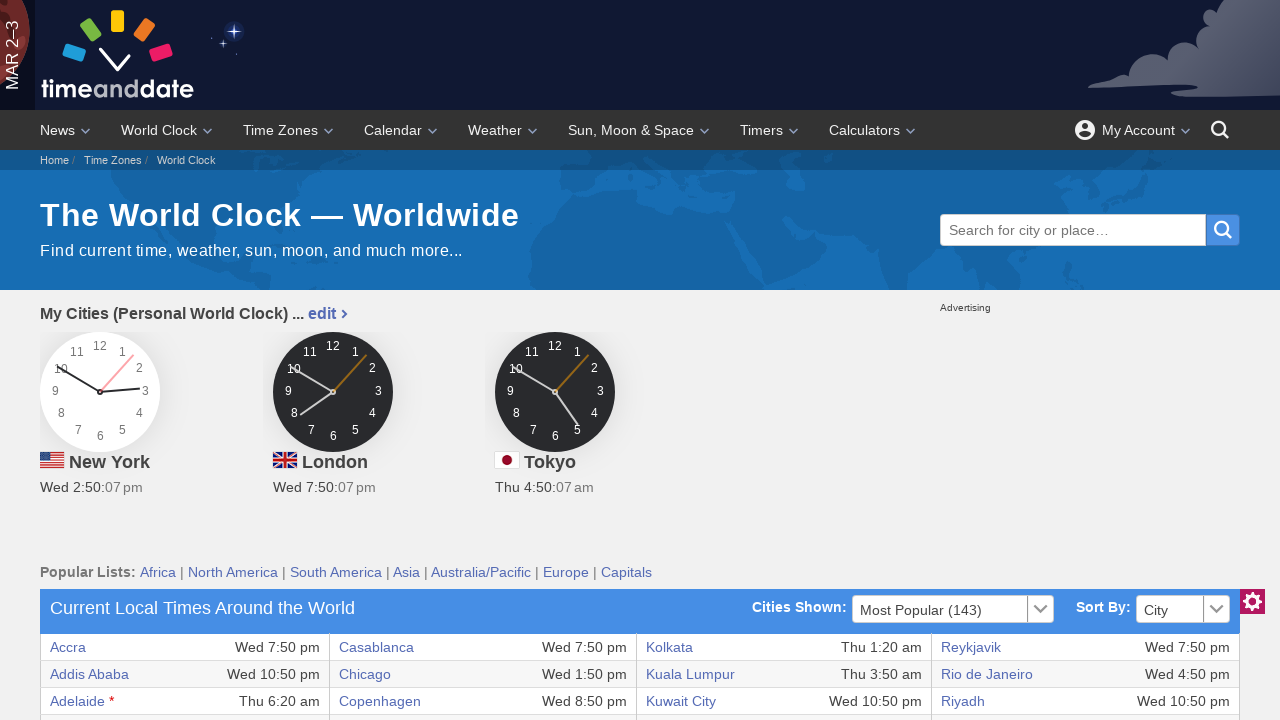

Verified accessibility of table cell at row 7, column 6
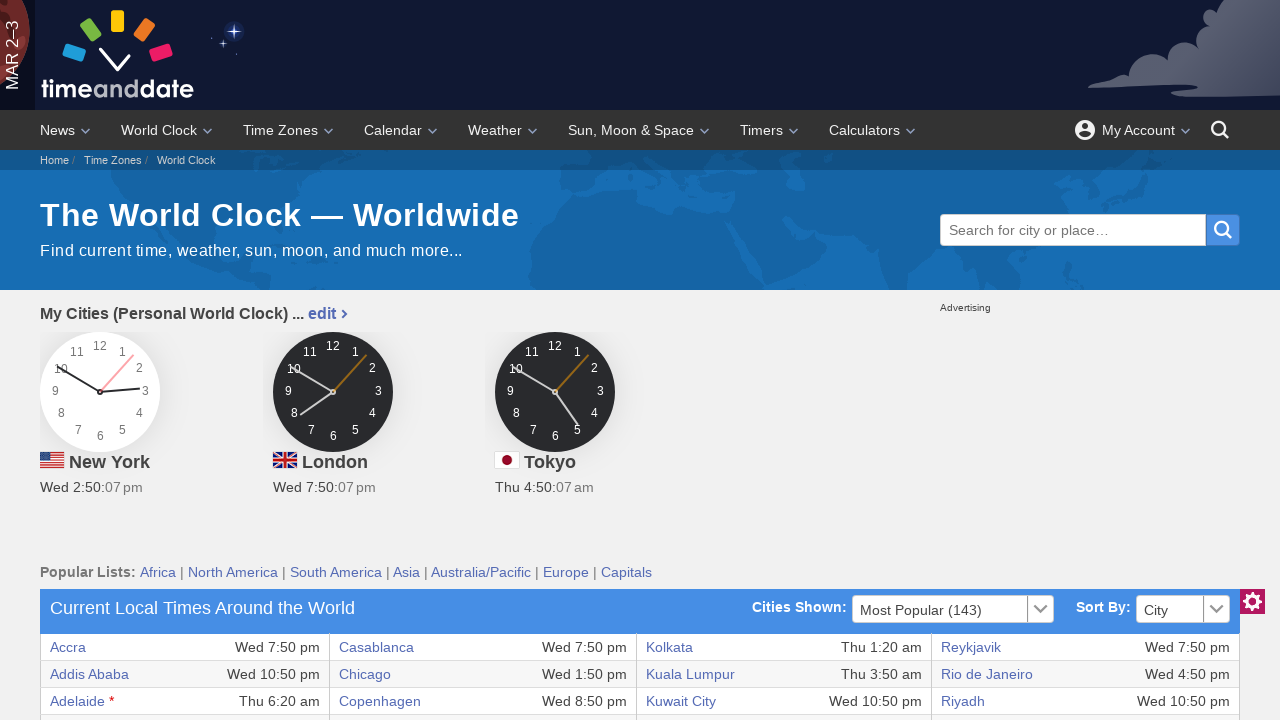

Verified accessibility of table cell at row 7, column 7
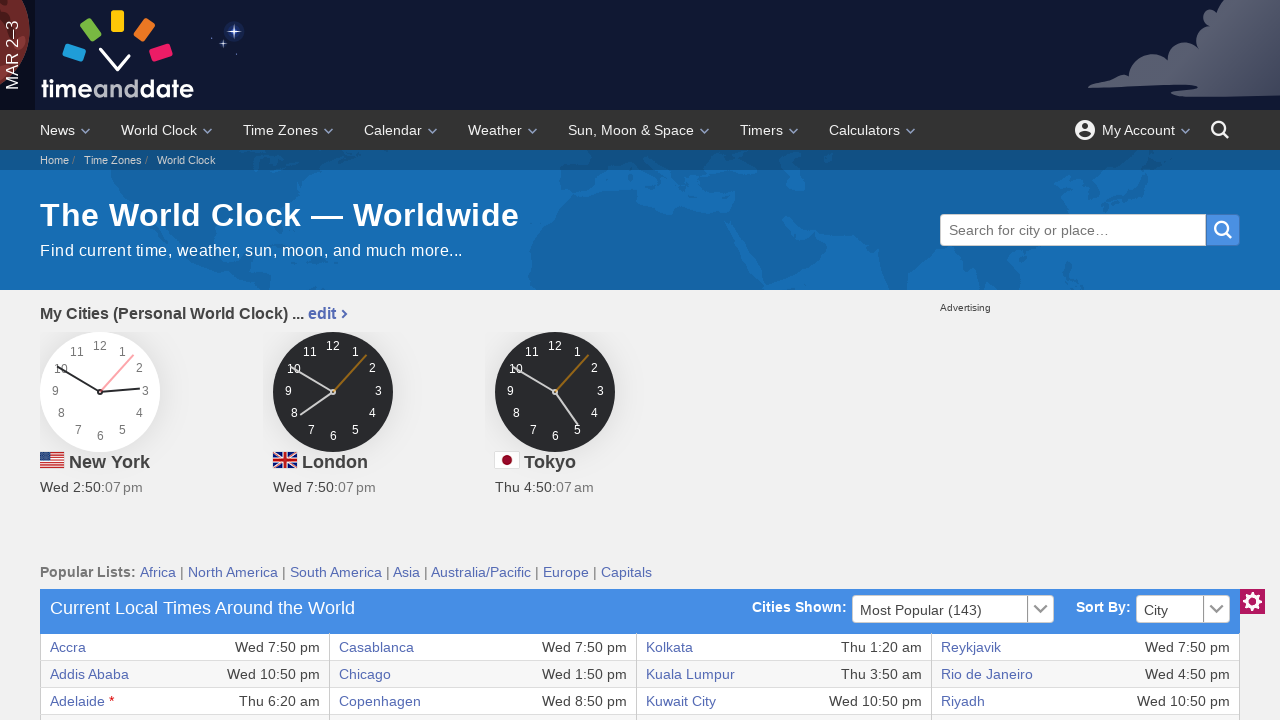

Verified accessibility of table cell at row 7, column 8
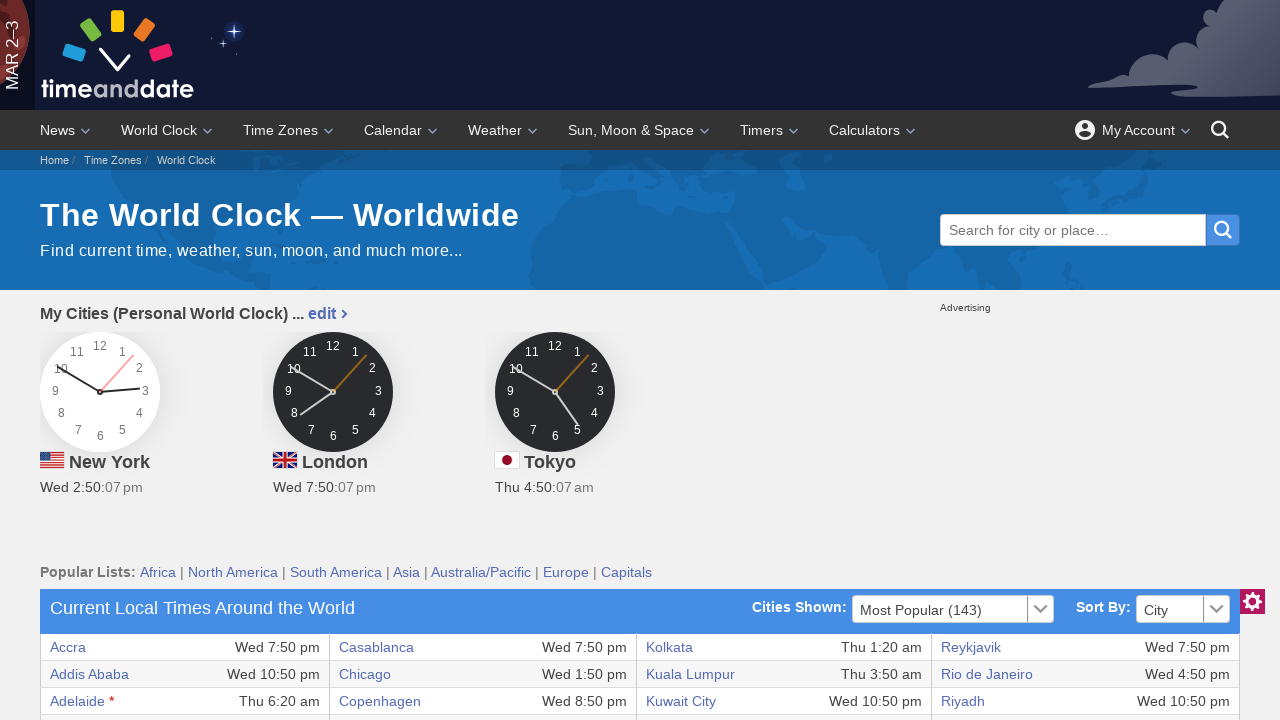

Verified accessibility of table cell at row 8, column 1
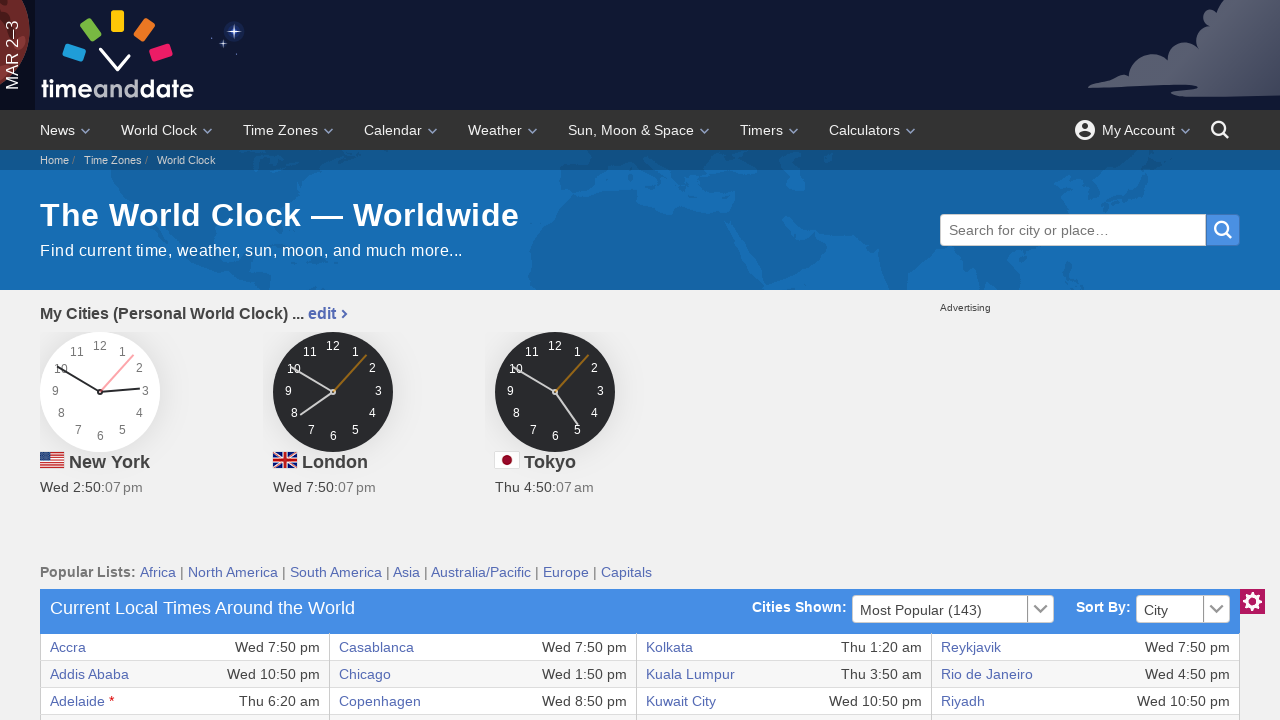

Verified accessibility of table cell at row 8, column 2
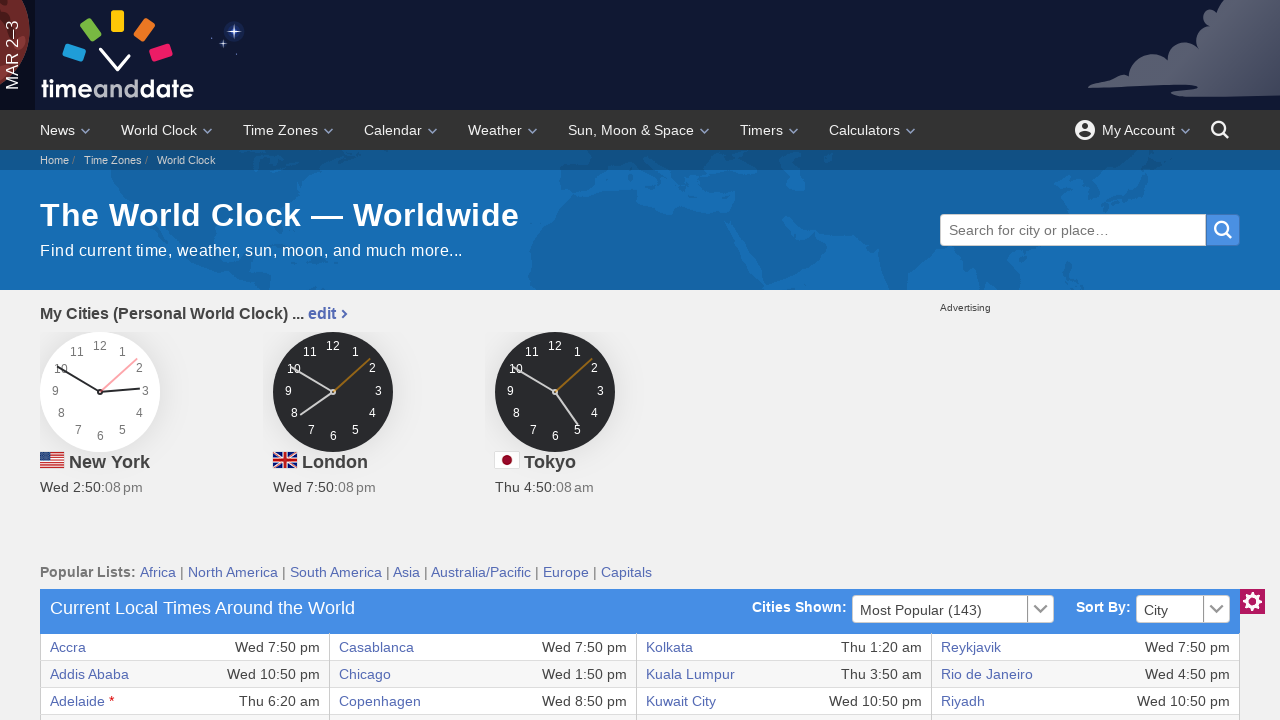

Verified accessibility of table cell at row 8, column 3
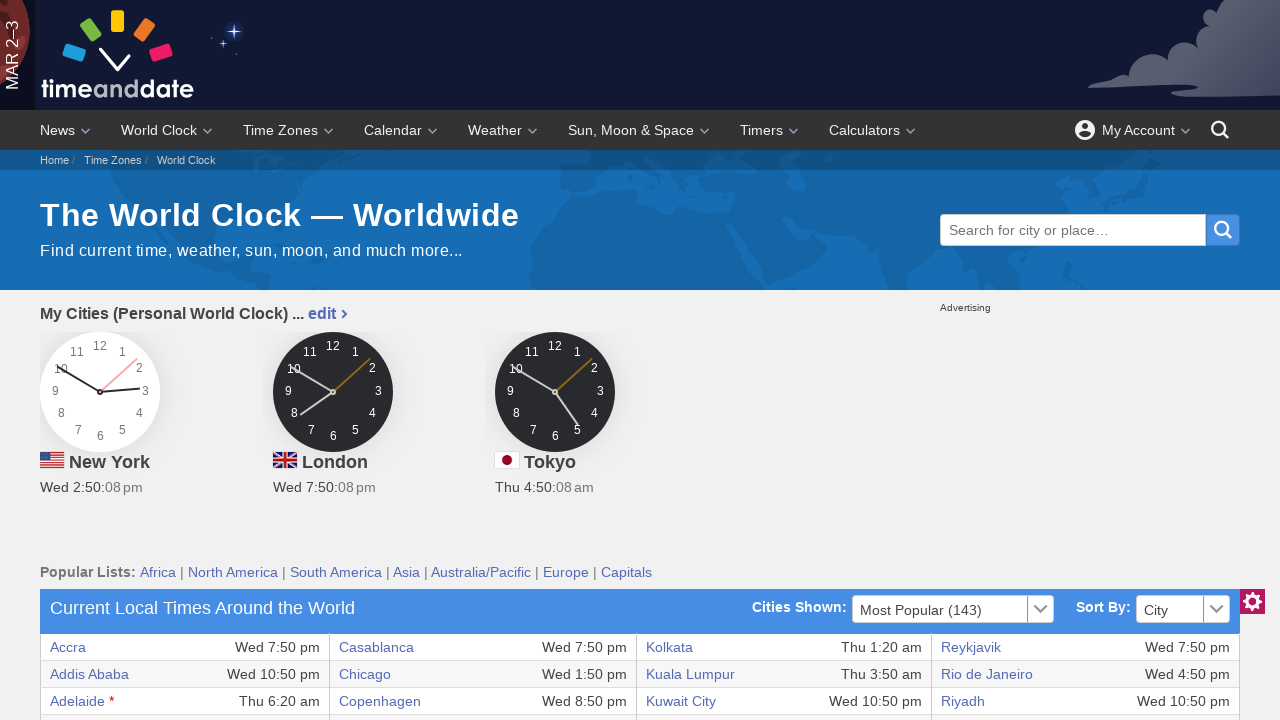

Verified accessibility of table cell at row 8, column 4
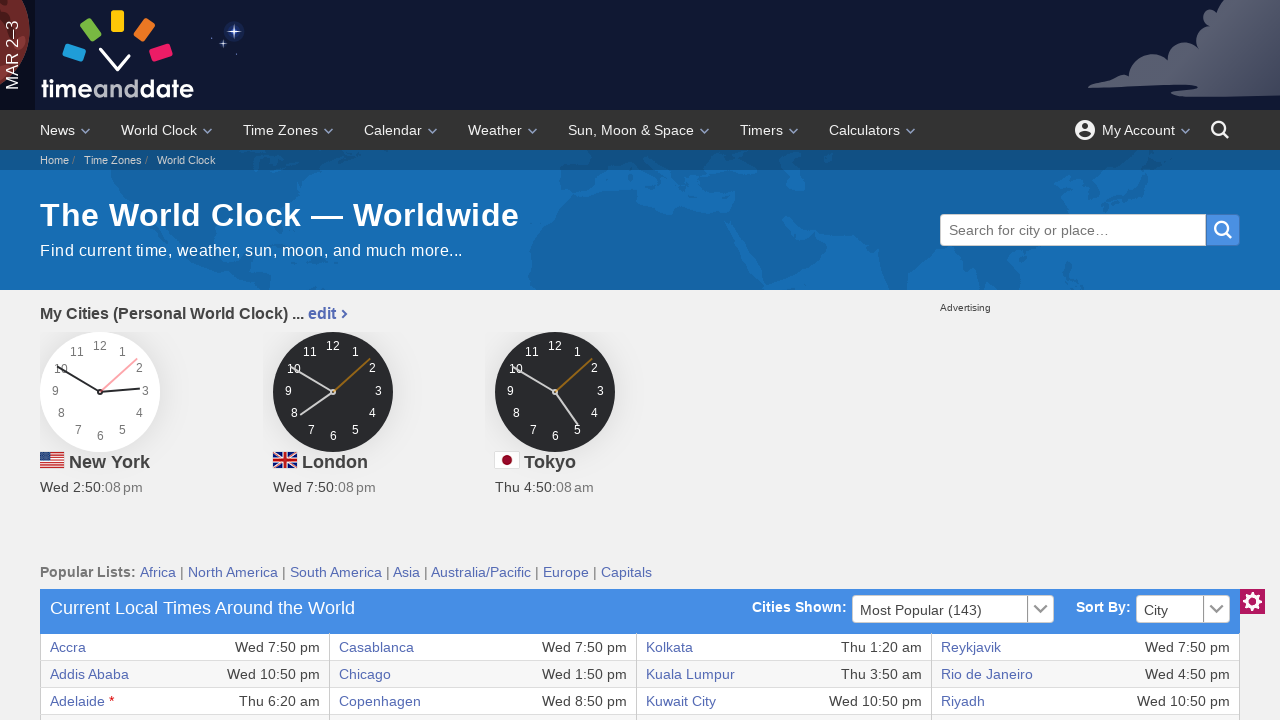

Verified accessibility of table cell at row 8, column 5
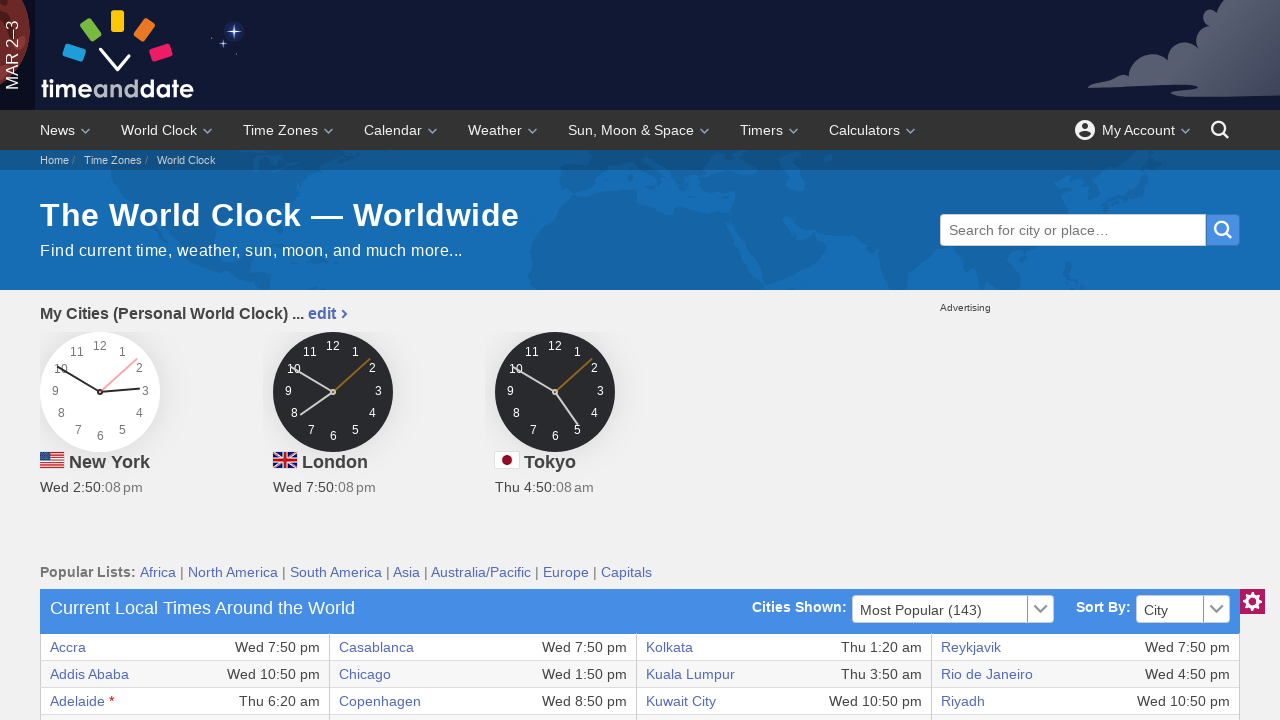

Verified accessibility of table cell at row 8, column 6
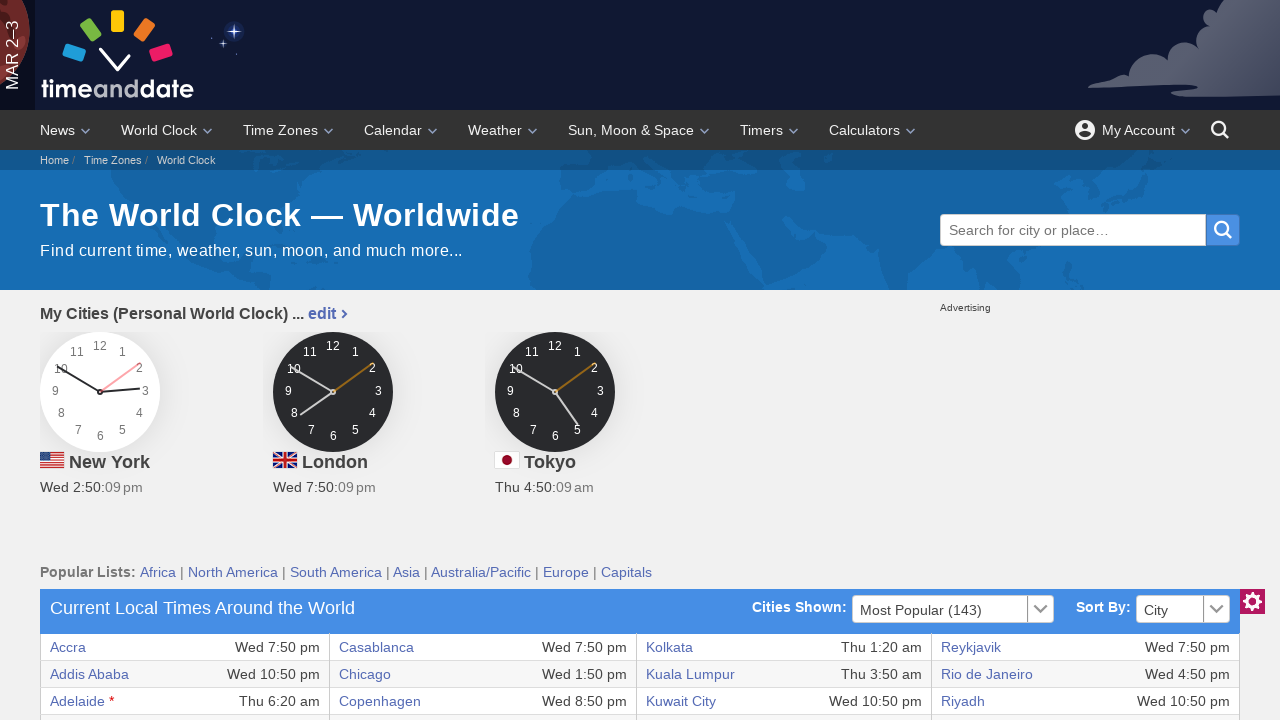

Verified accessibility of table cell at row 8, column 7
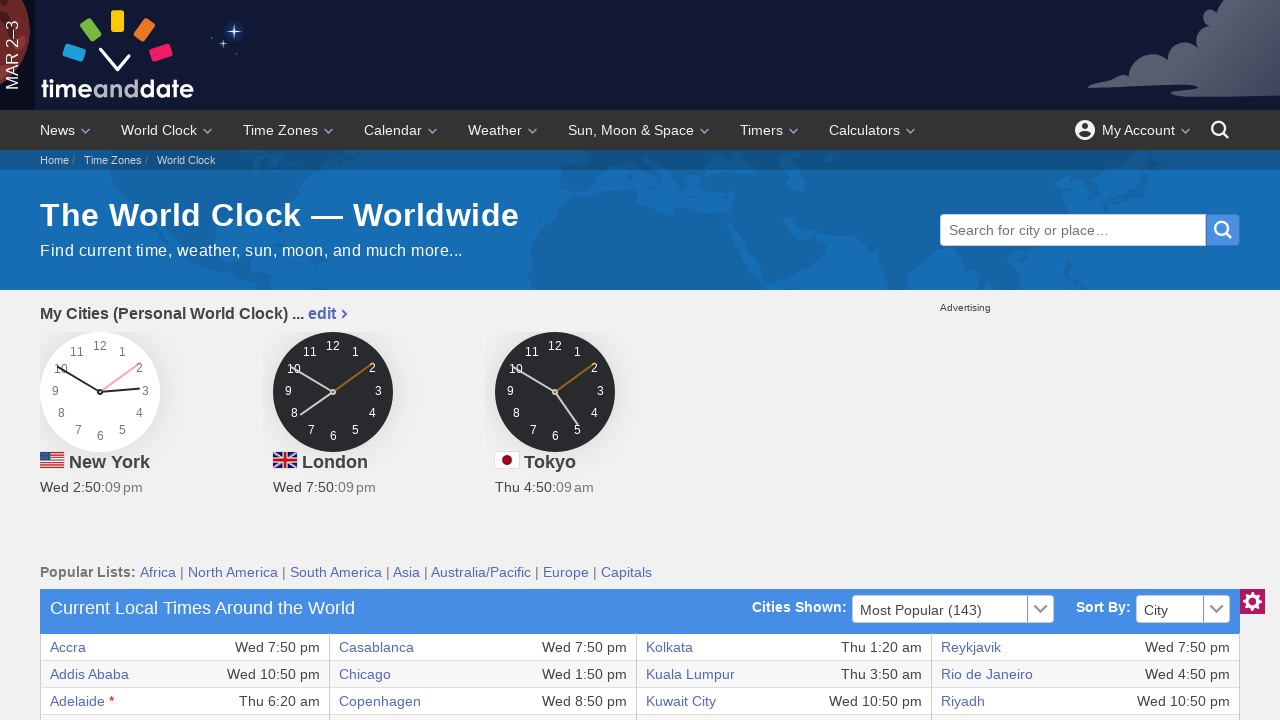

Verified accessibility of table cell at row 8, column 8
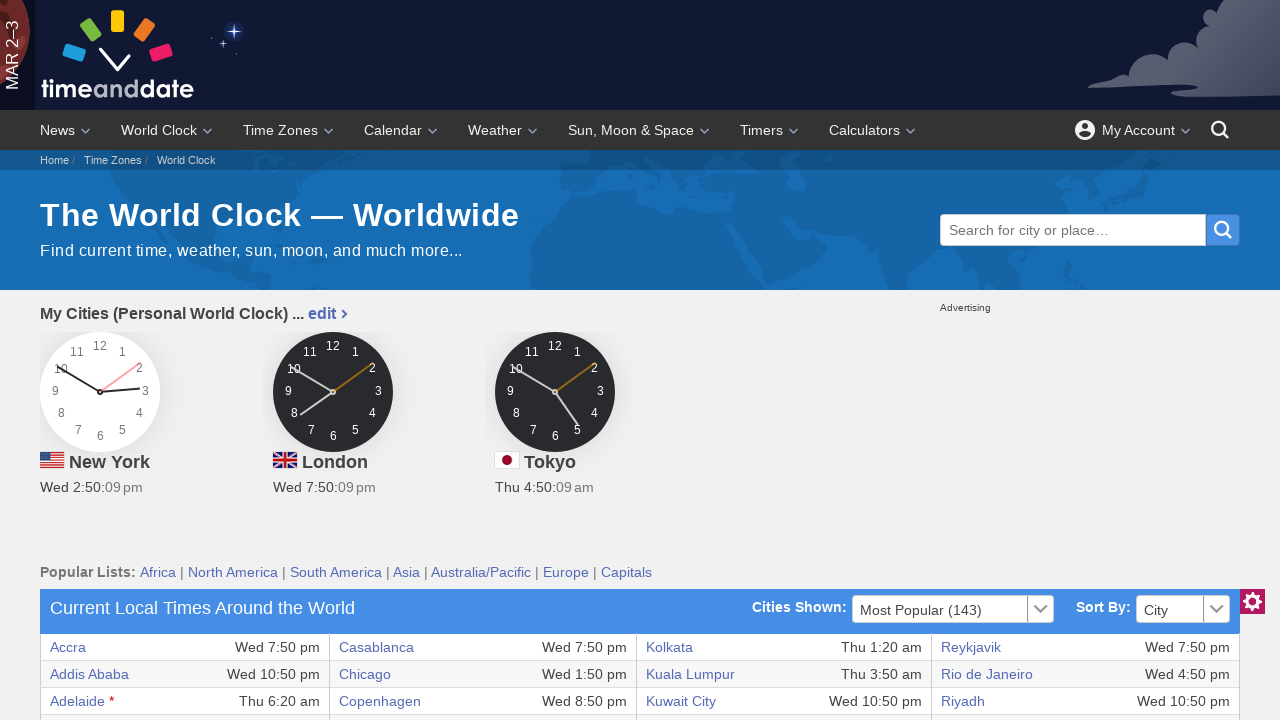

Verified accessibility of table cell at row 9, column 1
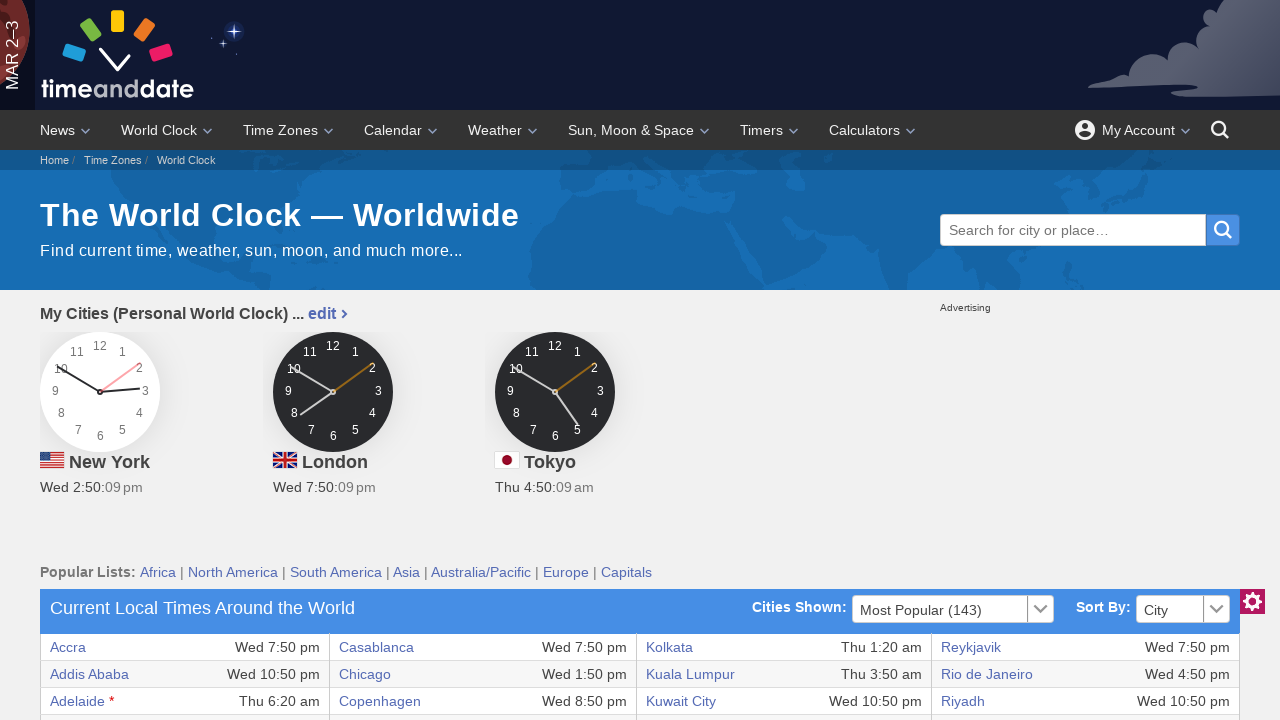

Verified accessibility of table cell at row 9, column 2
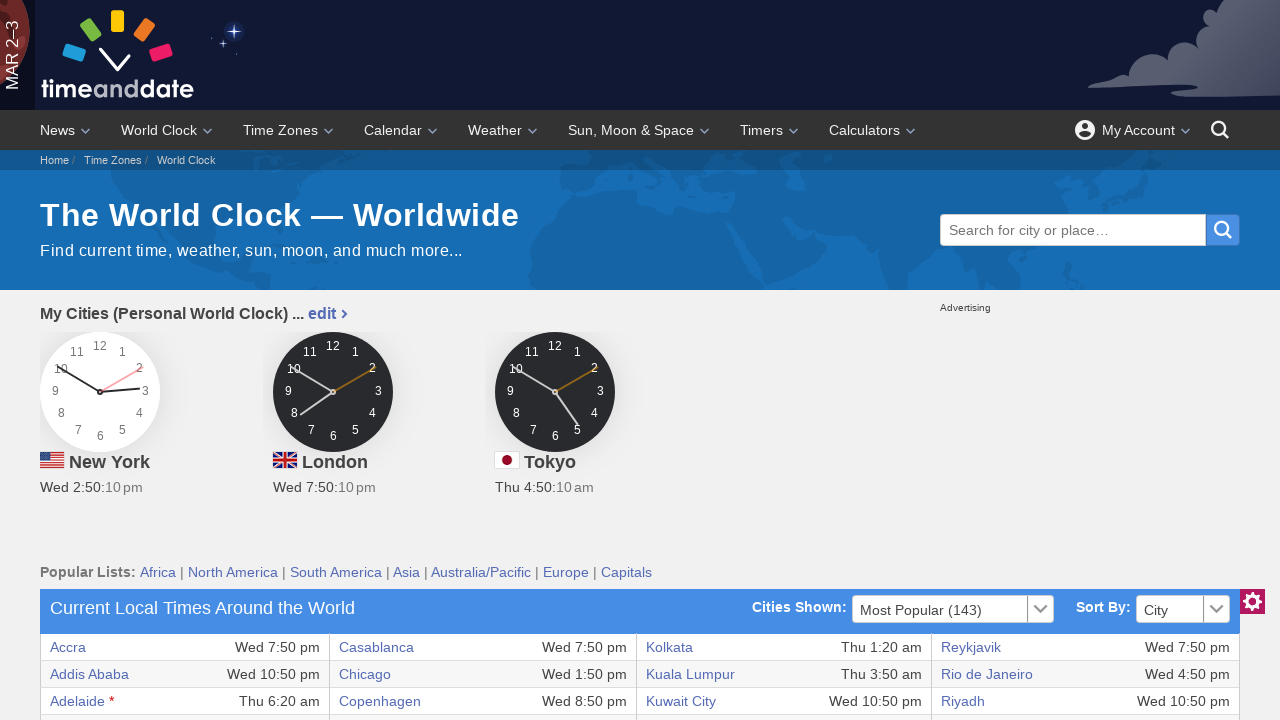

Verified accessibility of table cell at row 9, column 3
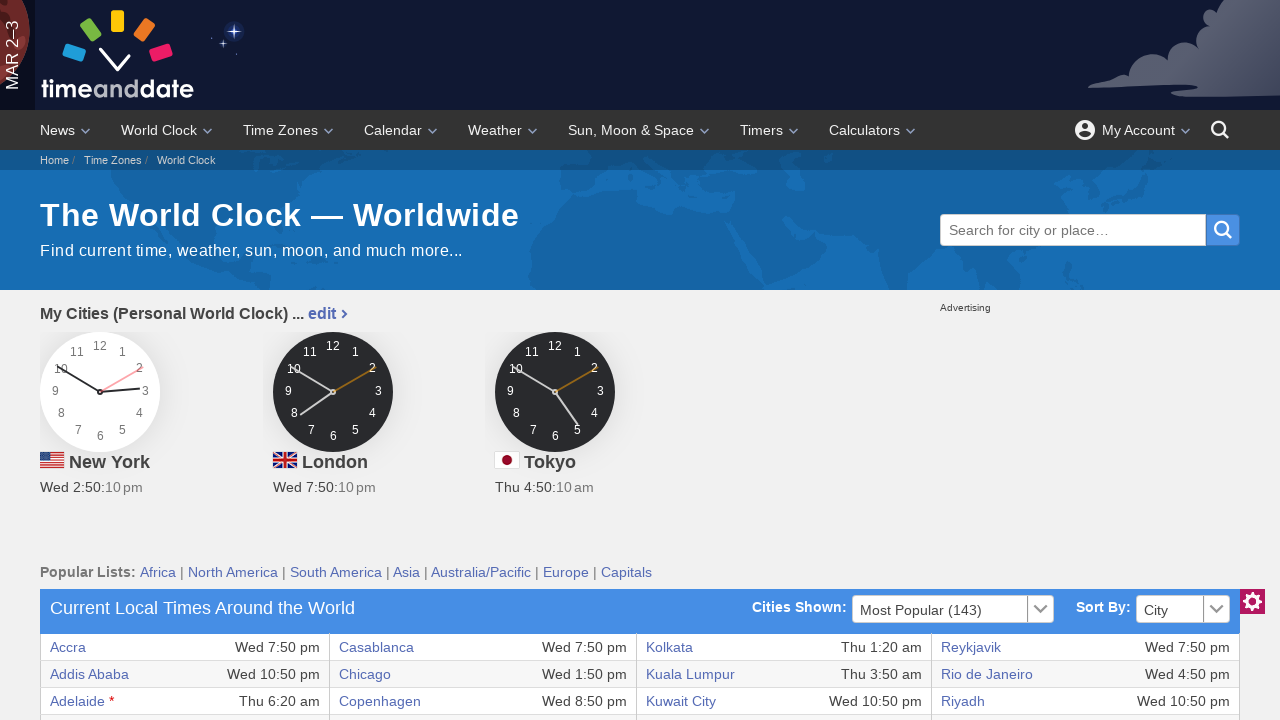

Verified accessibility of table cell at row 9, column 4
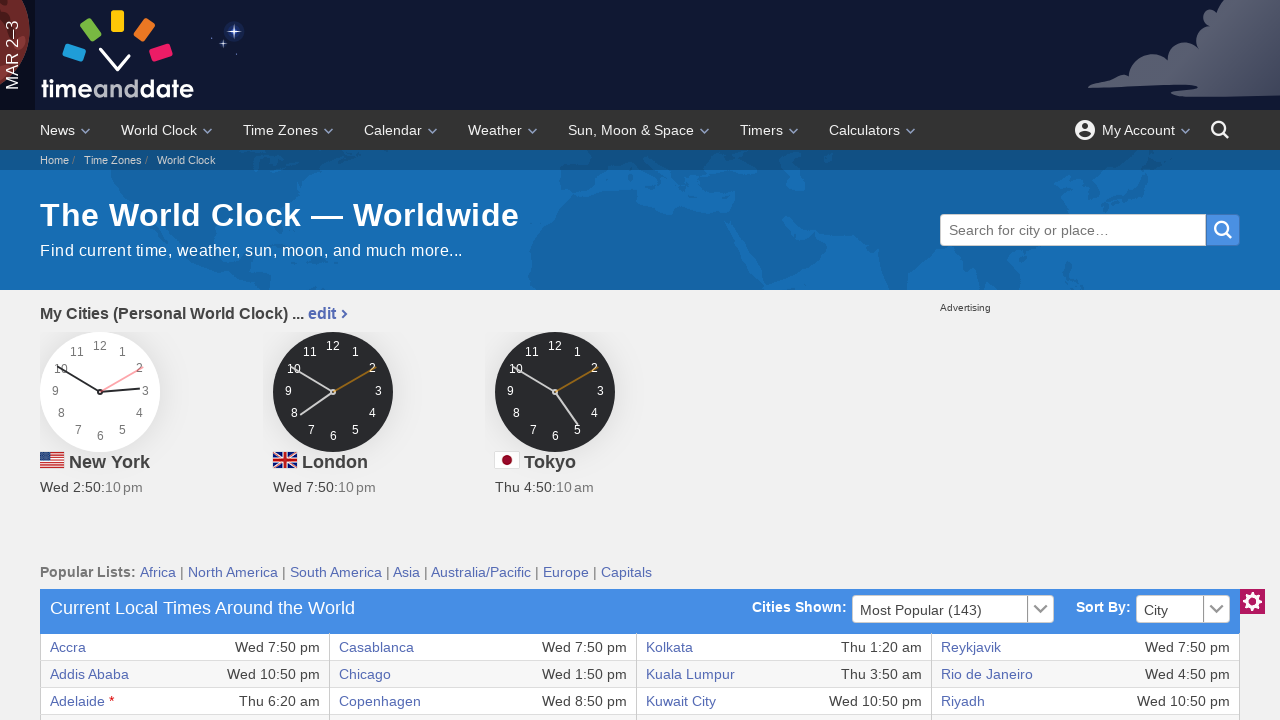

Verified accessibility of table cell at row 9, column 5
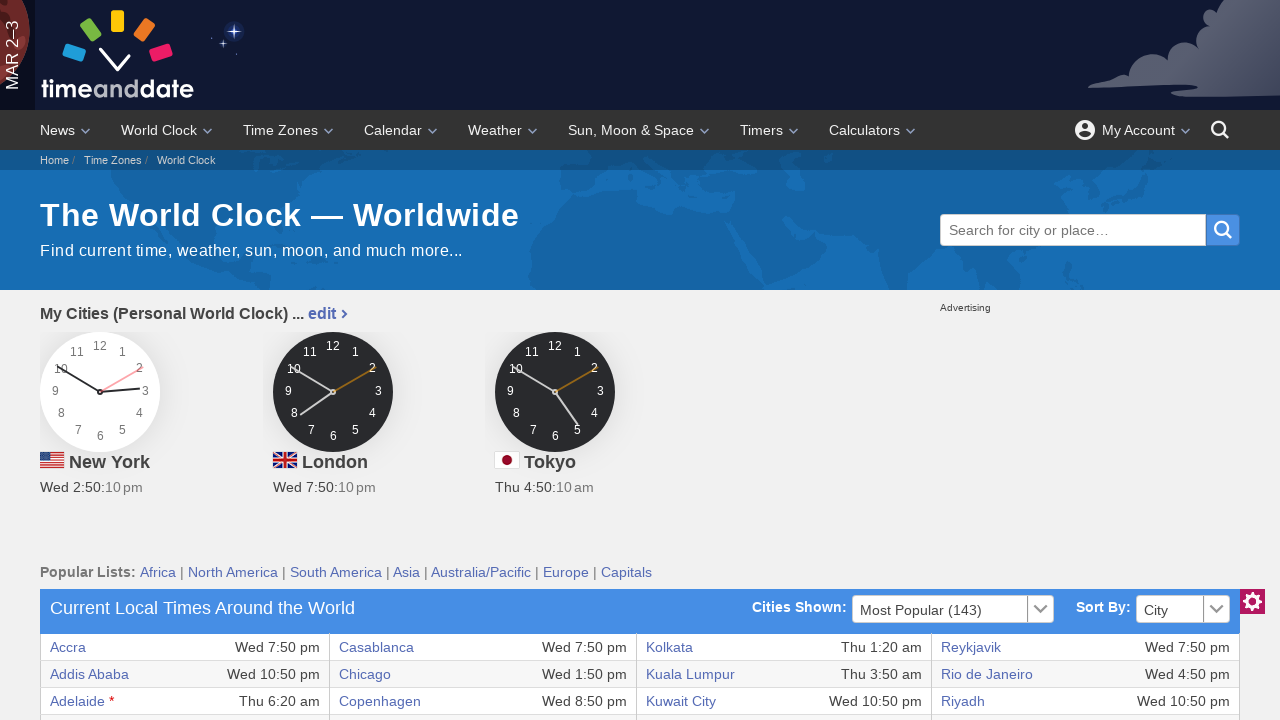

Verified accessibility of table cell at row 9, column 6
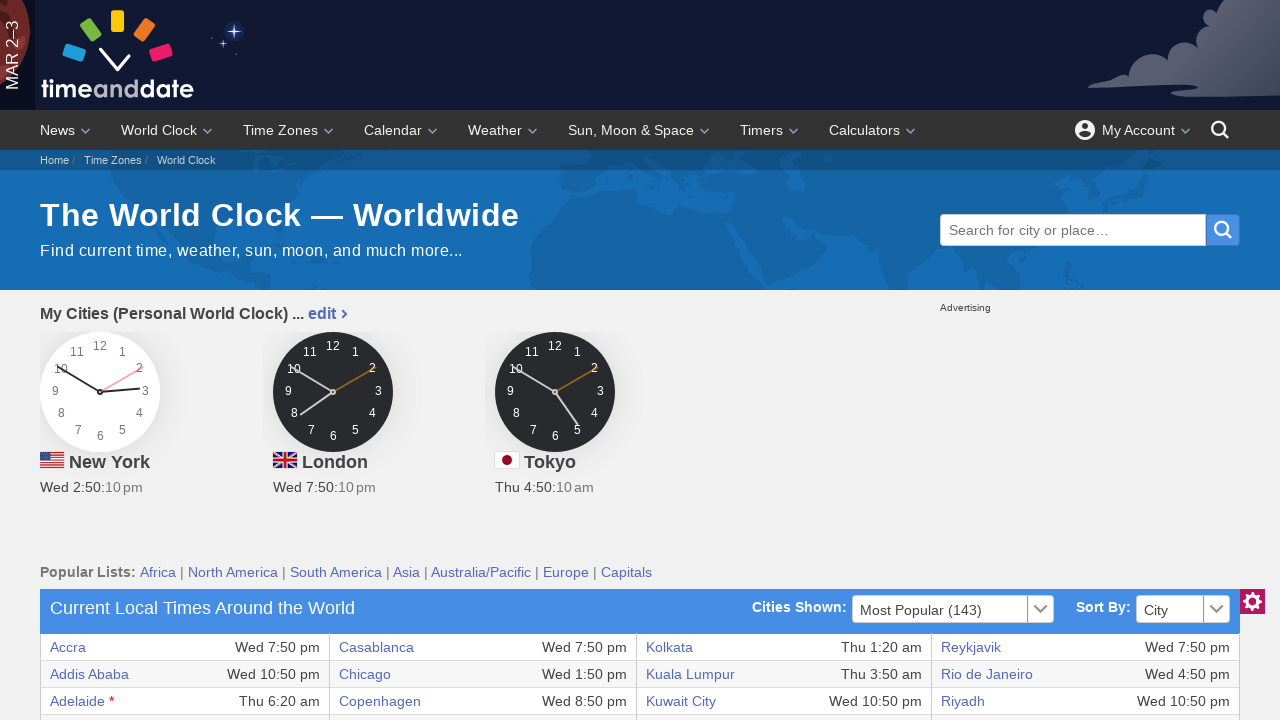

Verified accessibility of table cell at row 9, column 7
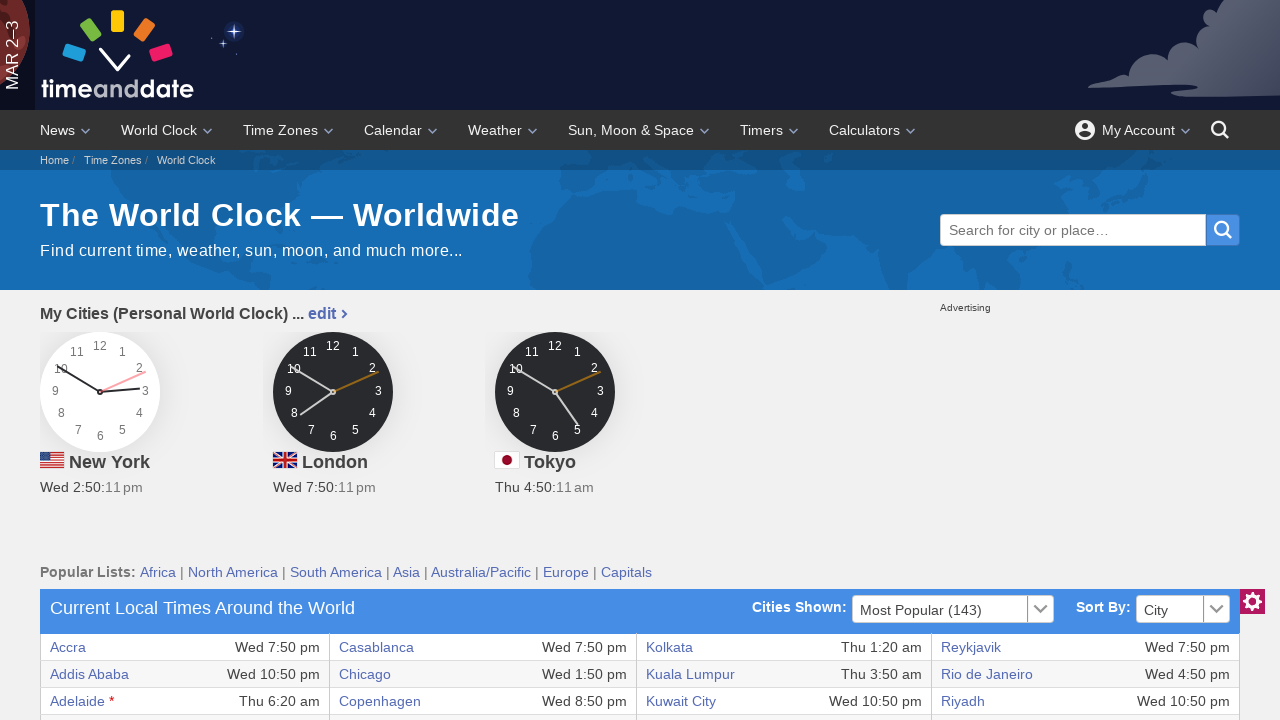

Verified accessibility of table cell at row 9, column 8
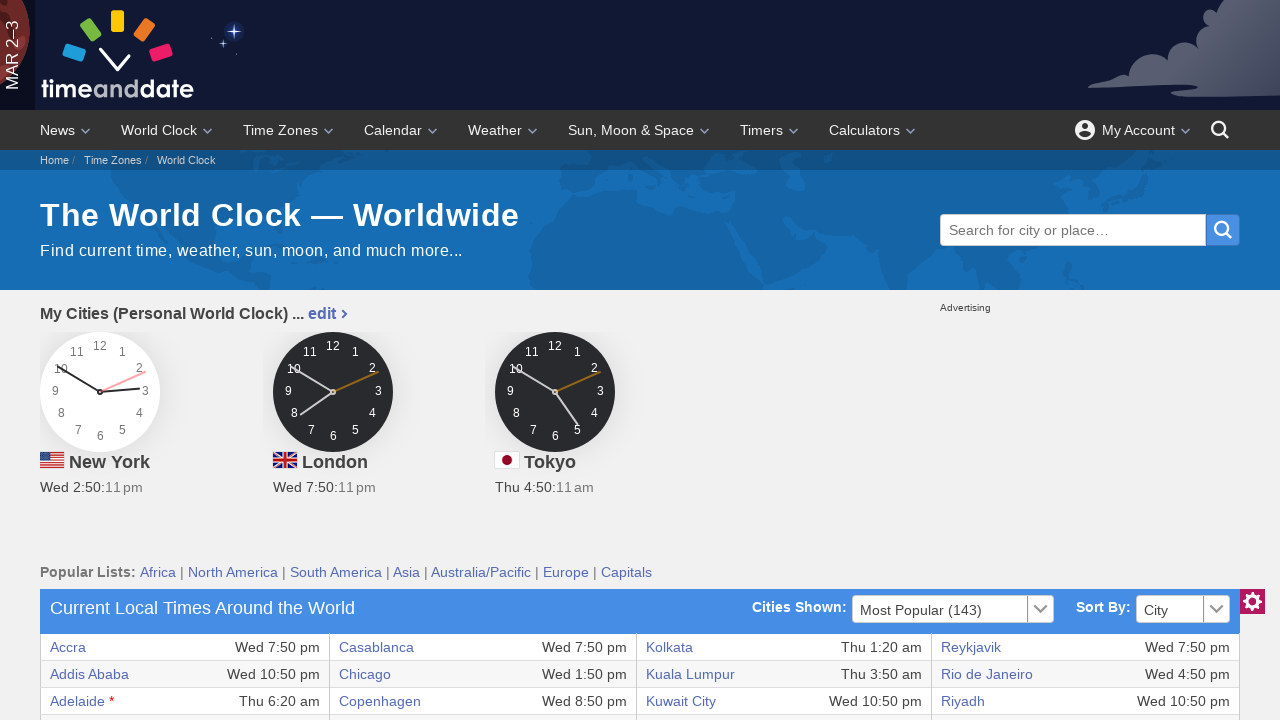

Verified accessibility of table cell at row 10, column 1
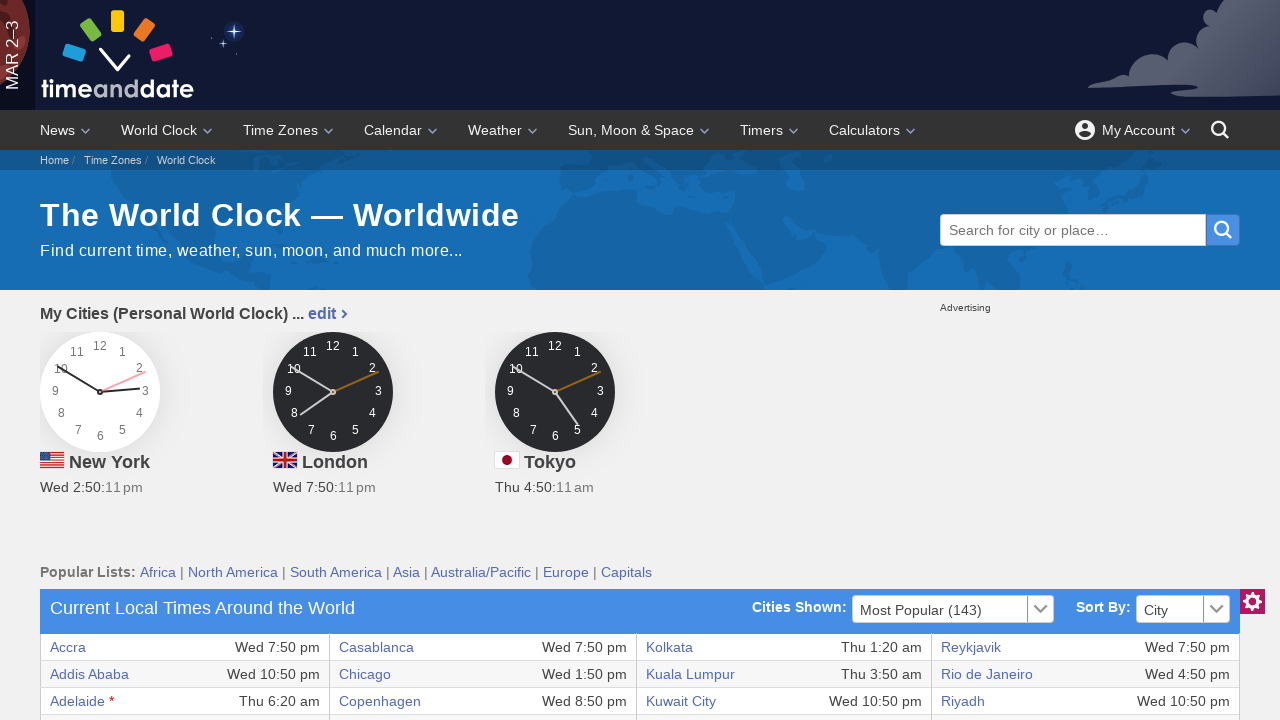

Verified accessibility of table cell at row 10, column 2
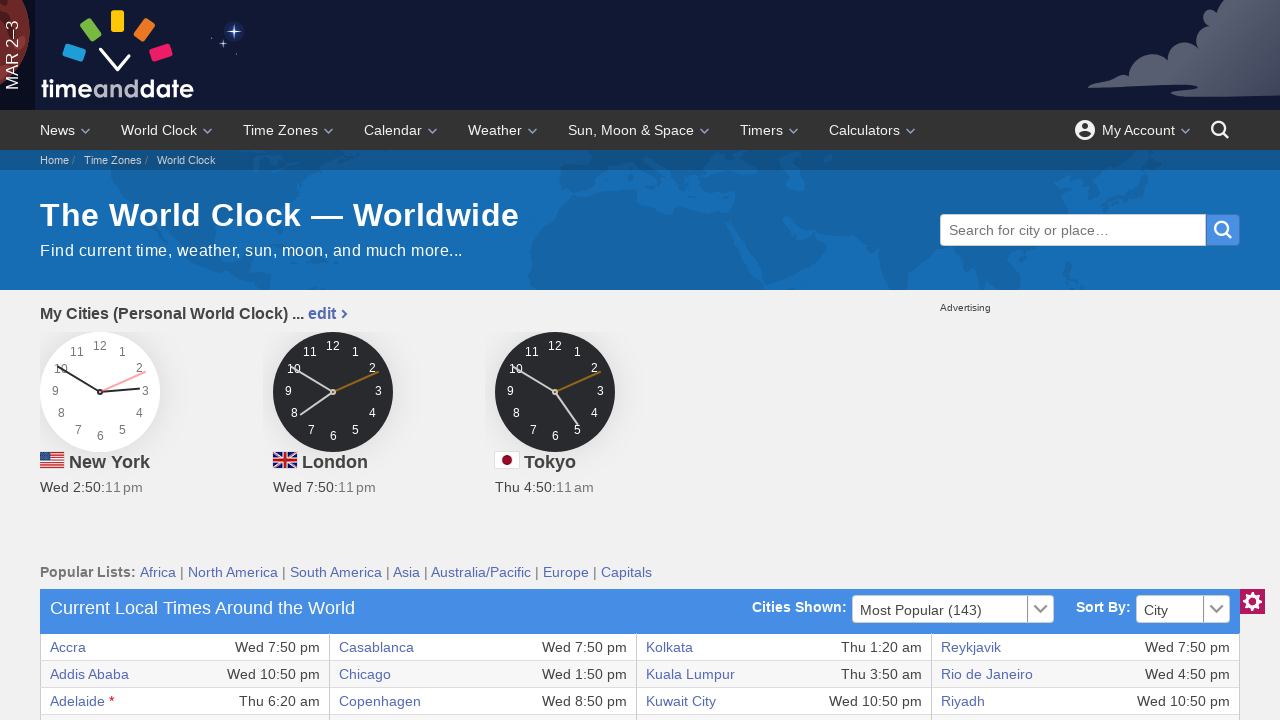

Verified accessibility of table cell at row 10, column 3
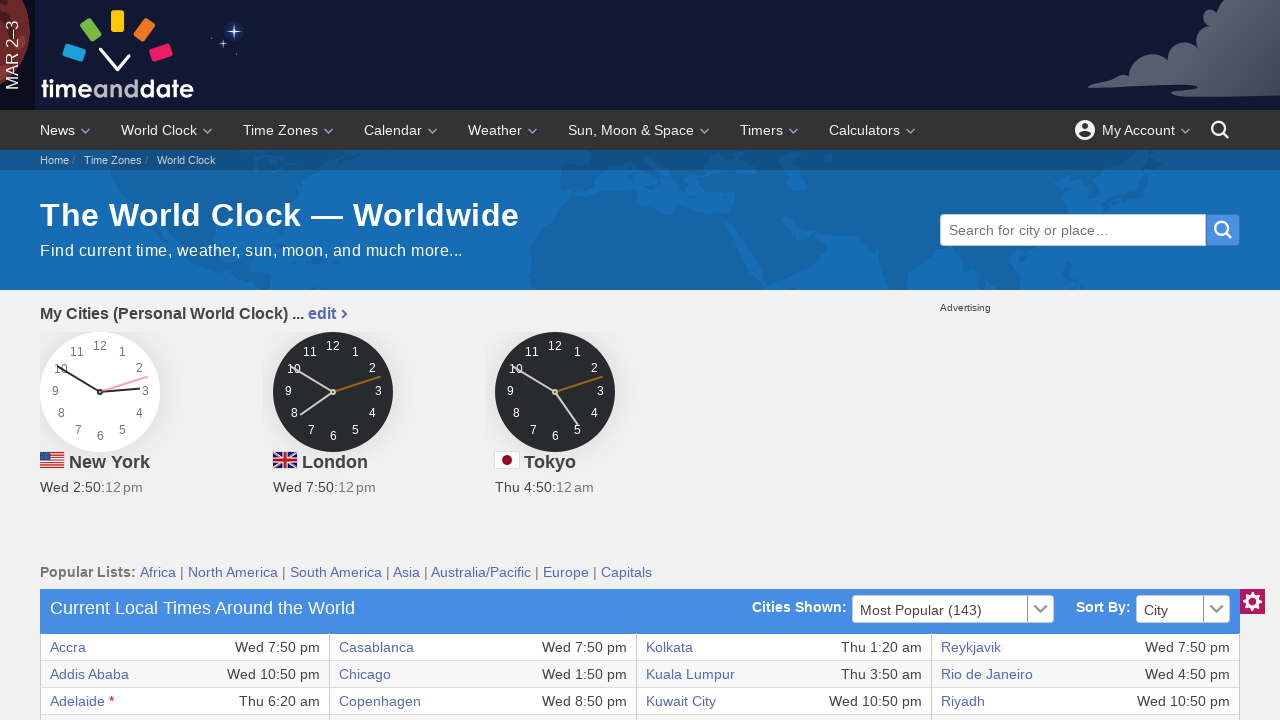

Verified accessibility of table cell at row 10, column 4
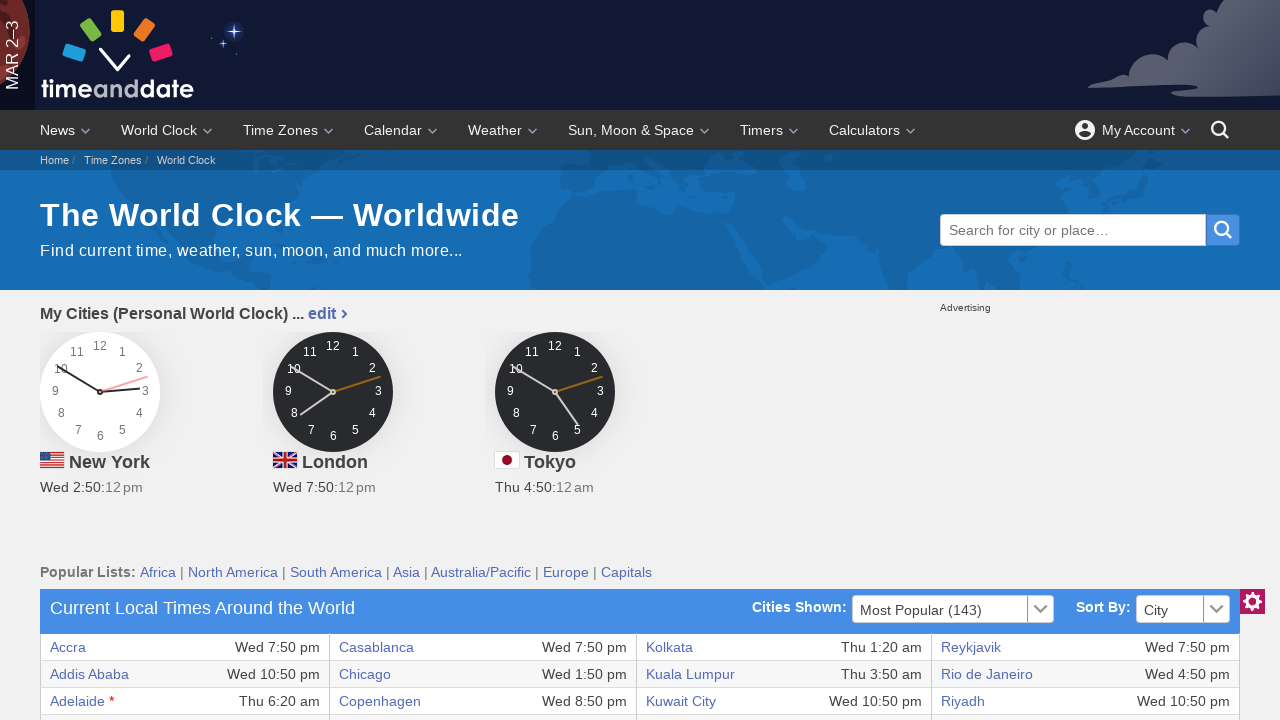

Verified accessibility of table cell at row 10, column 5
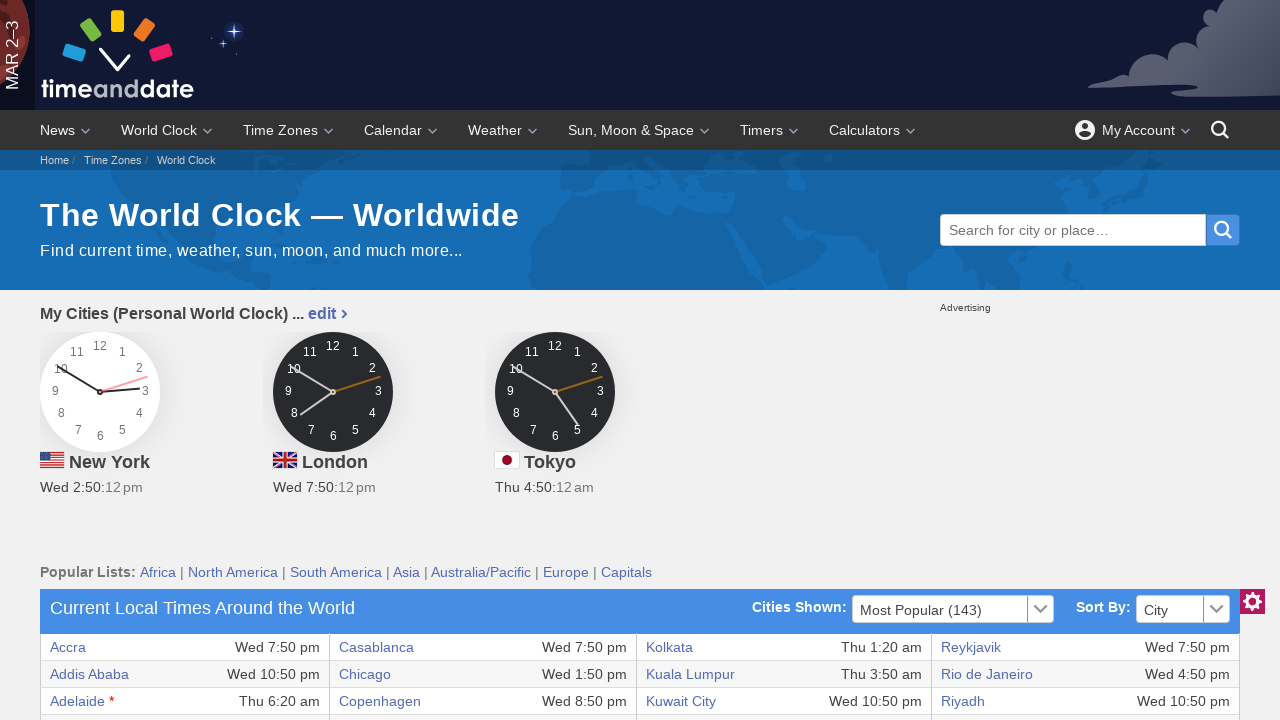

Verified accessibility of table cell at row 10, column 6
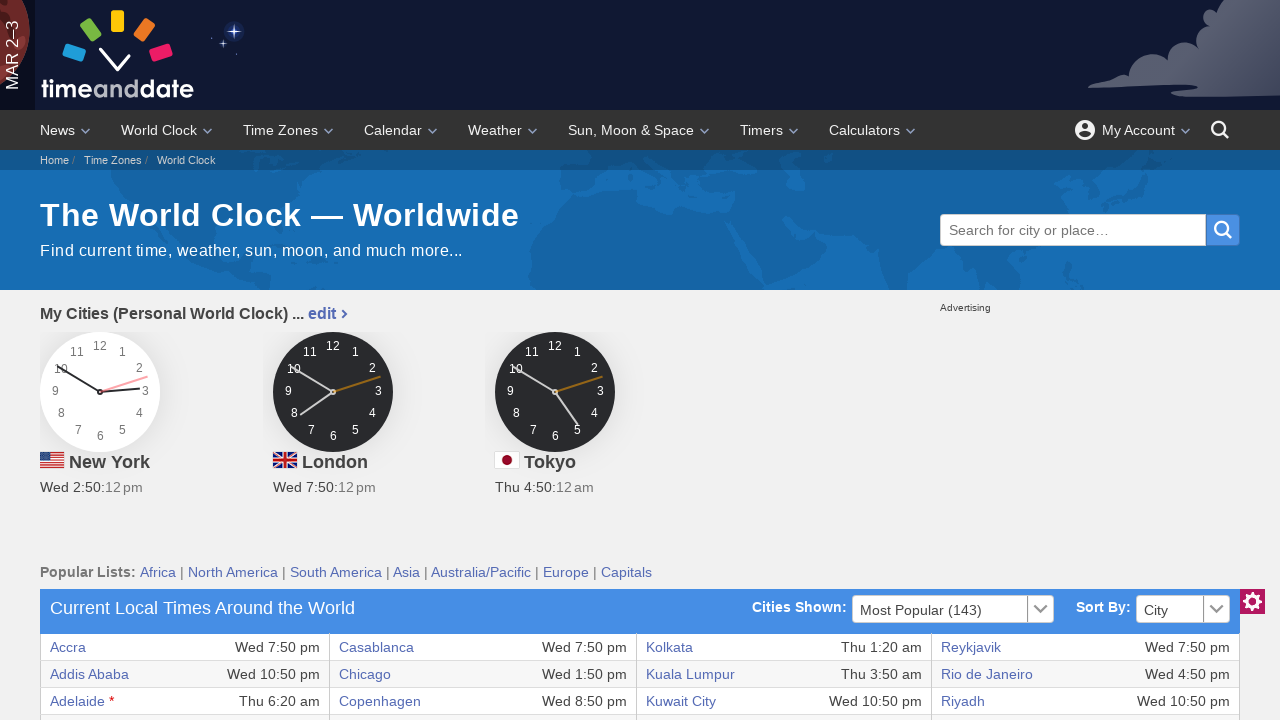

Verified accessibility of table cell at row 10, column 7
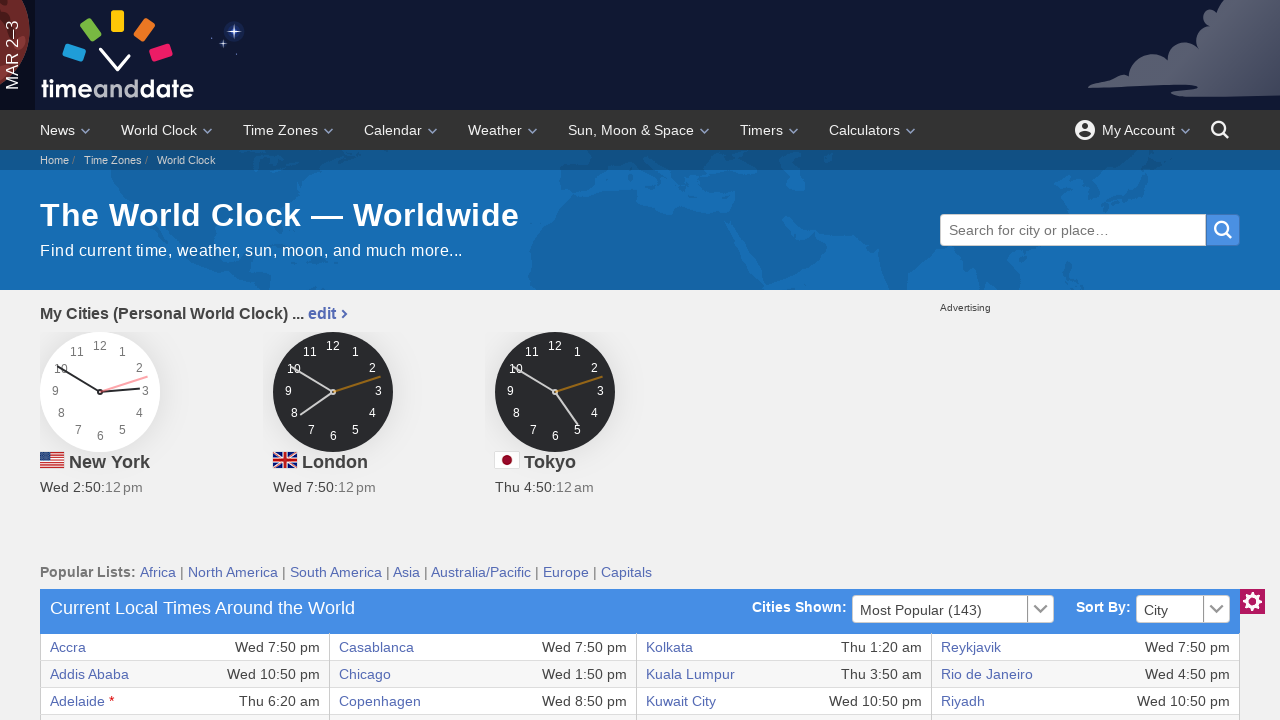

Verified accessibility of table cell at row 10, column 8
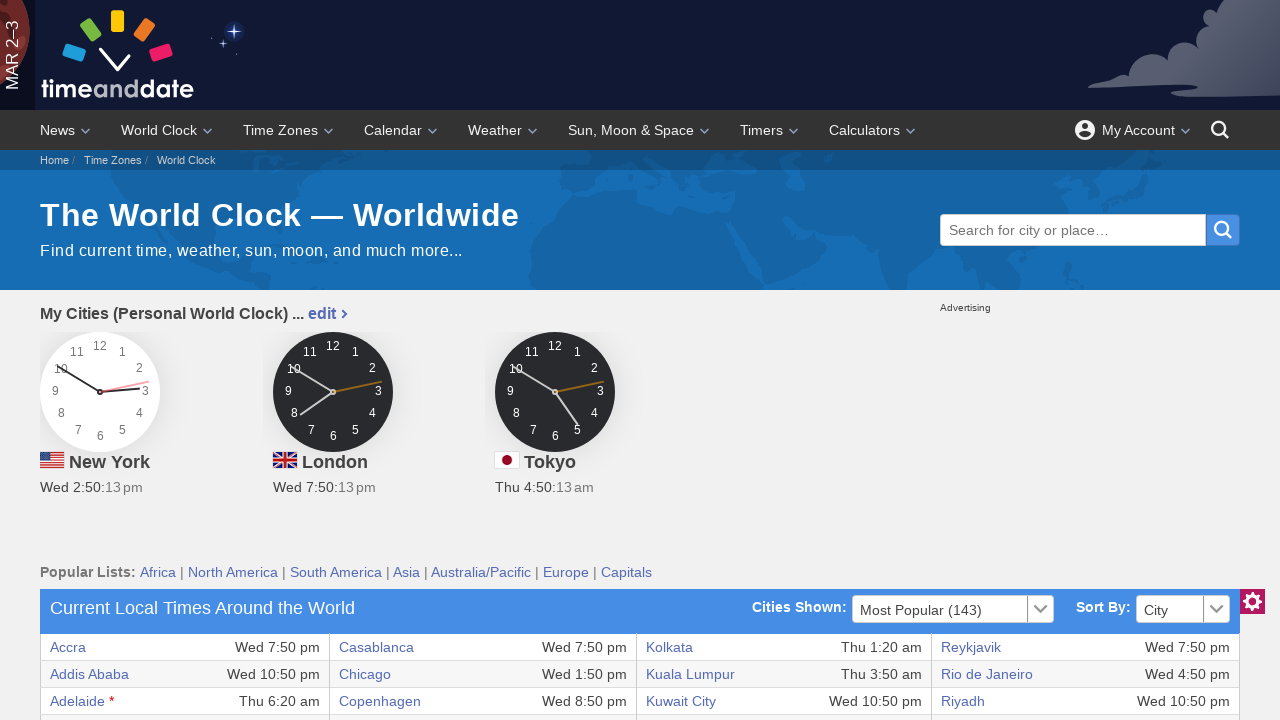

Verified accessibility of table cell at row 11, column 1
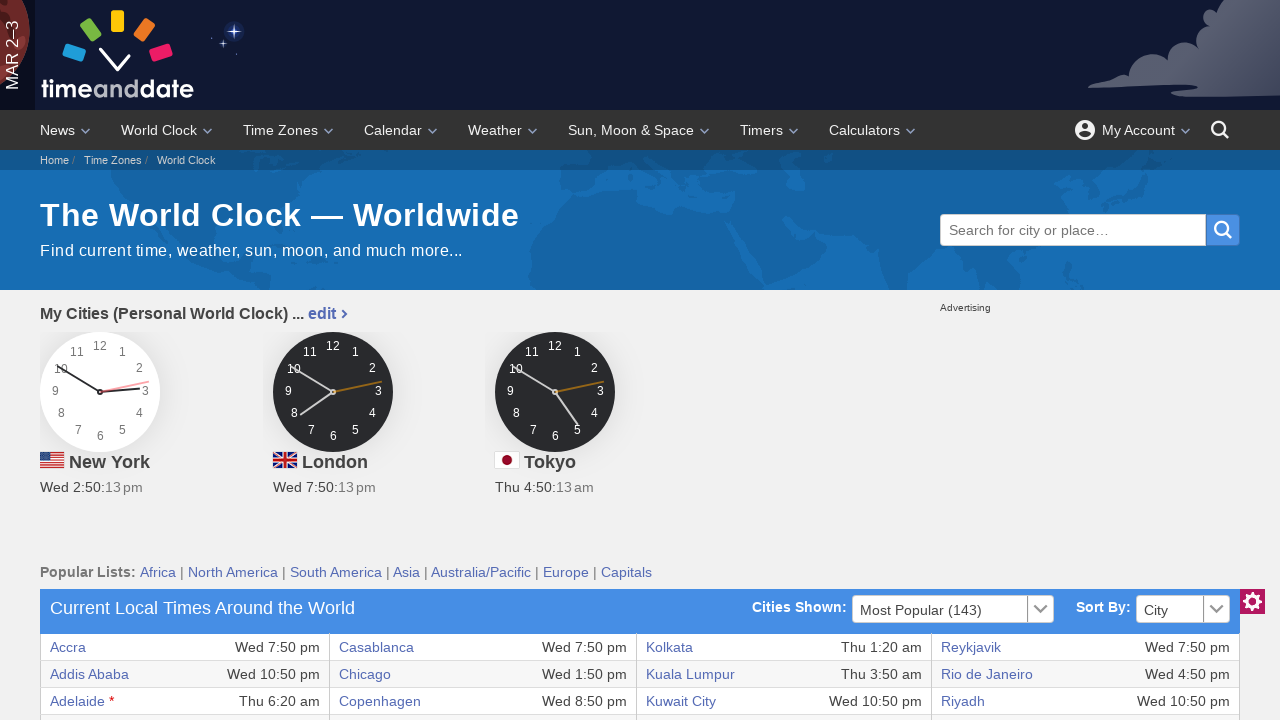

Verified accessibility of table cell at row 11, column 2
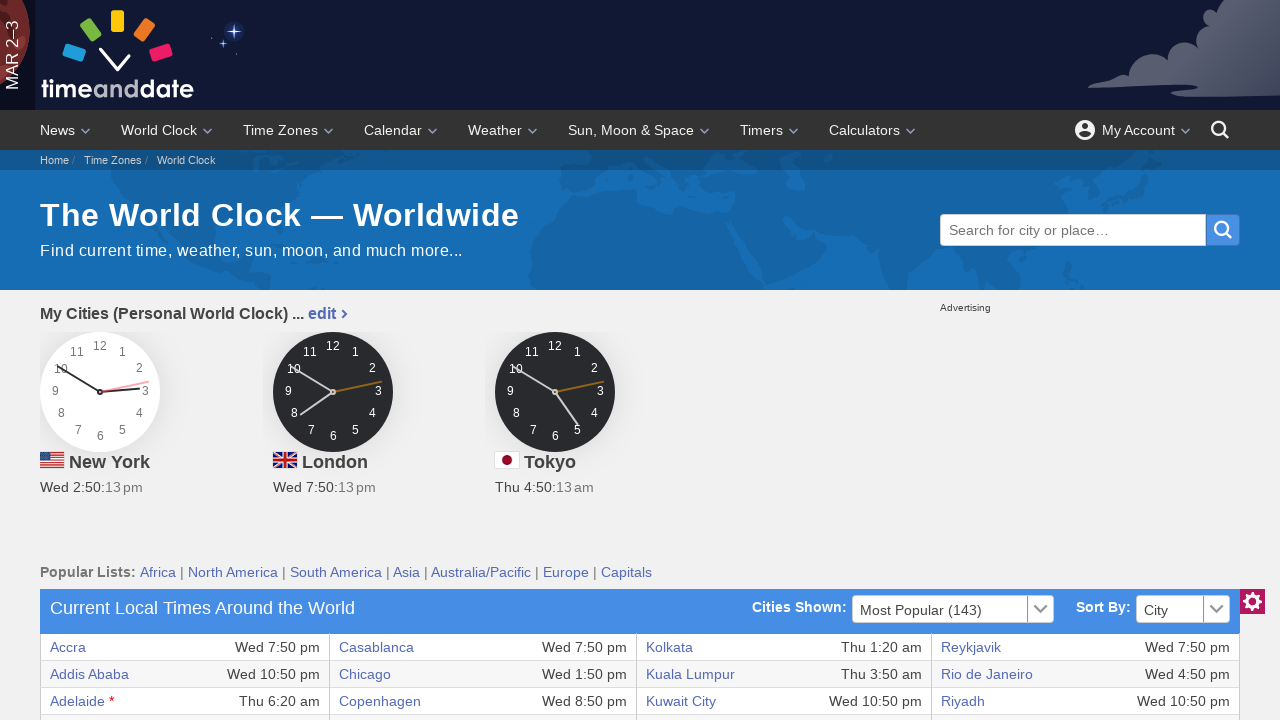

Verified accessibility of table cell at row 11, column 3
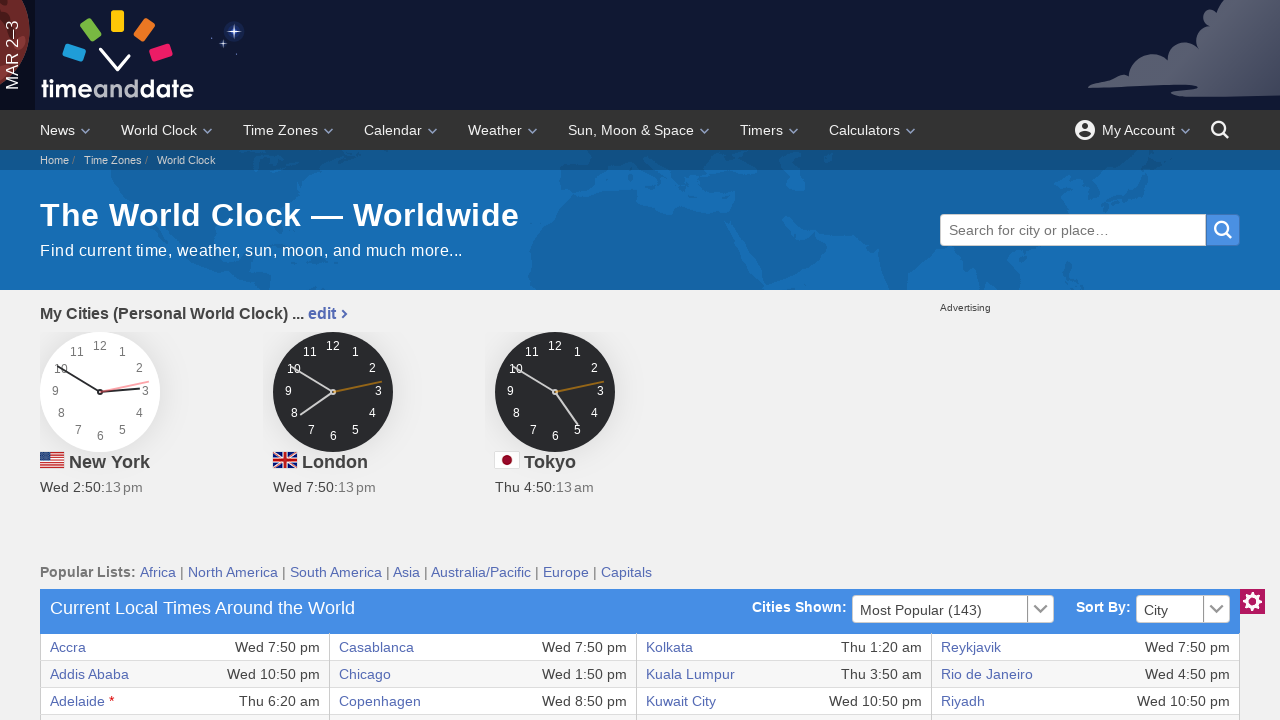

Verified accessibility of table cell at row 11, column 4
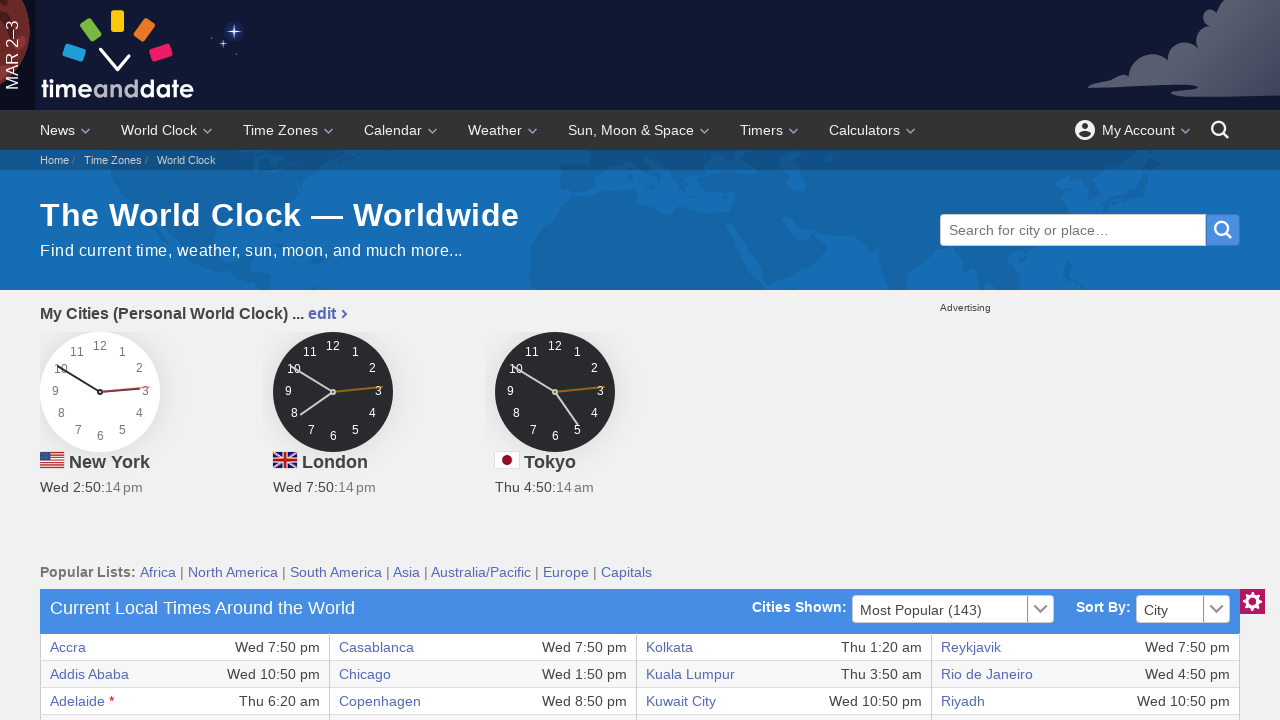

Verified accessibility of table cell at row 11, column 5
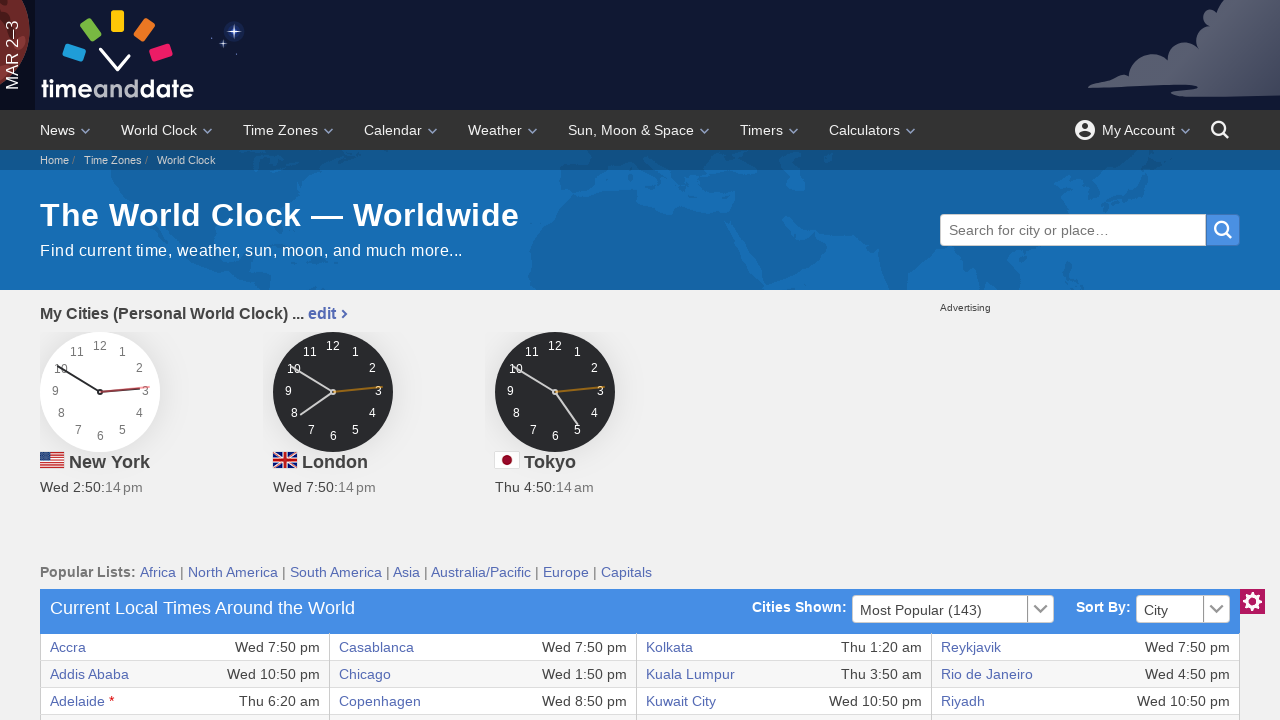

Verified accessibility of table cell at row 11, column 6
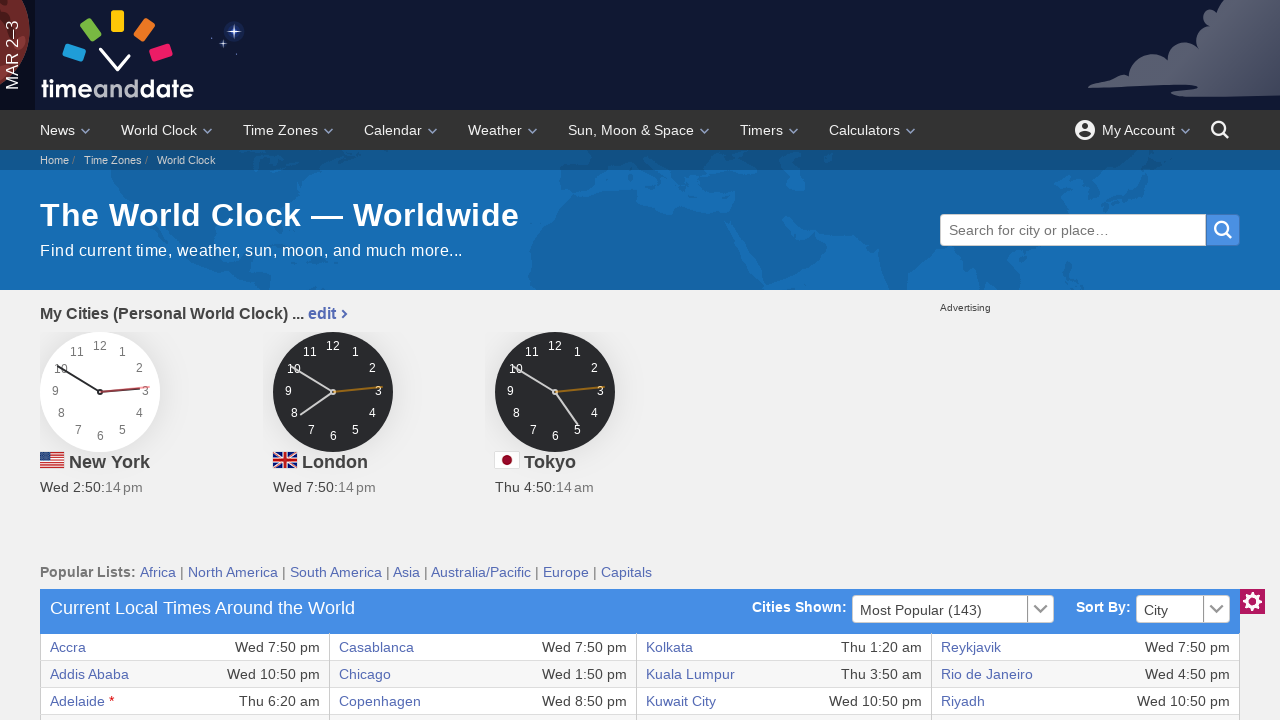

Verified accessibility of table cell at row 11, column 7
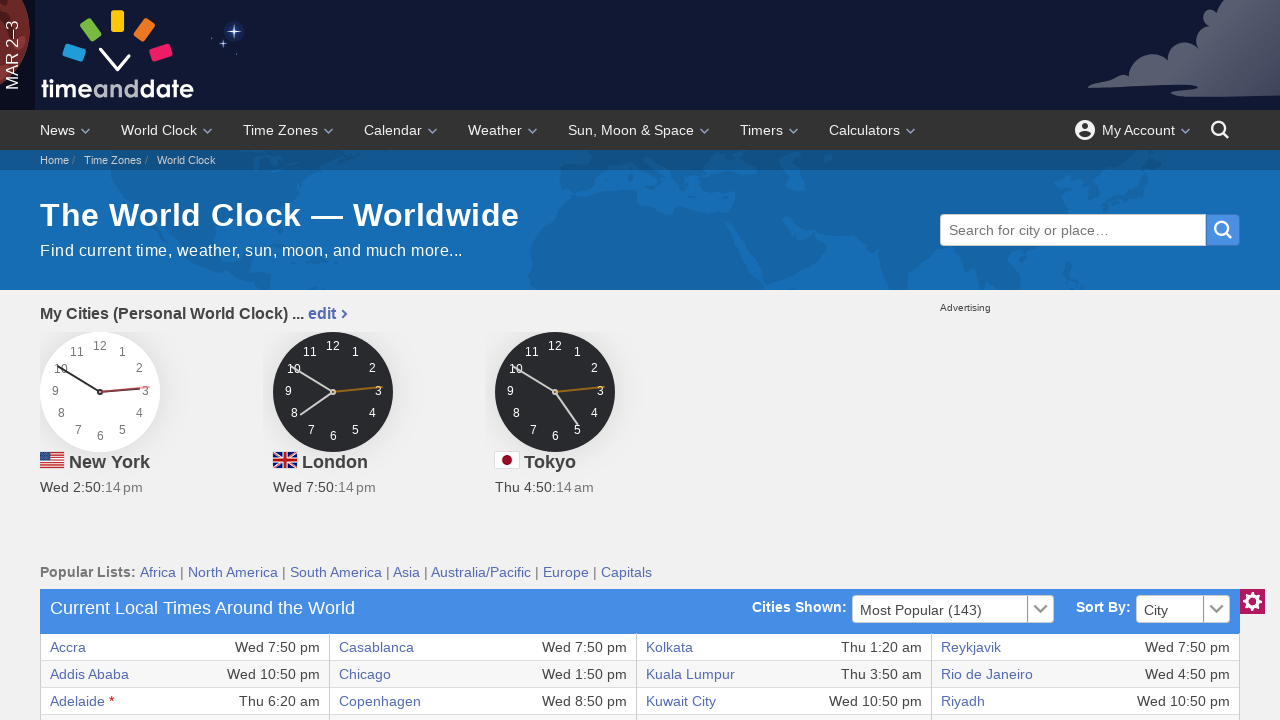

Verified accessibility of table cell at row 11, column 8
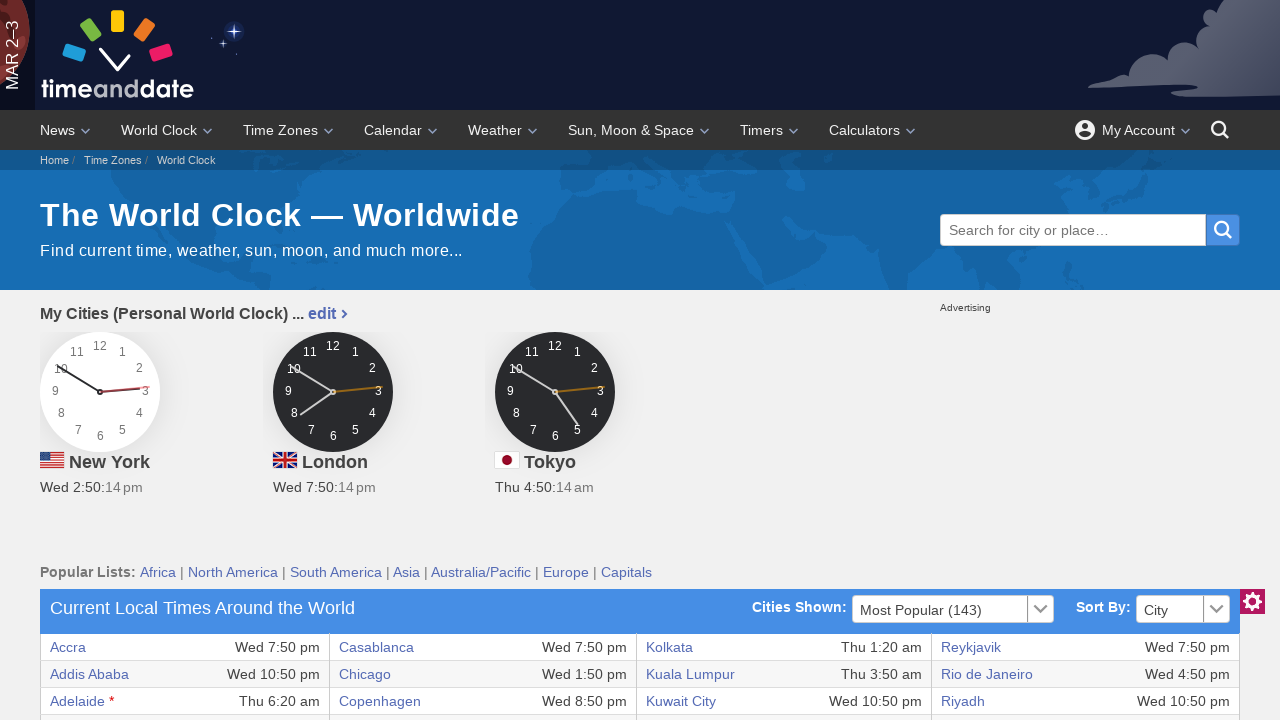

Verified accessibility of table cell at row 12, column 1
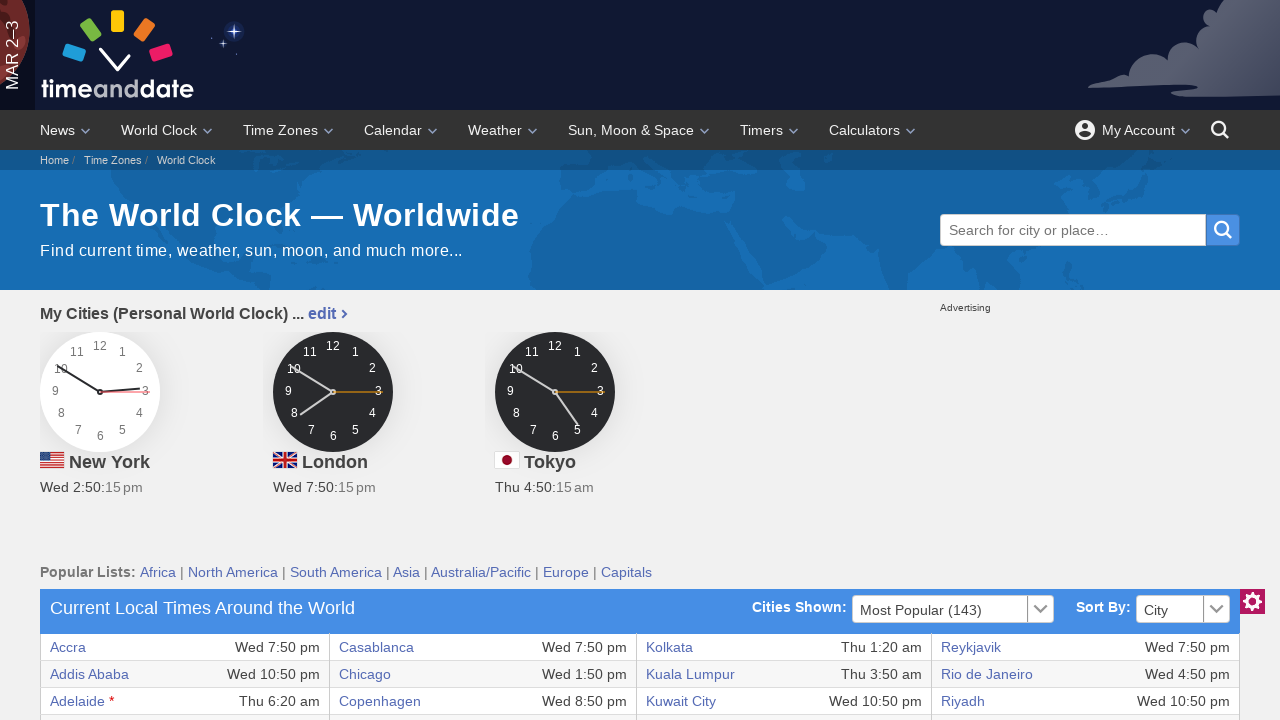

Verified accessibility of table cell at row 12, column 2
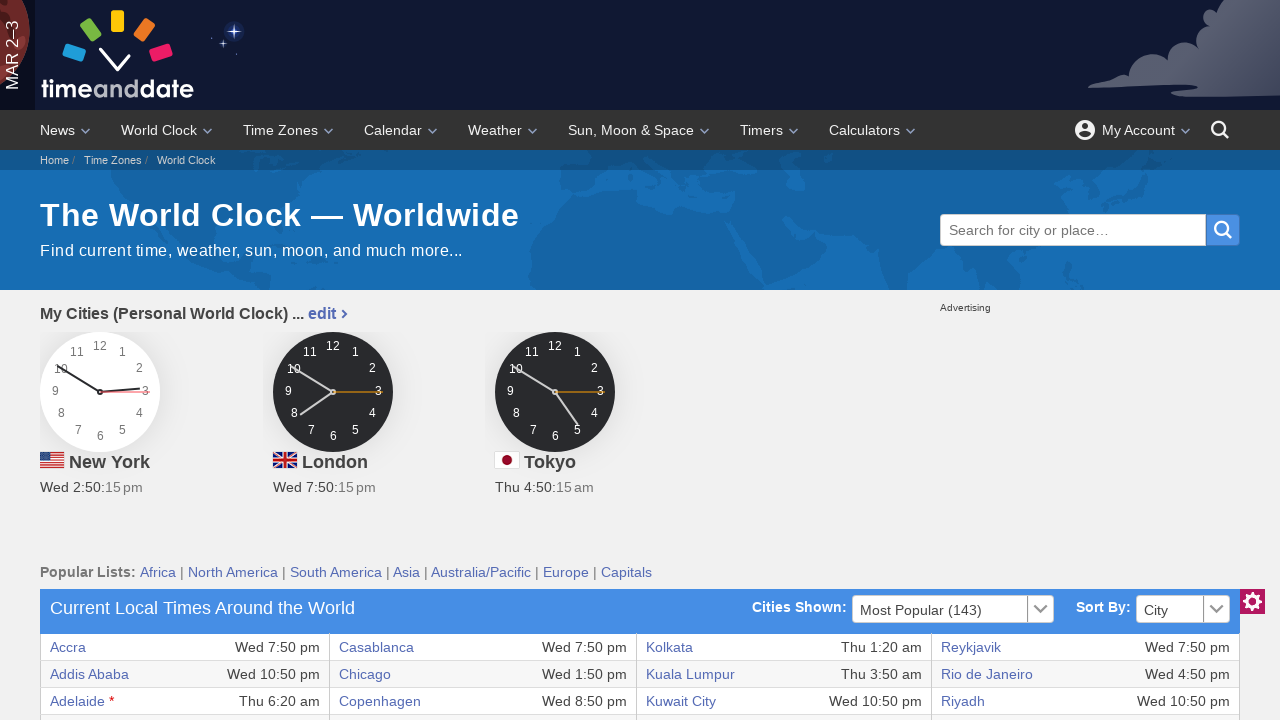

Verified accessibility of table cell at row 12, column 3
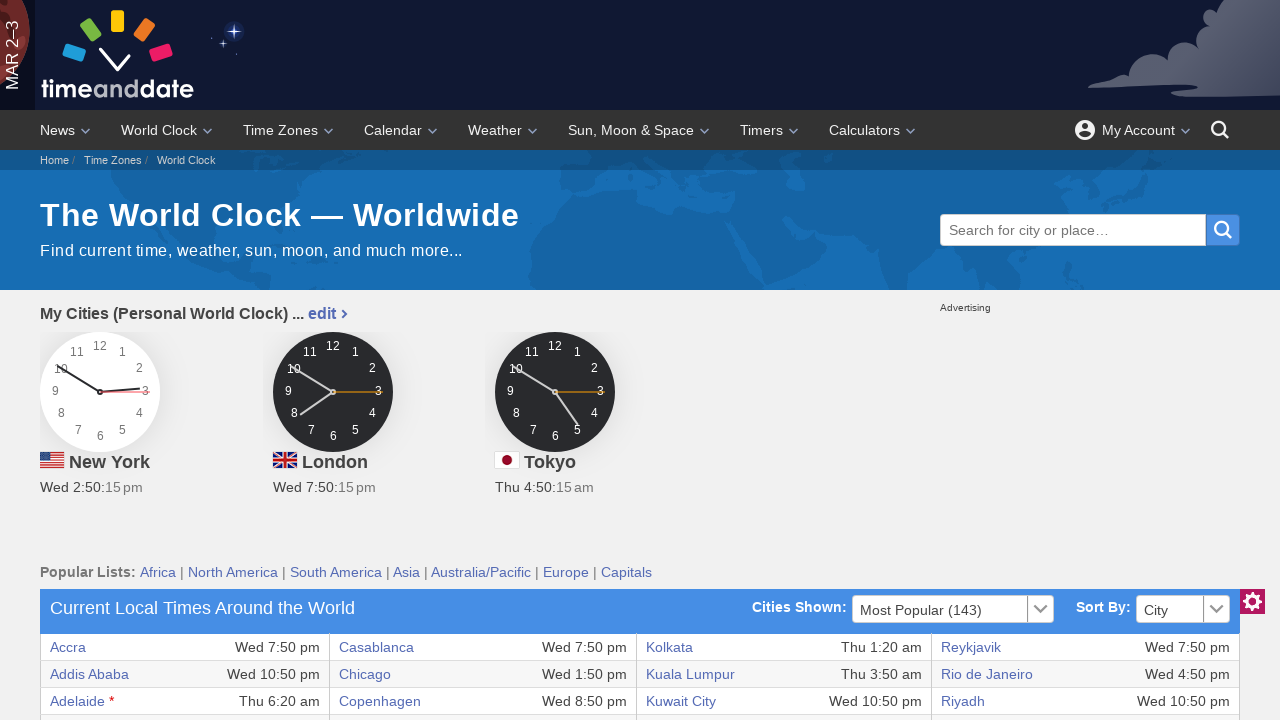

Verified accessibility of table cell at row 12, column 4
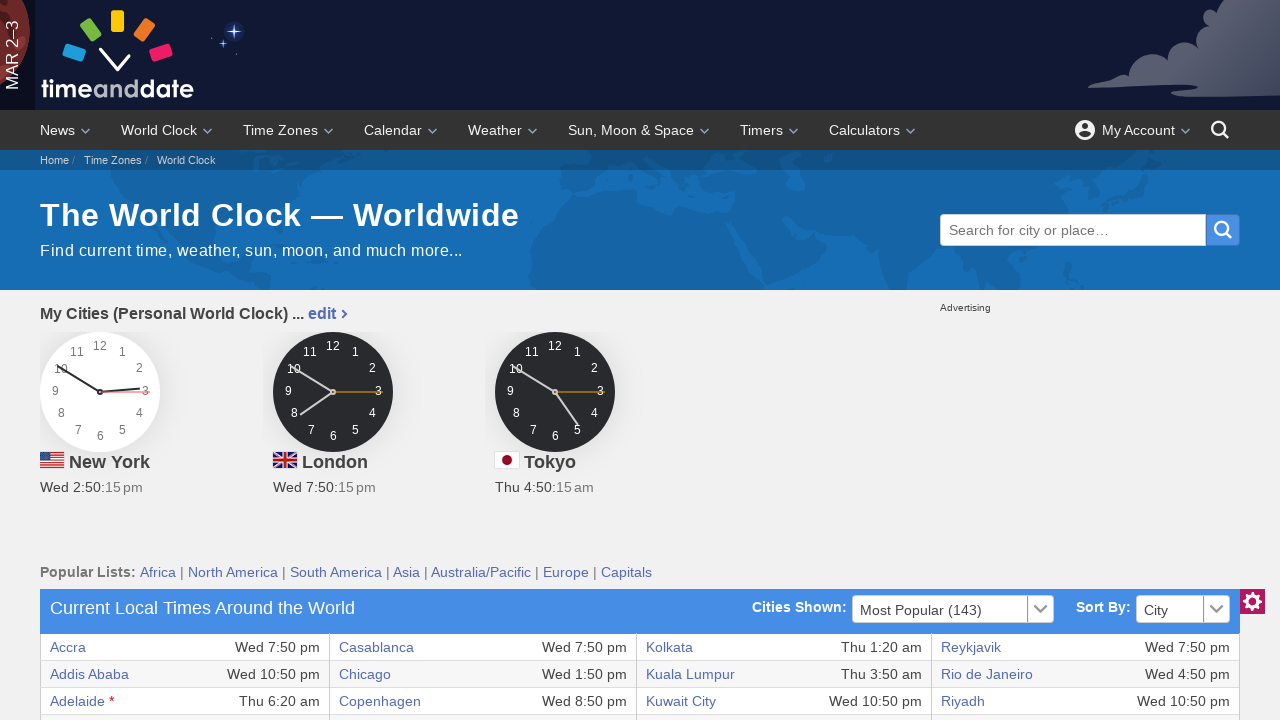

Verified accessibility of table cell at row 12, column 5
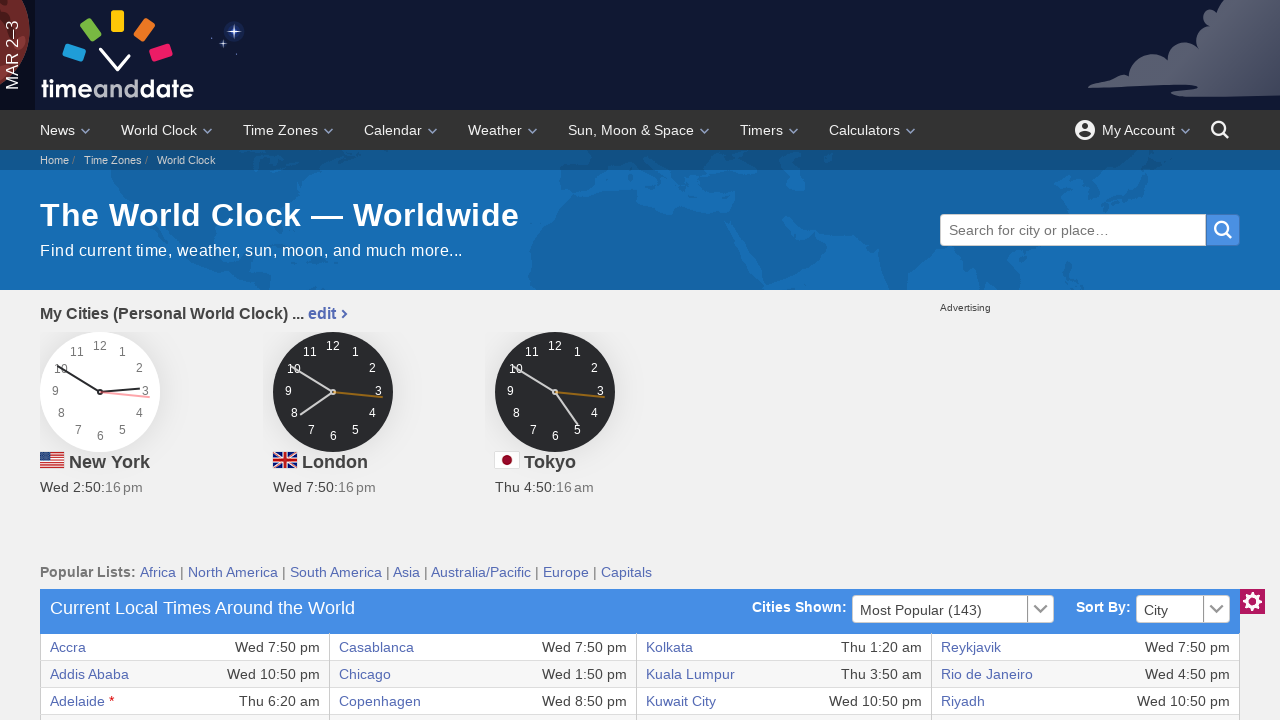

Verified accessibility of table cell at row 12, column 6
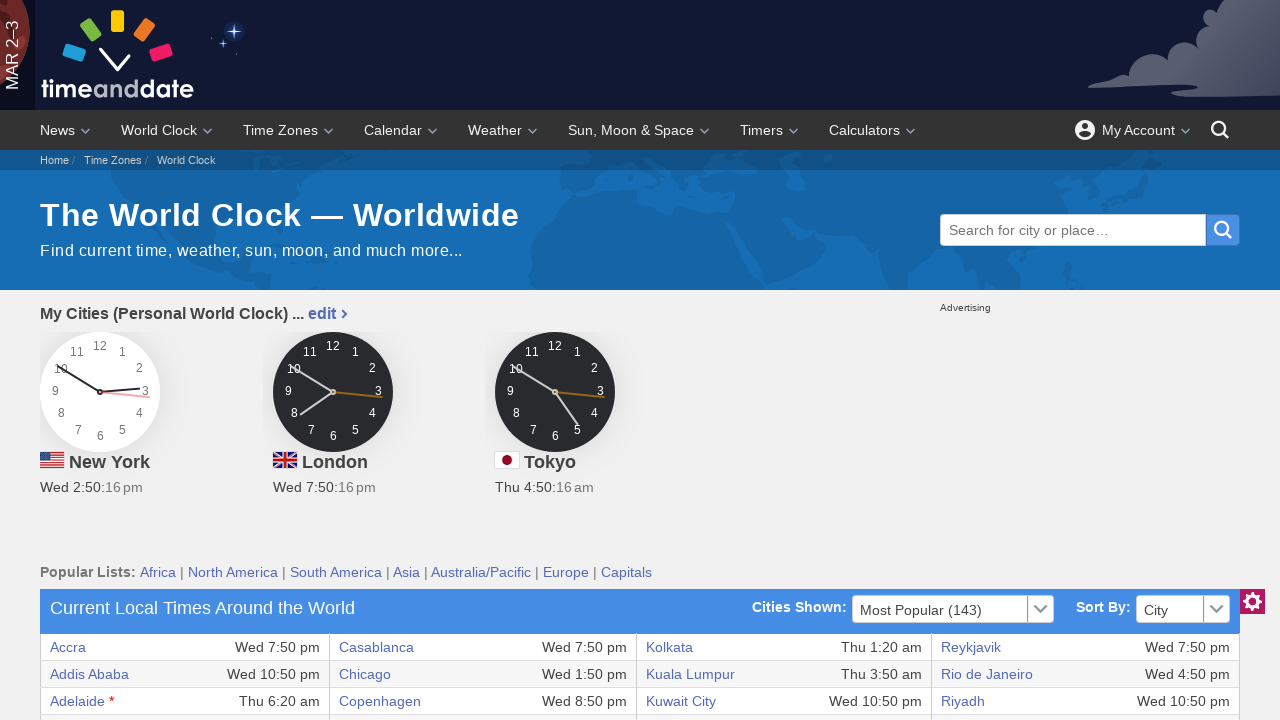

Verified accessibility of table cell at row 12, column 7
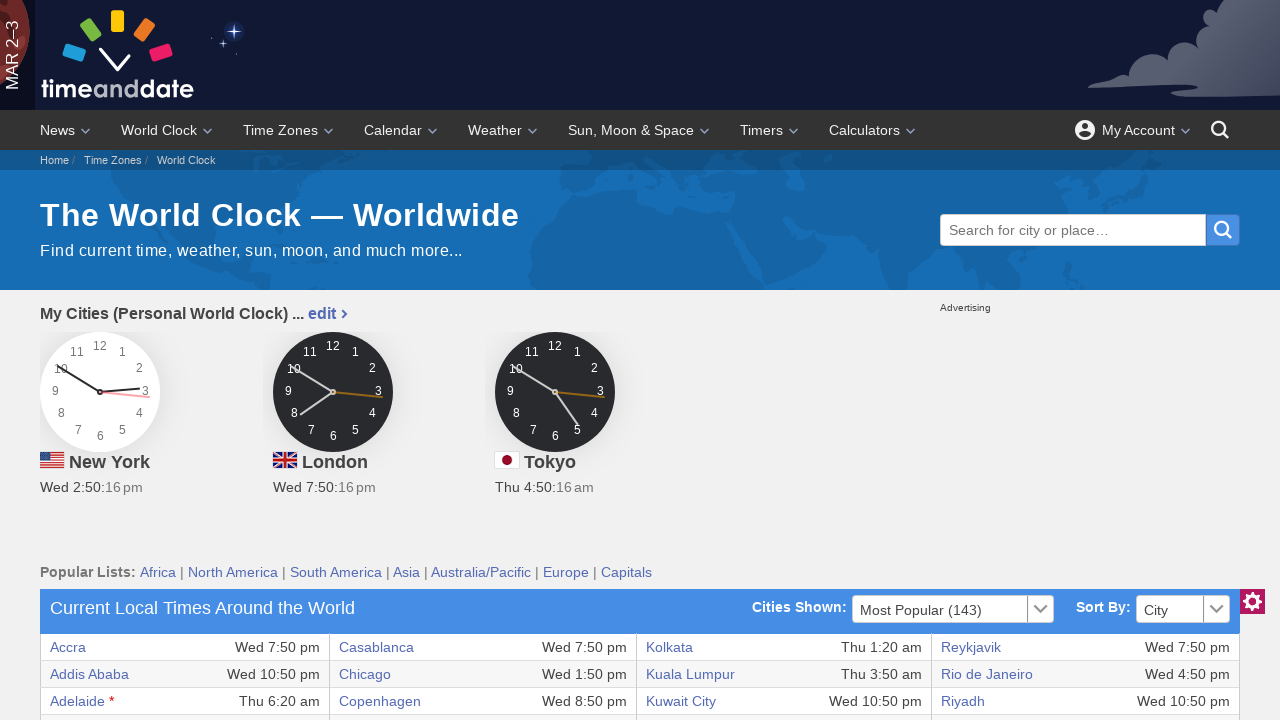

Verified accessibility of table cell at row 12, column 8
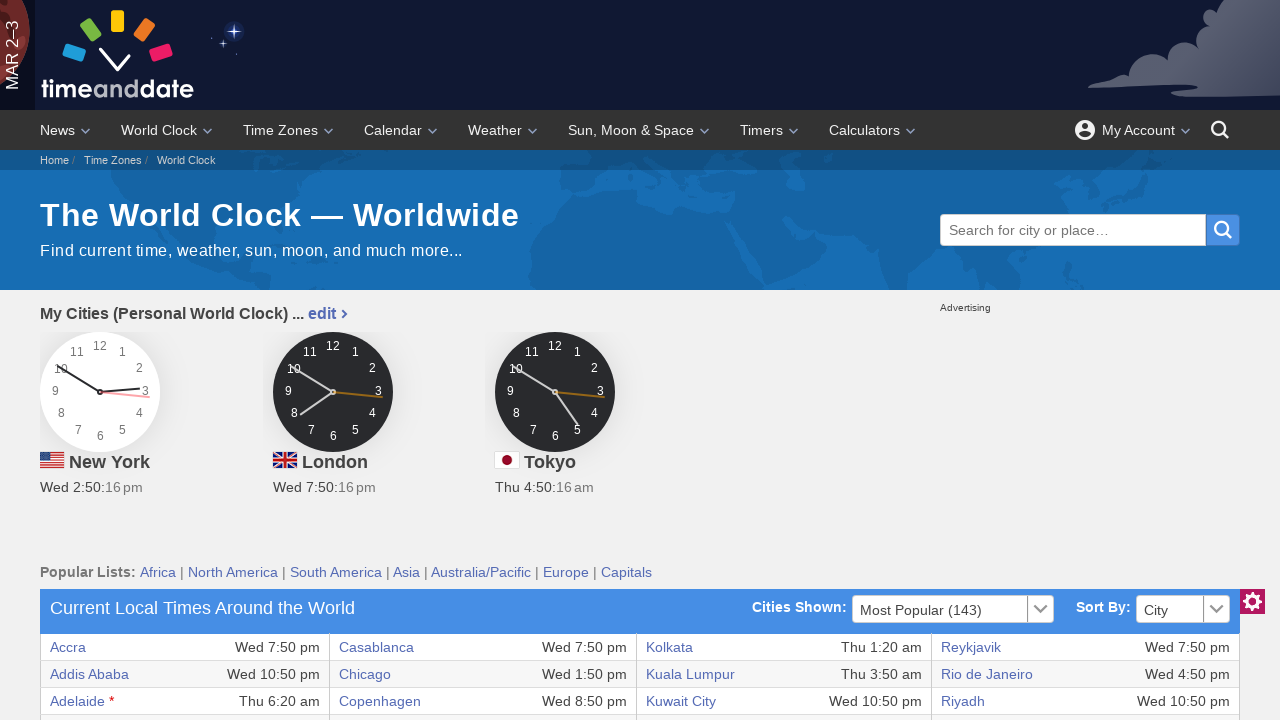

Verified accessibility of table cell at row 13, column 1
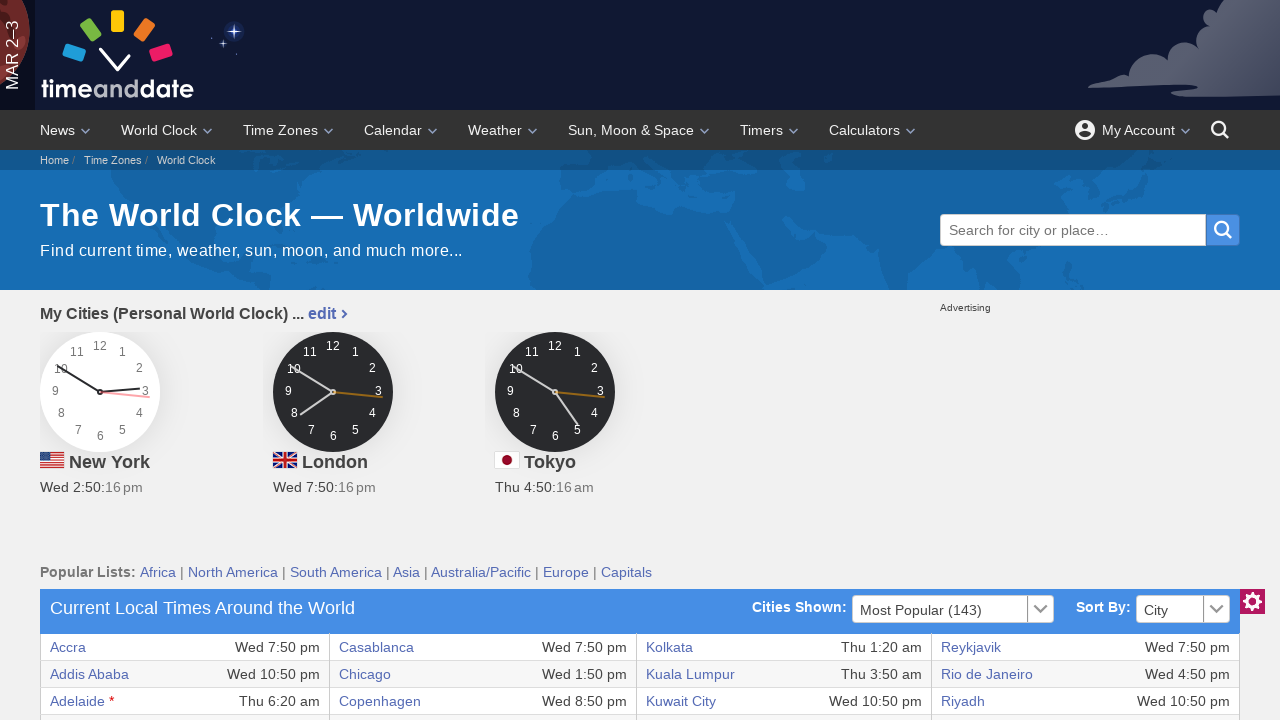

Verified accessibility of table cell at row 13, column 2
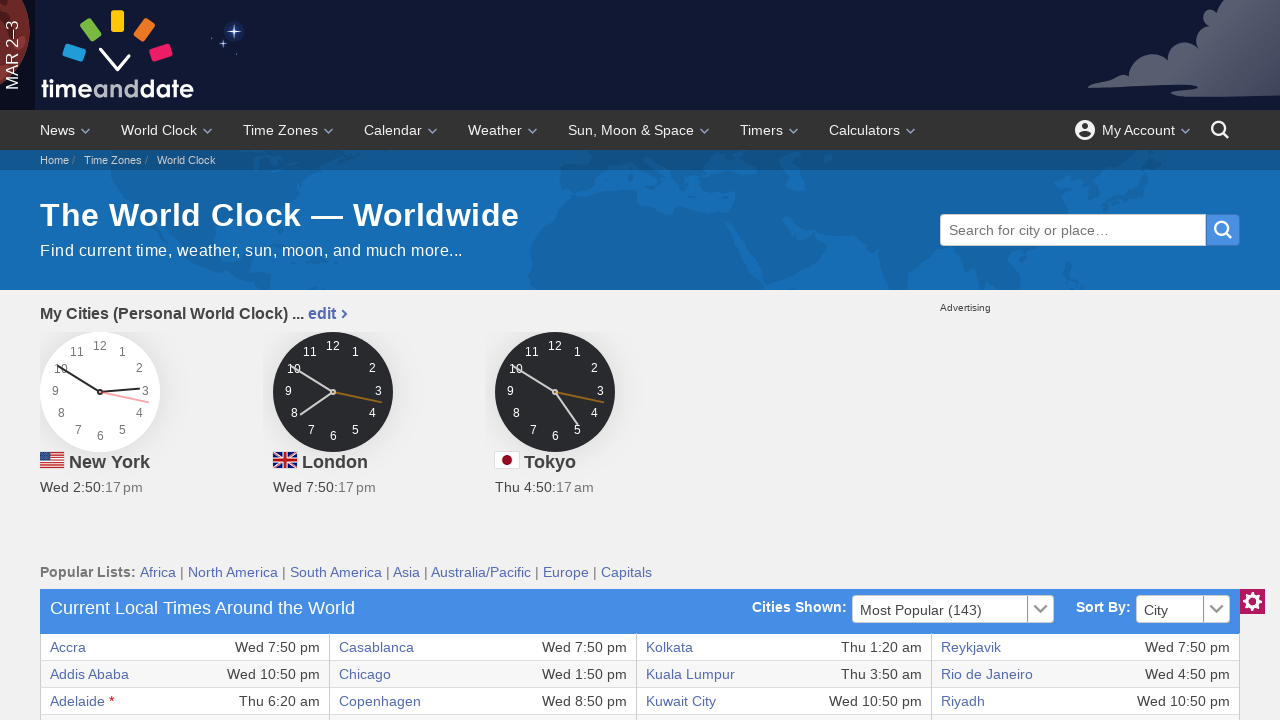

Verified accessibility of table cell at row 13, column 3
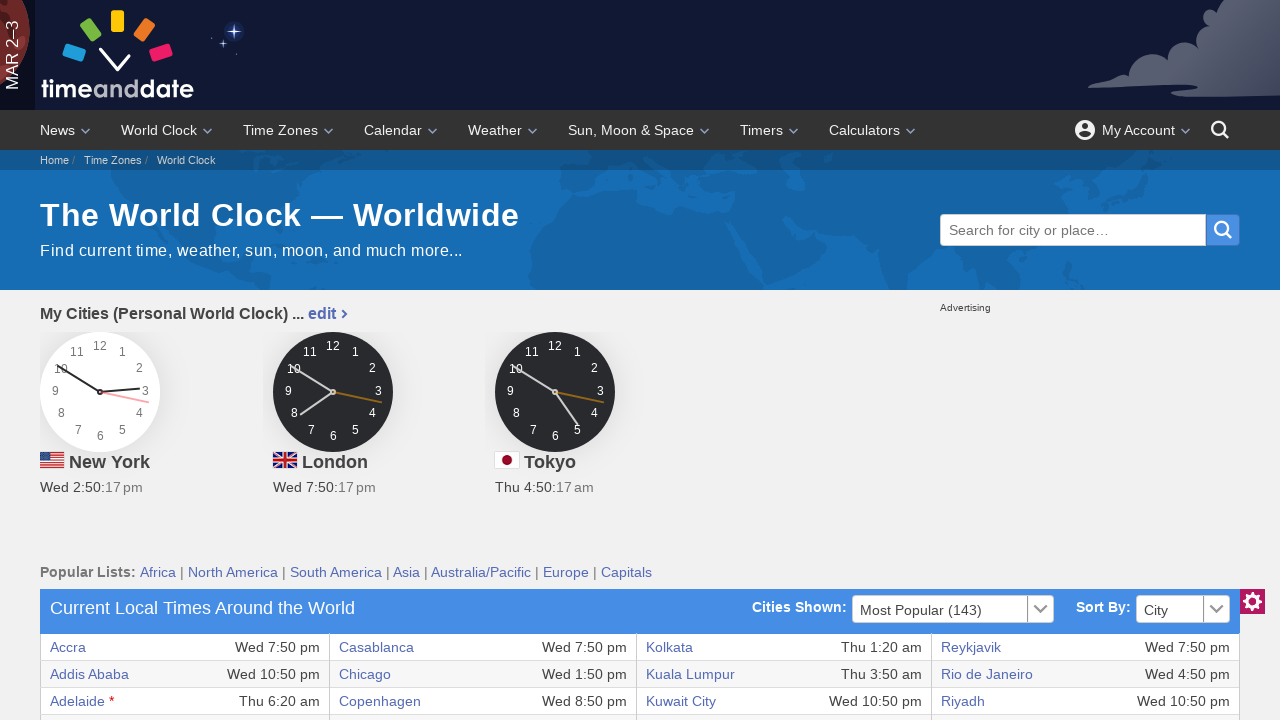

Verified accessibility of table cell at row 13, column 4
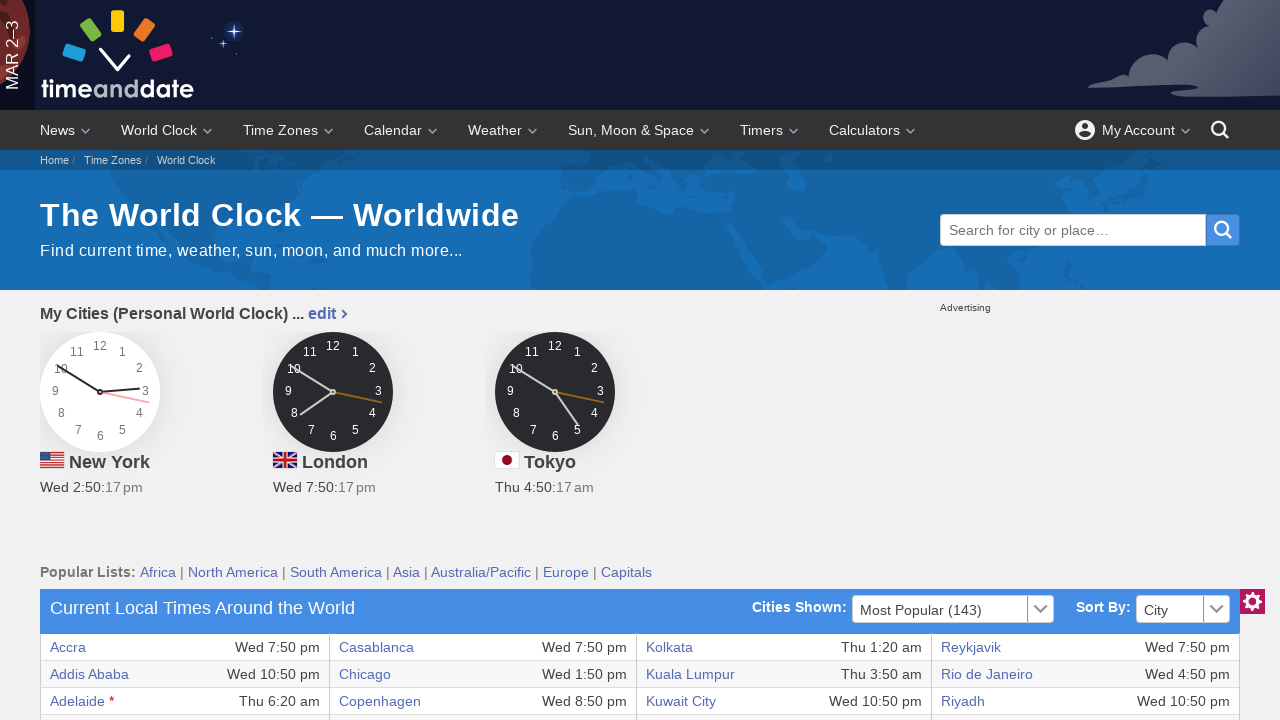

Verified accessibility of table cell at row 13, column 5
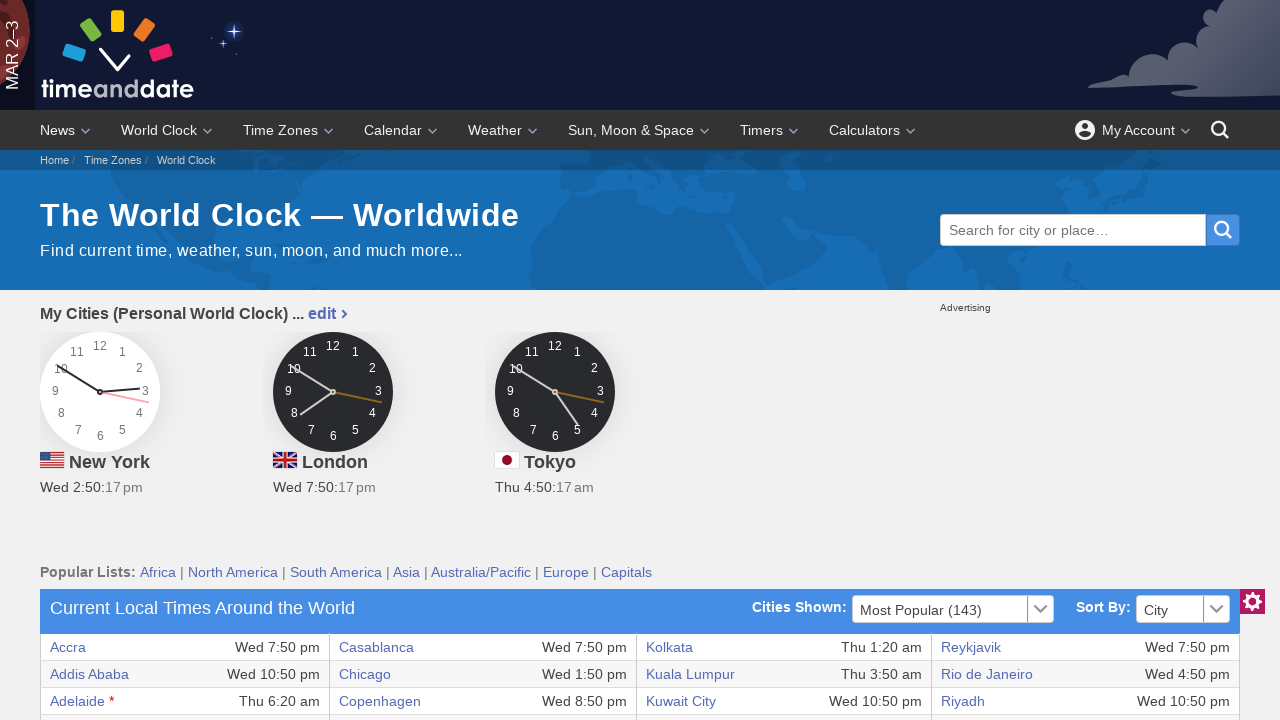

Verified accessibility of table cell at row 13, column 6
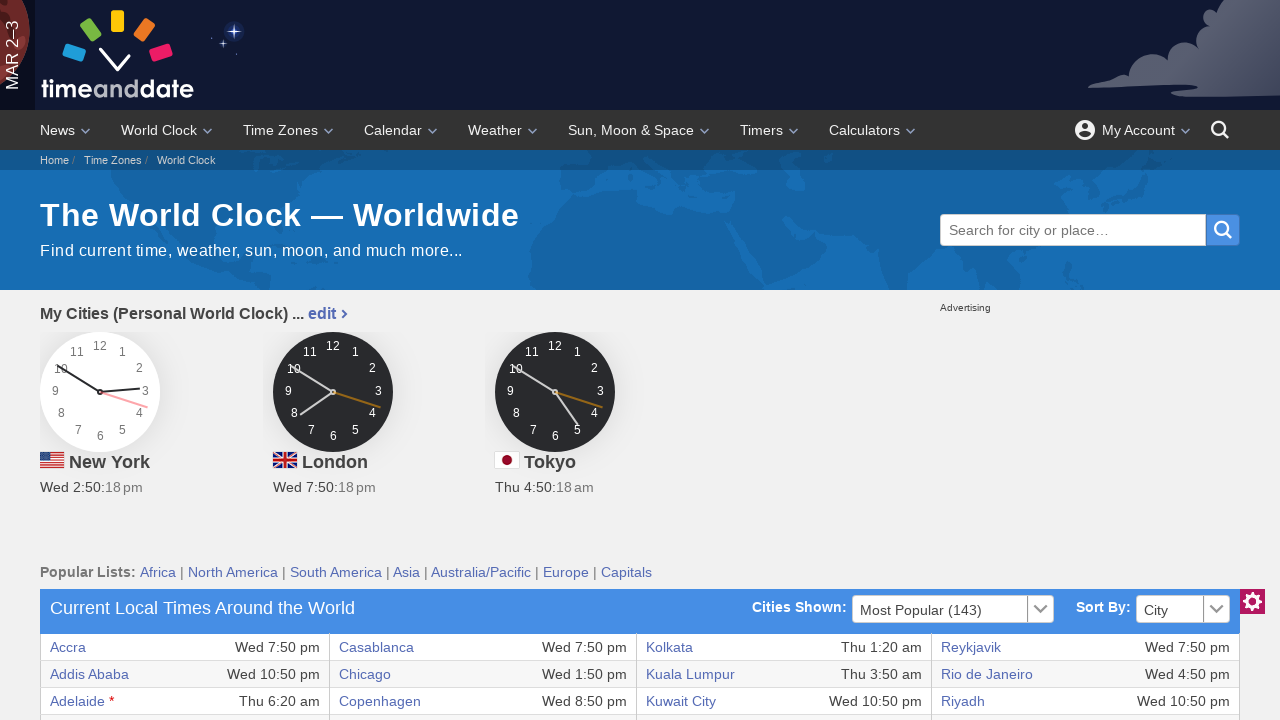

Verified accessibility of table cell at row 13, column 7
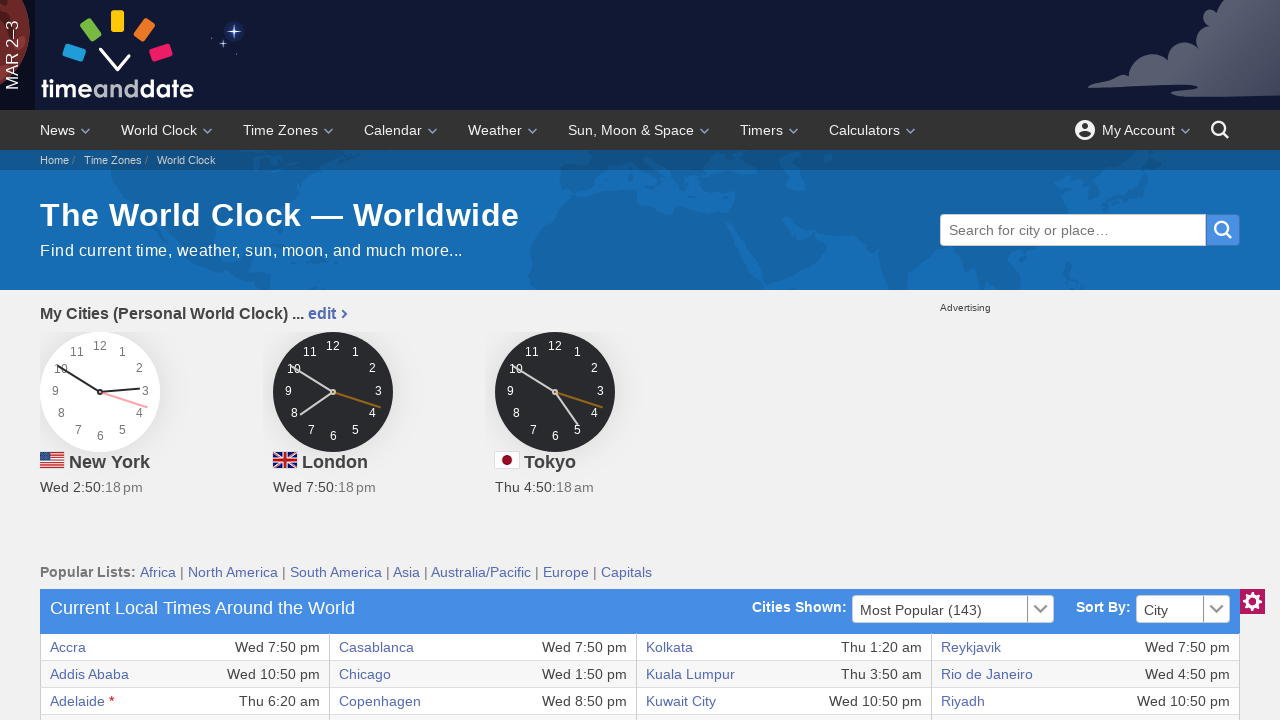

Verified accessibility of table cell at row 13, column 8
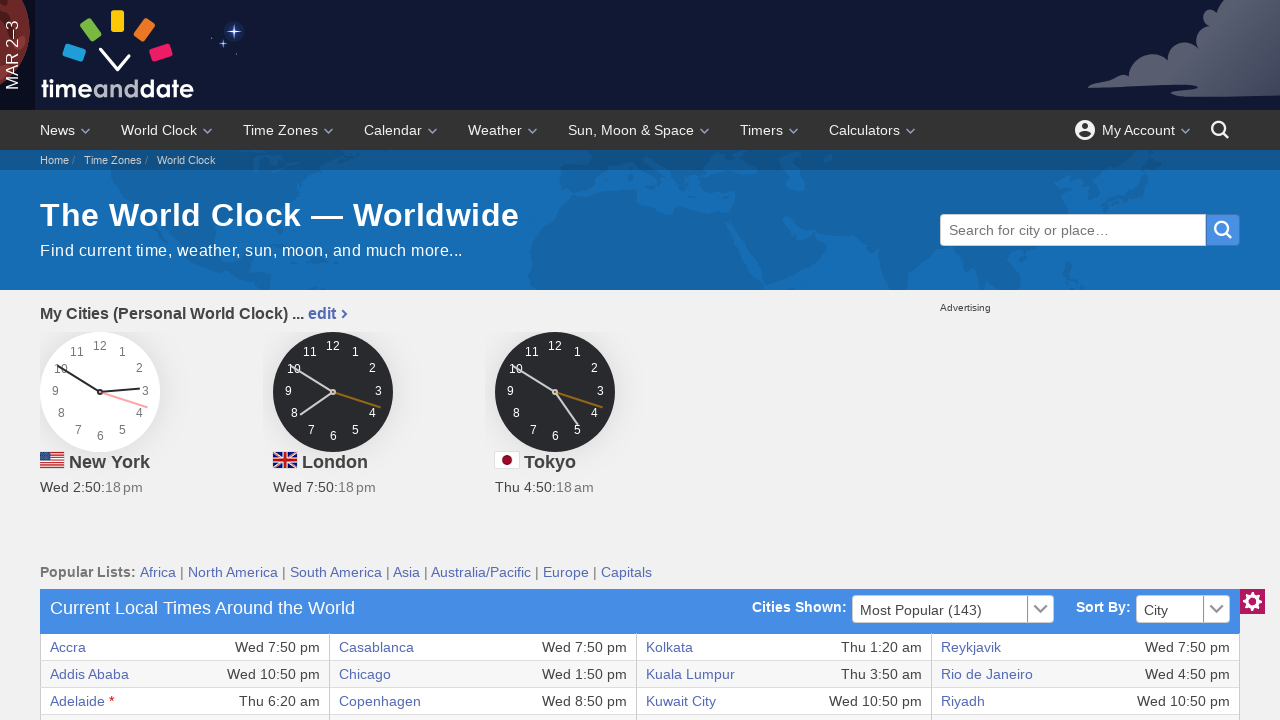

Verified accessibility of table cell at row 14, column 1
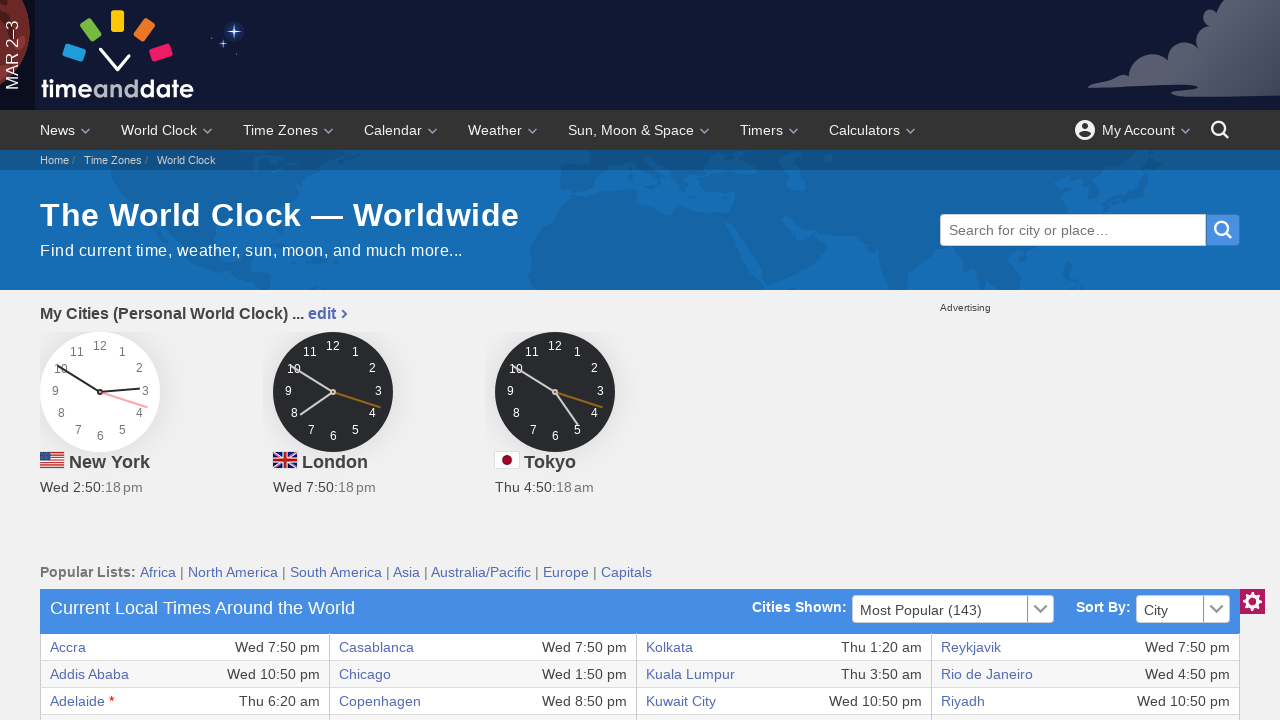

Verified accessibility of table cell at row 14, column 2
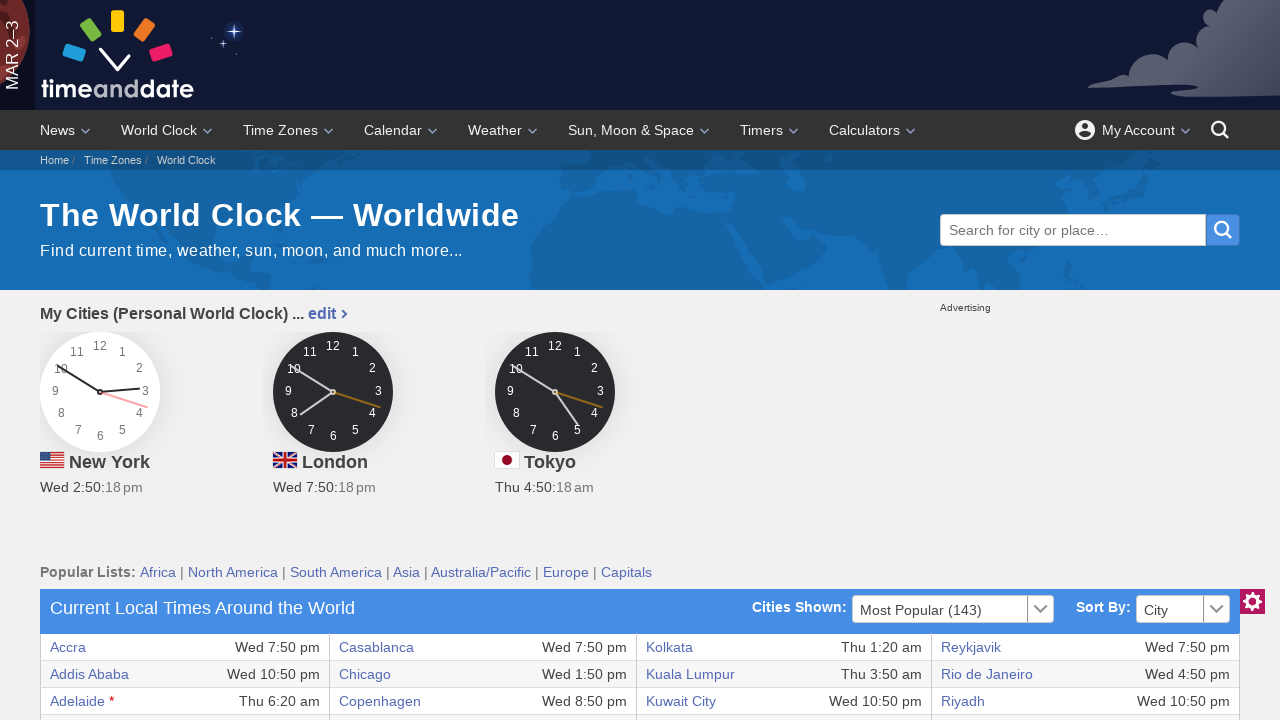

Verified accessibility of table cell at row 14, column 3
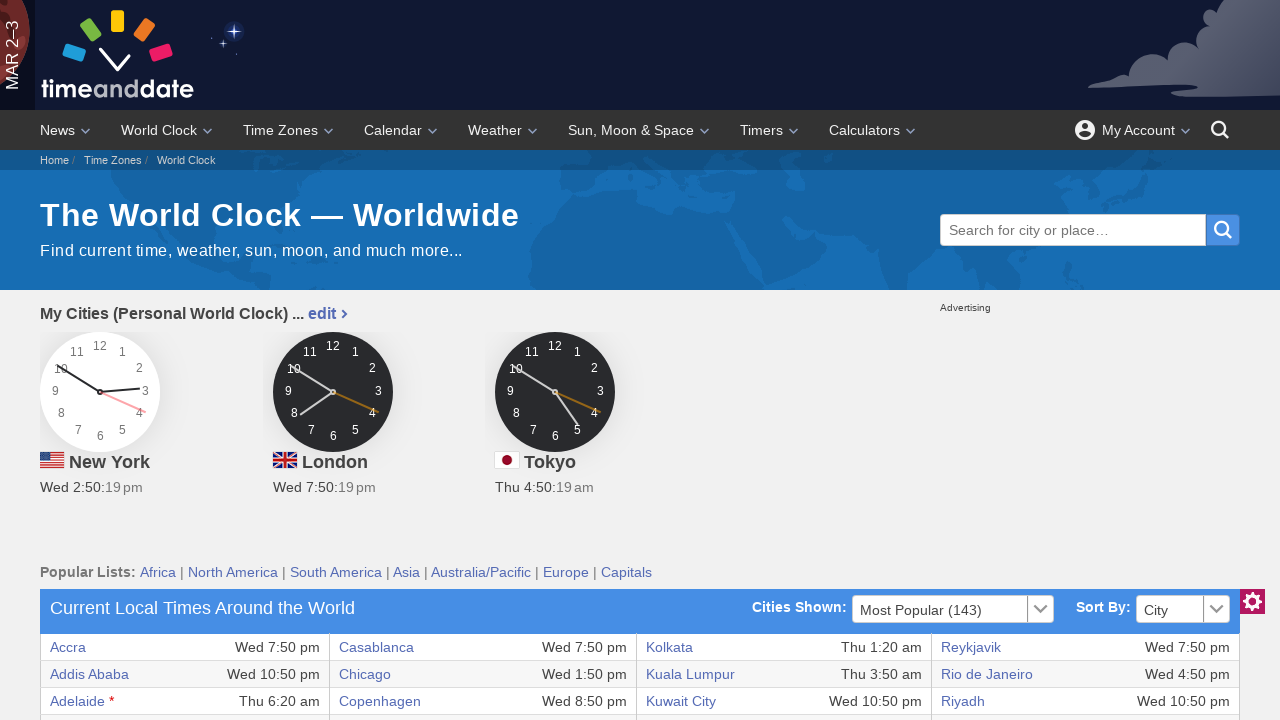

Verified accessibility of table cell at row 14, column 4
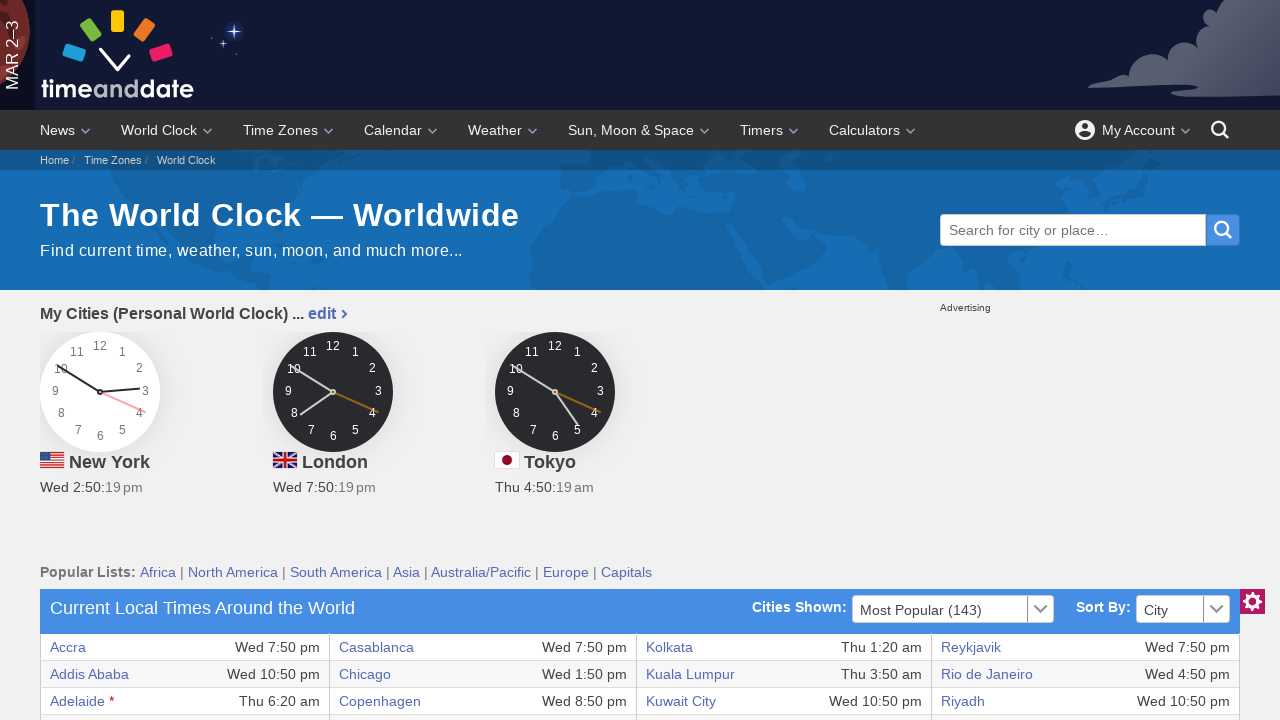

Verified accessibility of table cell at row 14, column 5
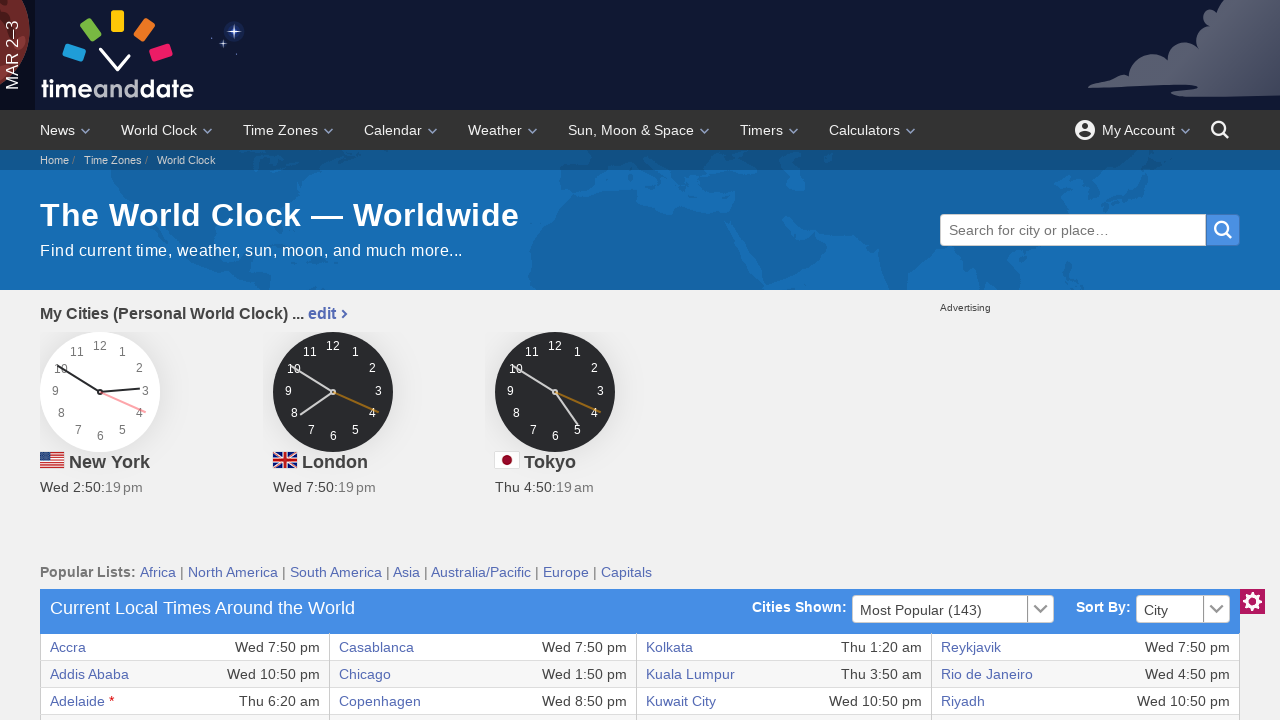

Verified accessibility of table cell at row 14, column 6
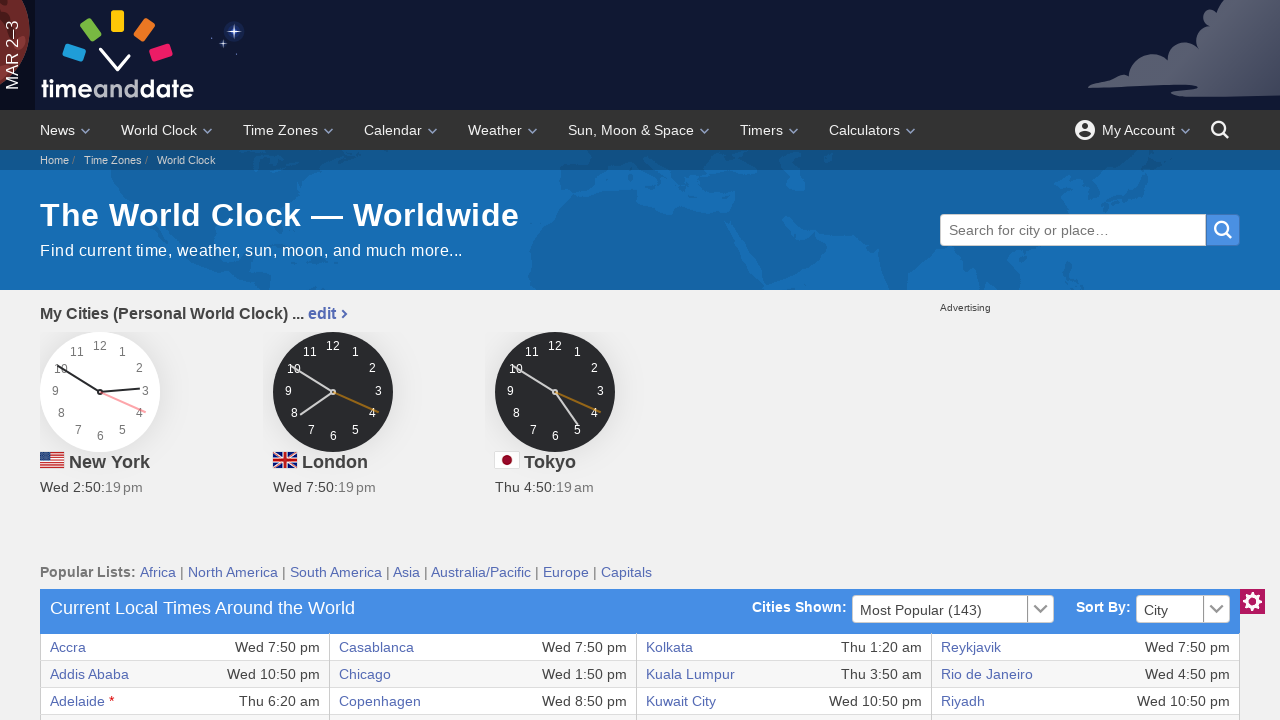

Verified accessibility of table cell at row 14, column 7
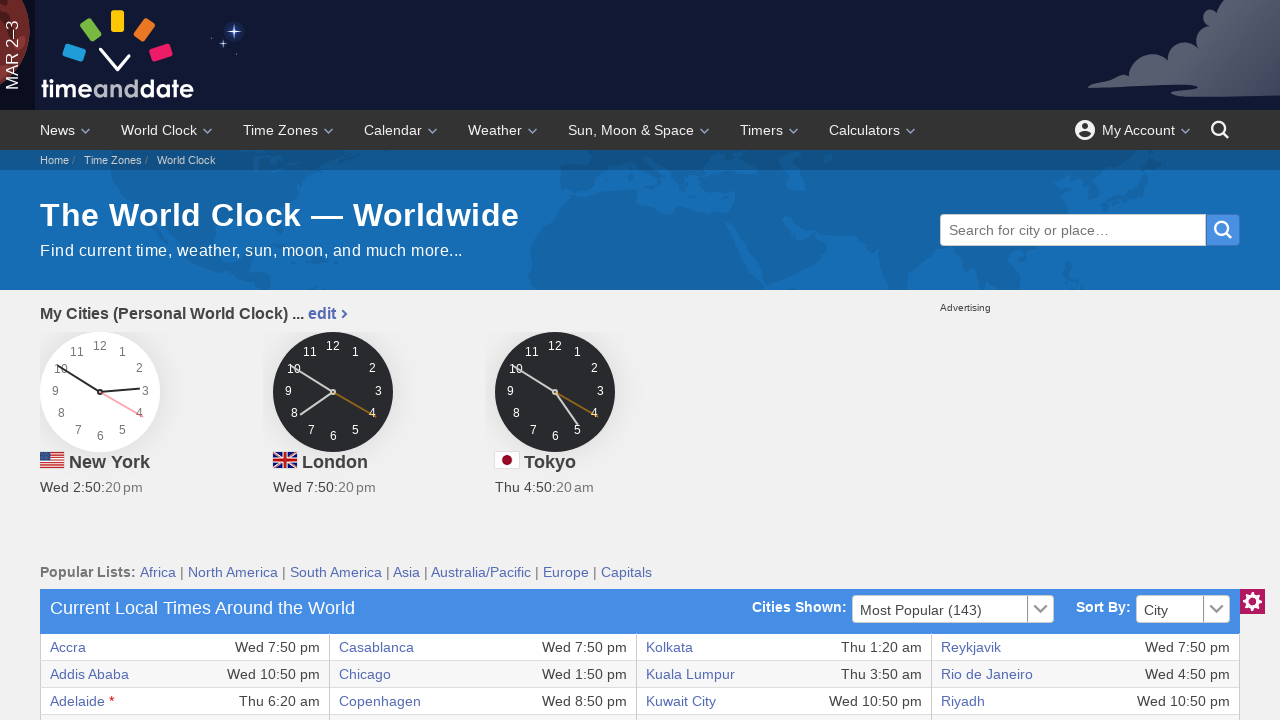

Verified accessibility of table cell at row 14, column 8
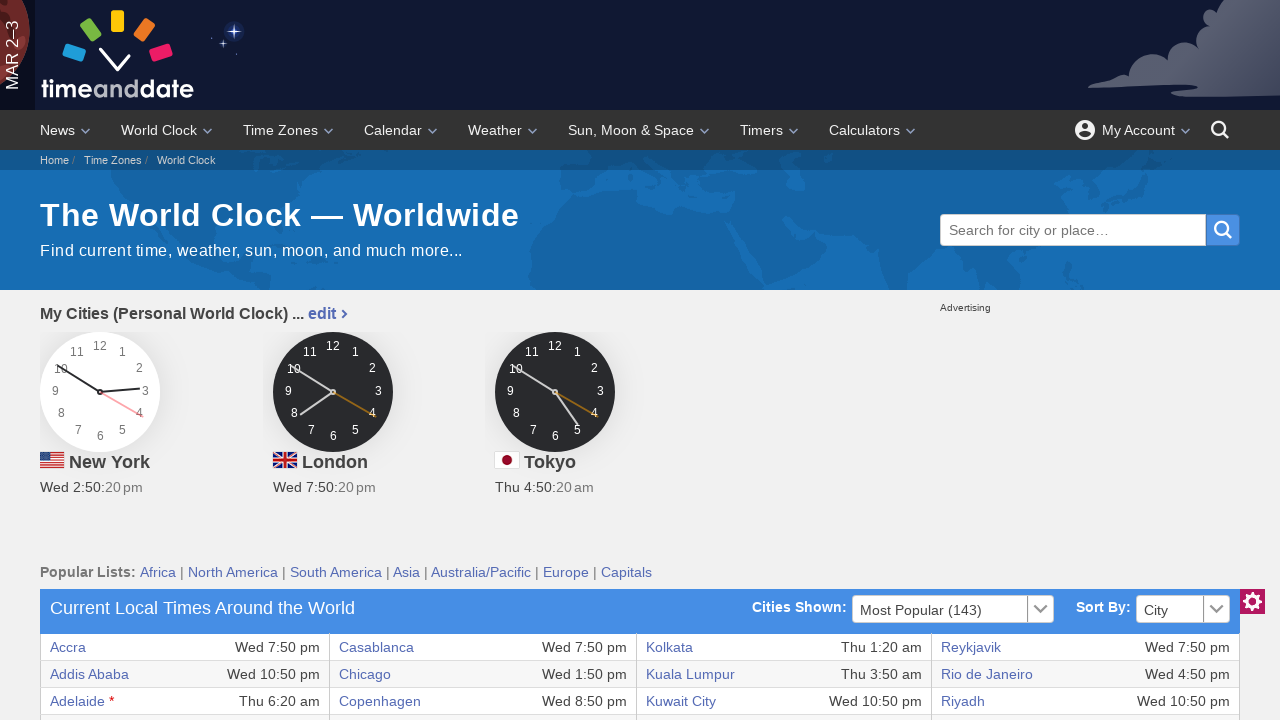

Verified accessibility of table cell at row 15, column 1
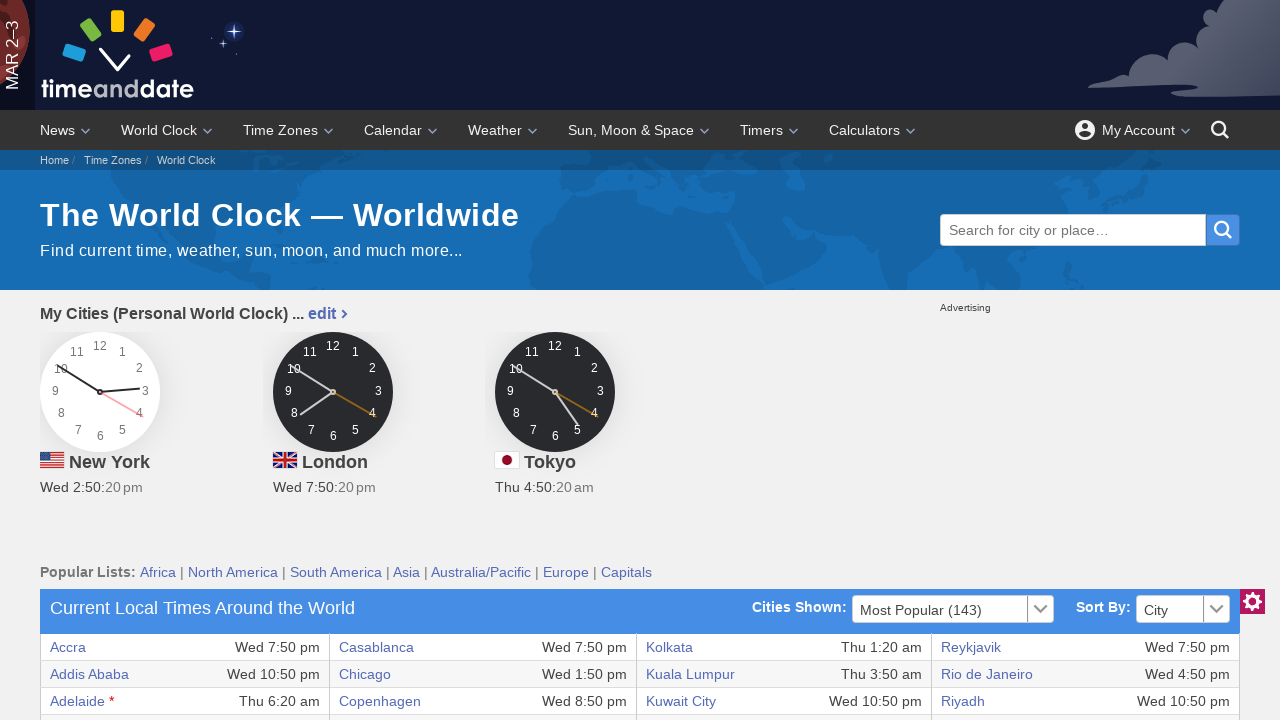

Verified accessibility of table cell at row 15, column 2
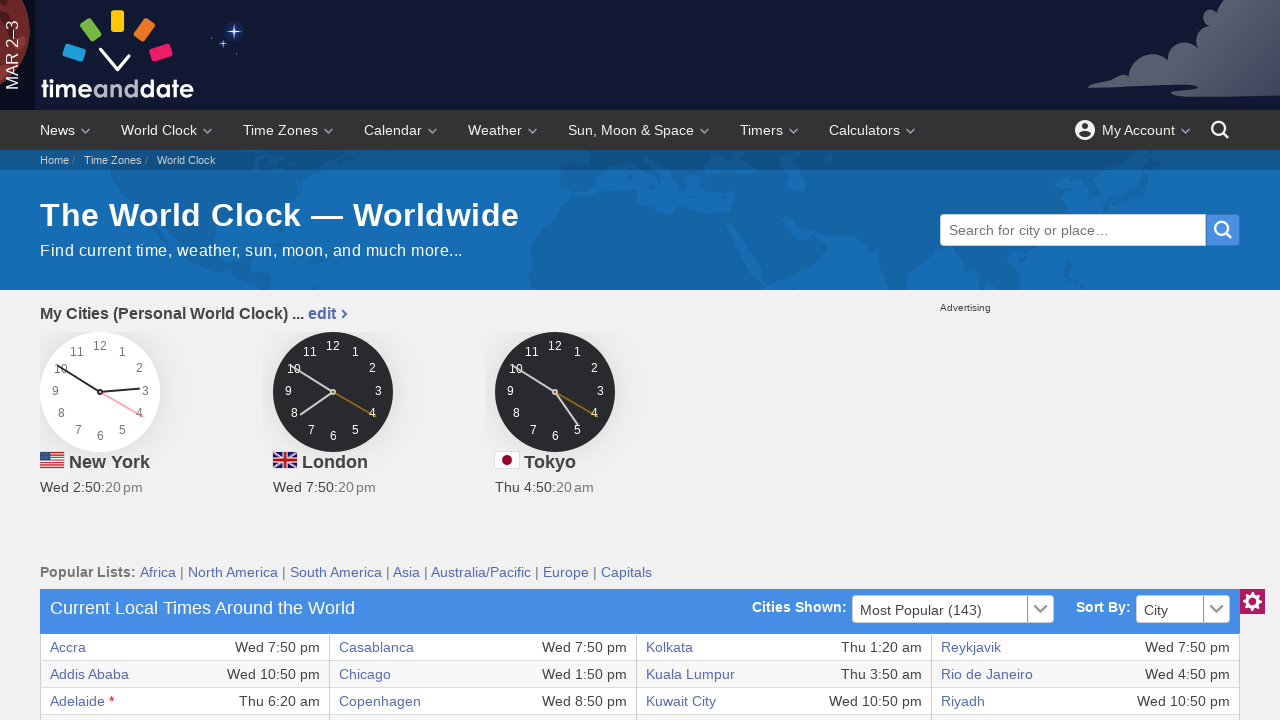

Verified accessibility of table cell at row 15, column 3
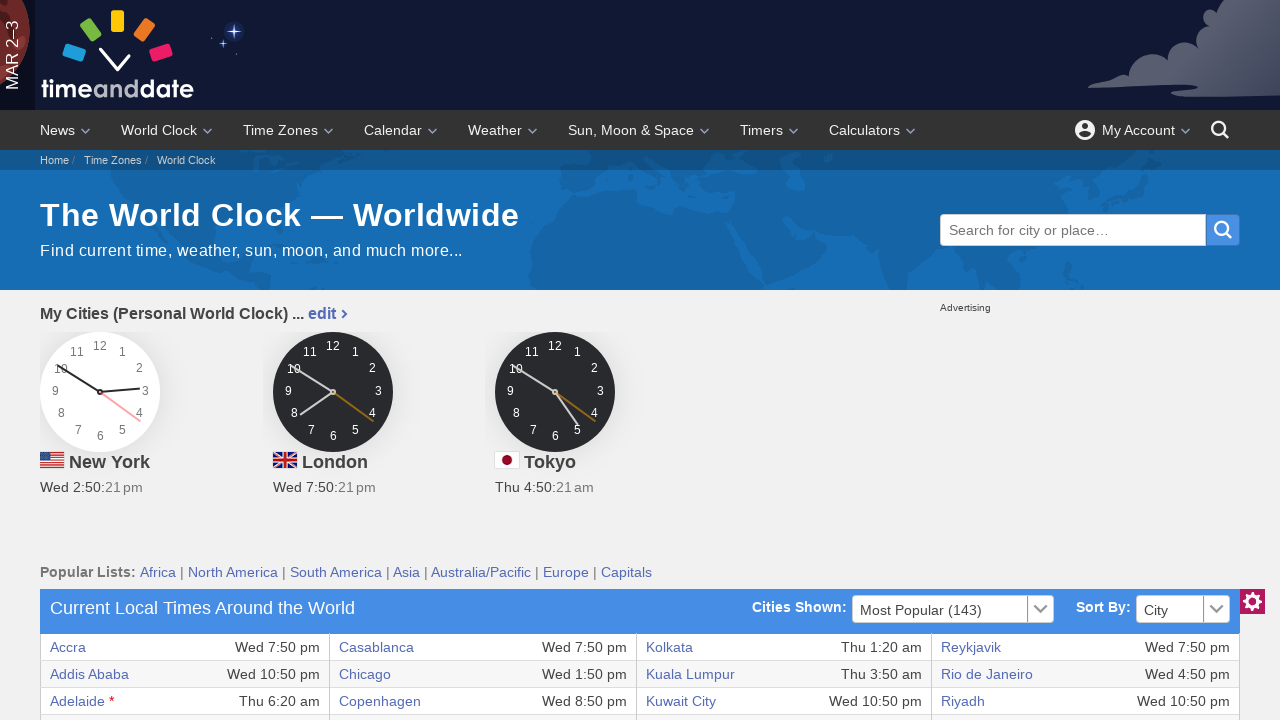

Verified accessibility of table cell at row 15, column 4
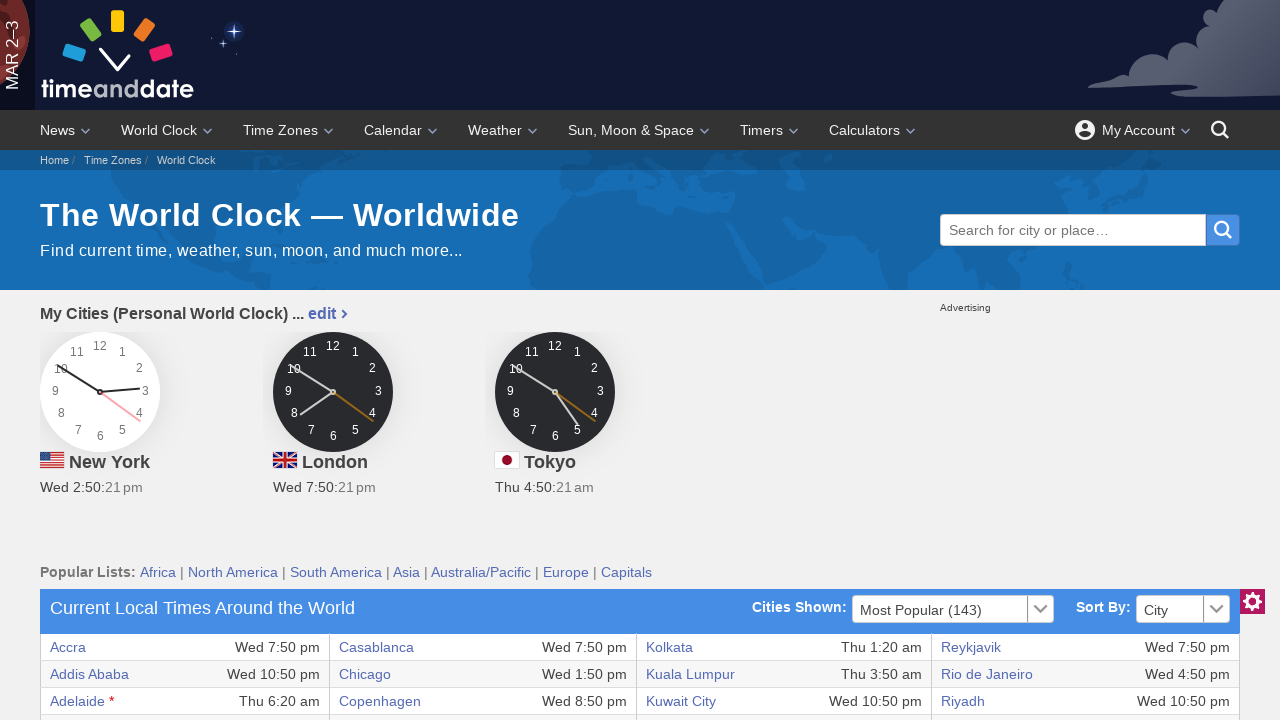

Verified accessibility of table cell at row 15, column 5
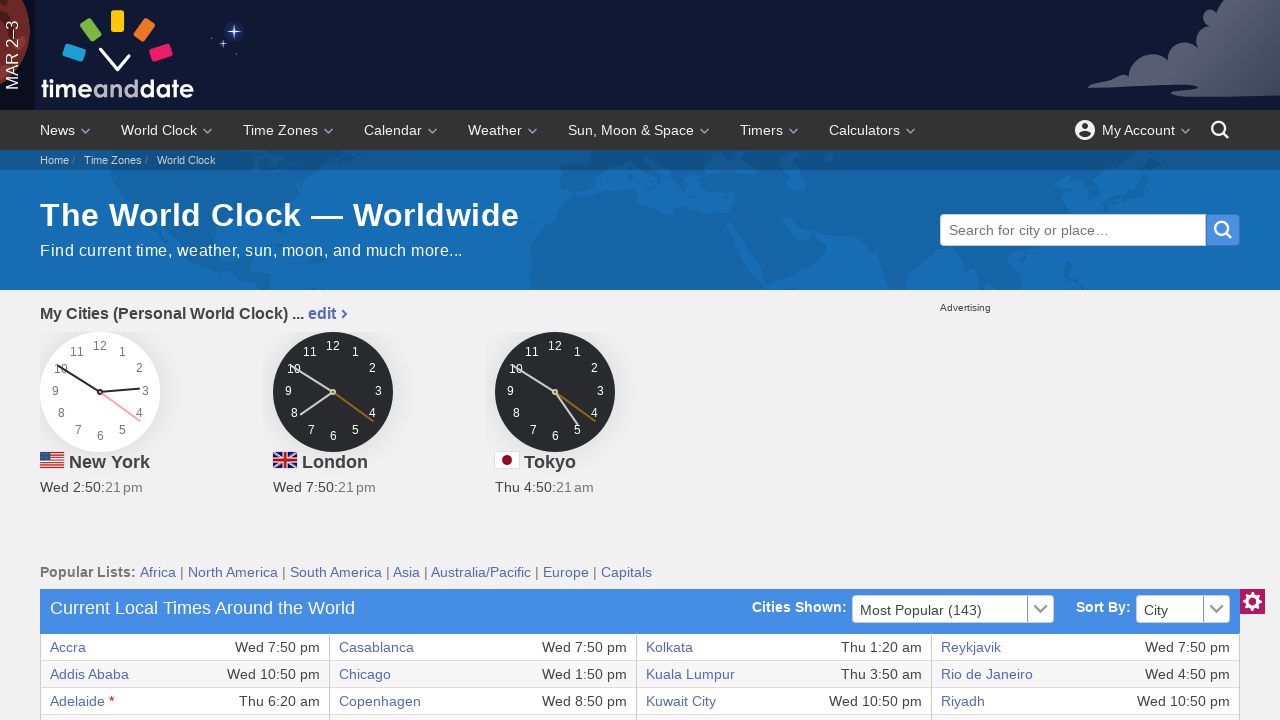

Verified accessibility of table cell at row 15, column 6
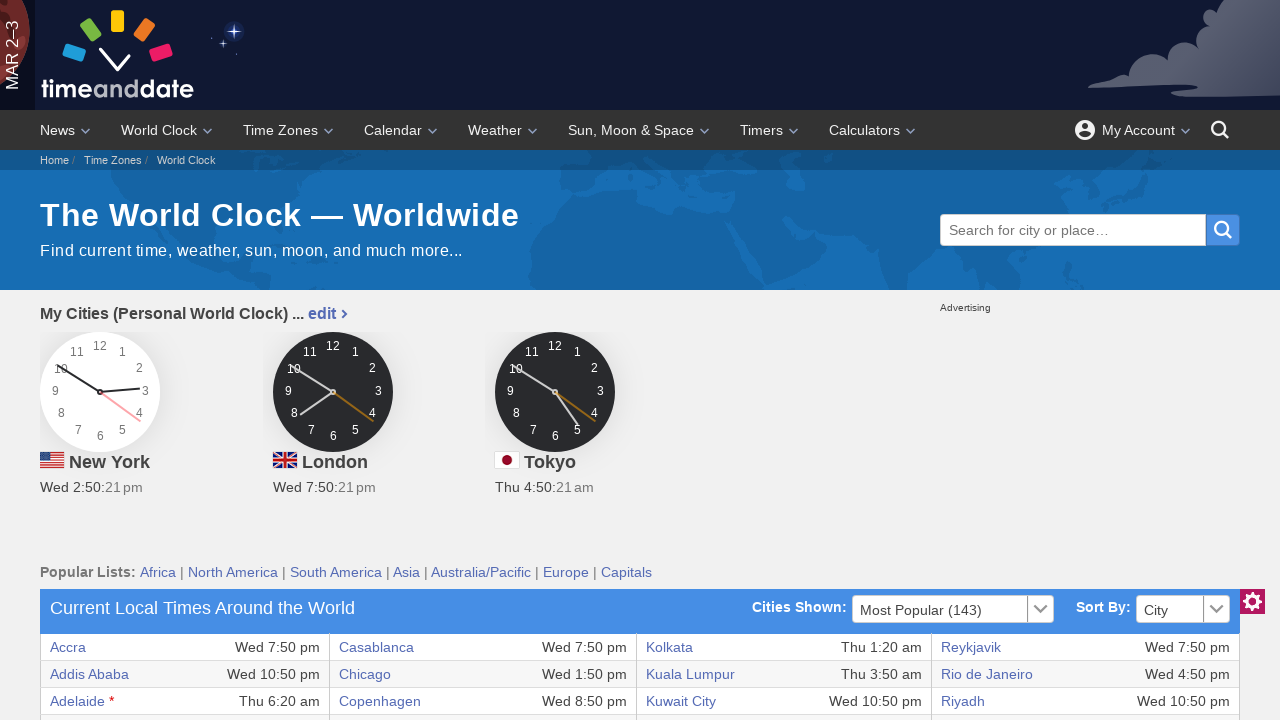

Verified accessibility of table cell at row 15, column 7
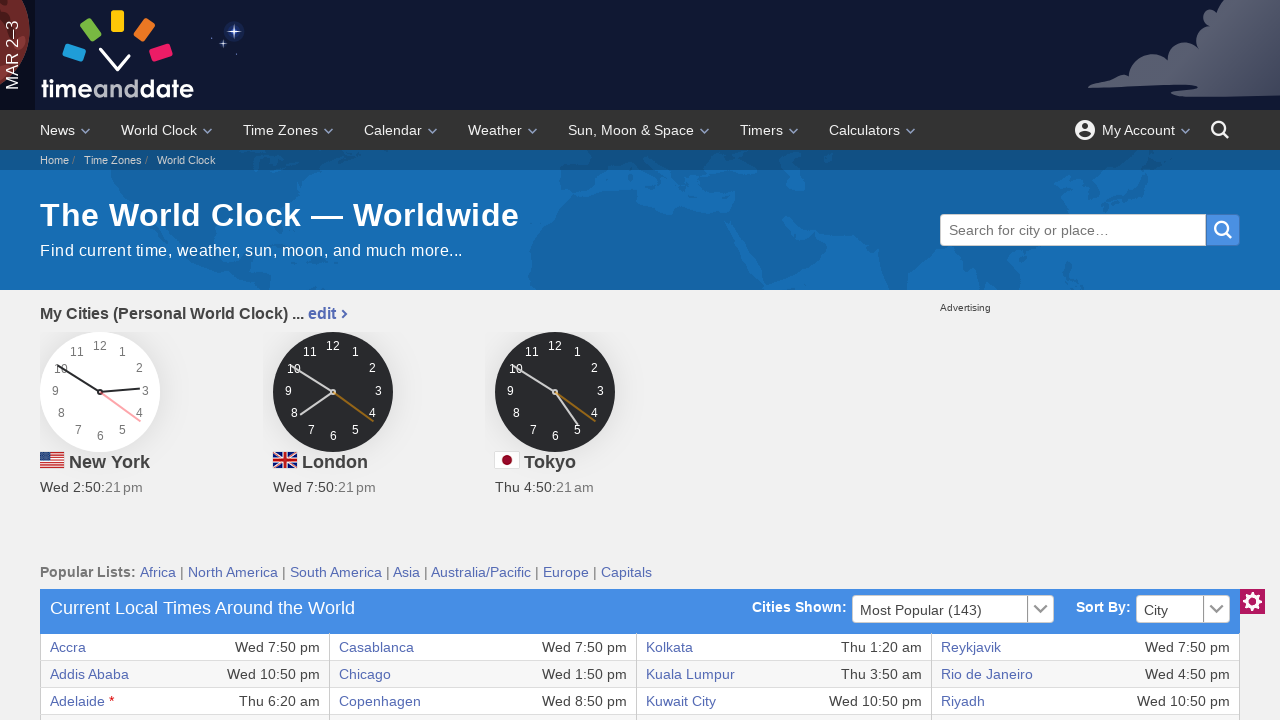

Verified accessibility of table cell at row 15, column 8
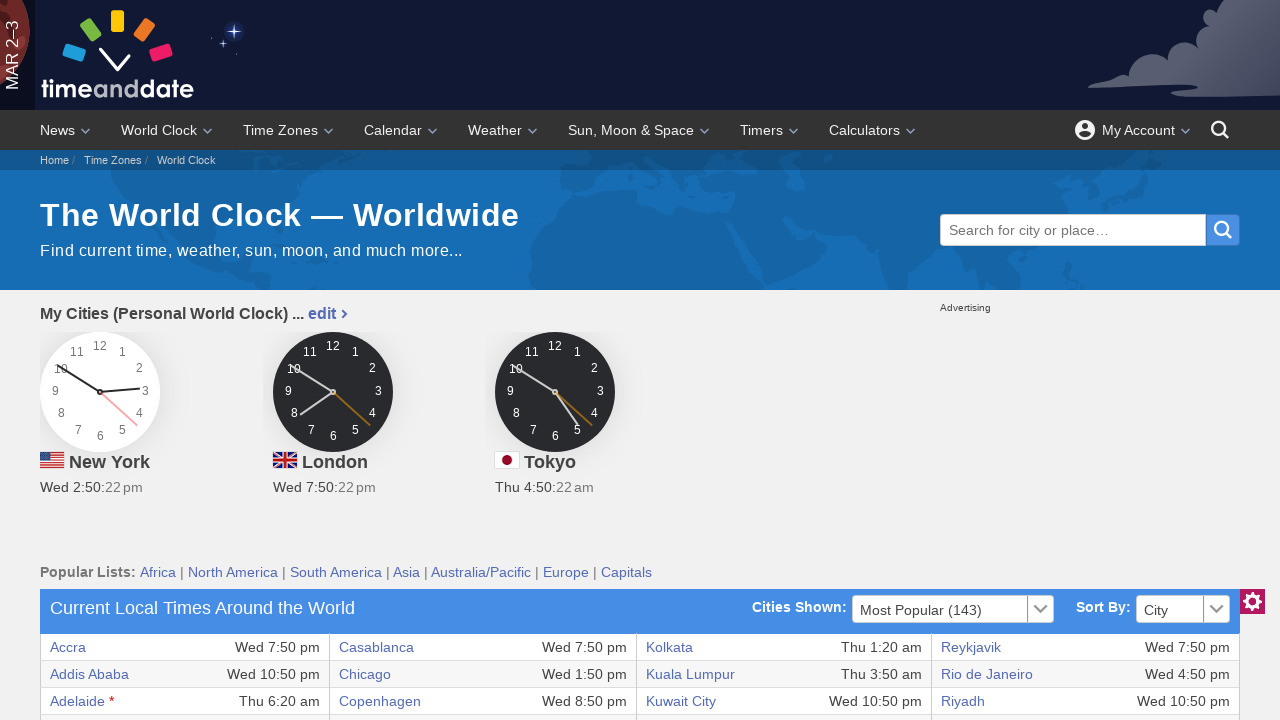

Verified accessibility of table cell at row 16, column 1
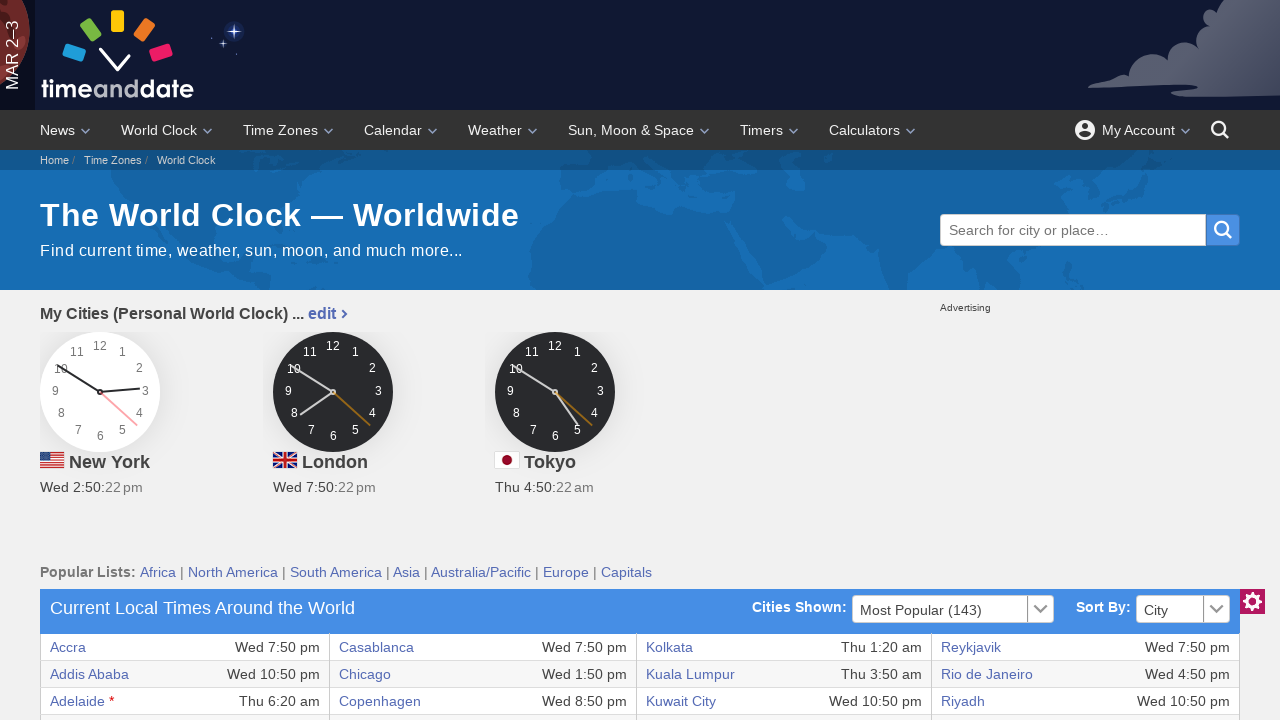

Verified accessibility of table cell at row 16, column 2
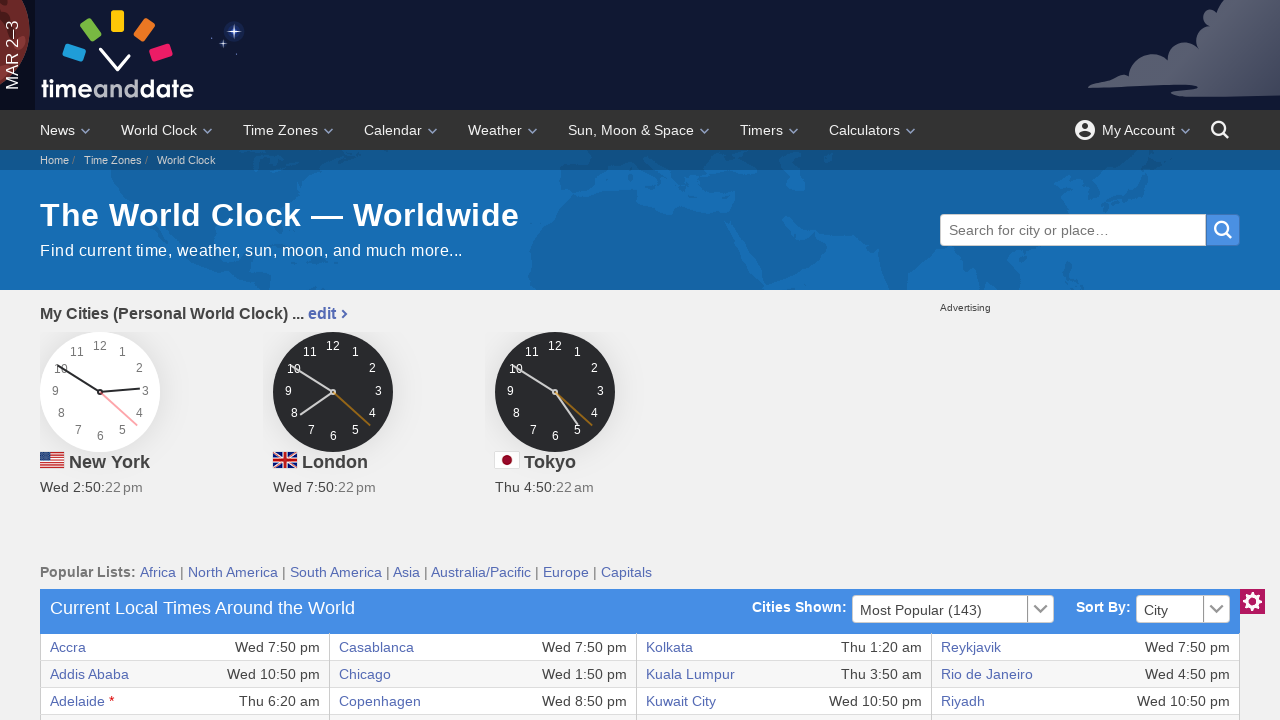

Verified accessibility of table cell at row 16, column 3
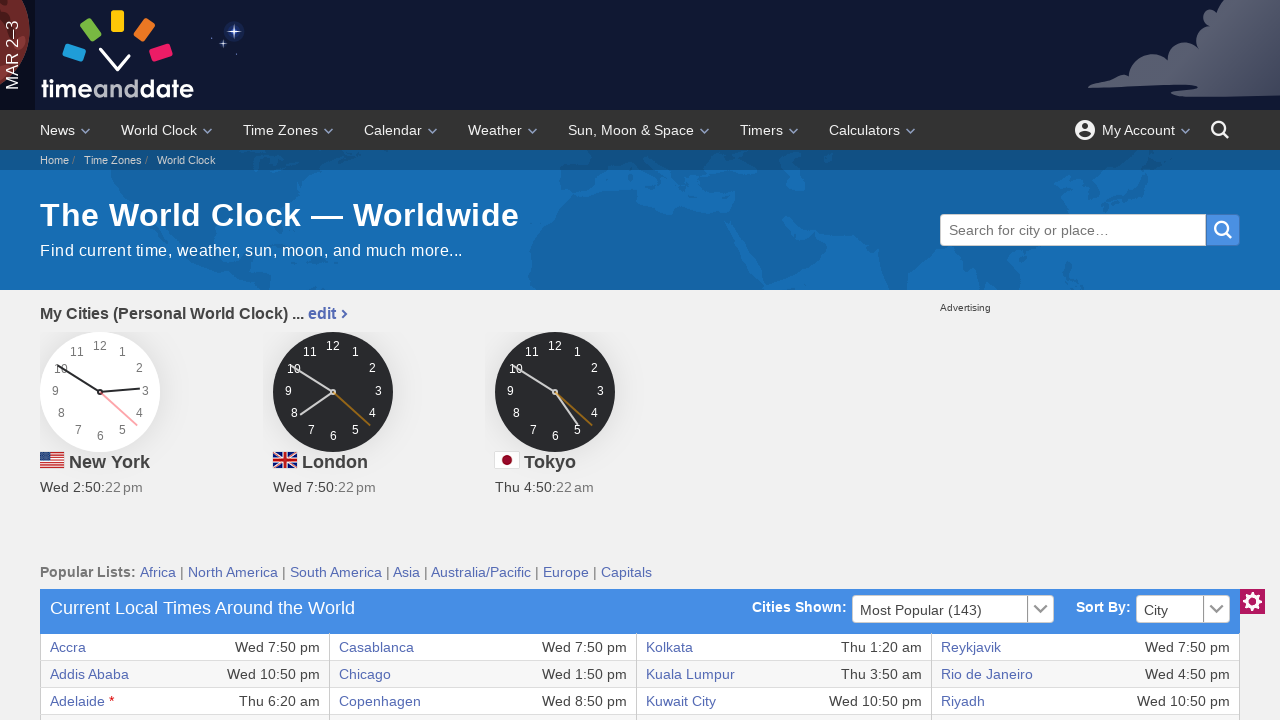

Verified accessibility of table cell at row 16, column 4
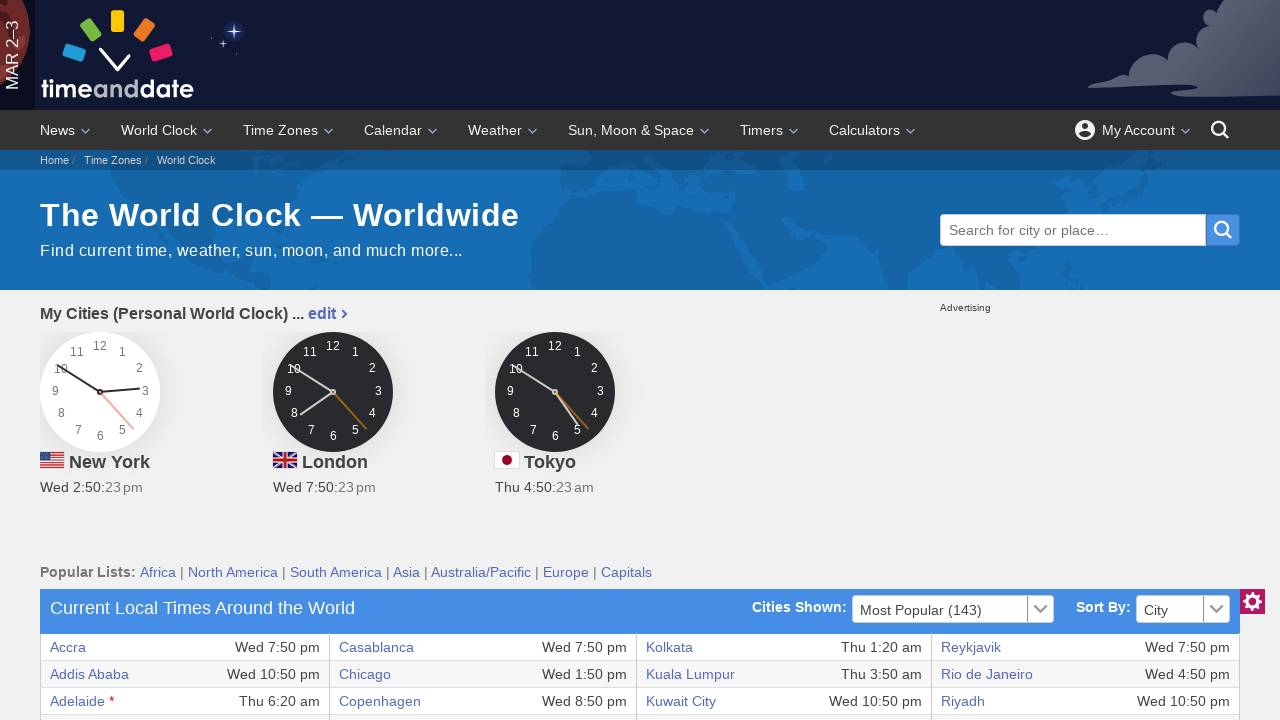

Verified accessibility of table cell at row 16, column 5
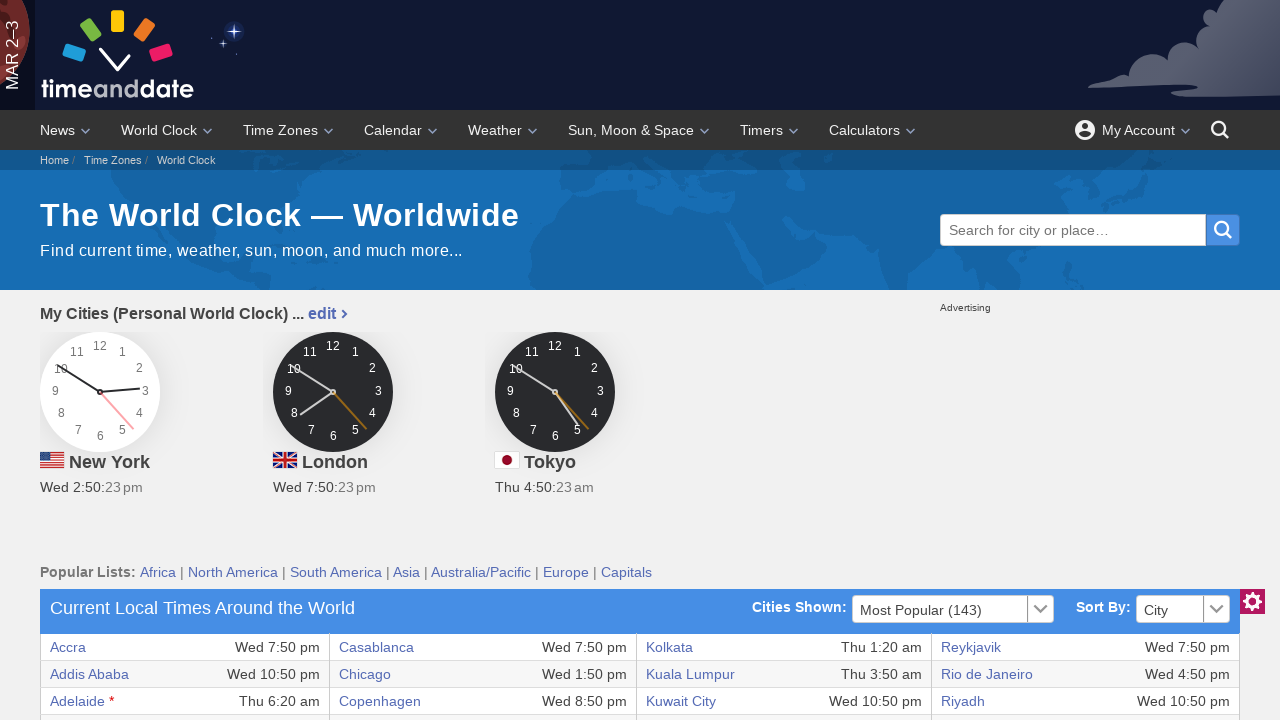

Verified accessibility of table cell at row 16, column 6
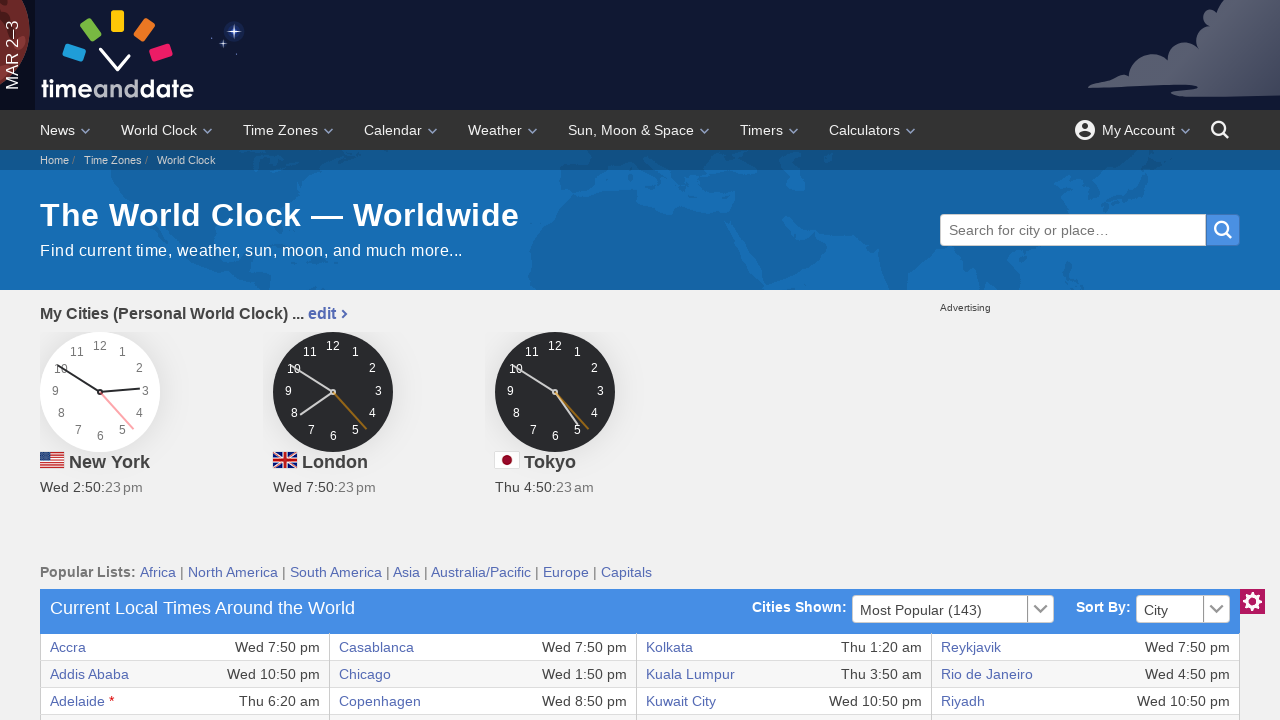

Verified accessibility of table cell at row 16, column 7
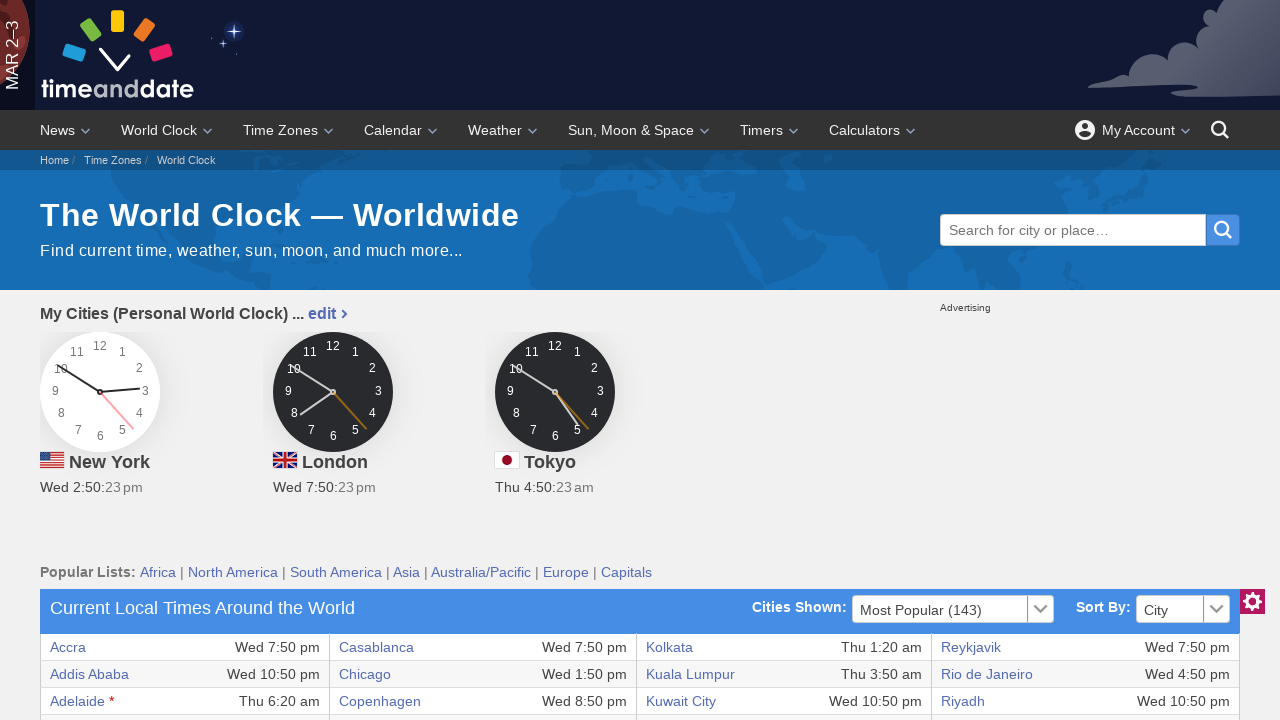

Verified accessibility of table cell at row 16, column 8
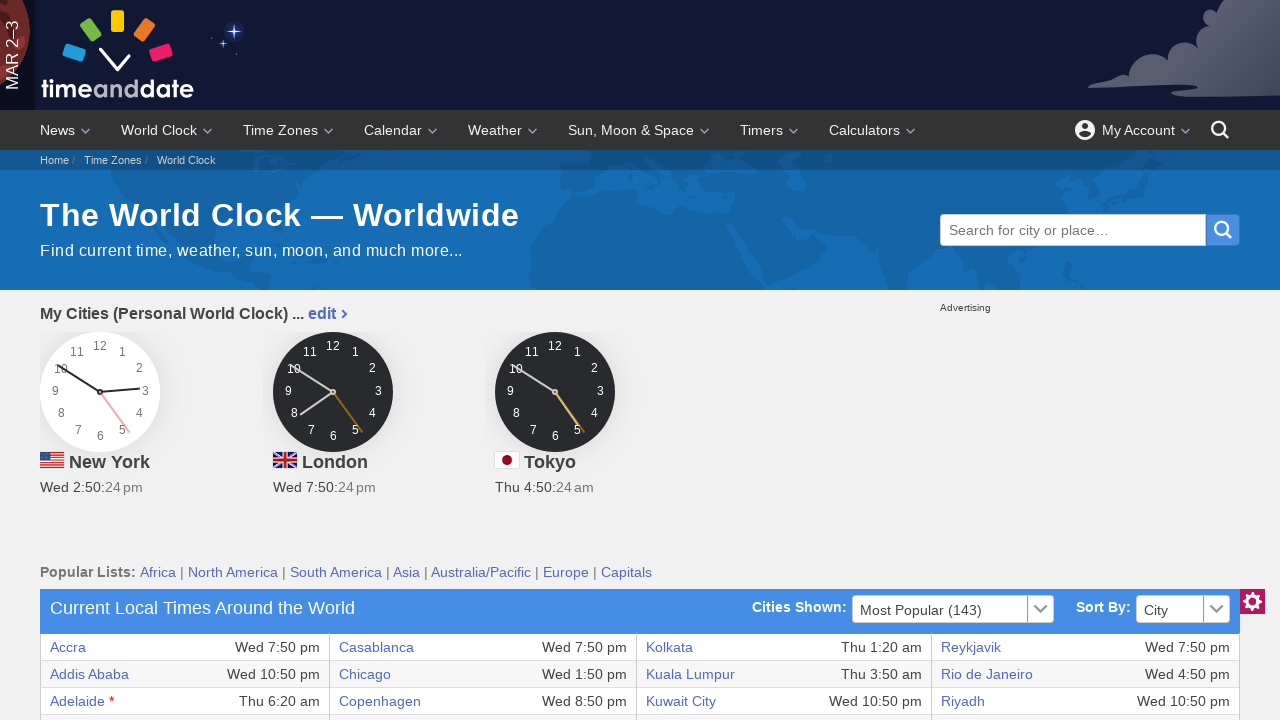

Verified accessibility of table cell at row 17, column 1
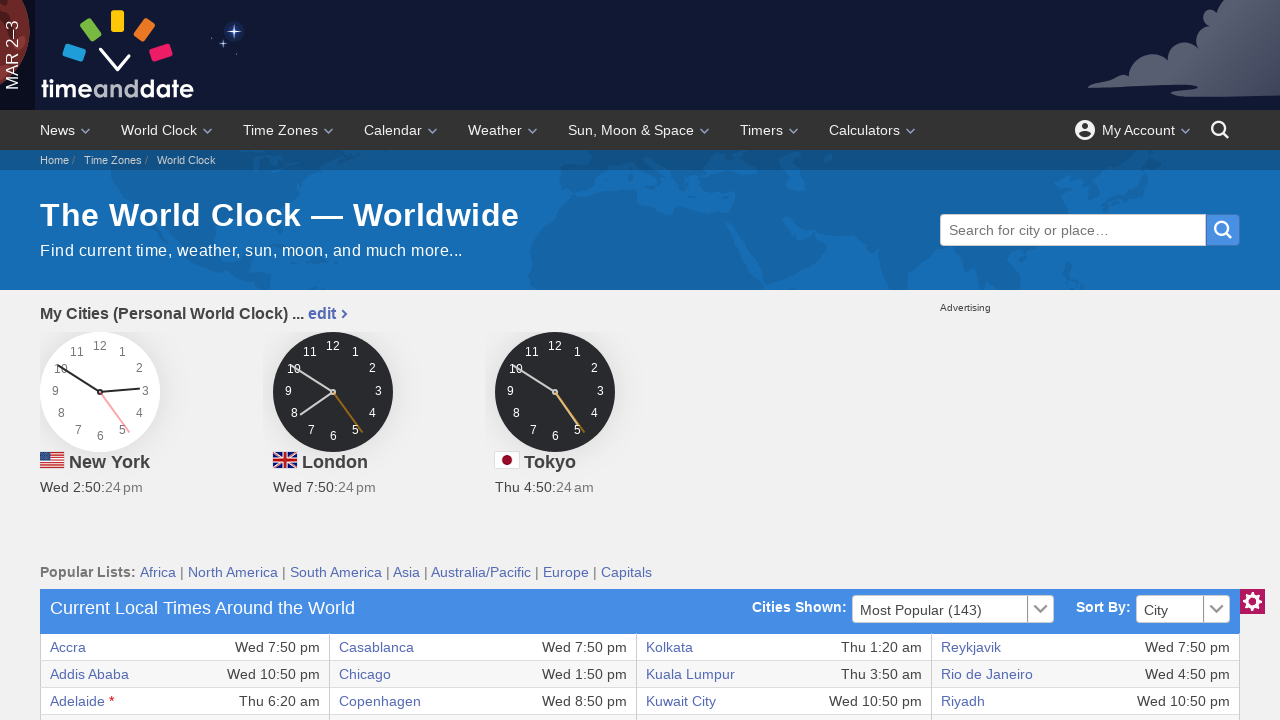

Verified accessibility of table cell at row 17, column 2
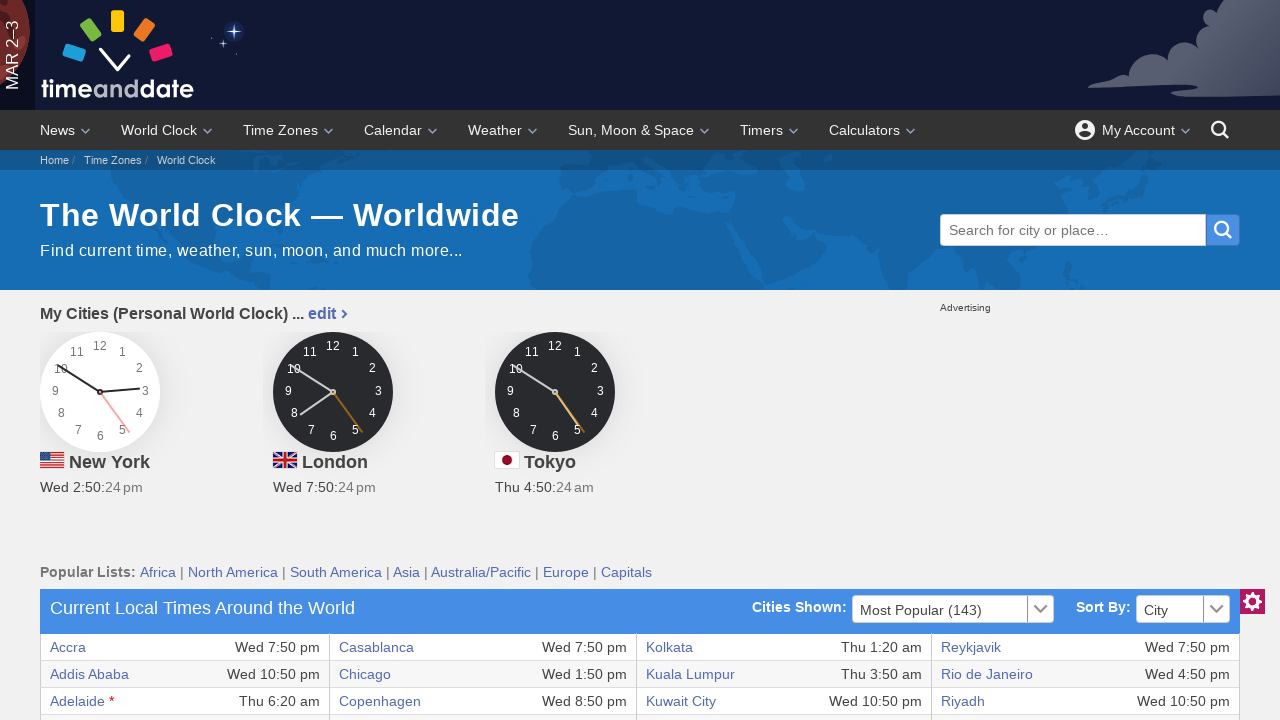

Verified accessibility of table cell at row 17, column 3
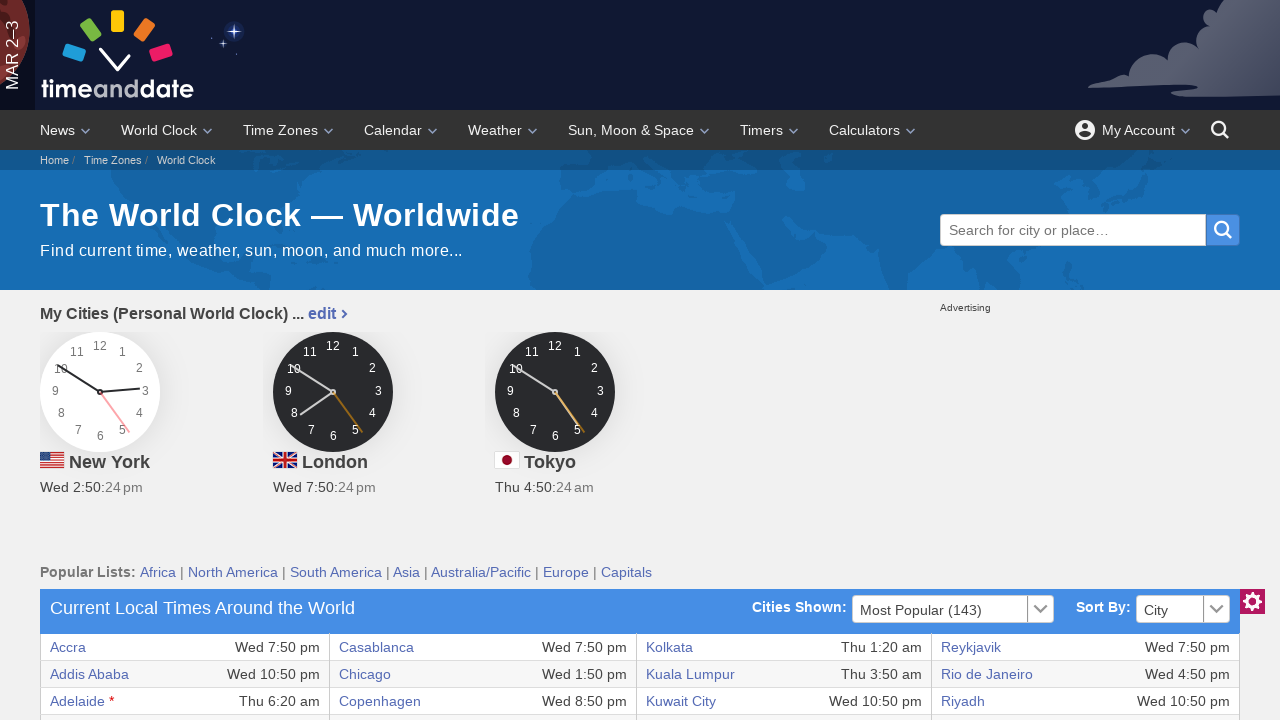

Verified accessibility of table cell at row 17, column 4
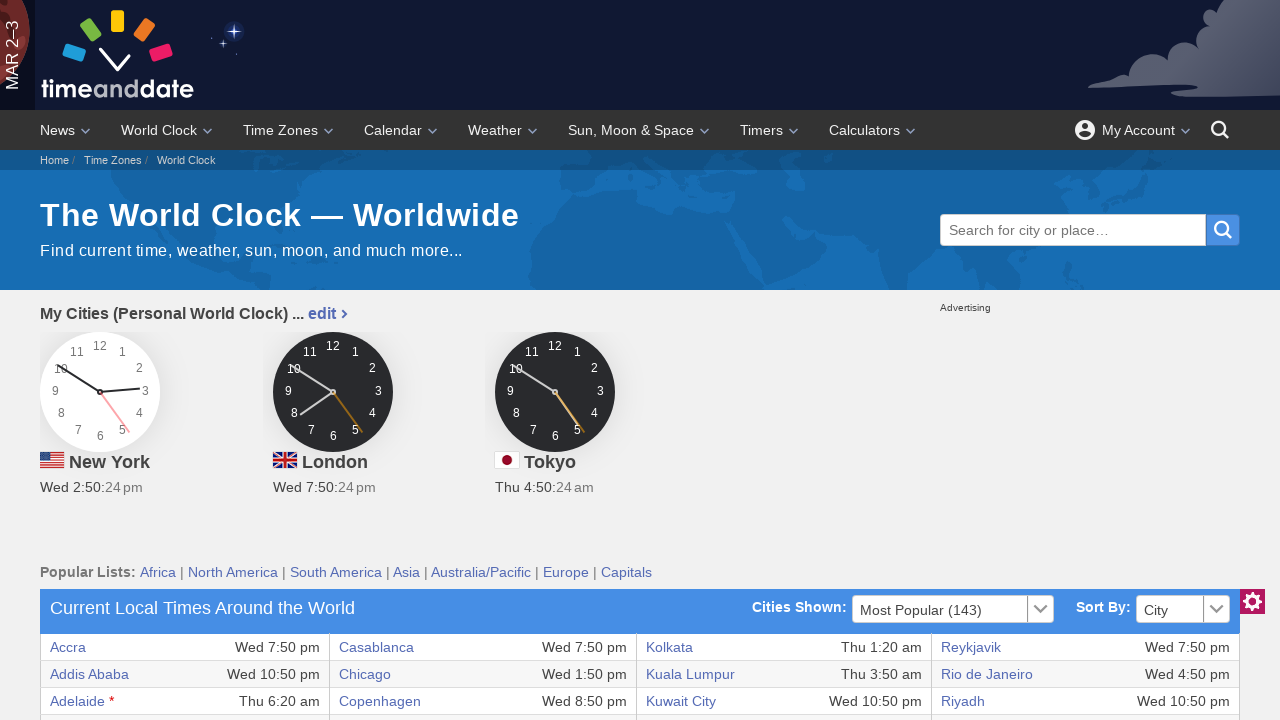

Verified accessibility of table cell at row 17, column 5
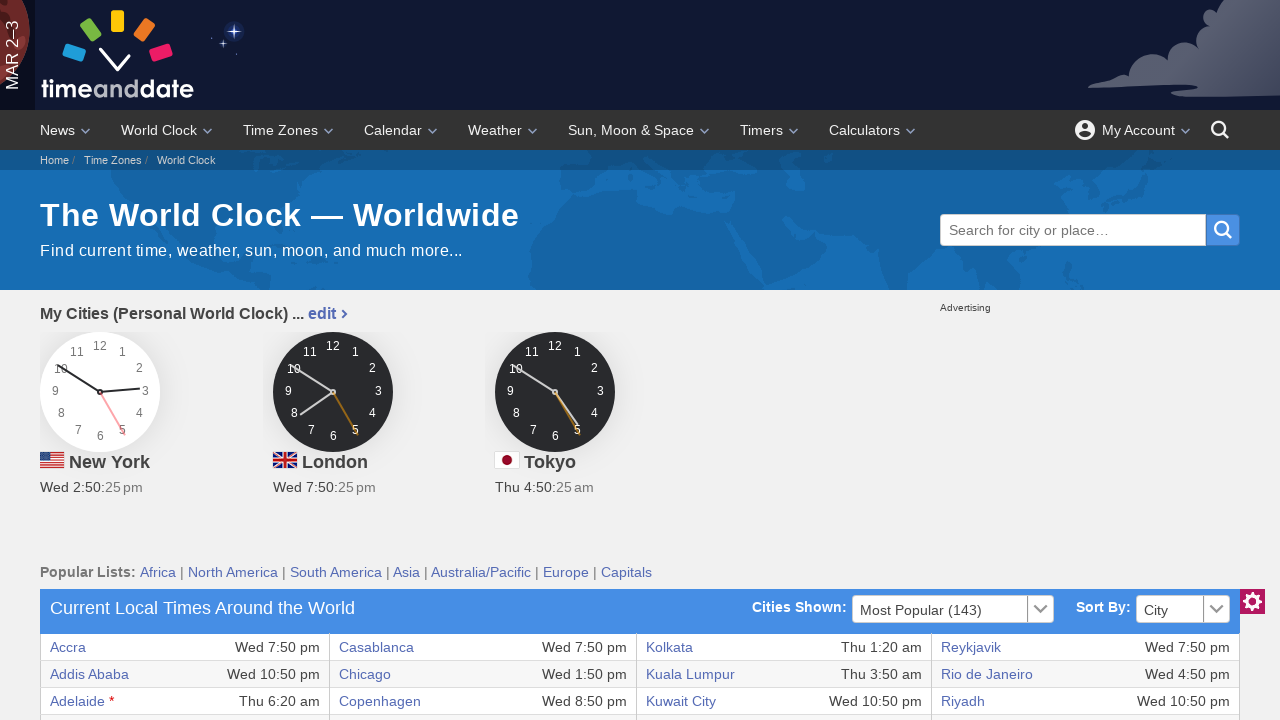

Verified accessibility of table cell at row 17, column 6
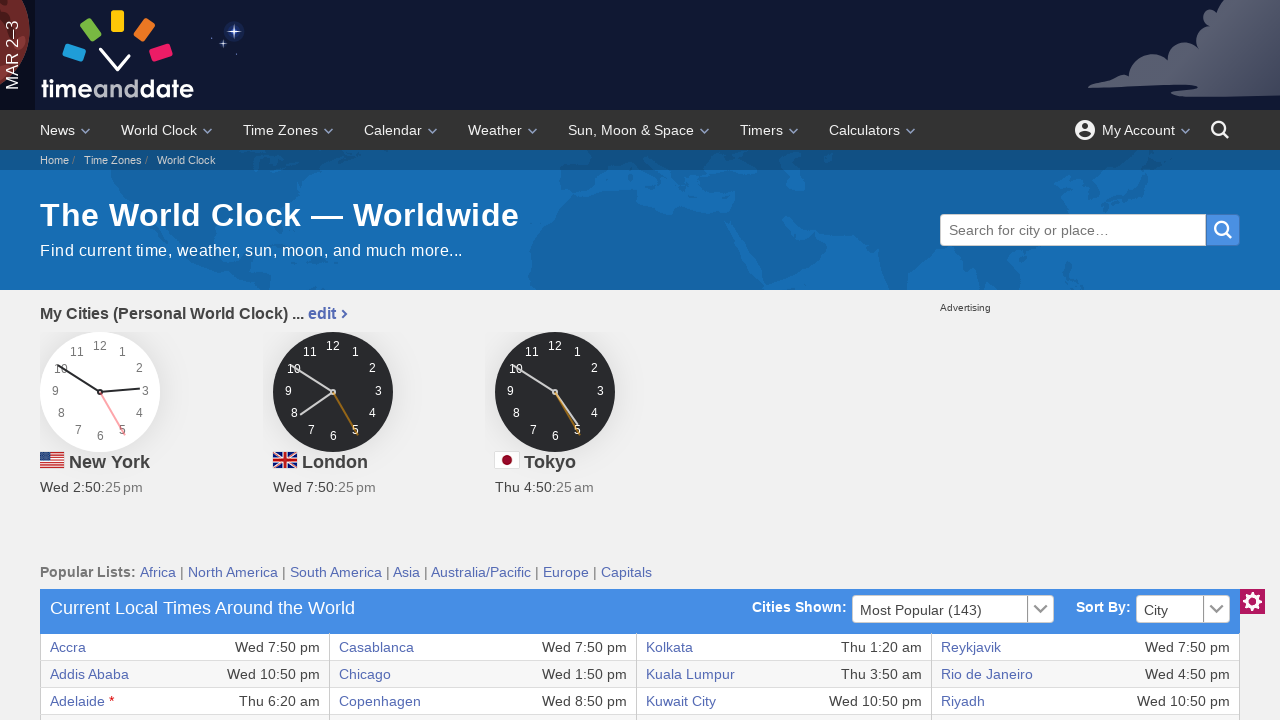

Verified accessibility of table cell at row 17, column 7
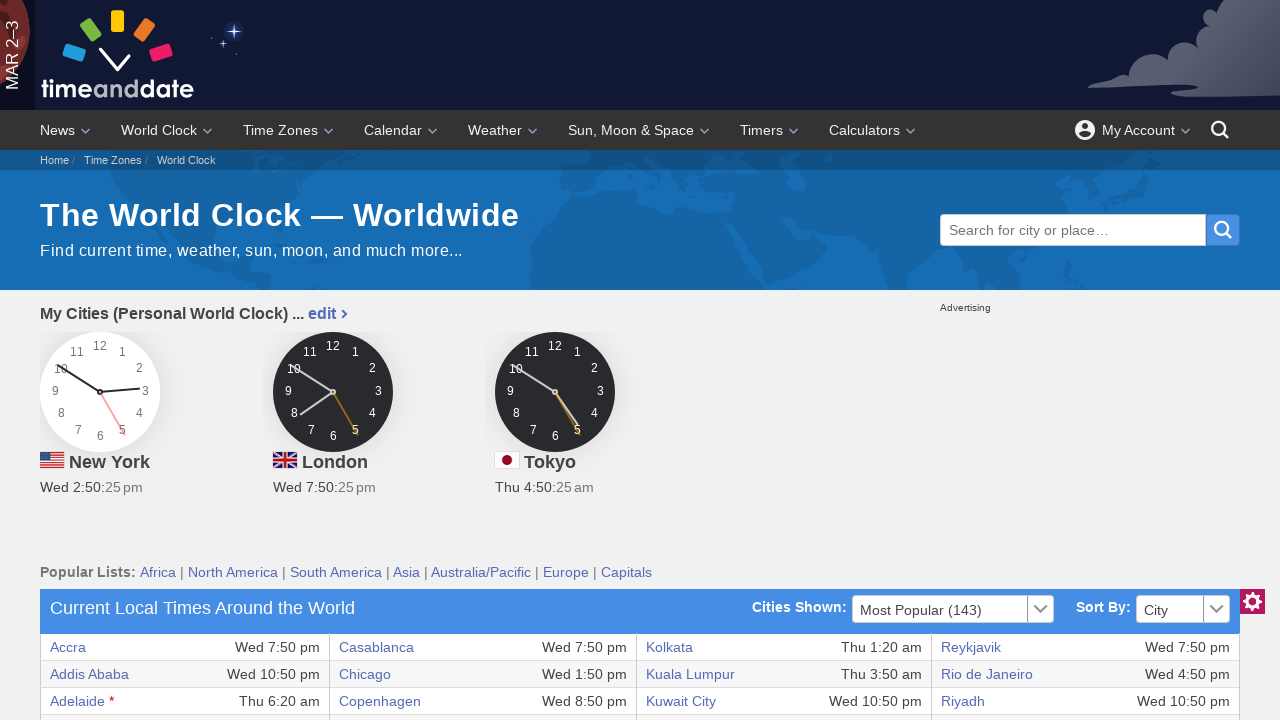

Verified accessibility of table cell at row 17, column 8
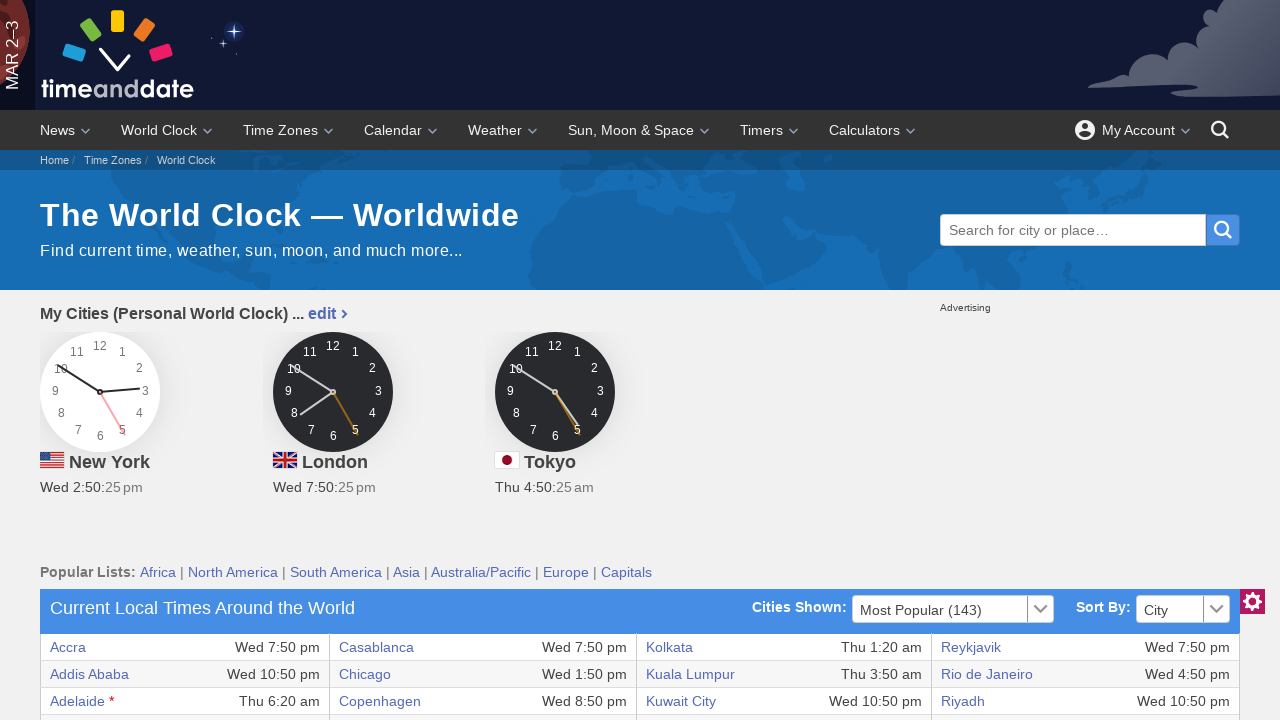

Verified accessibility of table cell at row 18, column 1
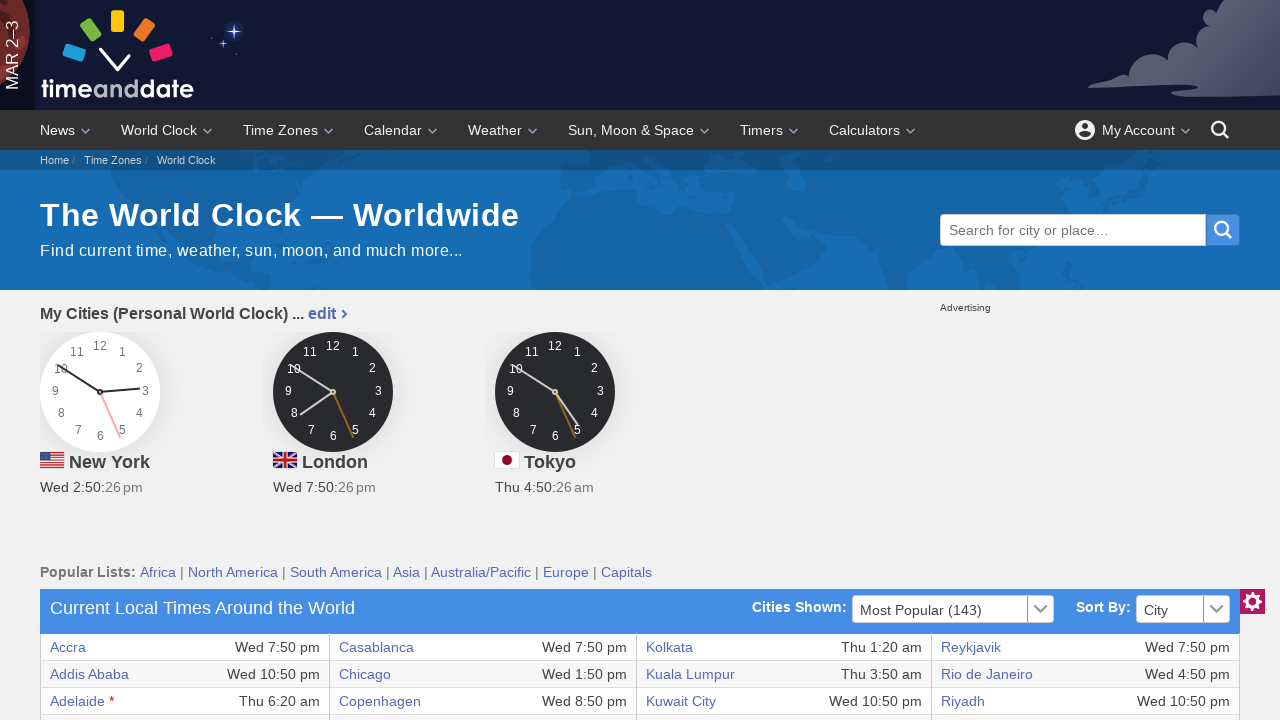

Verified accessibility of table cell at row 18, column 2
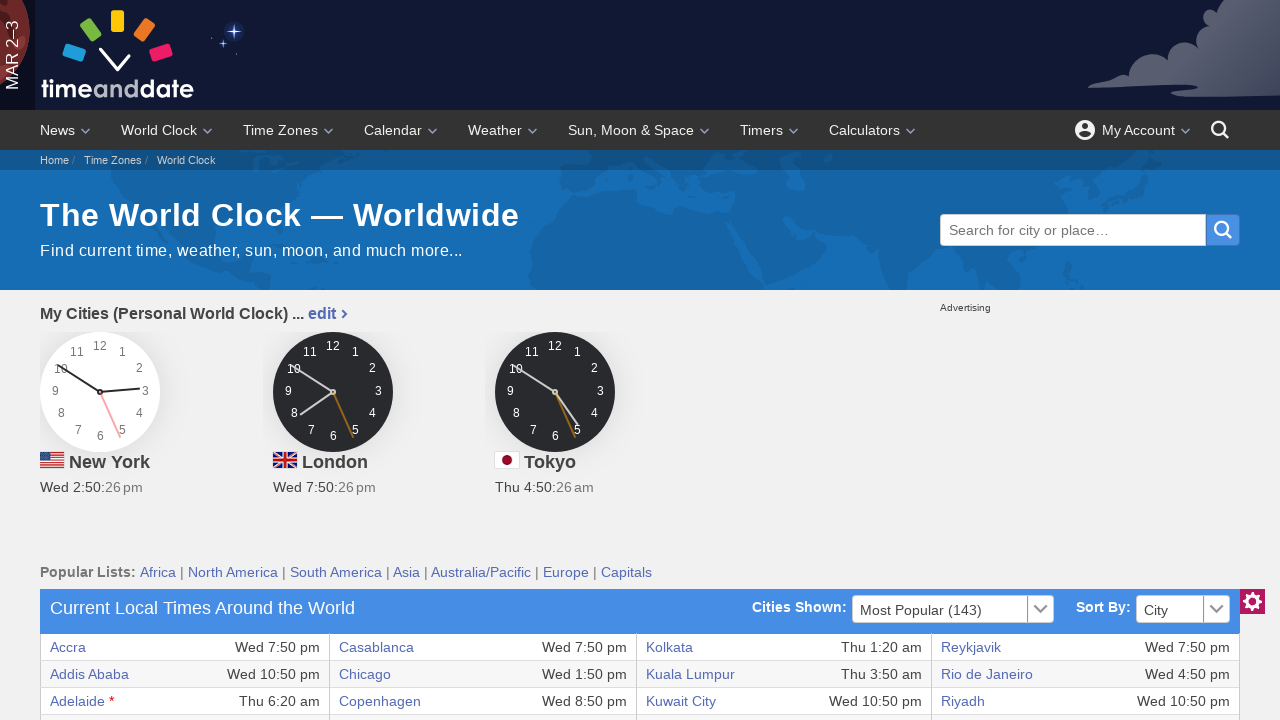

Verified accessibility of table cell at row 18, column 3
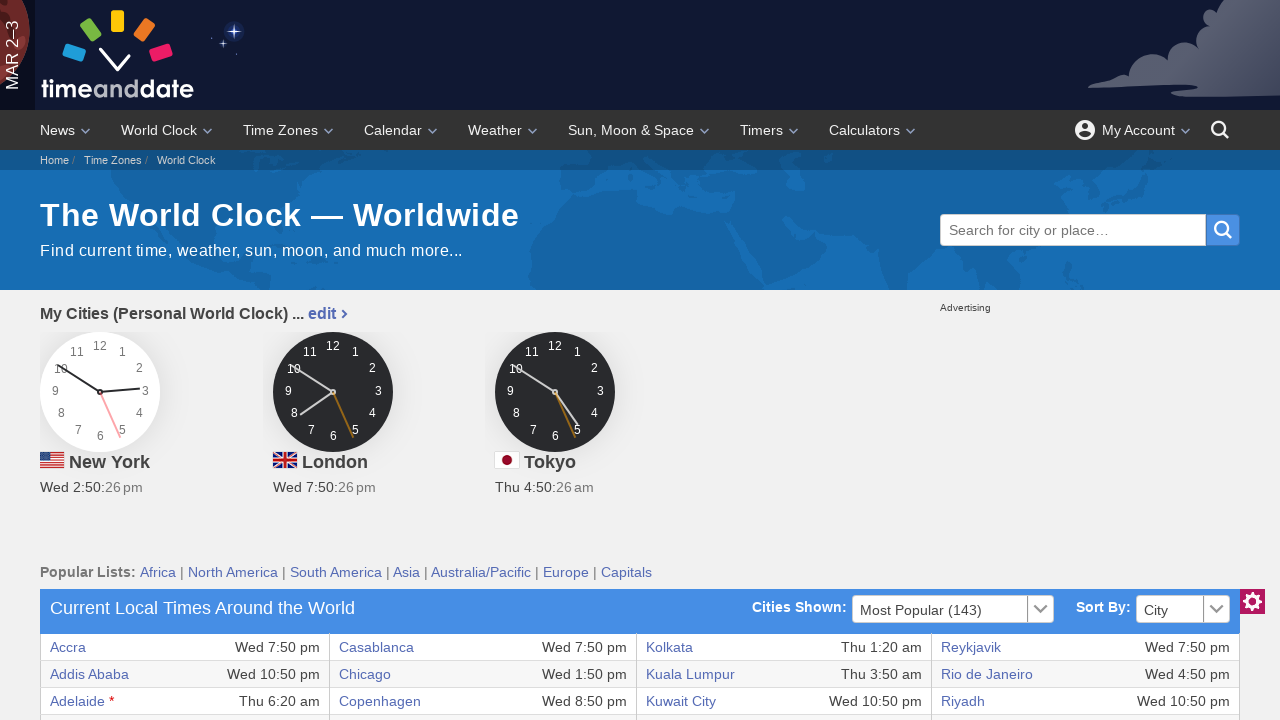

Verified accessibility of table cell at row 18, column 4
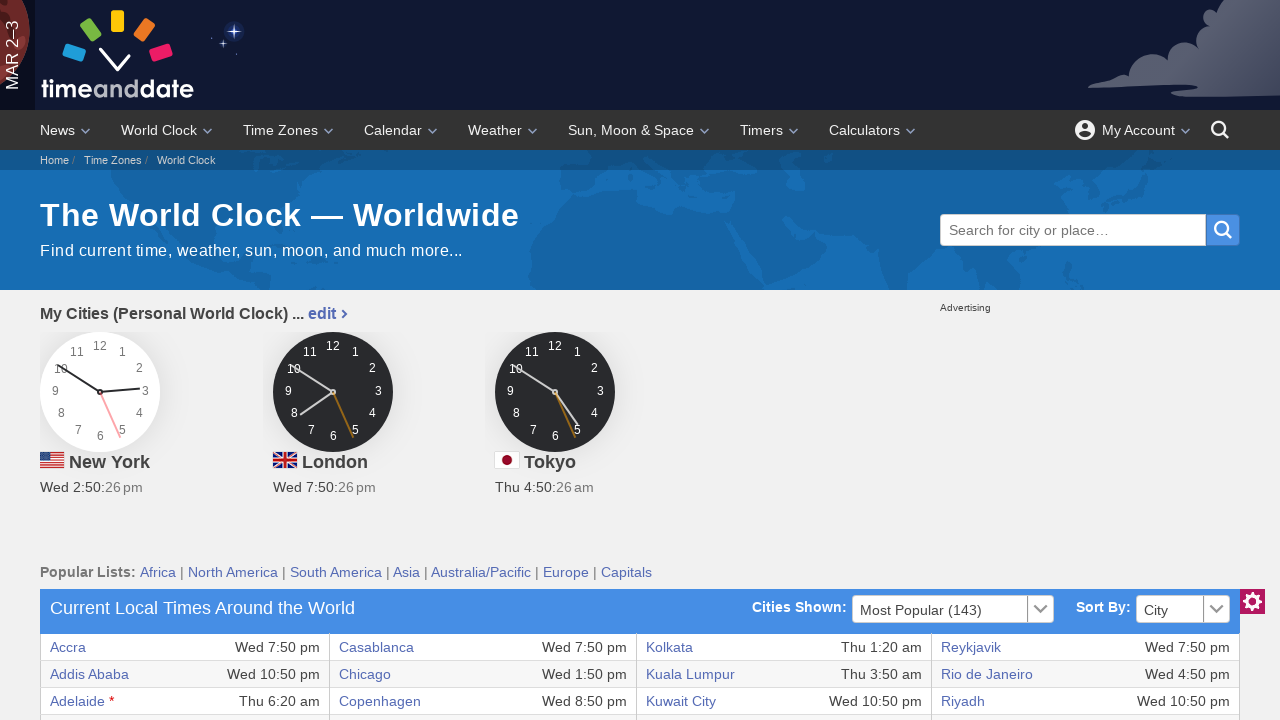

Verified accessibility of table cell at row 18, column 5
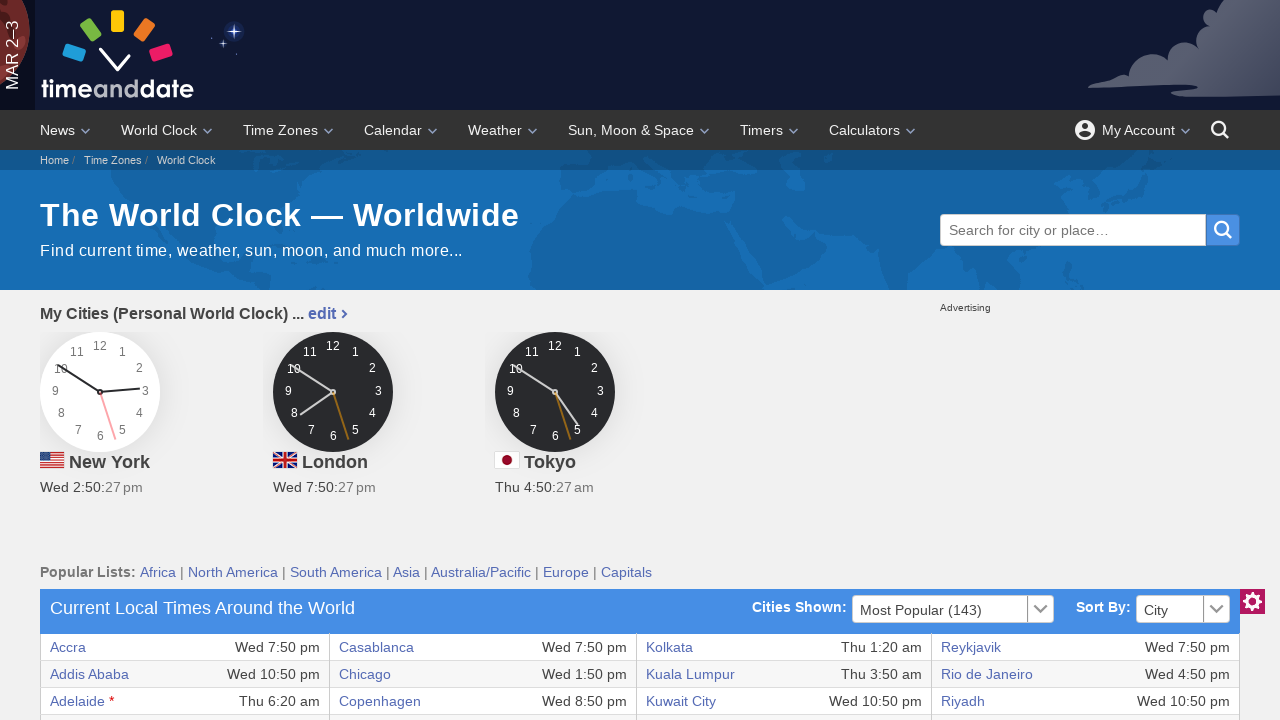

Verified accessibility of table cell at row 18, column 6
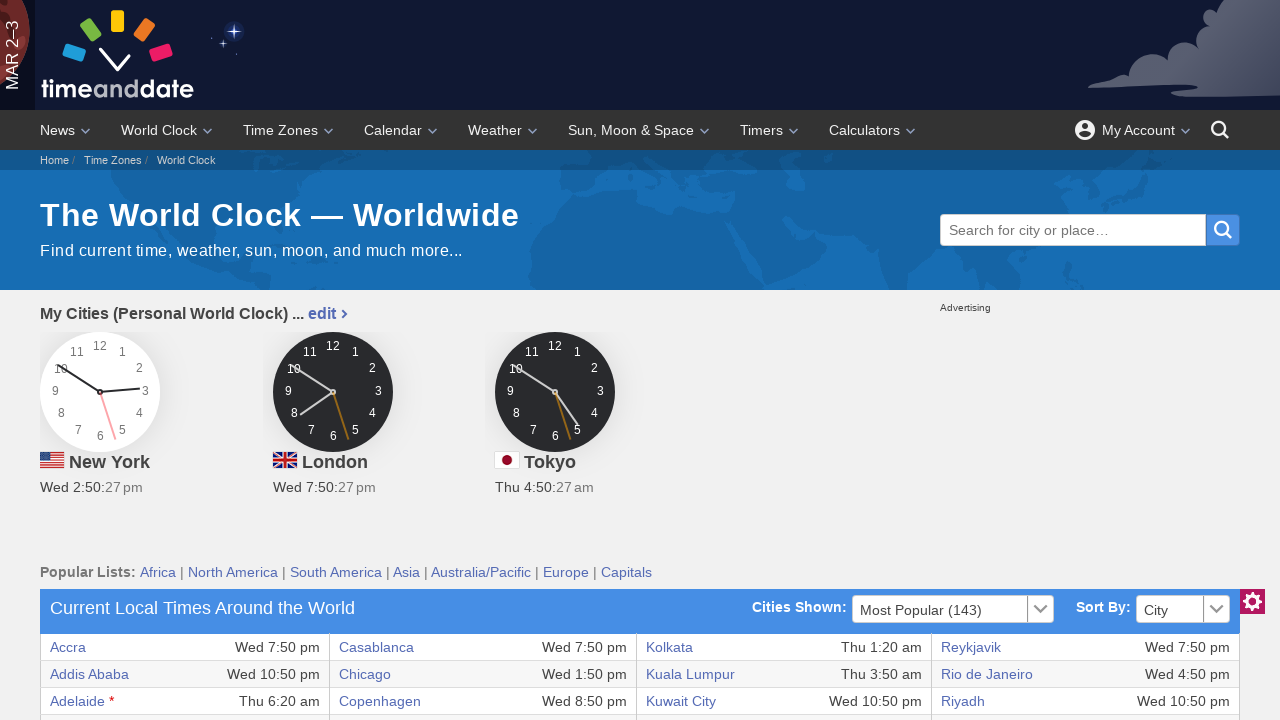

Verified accessibility of table cell at row 18, column 7
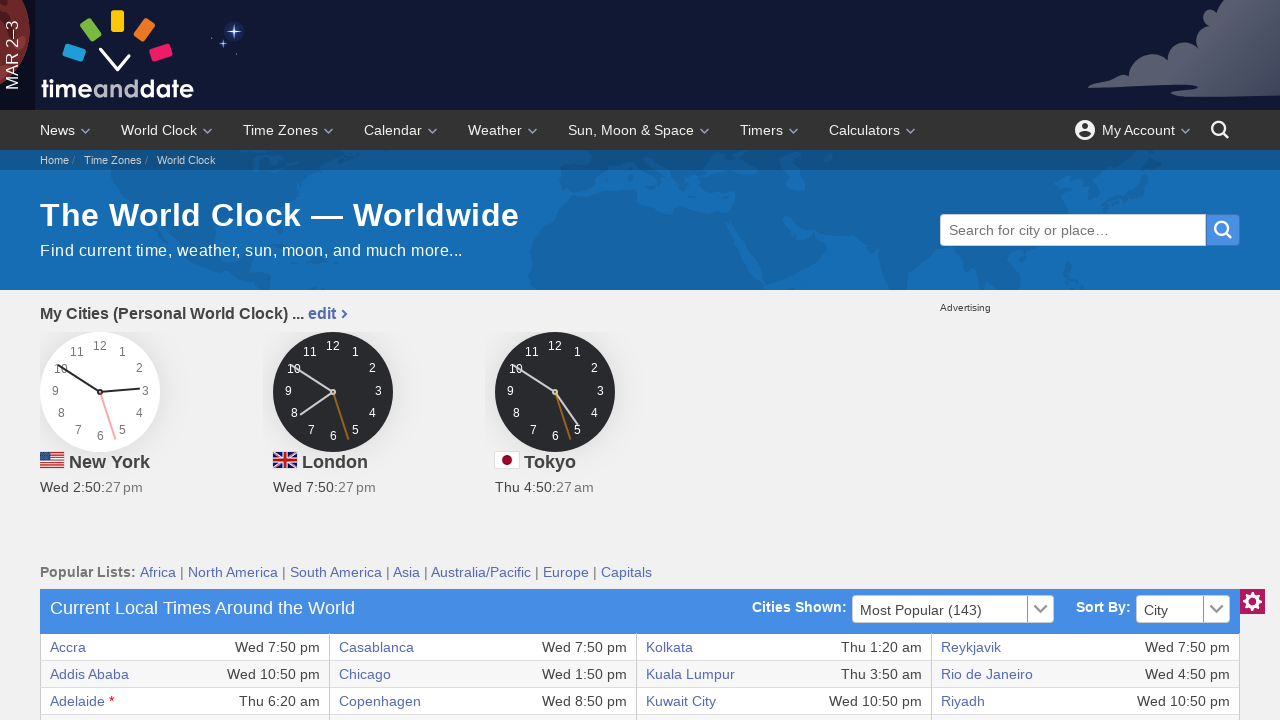

Verified accessibility of table cell at row 18, column 8
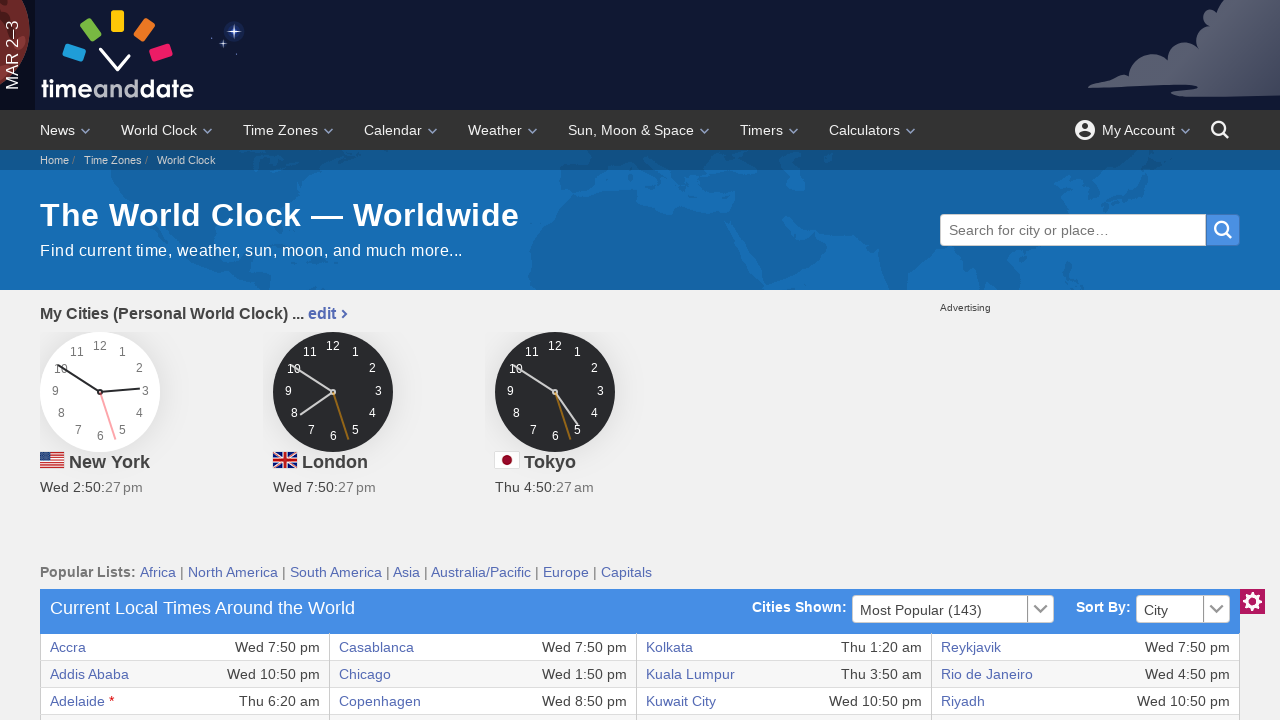

Verified accessibility of table cell at row 19, column 1
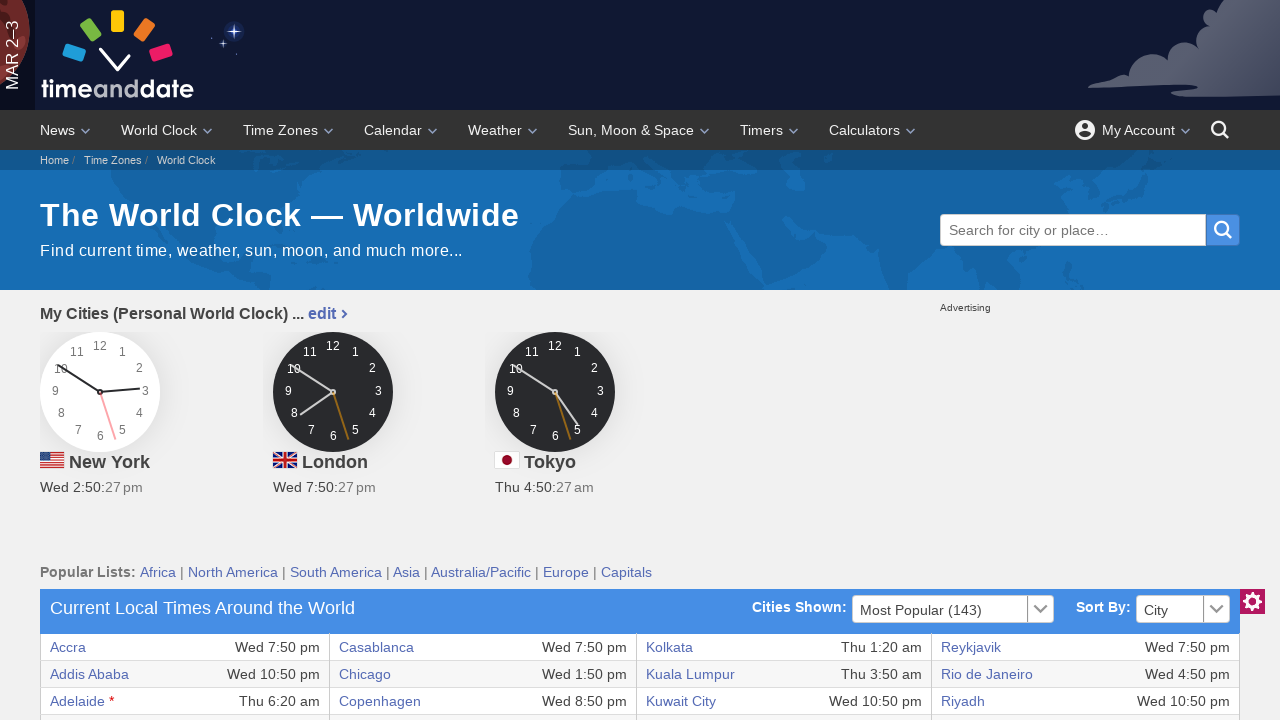

Verified accessibility of table cell at row 19, column 2
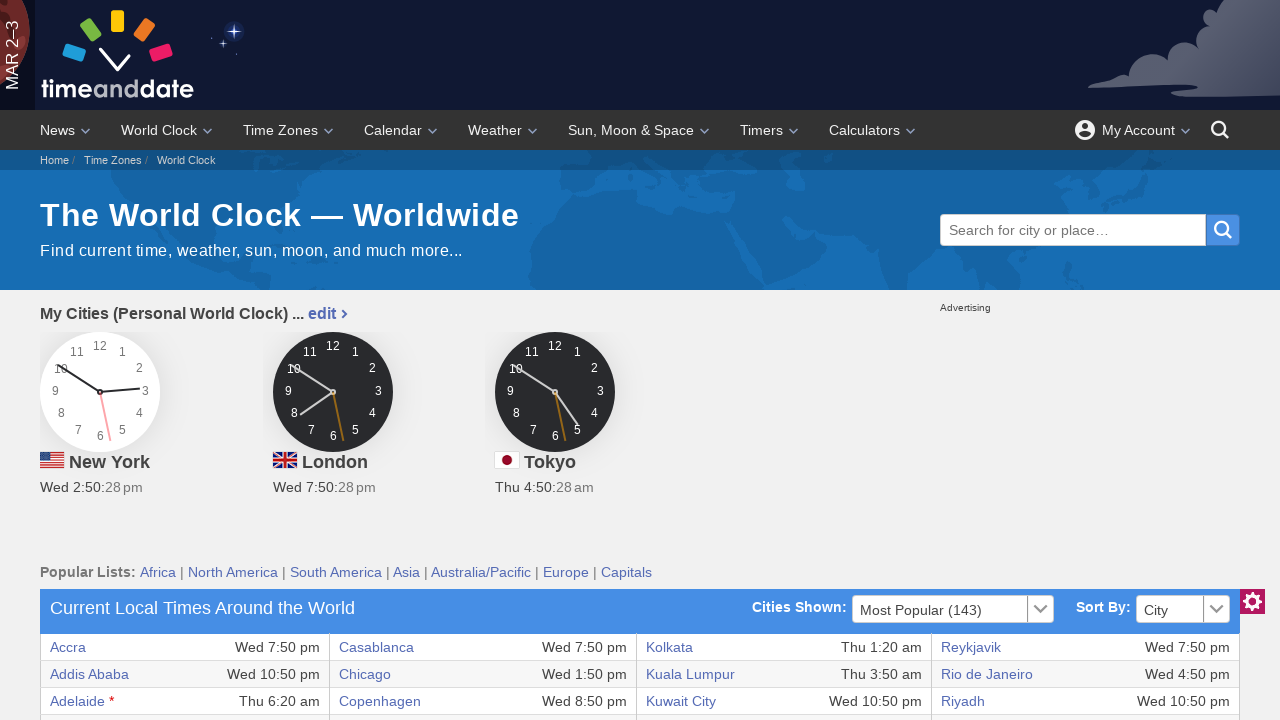

Verified accessibility of table cell at row 19, column 3
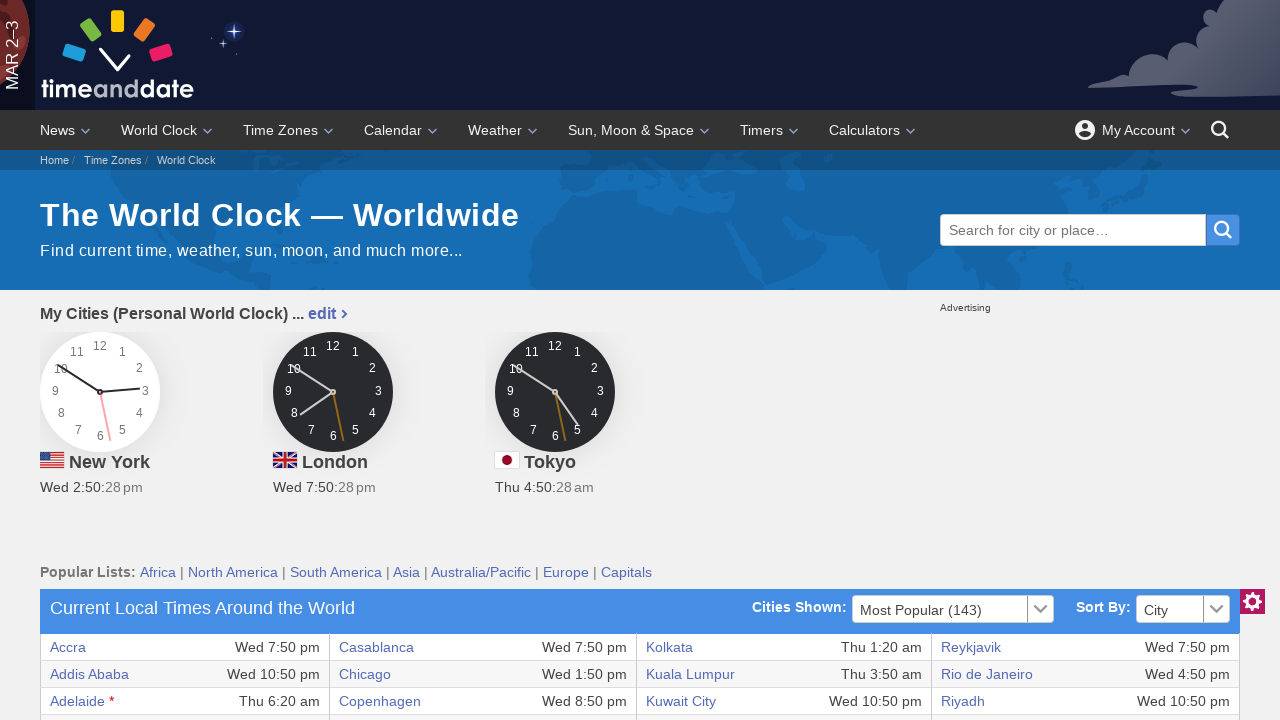

Verified accessibility of table cell at row 19, column 4
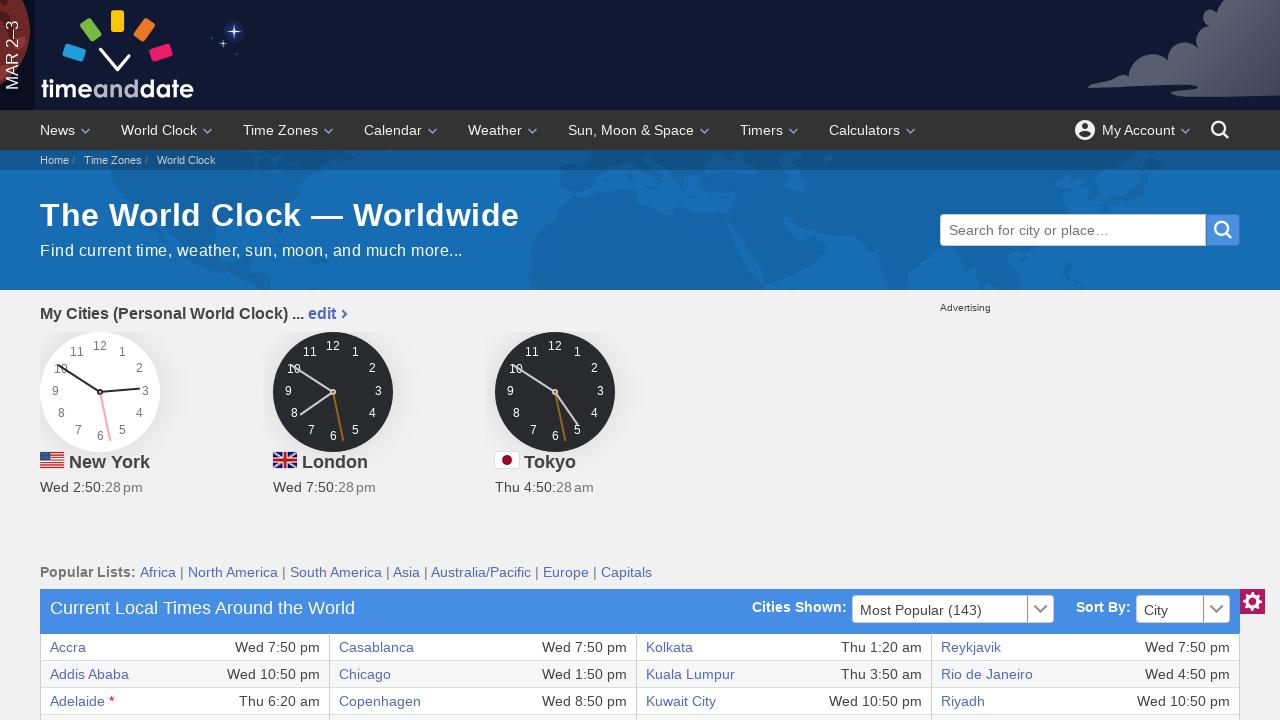

Verified accessibility of table cell at row 19, column 5
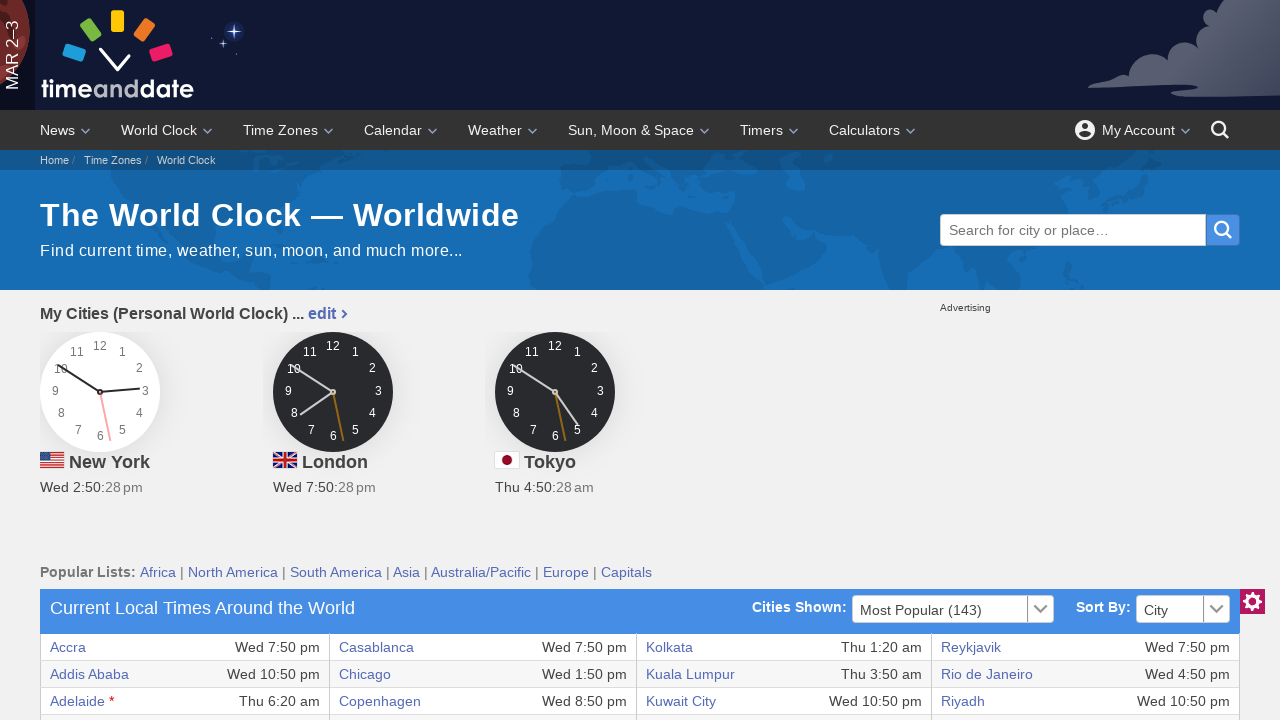

Verified accessibility of table cell at row 19, column 6
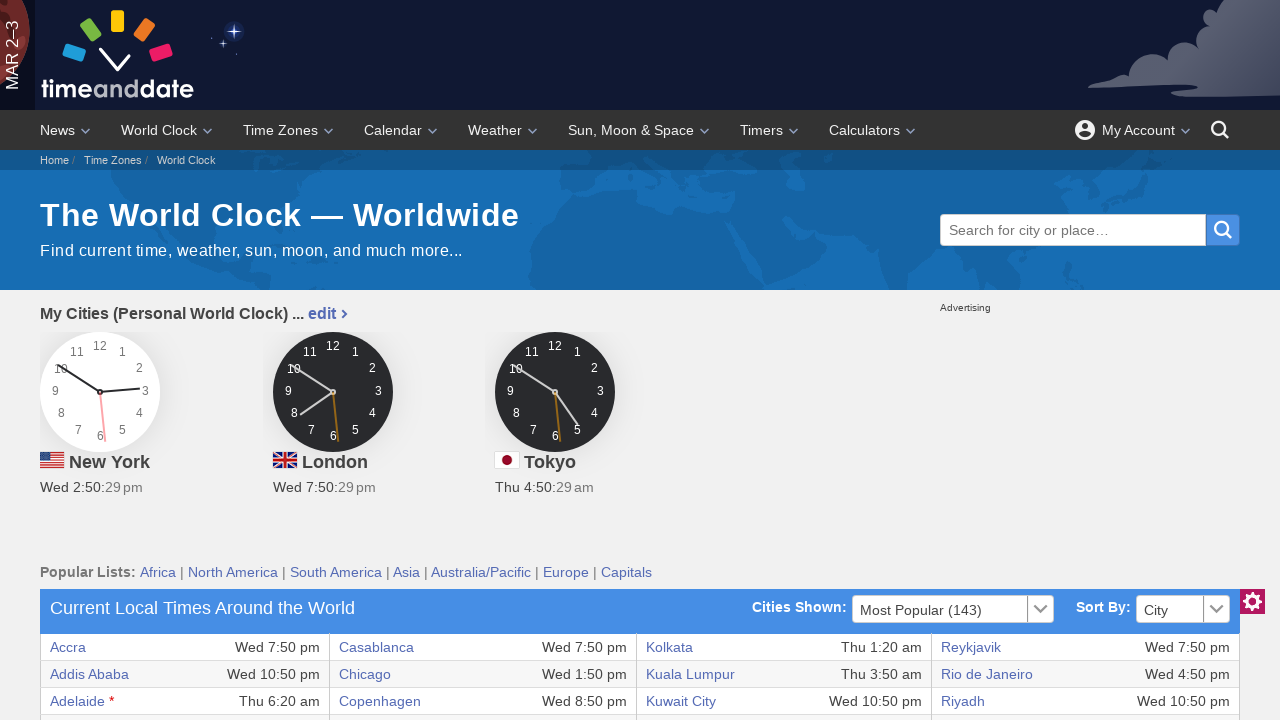

Verified accessibility of table cell at row 19, column 7
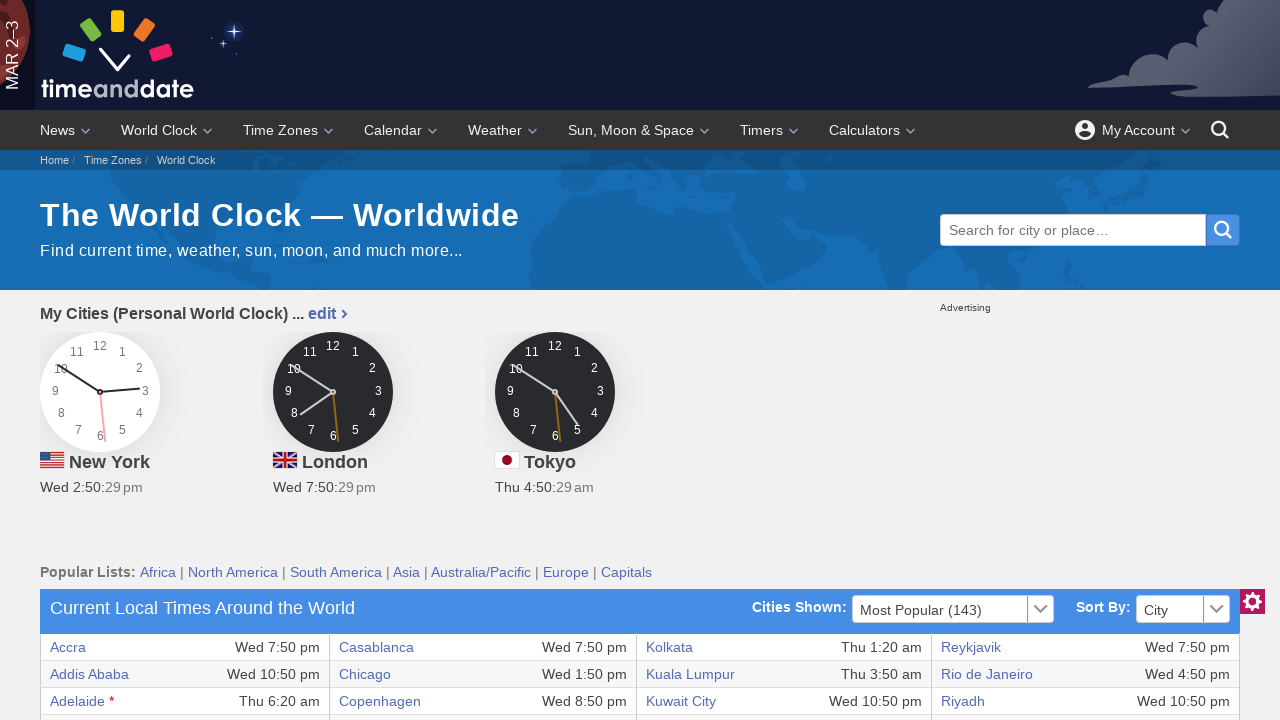

Verified accessibility of table cell at row 19, column 8
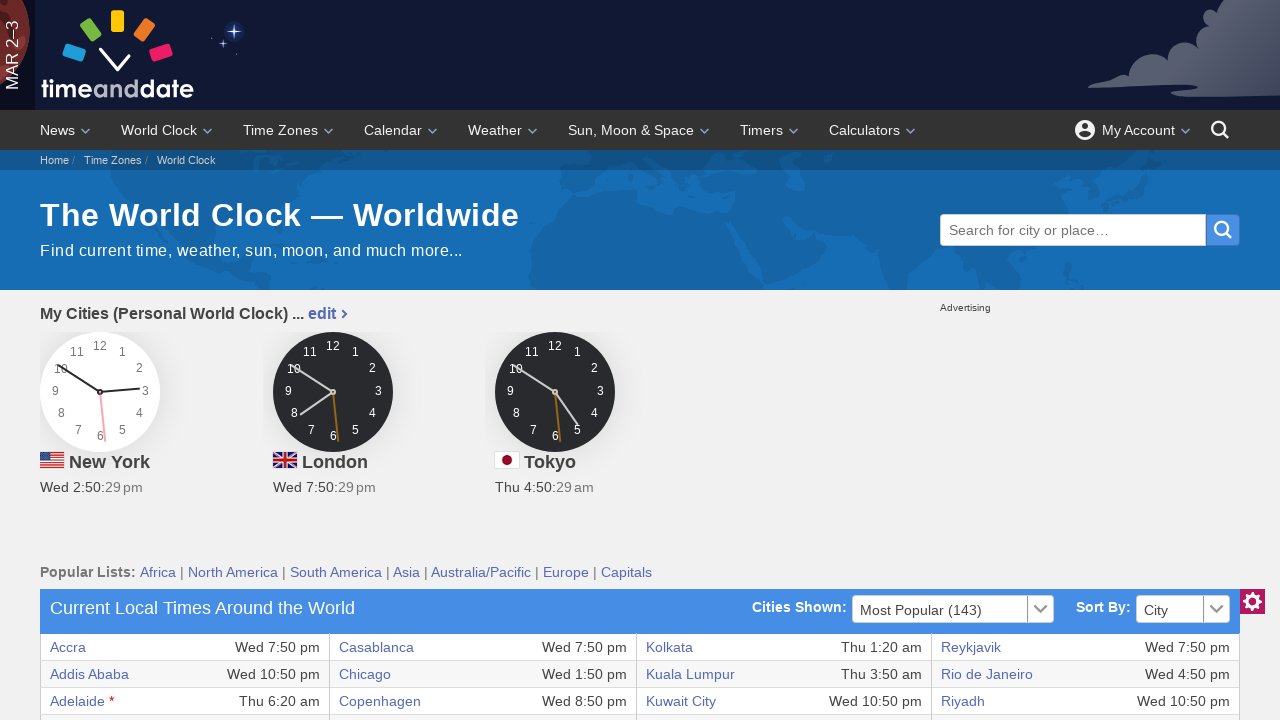

Verified accessibility of table cell at row 20, column 1
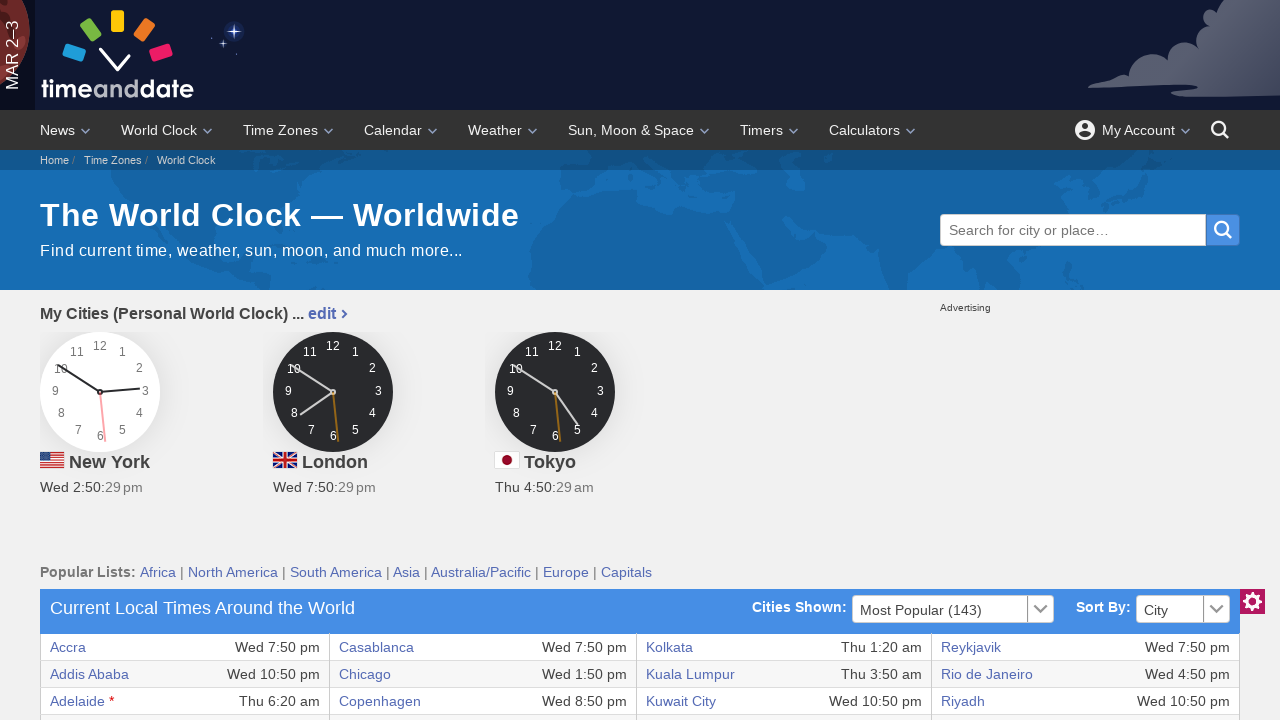

Verified accessibility of table cell at row 20, column 2
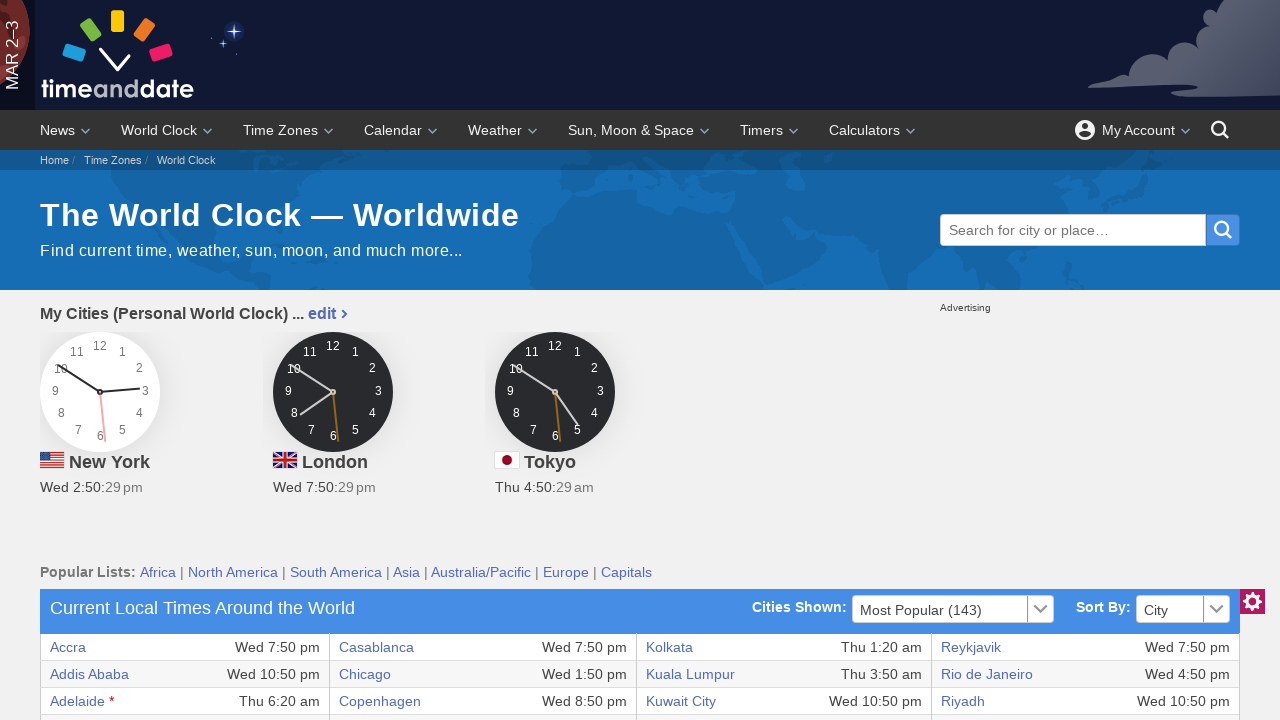

Verified accessibility of table cell at row 20, column 3
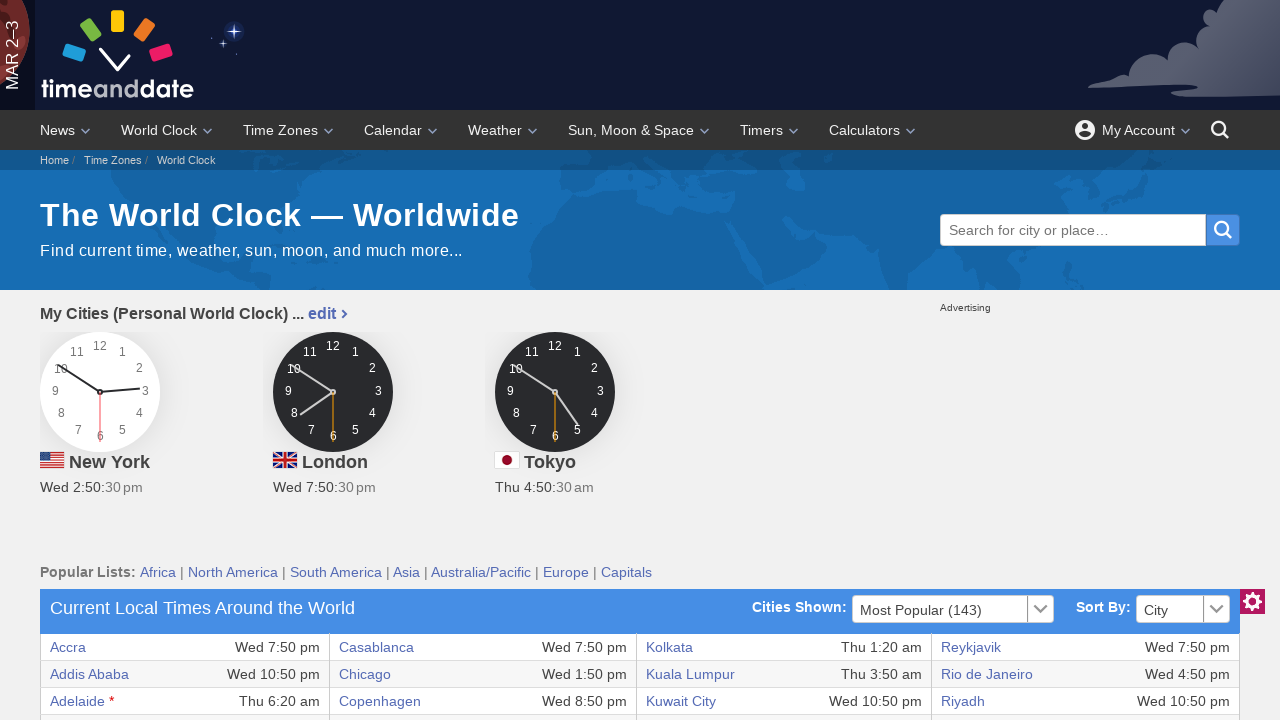

Verified accessibility of table cell at row 20, column 4
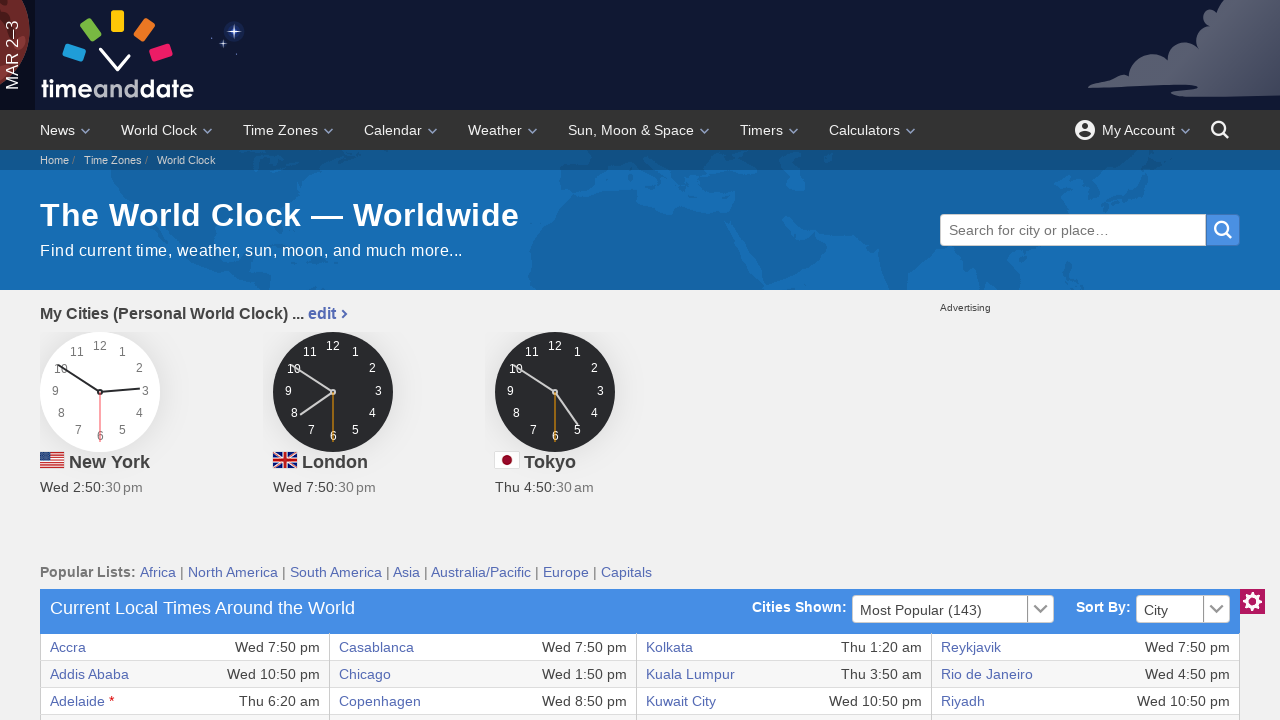

Verified accessibility of table cell at row 20, column 5
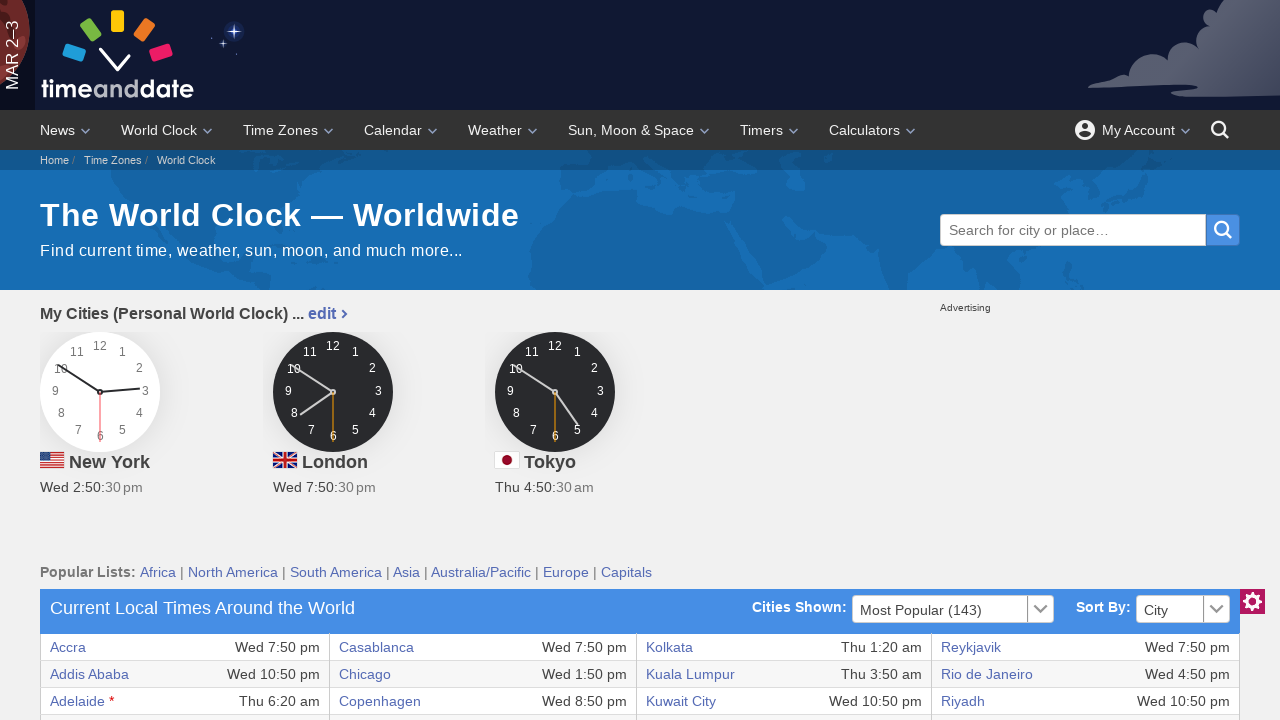

Verified accessibility of table cell at row 20, column 6
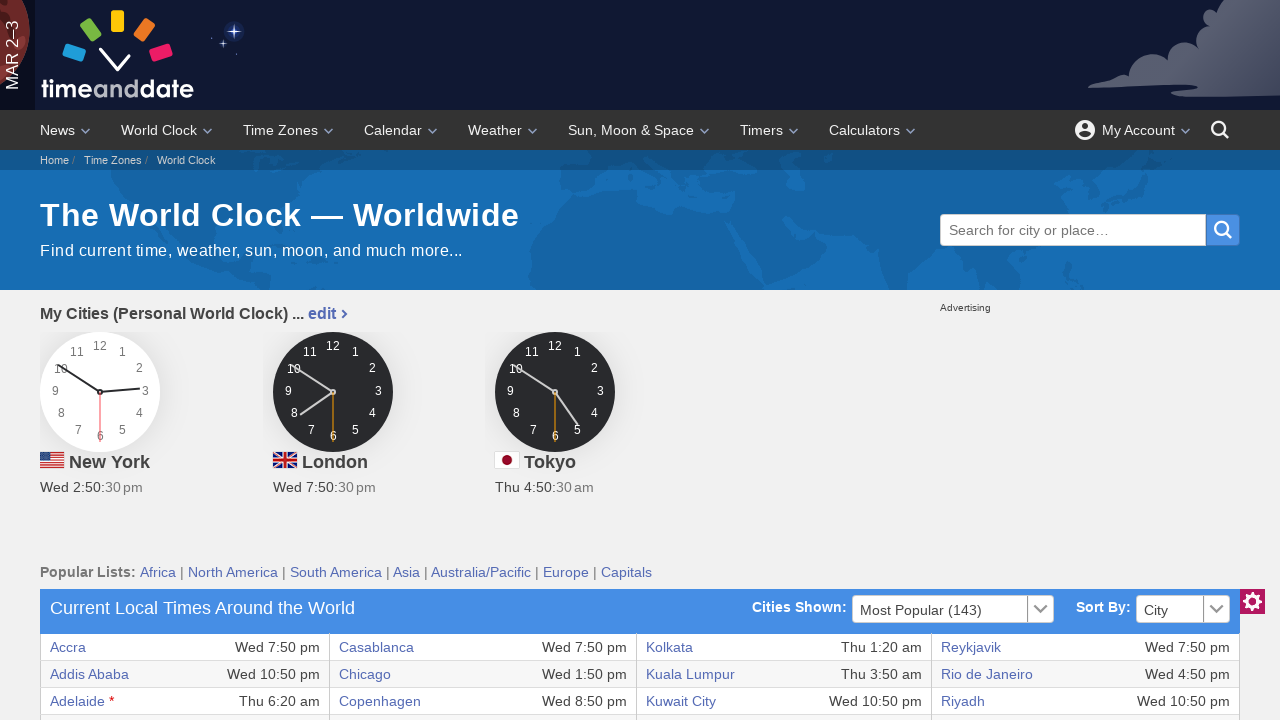

Verified accessibility of table cell at row 20, column 7
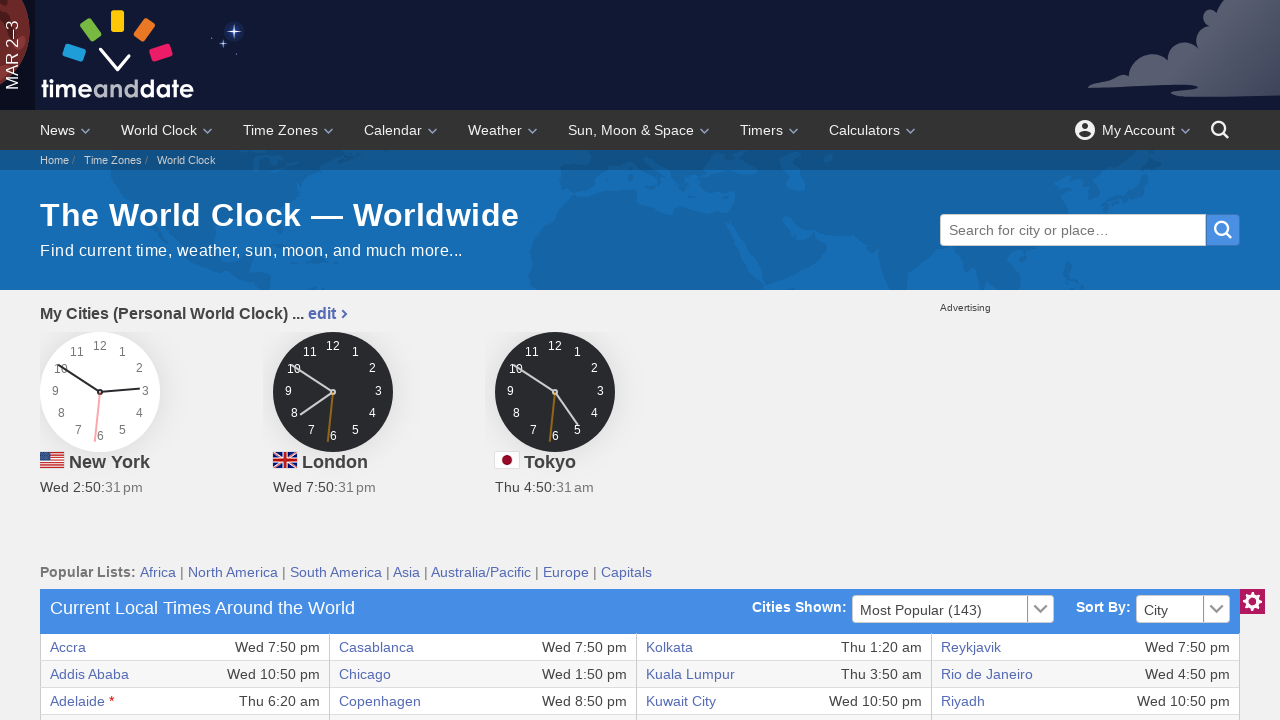

Verified accessibility of table cell at row 20, column 8
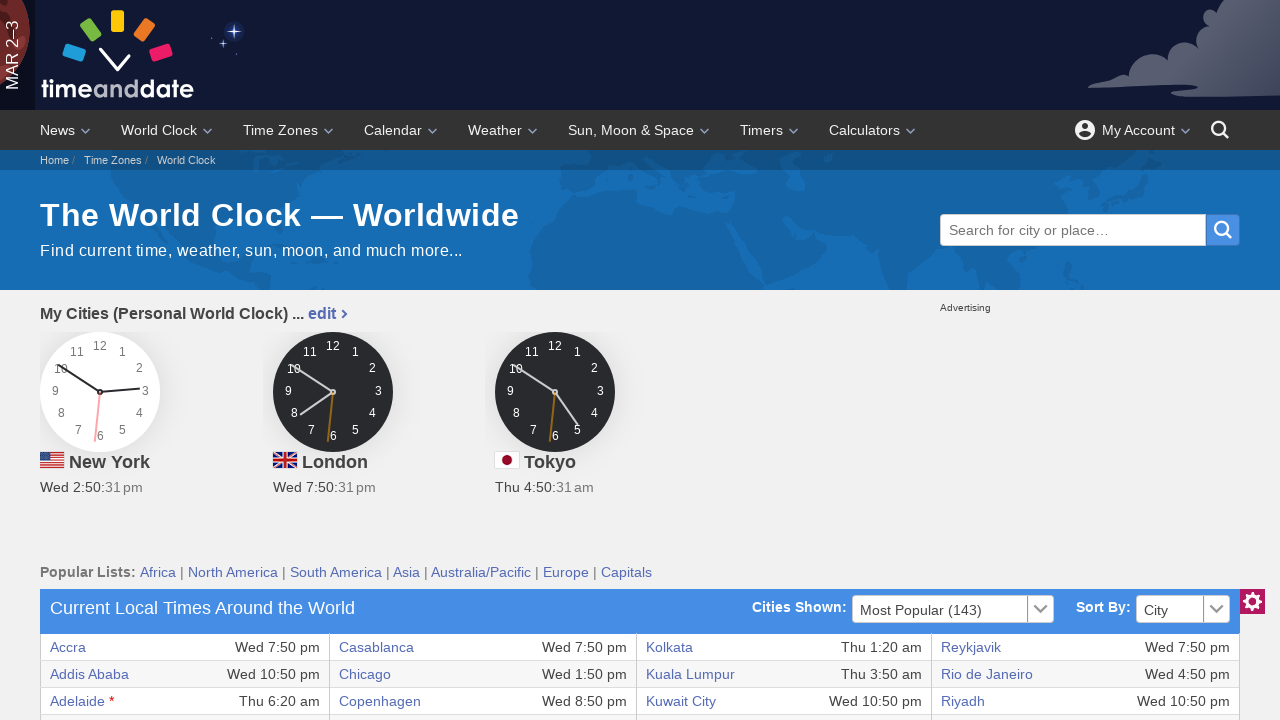

Verified accessibility of table cell at row 21, column 1
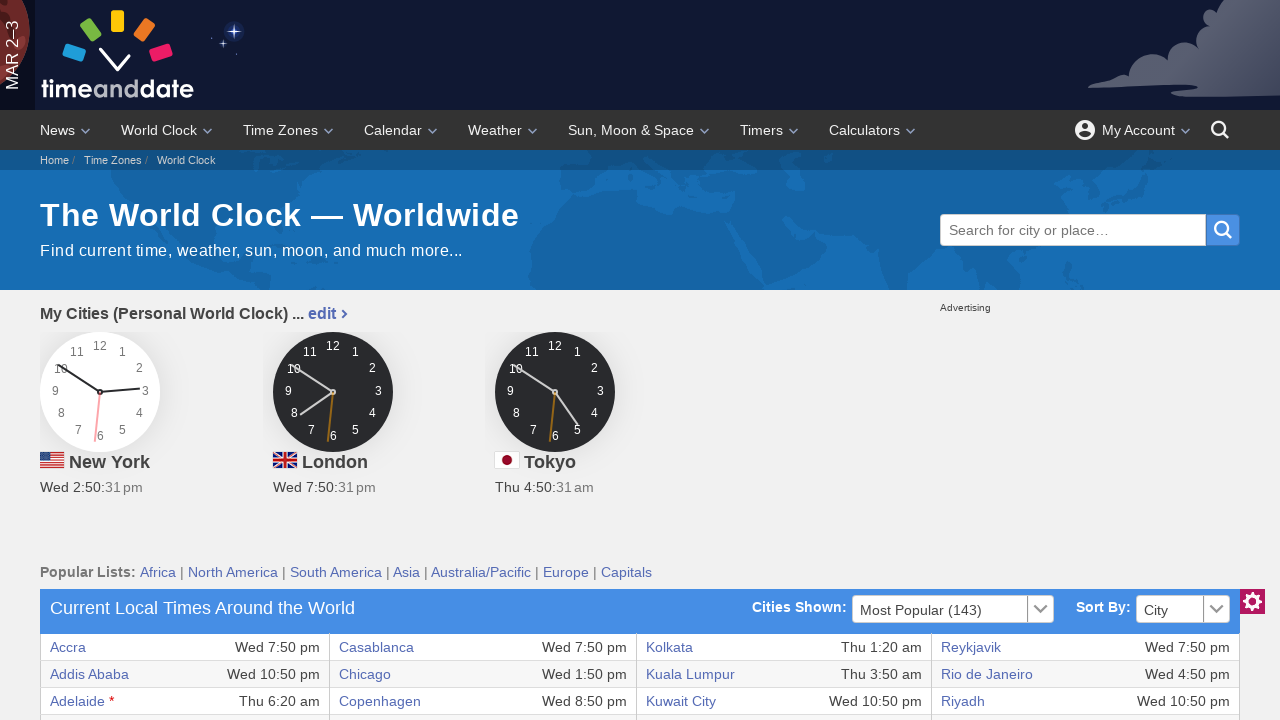

Verified accessibility of table cell at row 21, column 2
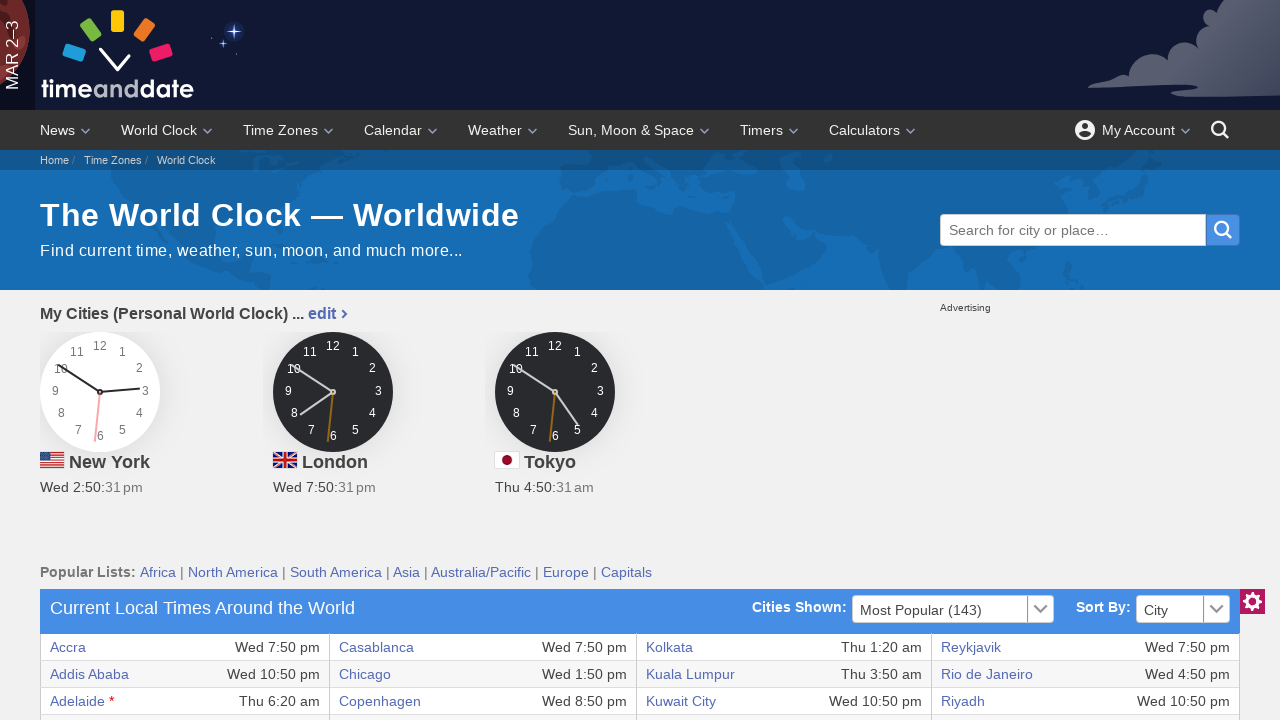

Verified accessibility of table cell at row 21, column 3
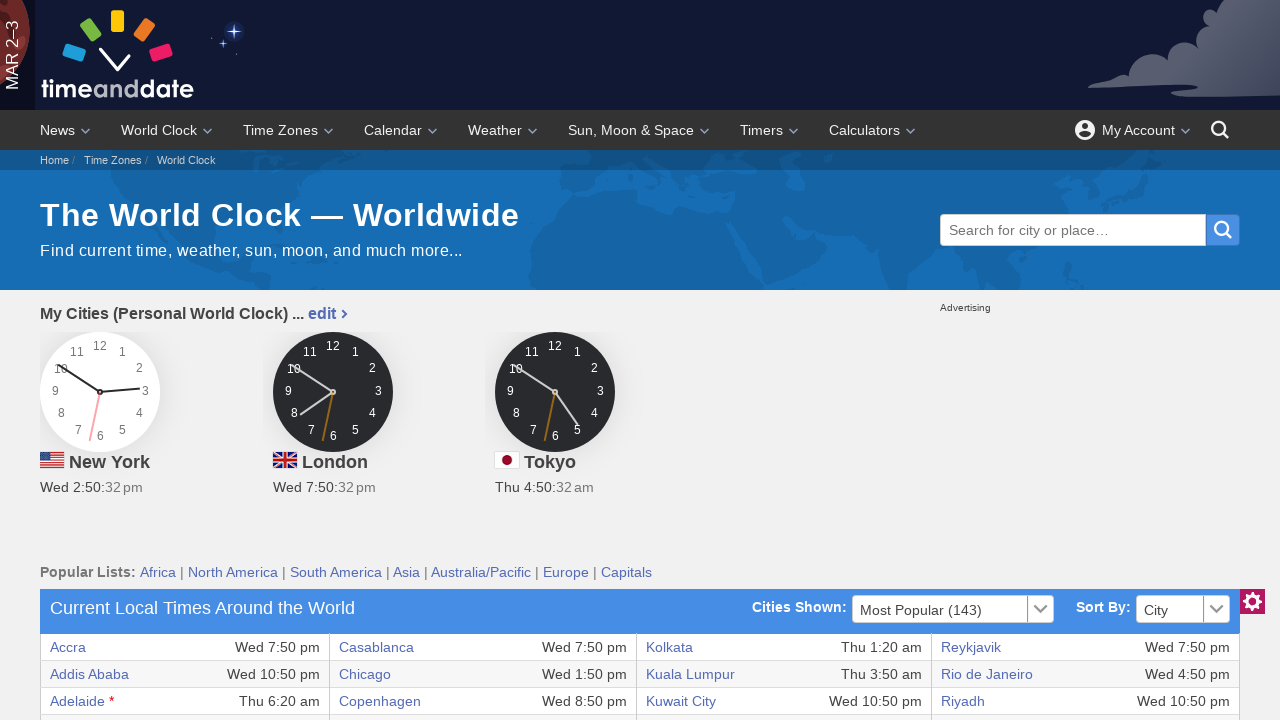

Verified accessibility of table cell at row 21, column 4
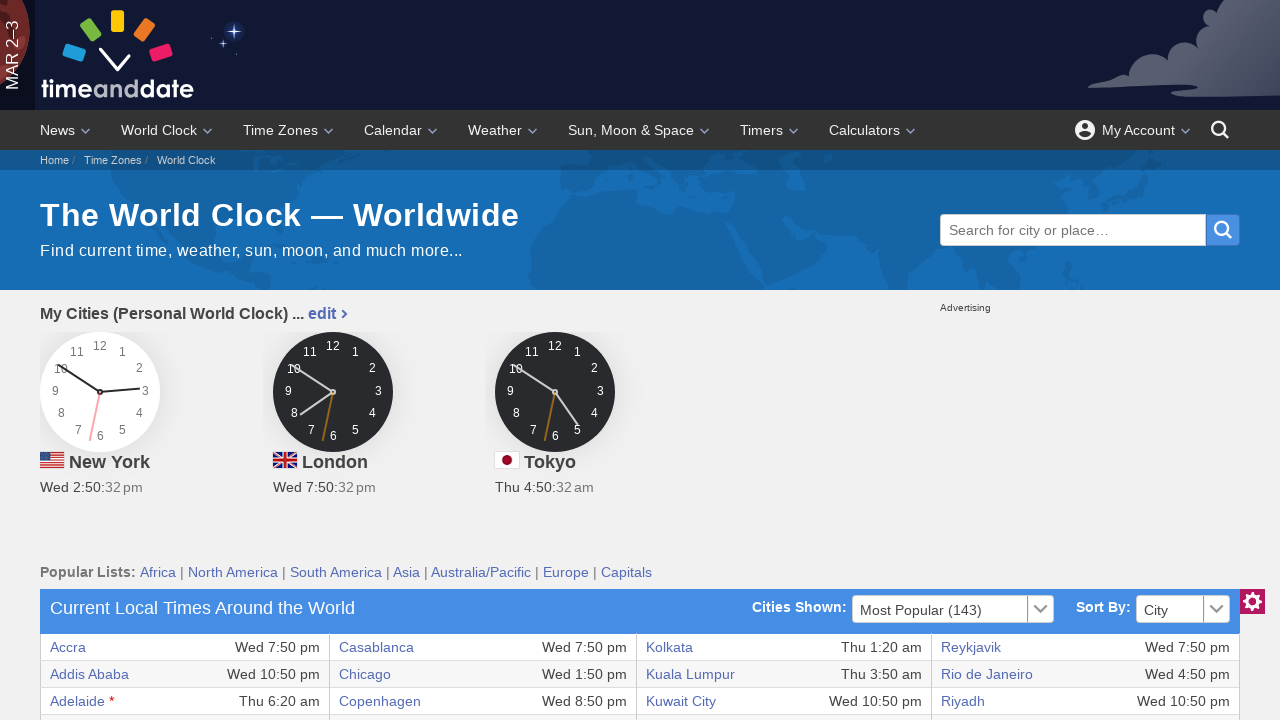

Verified accessibility of table cell at row 21, column 5
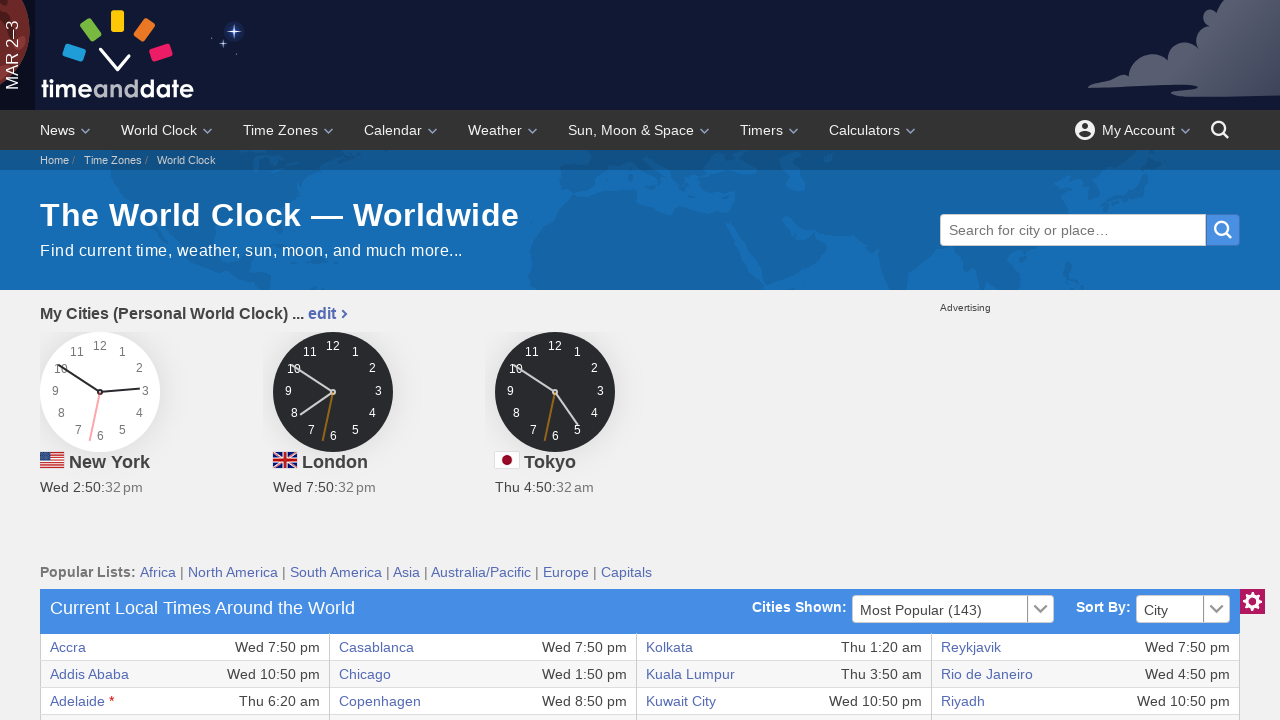

Verified accessibility of table cell at row 21, column 6
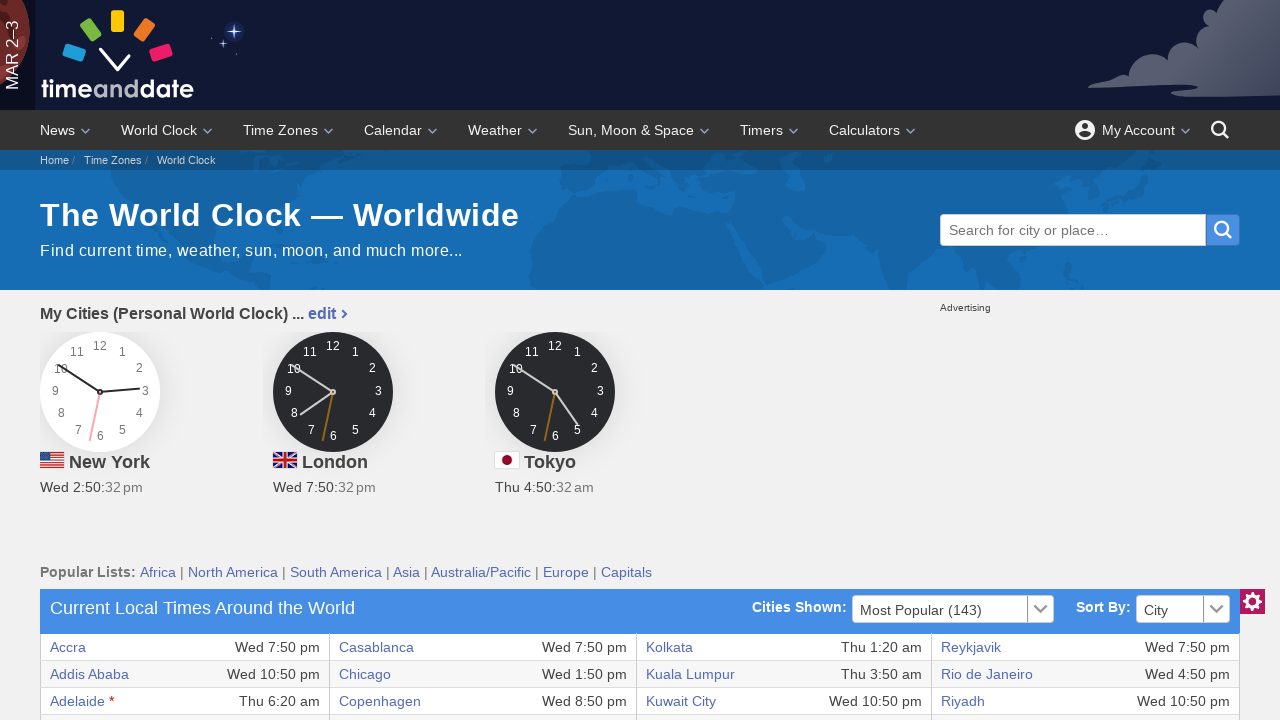

Verified accessibility of table cell at row 21, column 7
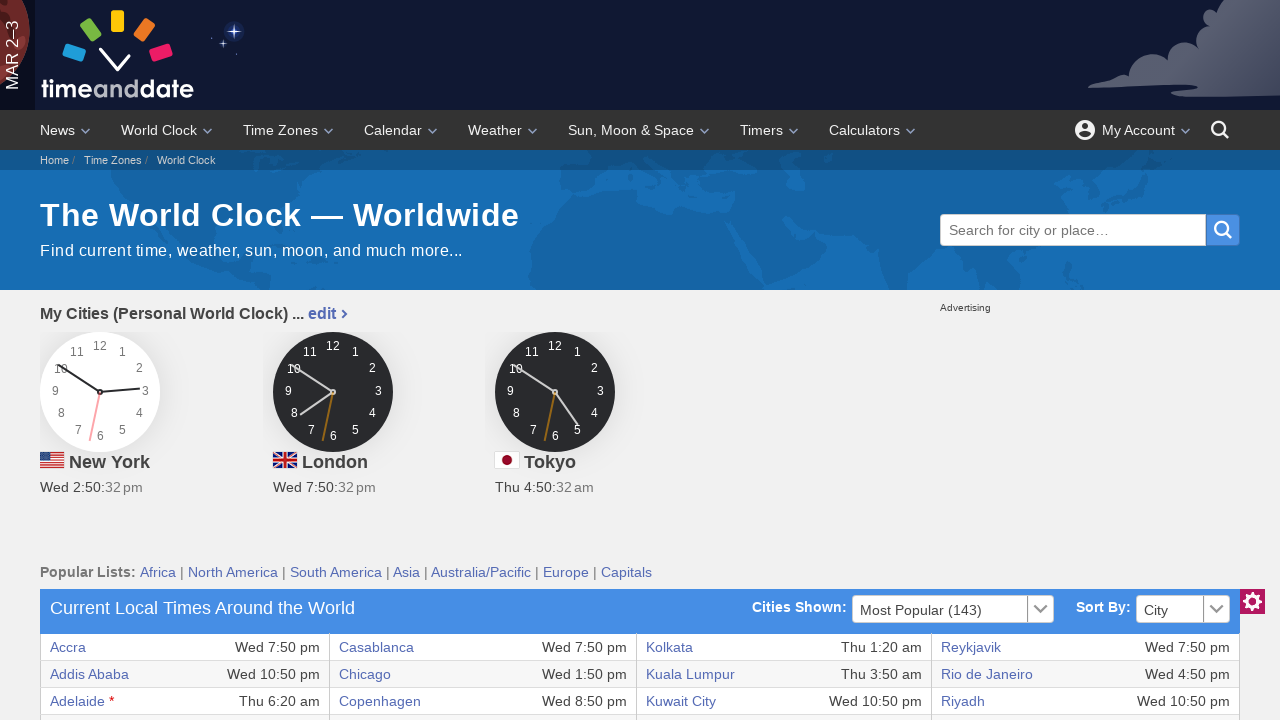

Verified accessibility of table cell at row 21, column 8
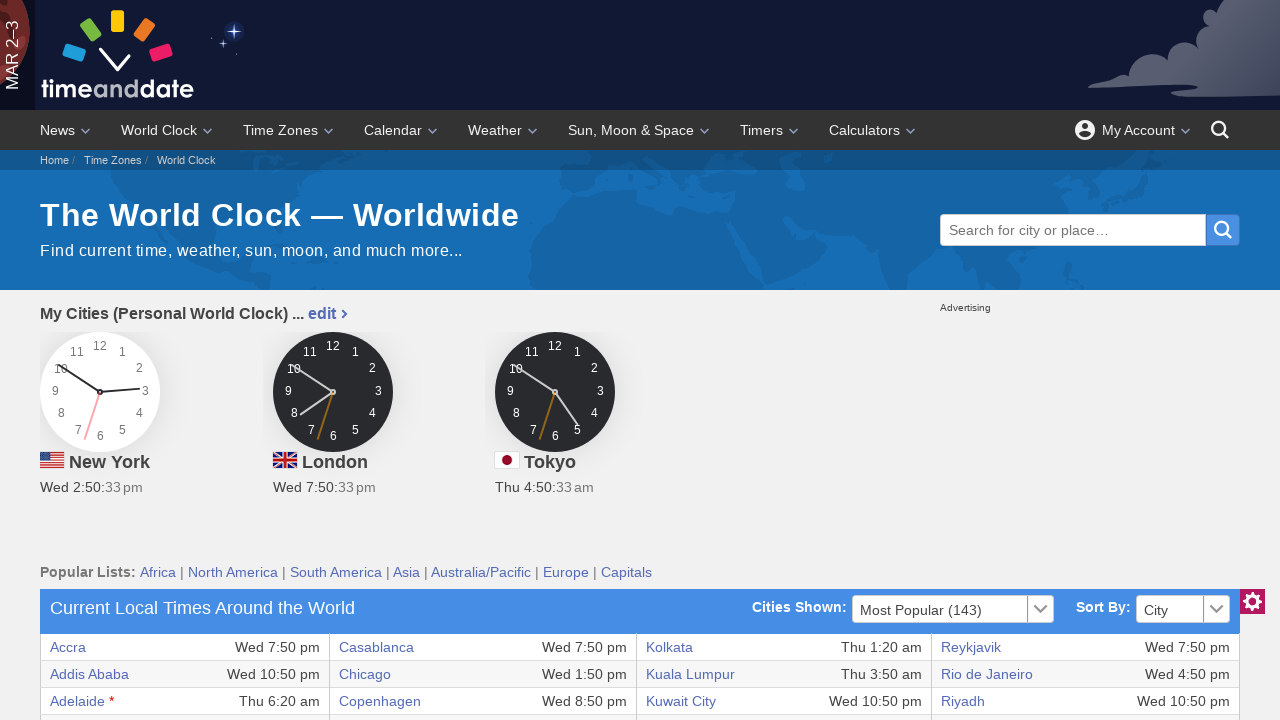

Verified accessibility of table cell at row 22, column 1
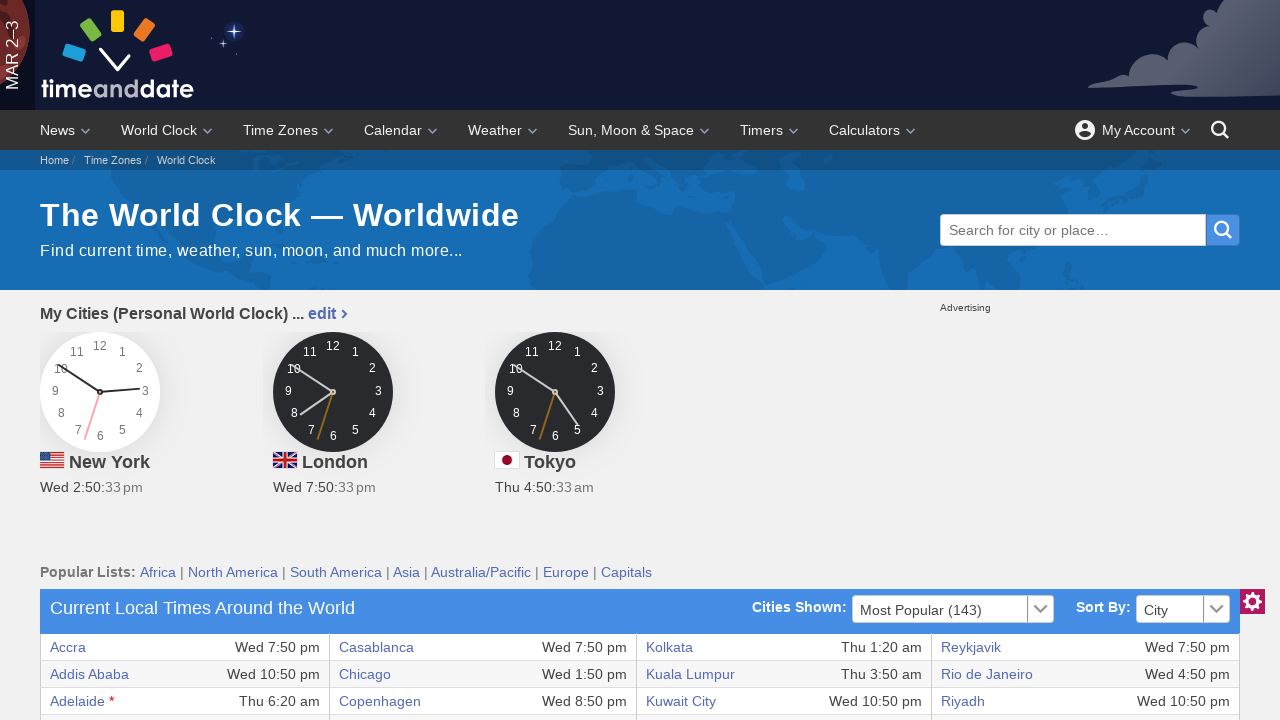

Verified accessibility of table cell at row 22, column 2
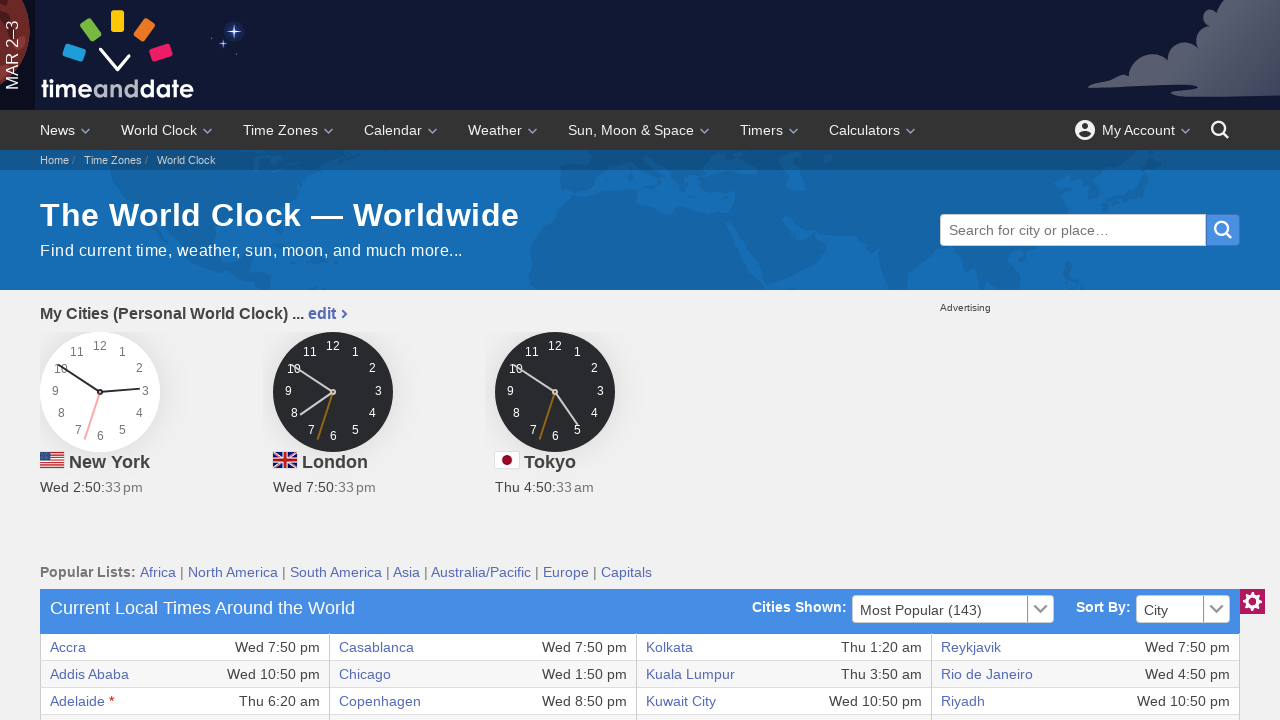

Verified accessibility of table cell at row 22, column 3
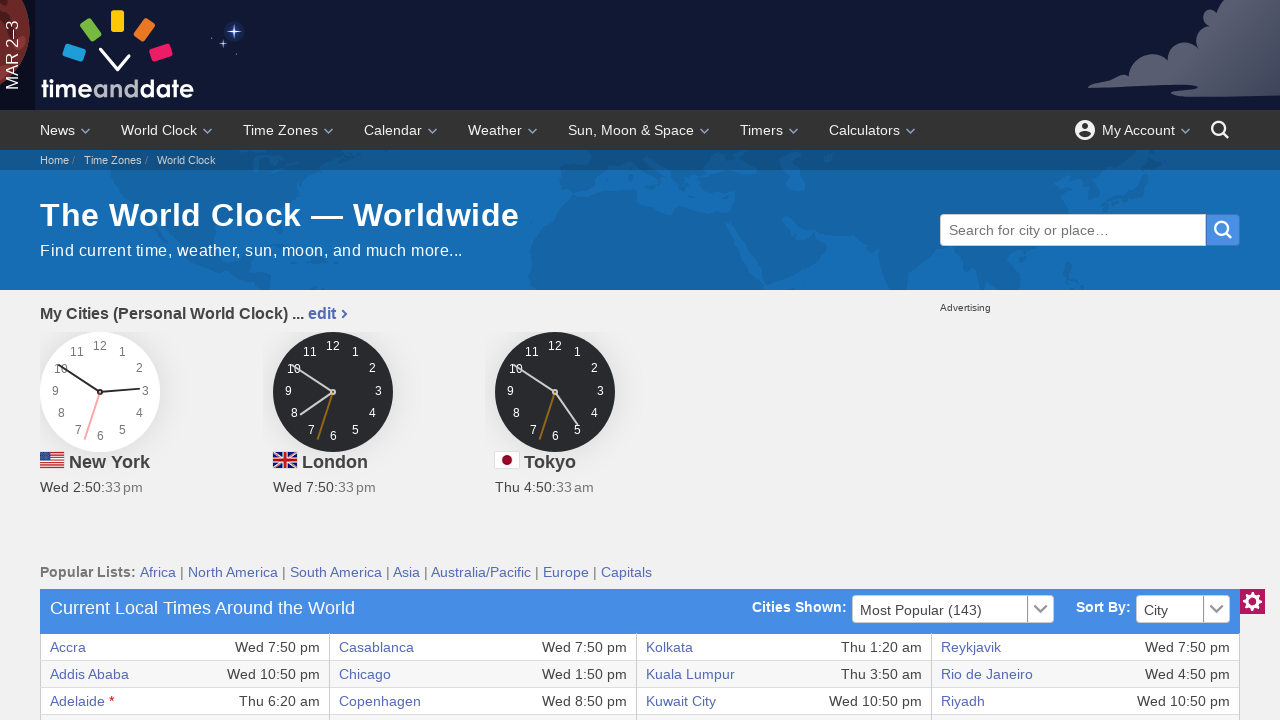

Verified accessibility of table cell at row 22, column 4
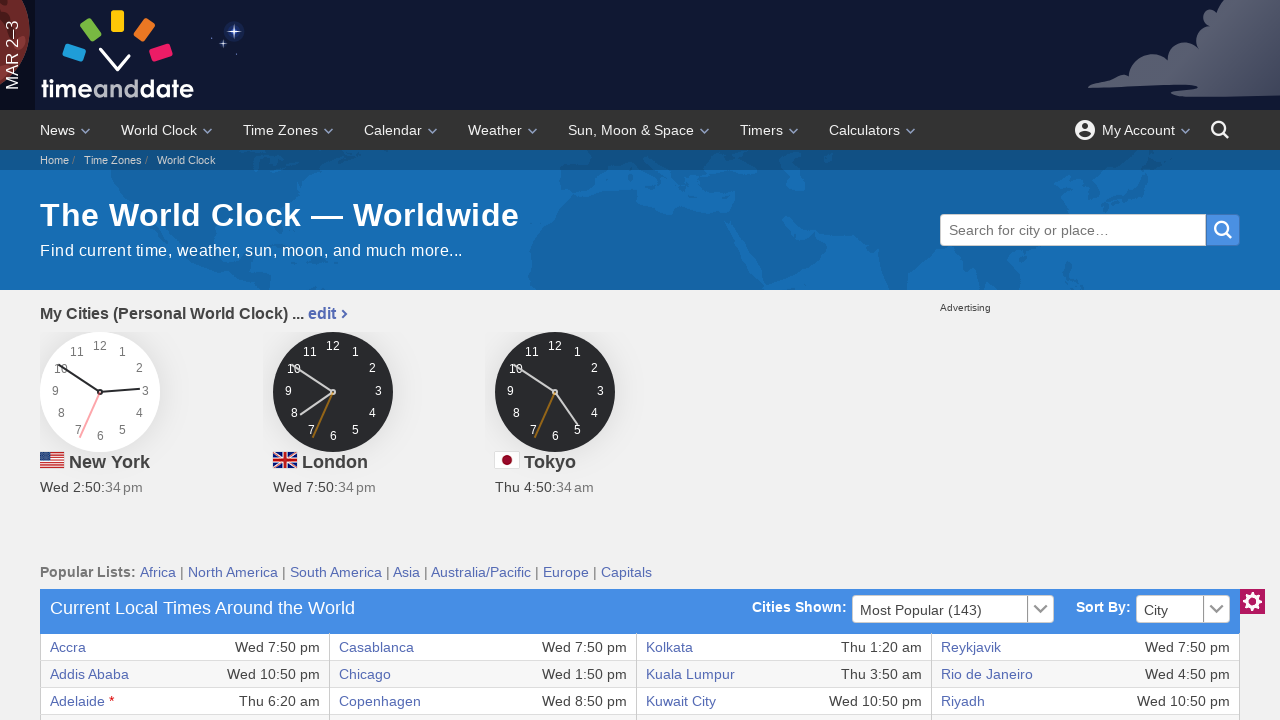

Verified accessibility of table cell at row 22, column 5
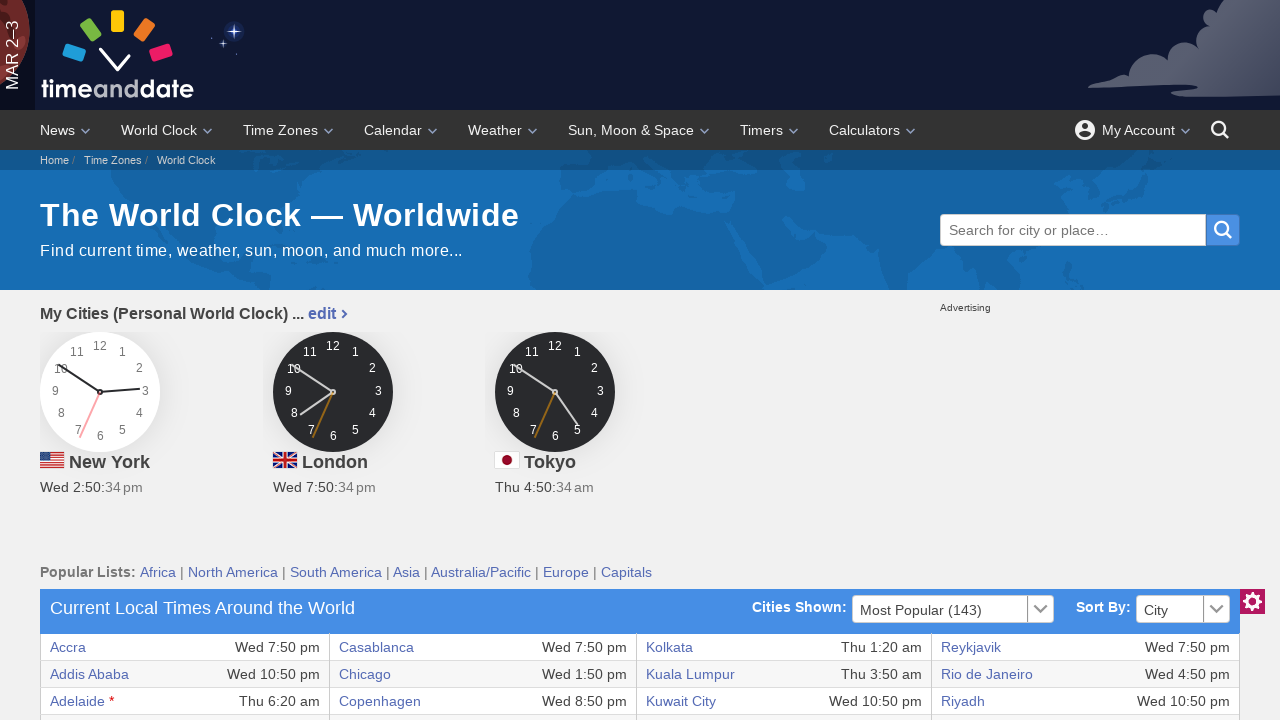

Verified accessibility of table cell at row 22, column 6
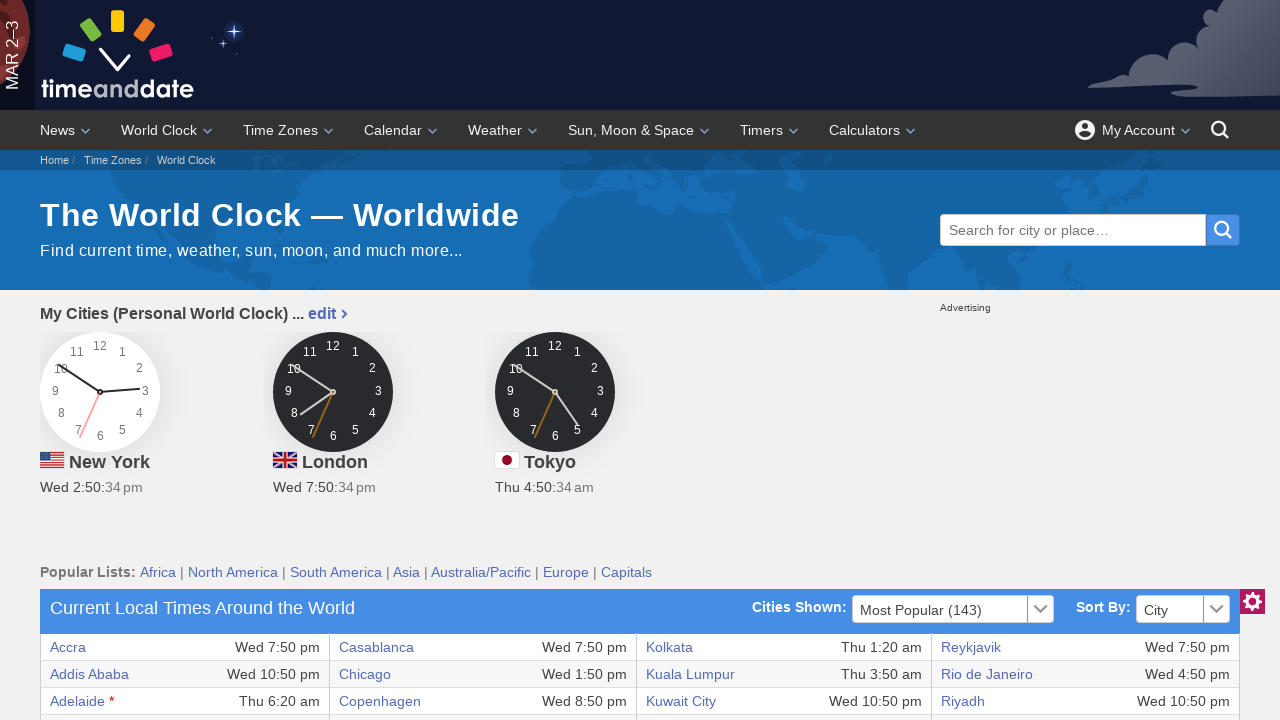

Verified accessibility of table cell at row 22, column 7
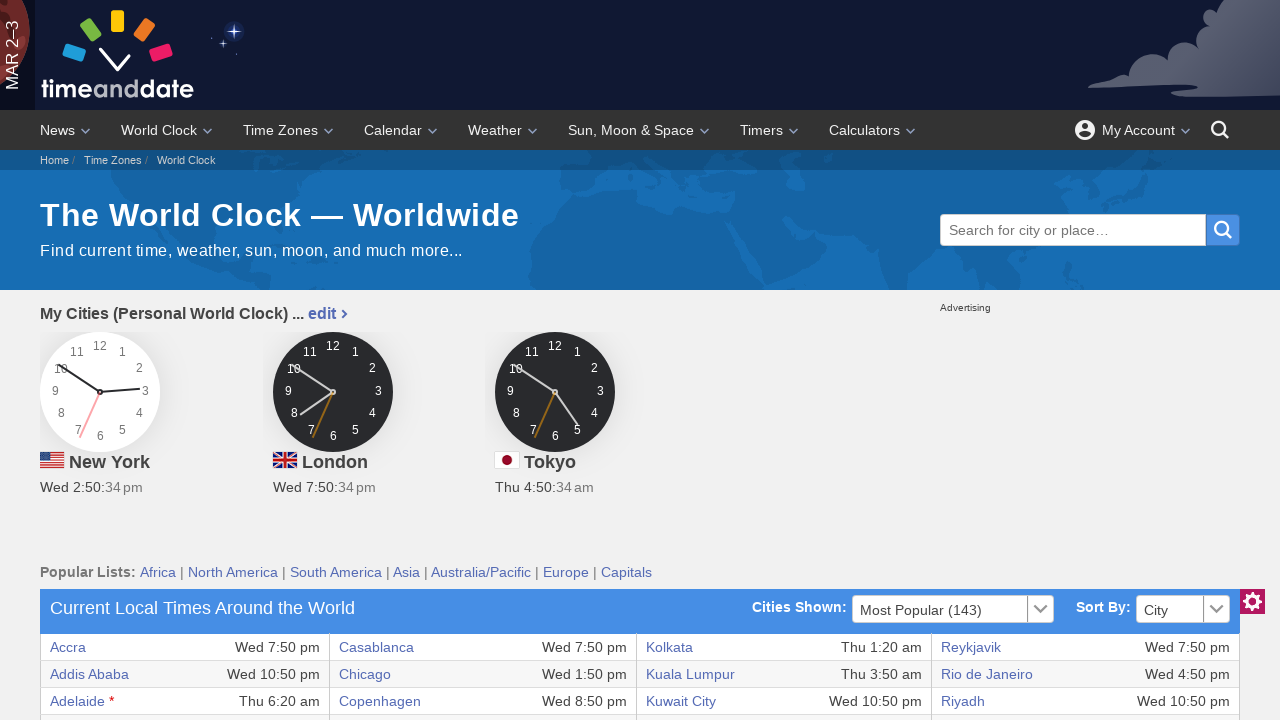

Verified accessibility of table cell at row 22, column 8
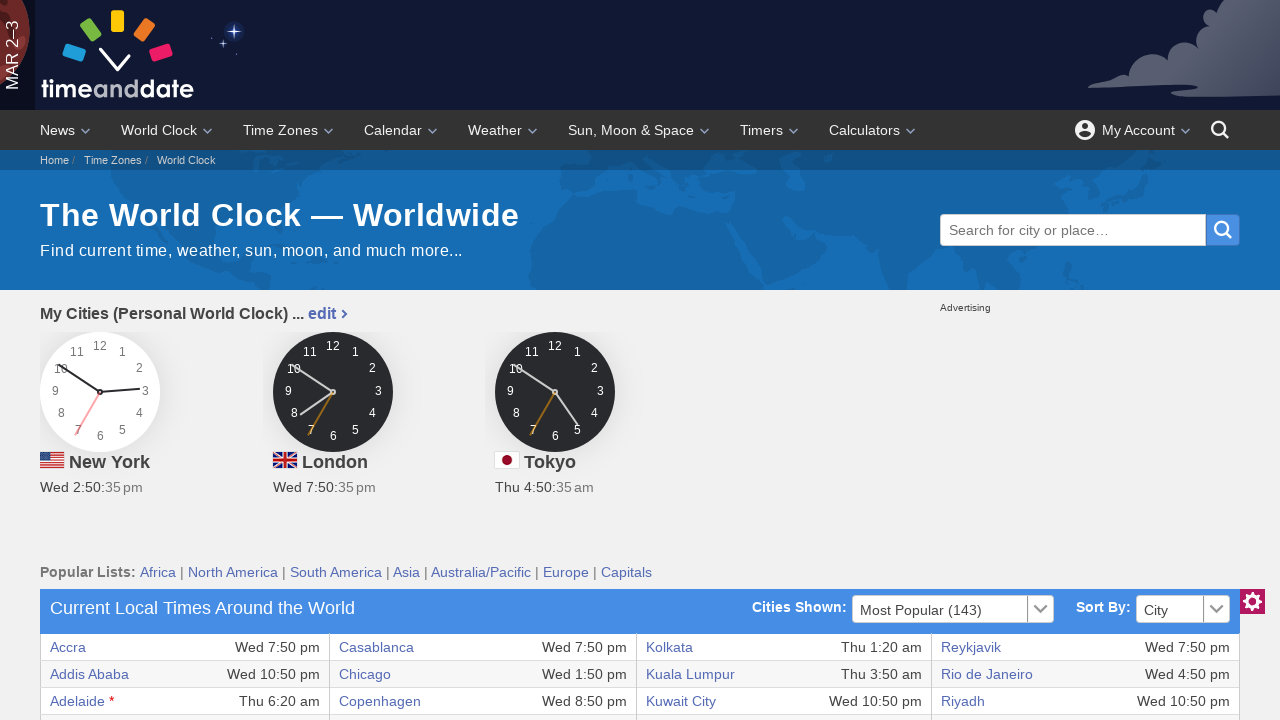

Verified accessibility of table cell at row 23, column 1
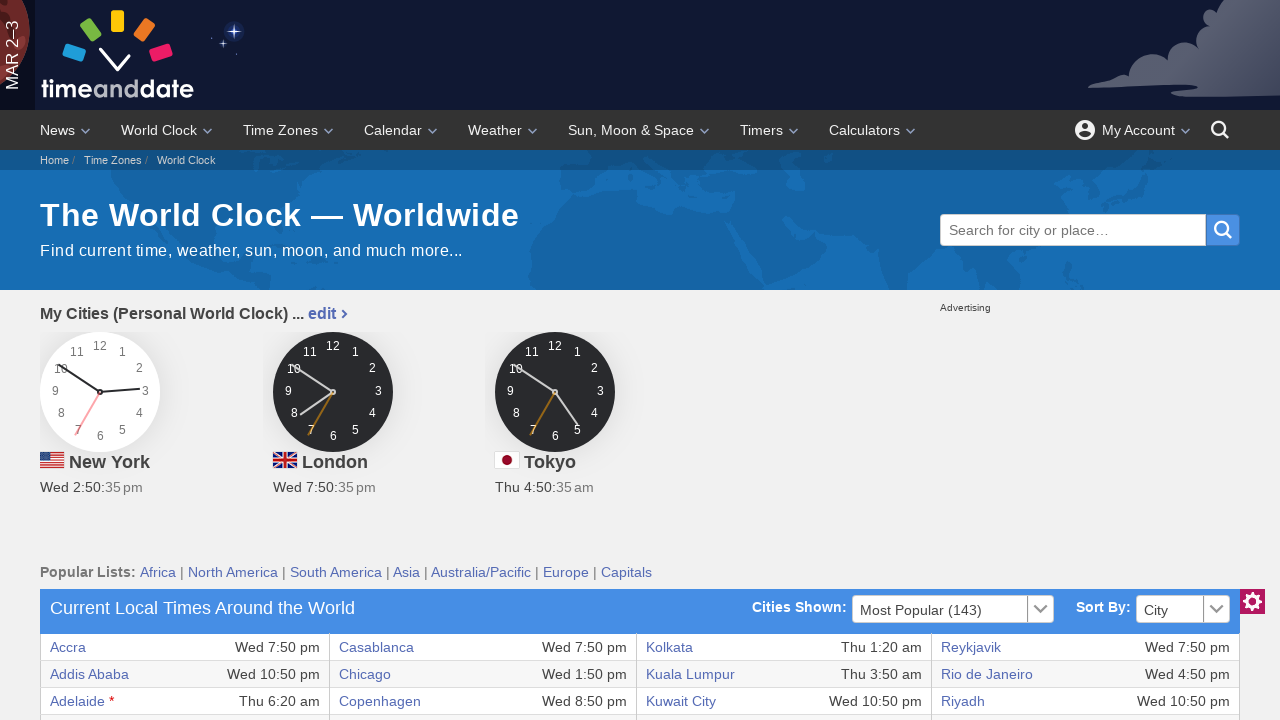

Verified accessibility of table cell at row 23, column 2
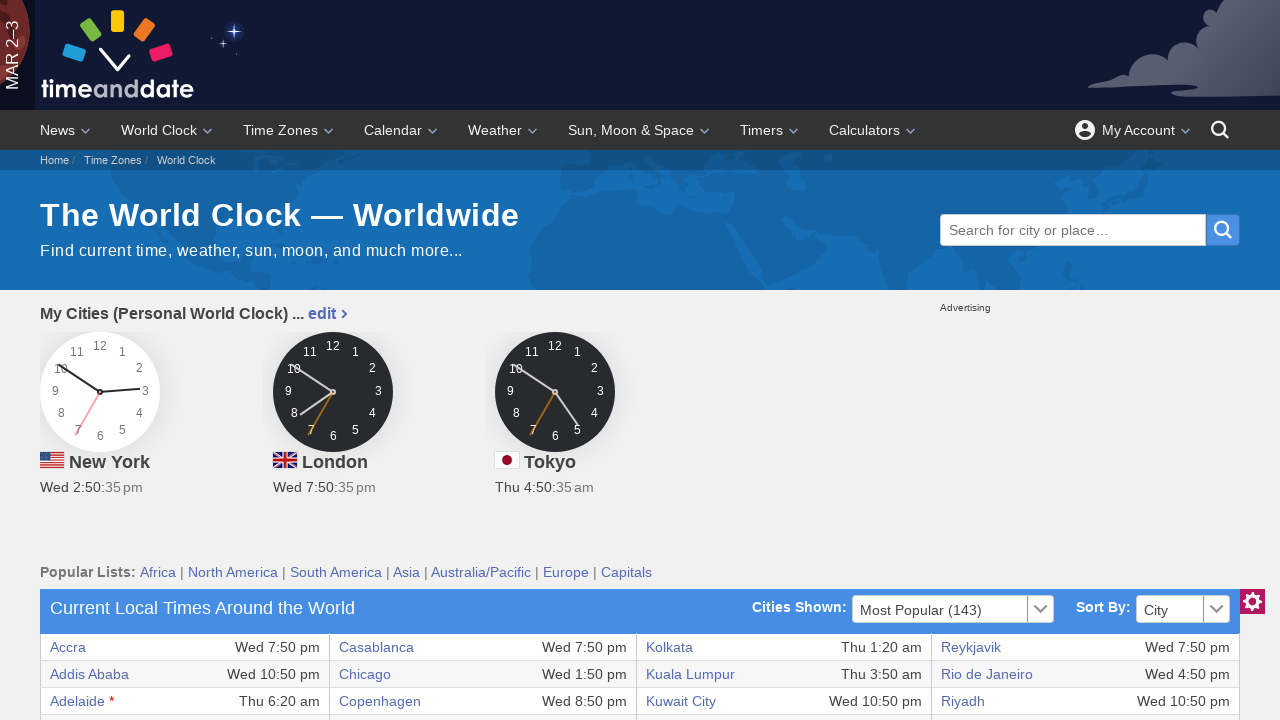

Verified accessibility of table cell at row 23, column 3
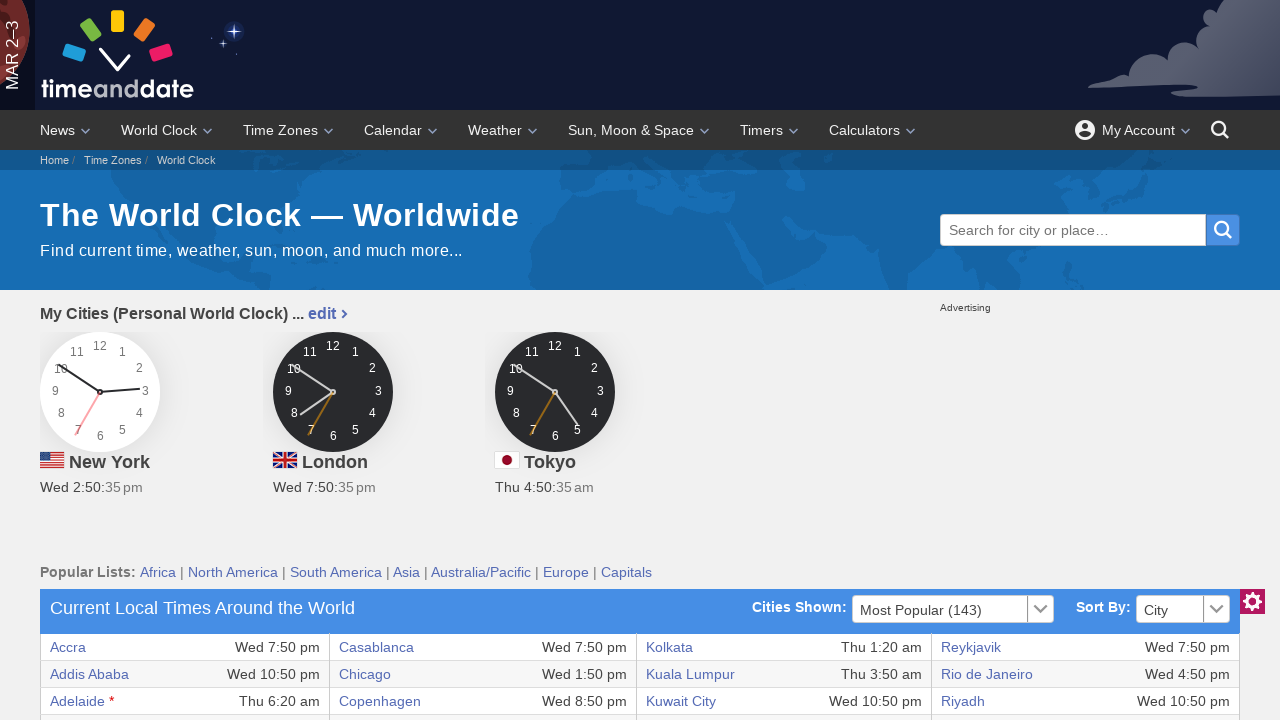

Verified accessibility of table cell at row 23, column 4
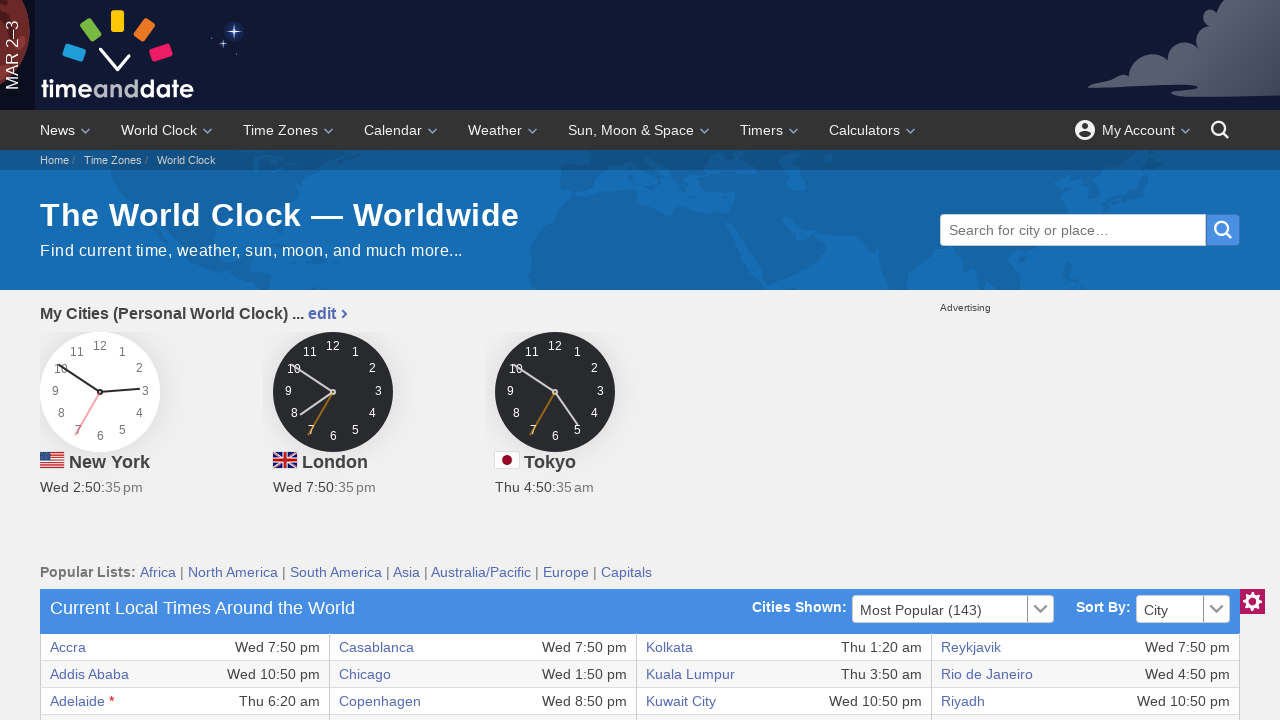

Verified accessibility of table cell at row 23, column 5
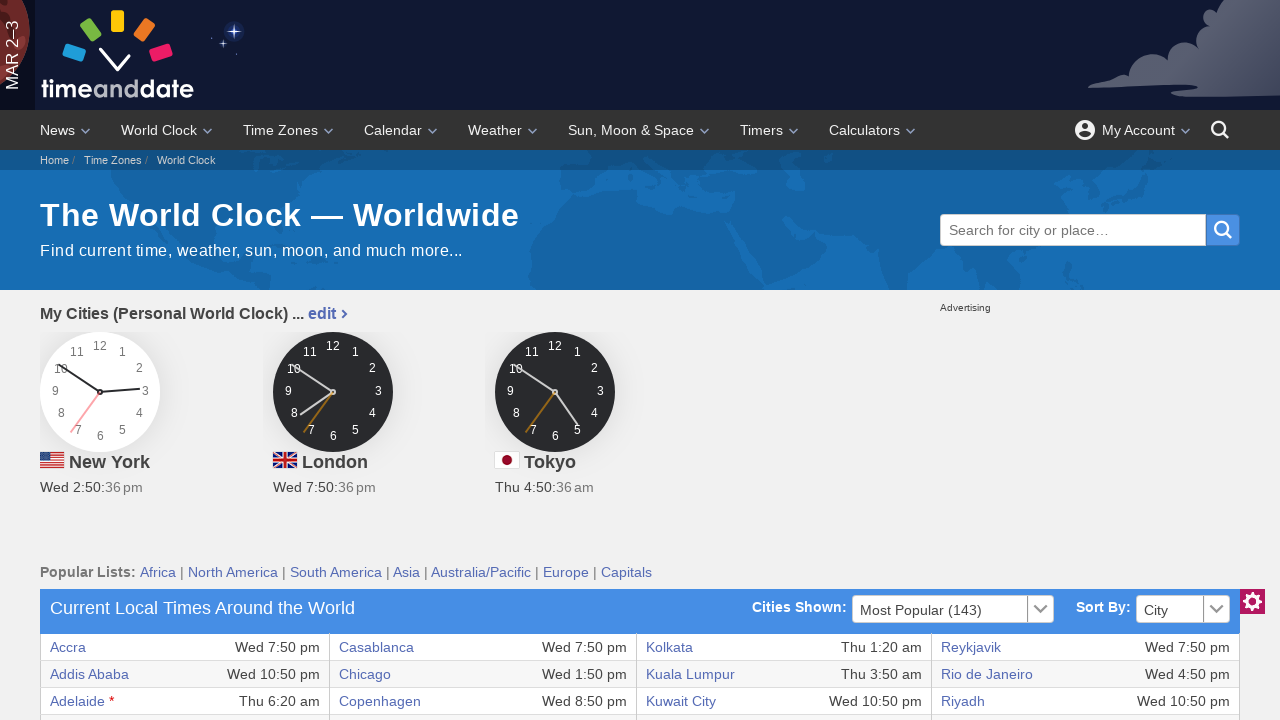

Verified accessibility of table cell at row 23, column 6
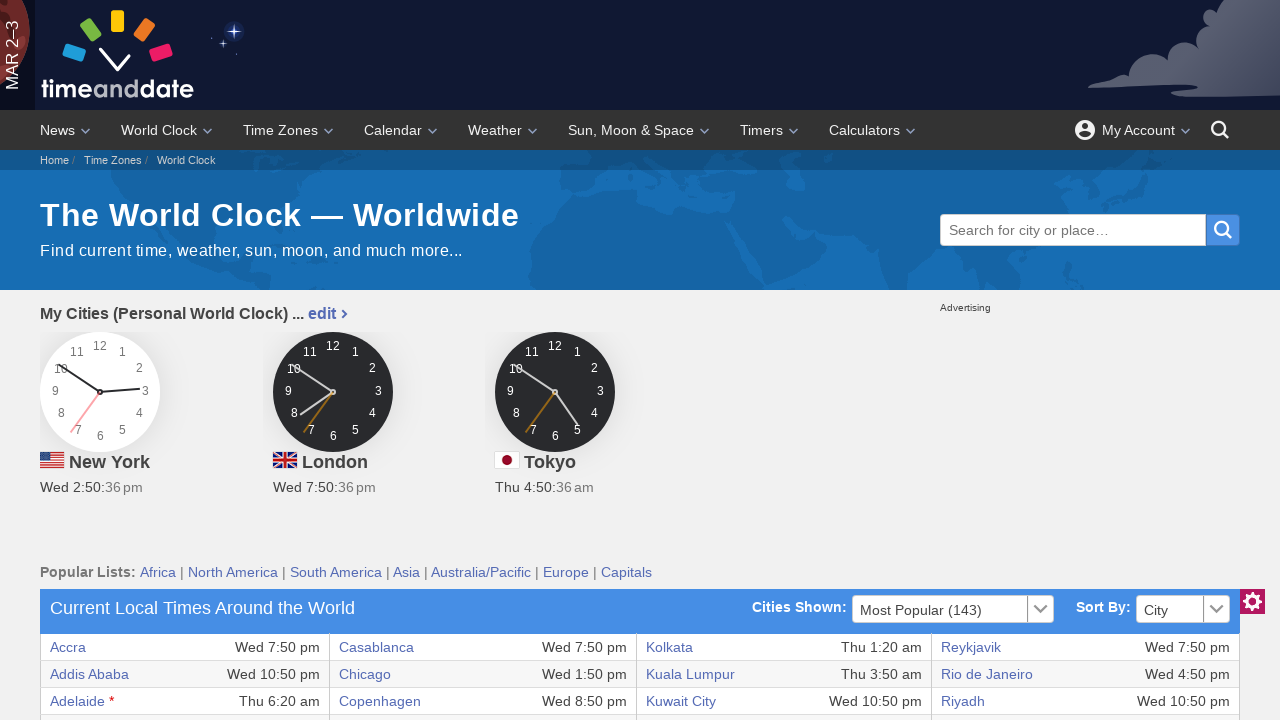

Verified accessibility of table cell at row 23, column 7
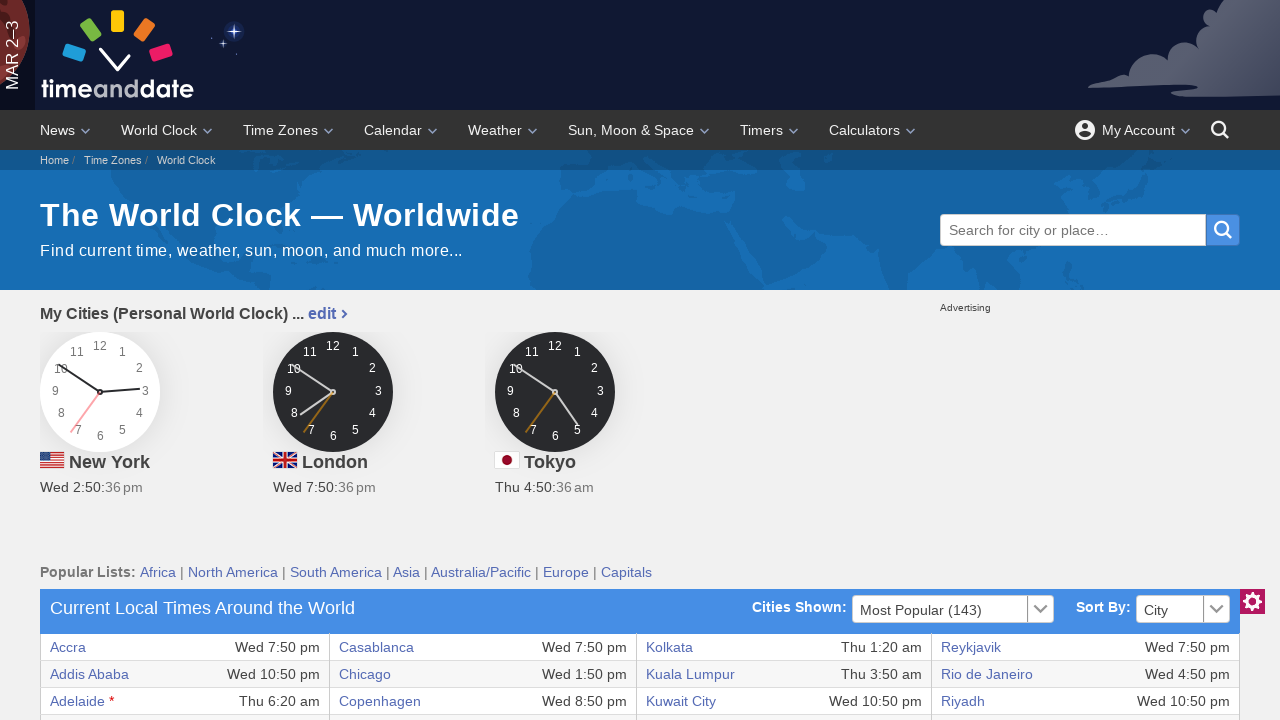

Verified accessibility of table cell at row 23, column 8
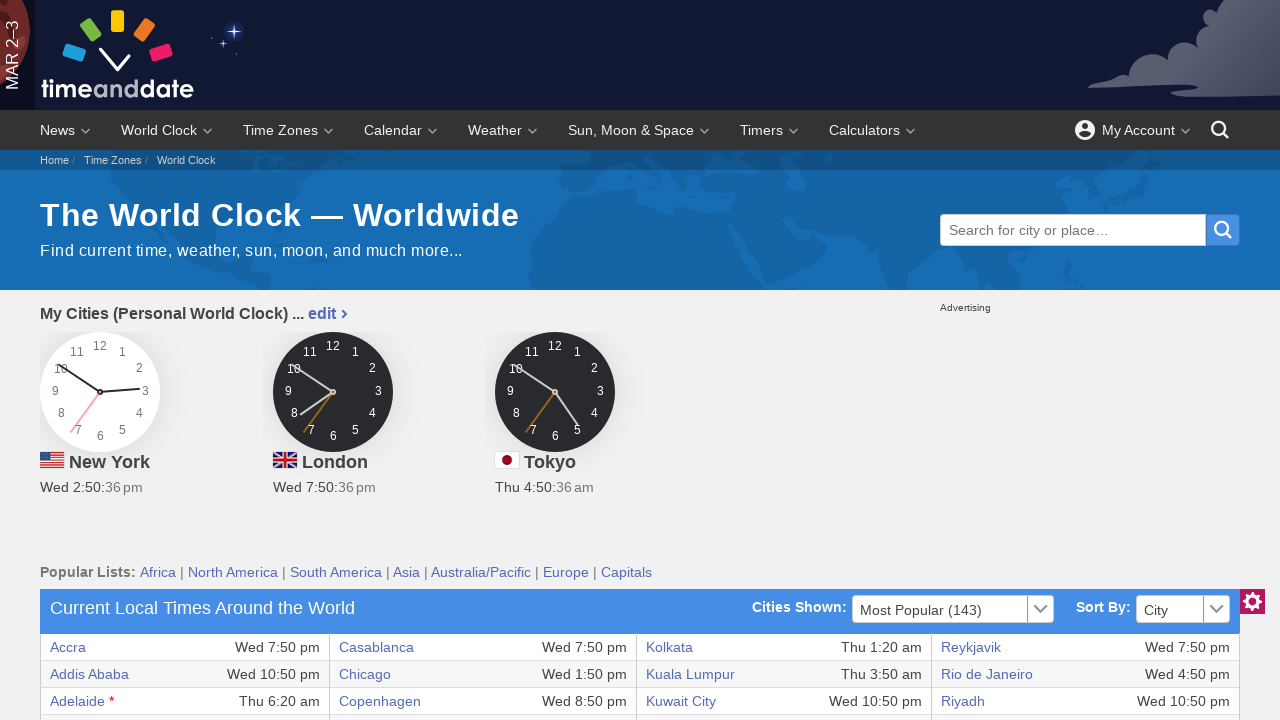

Verified accessibility of table cell at row 24, column 1
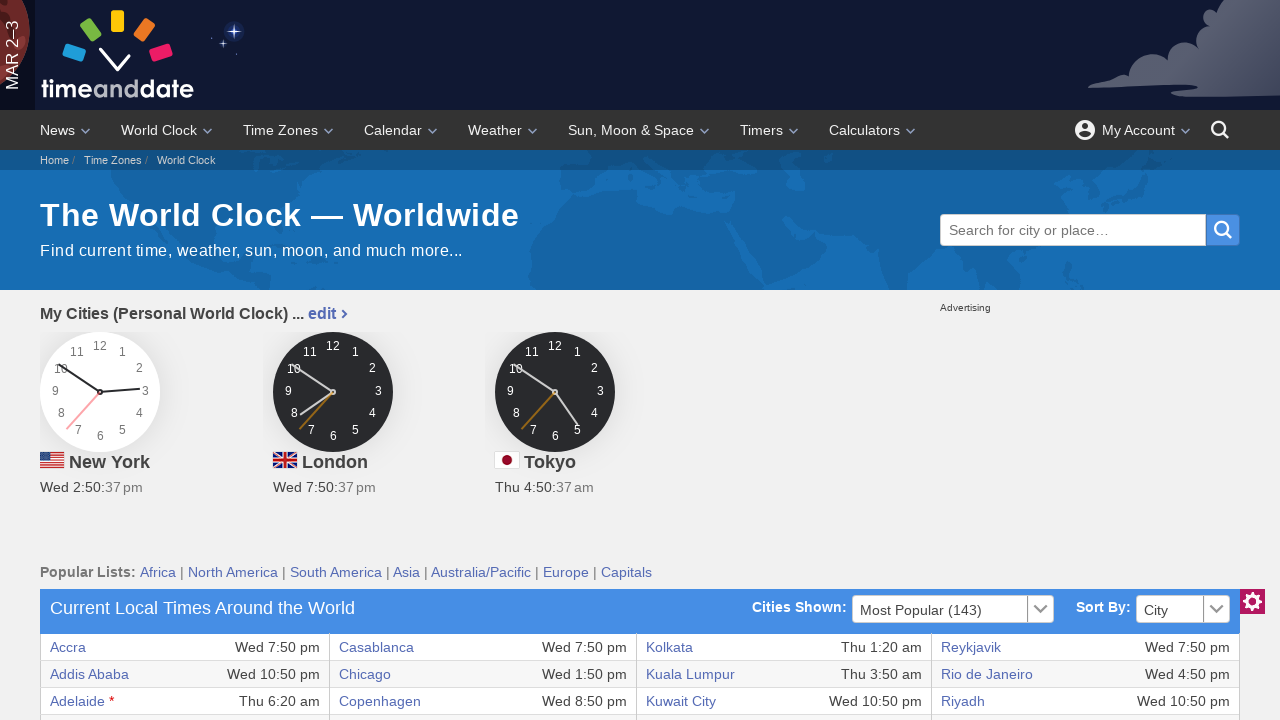

Verified accessibility of table cell at row 24, column 2
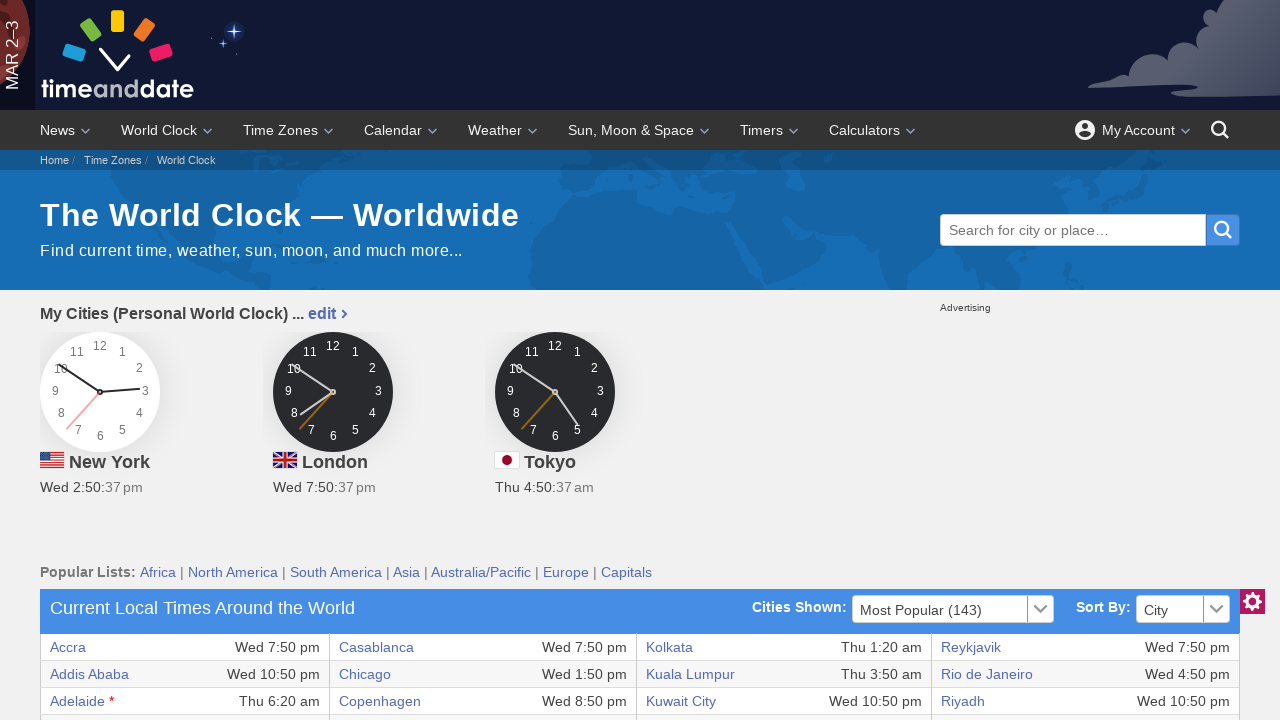

Verified accessibility of table cell at row 24, column 3
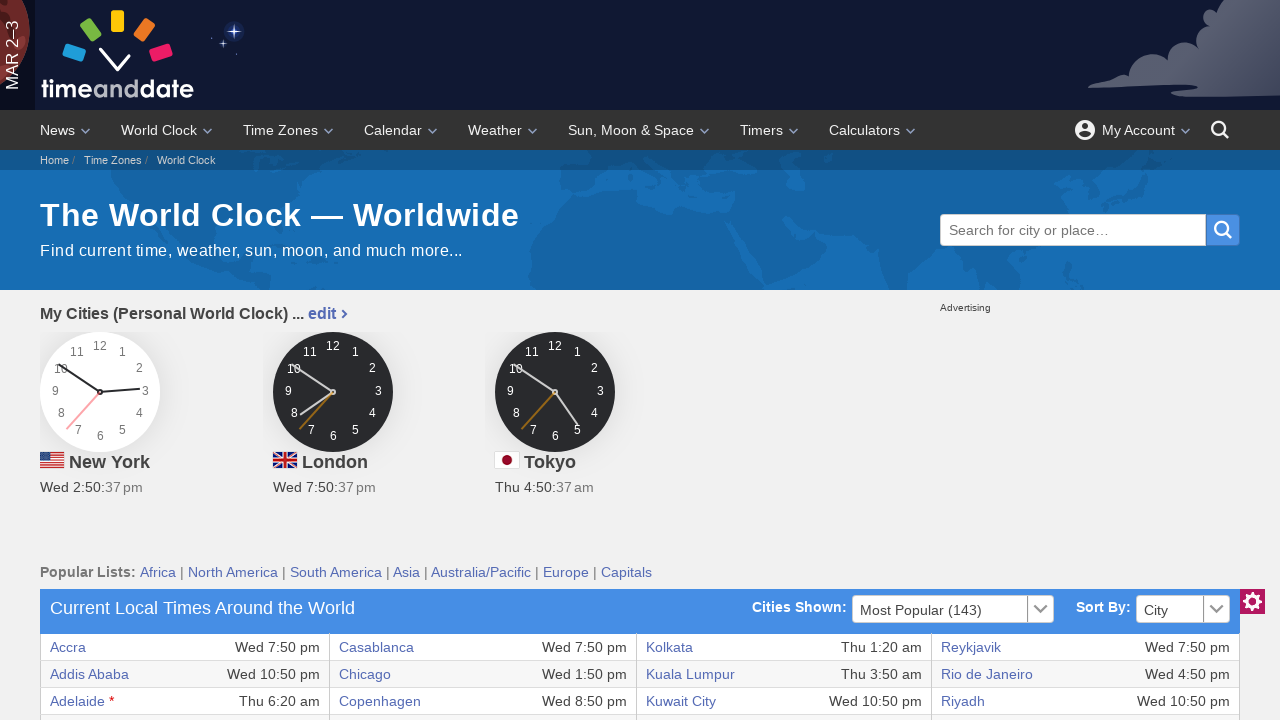

Verified accessibility of table cell at row 24, column 4
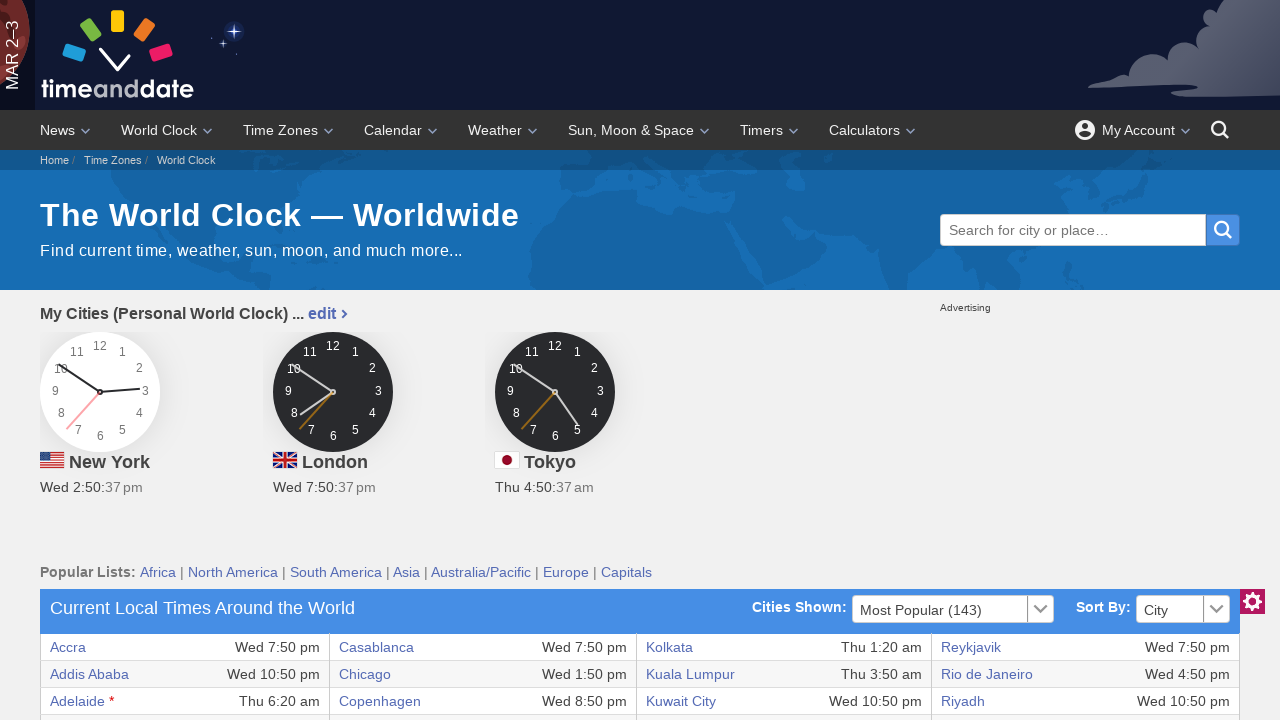

Verified accessibility of table cell at row 24, column 5
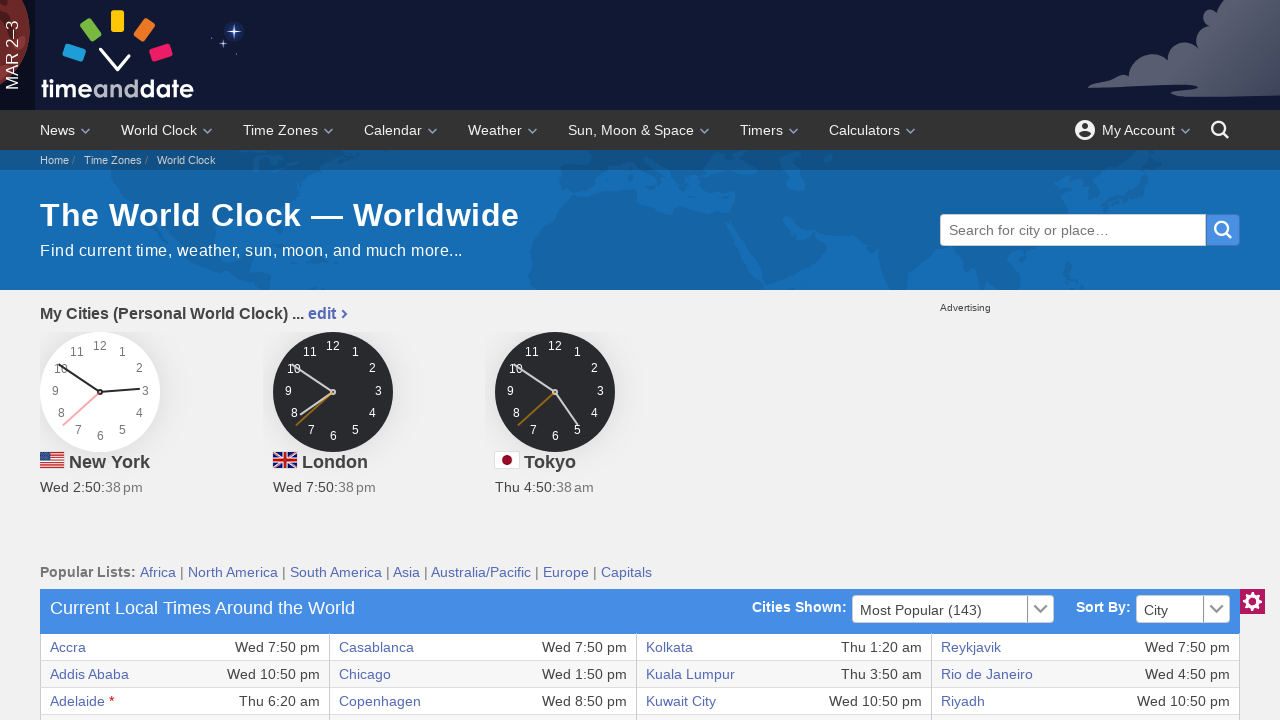

Verified accessibility of table cell at row 24, column 6
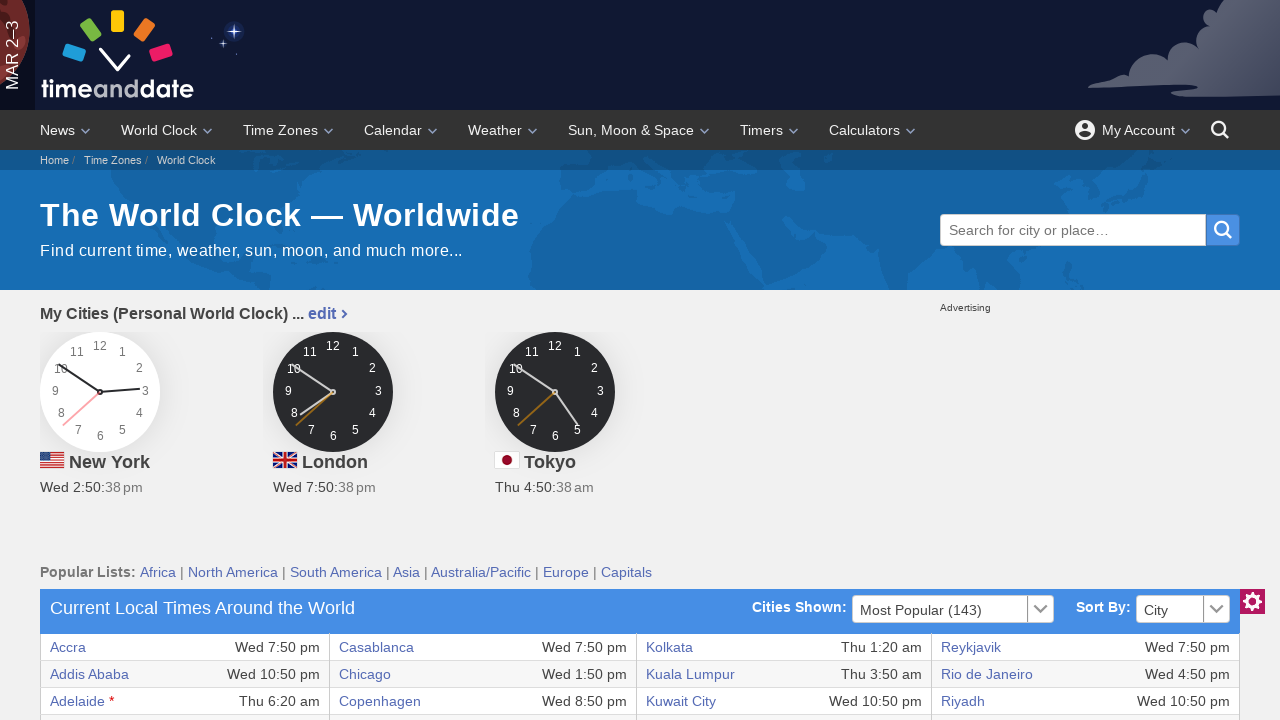

Verified accessibility of table cell at row 24, column 7
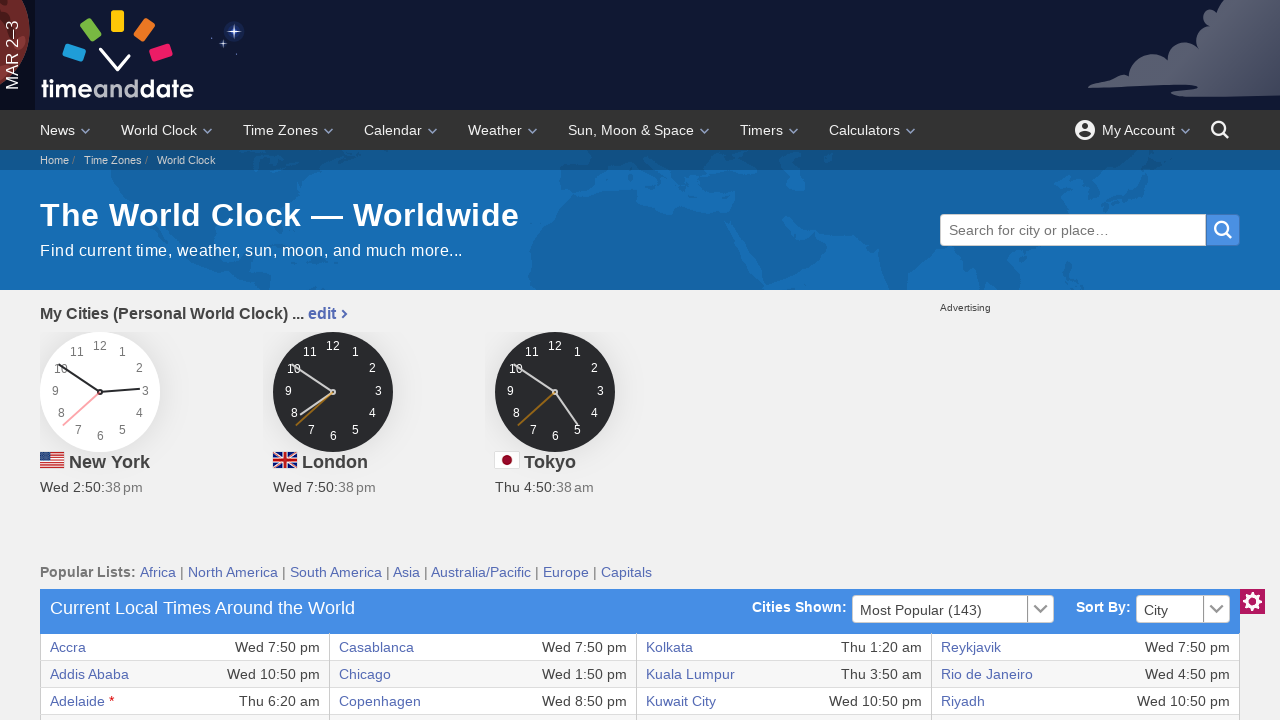

Verified accessibility of table cell at row 24, column 8
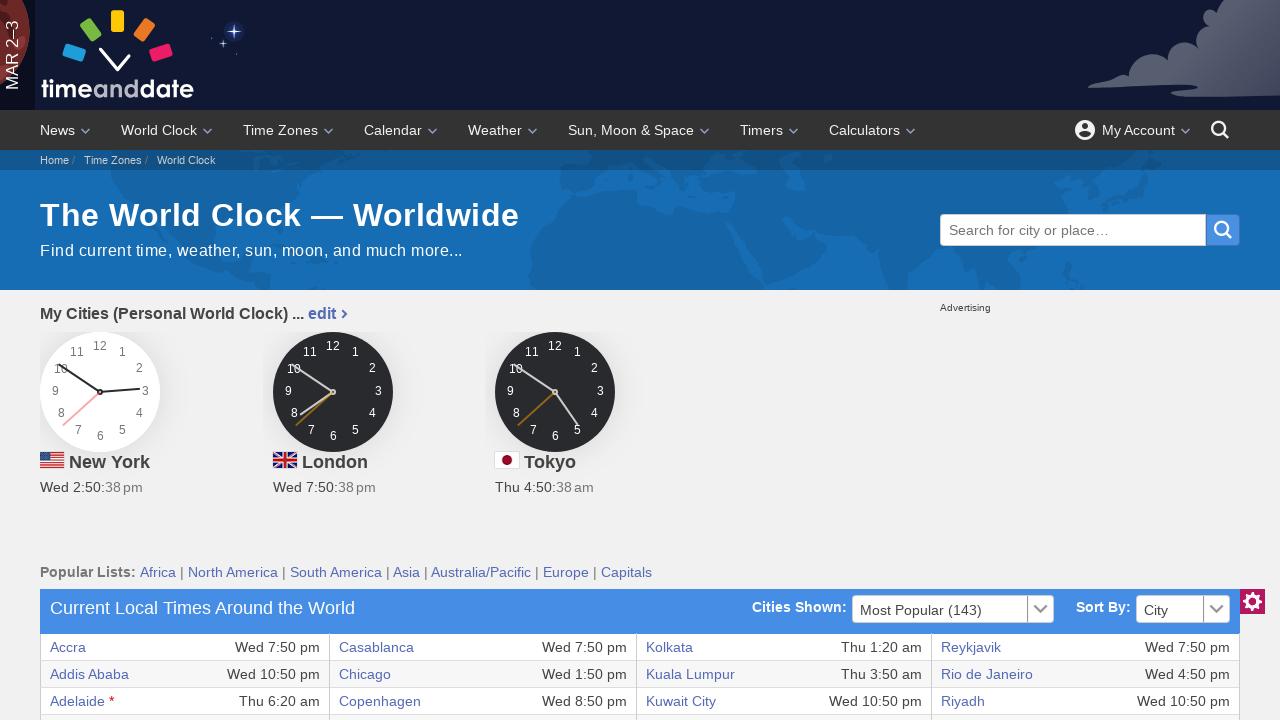

Verified accessibility of table cell at row 25, column 1
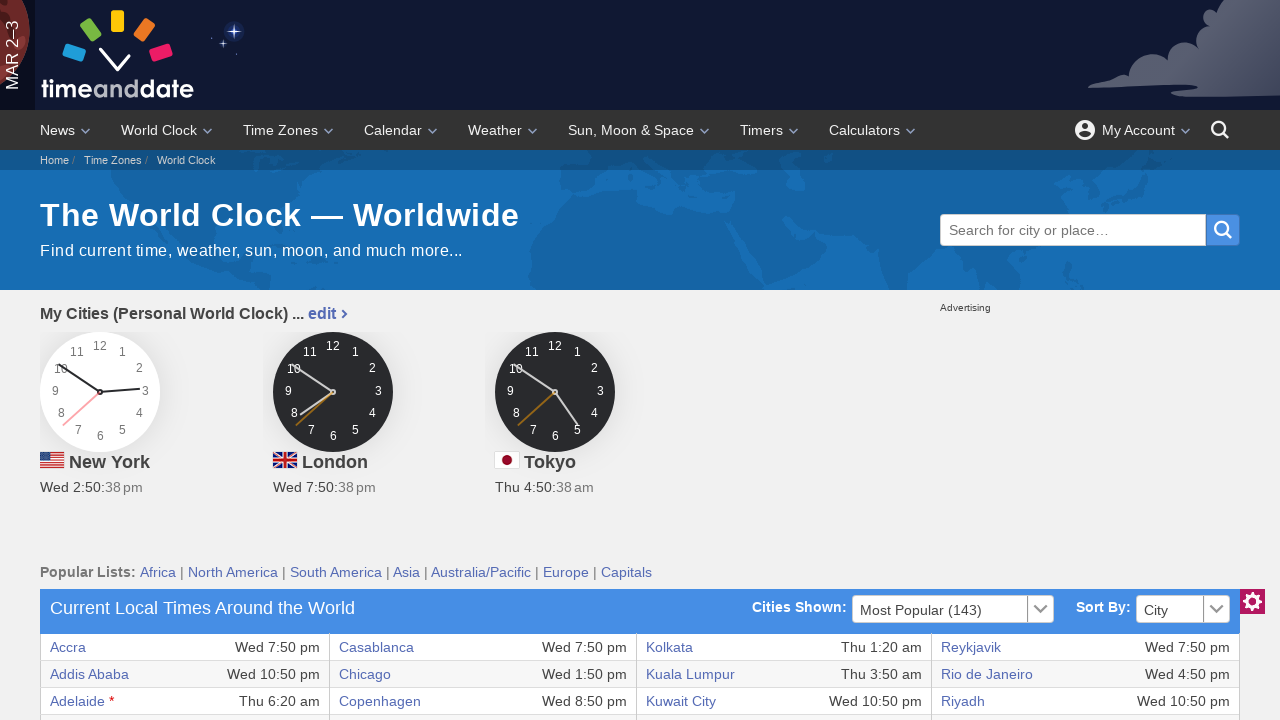

Verified accessibility of table cell at row 25, column 2
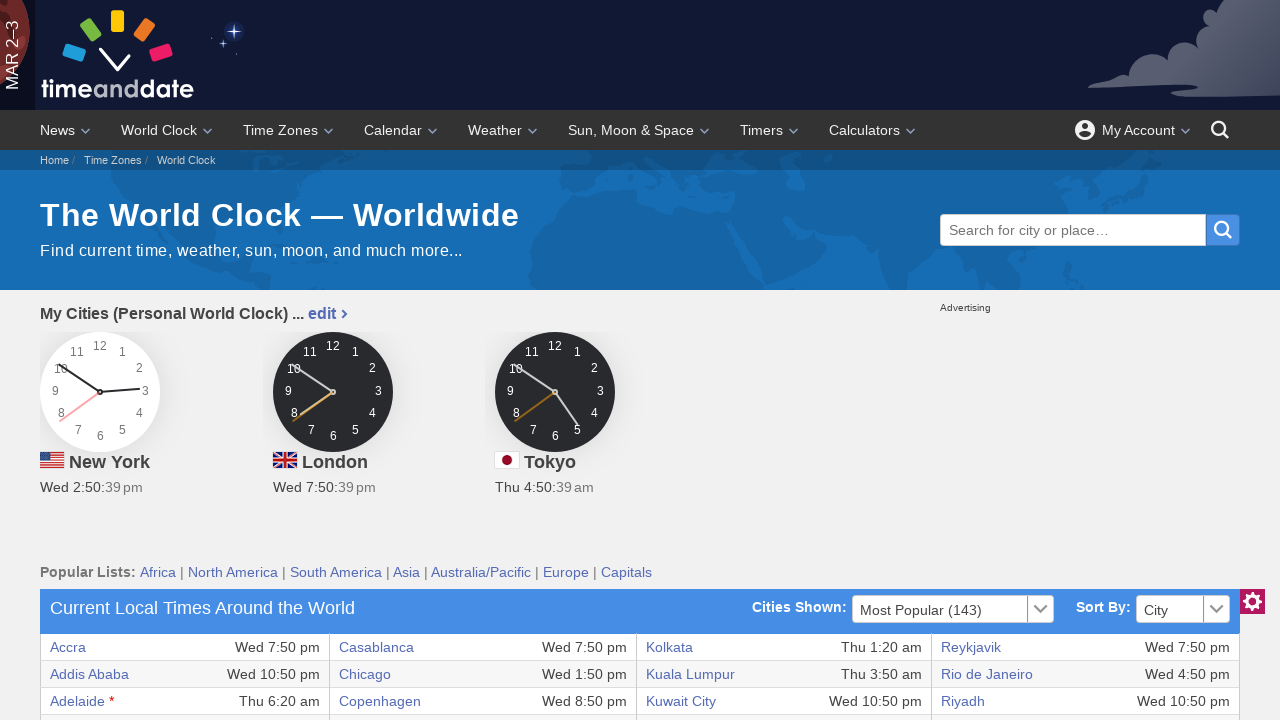

Verified accessibility of table cell at row 25, column 3
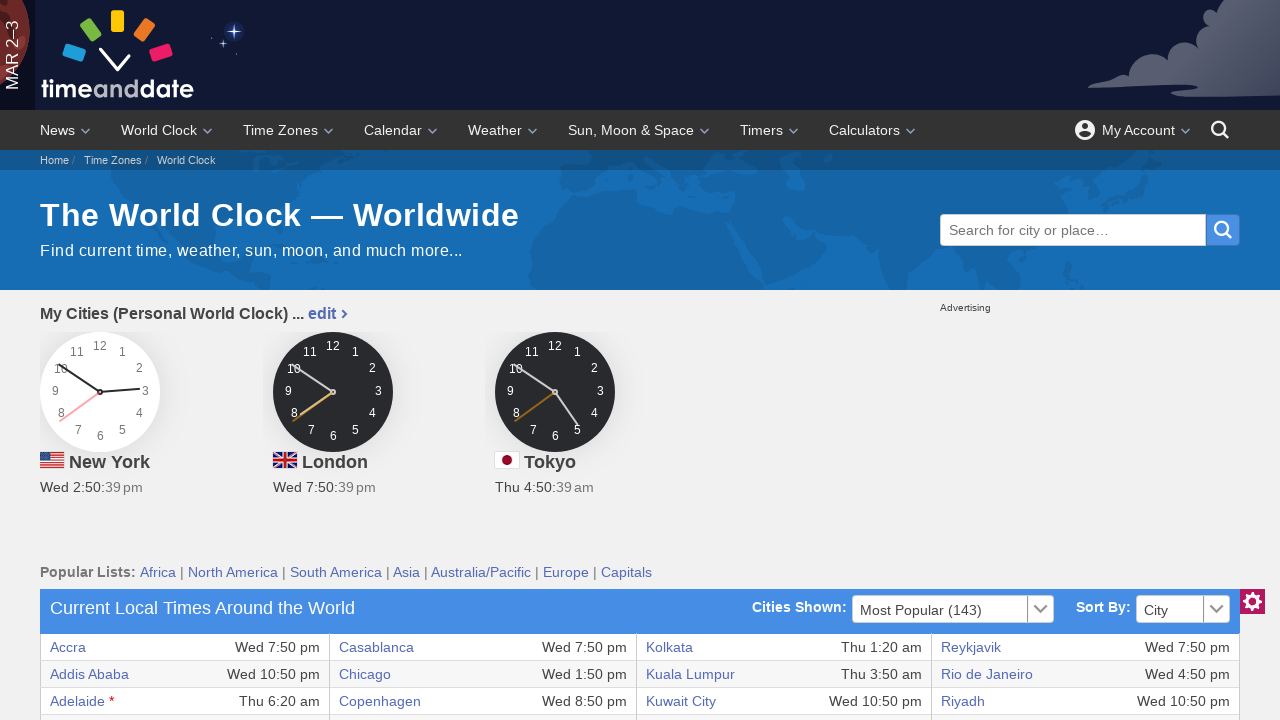

Verified accessibility of table cell at row 25, column 4
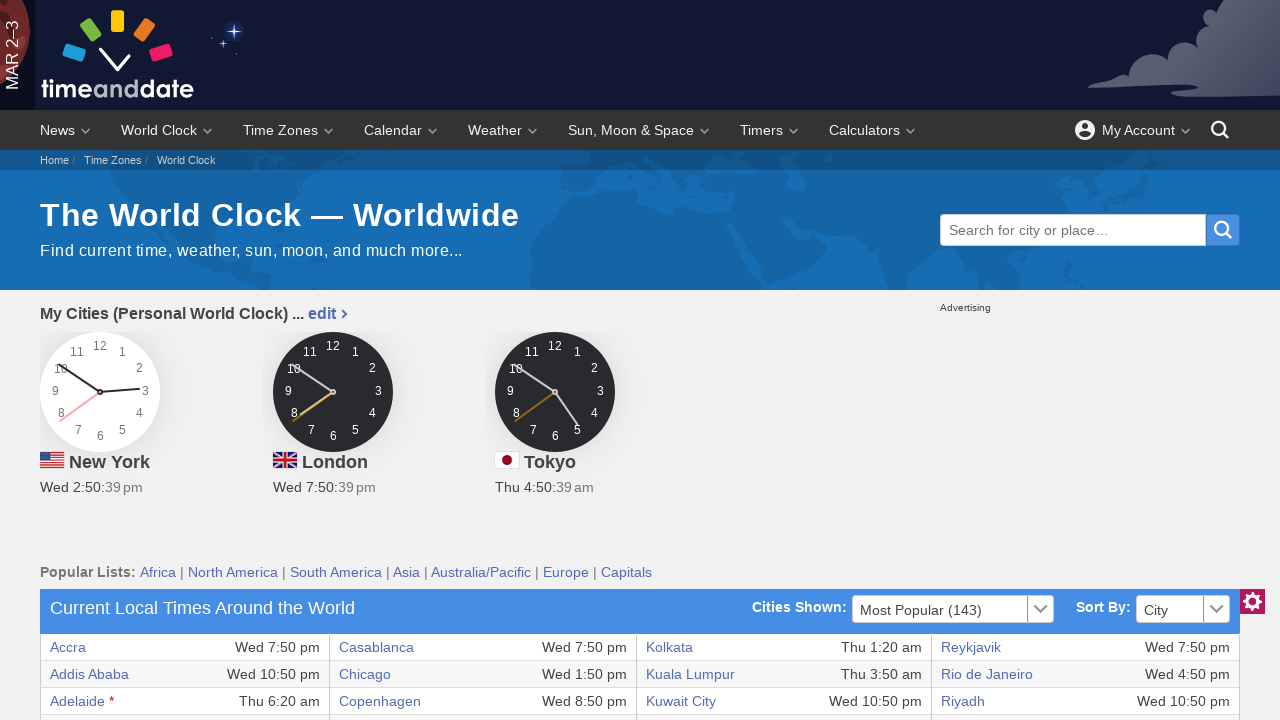

Verified accessibility of table cell at row 25, column 5
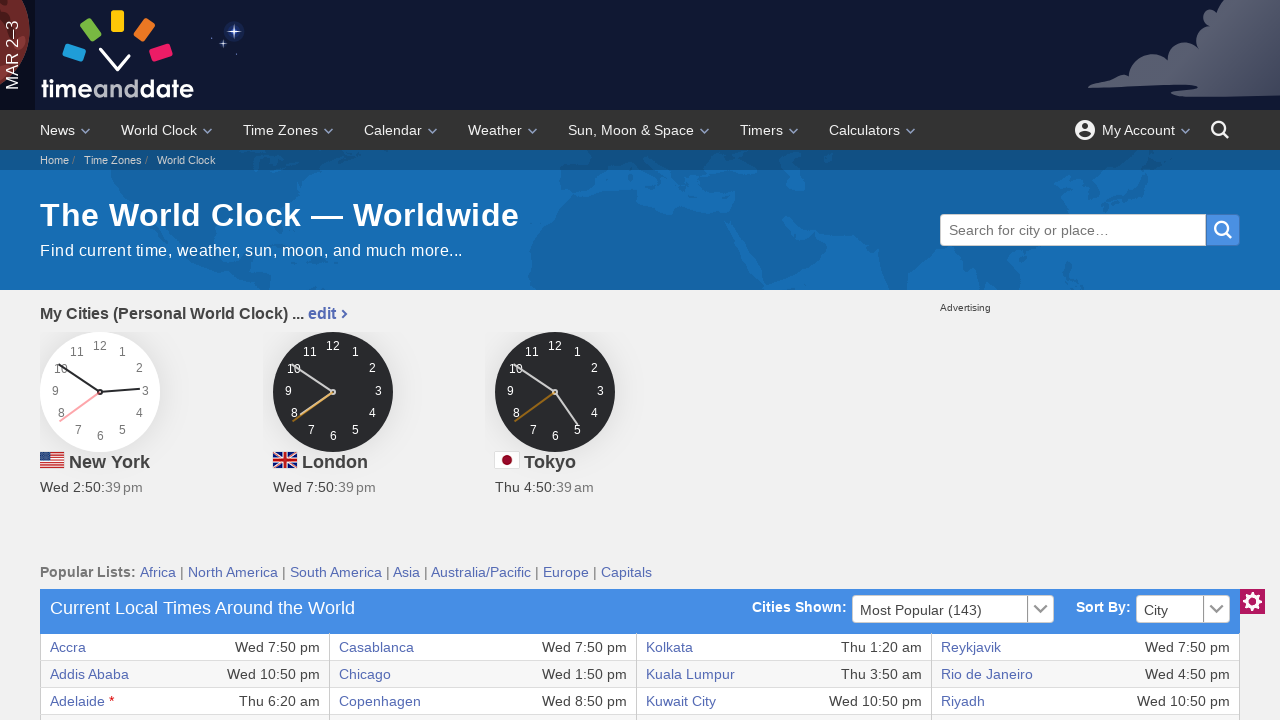

Verified accessibility of table cell at row 25, column 6
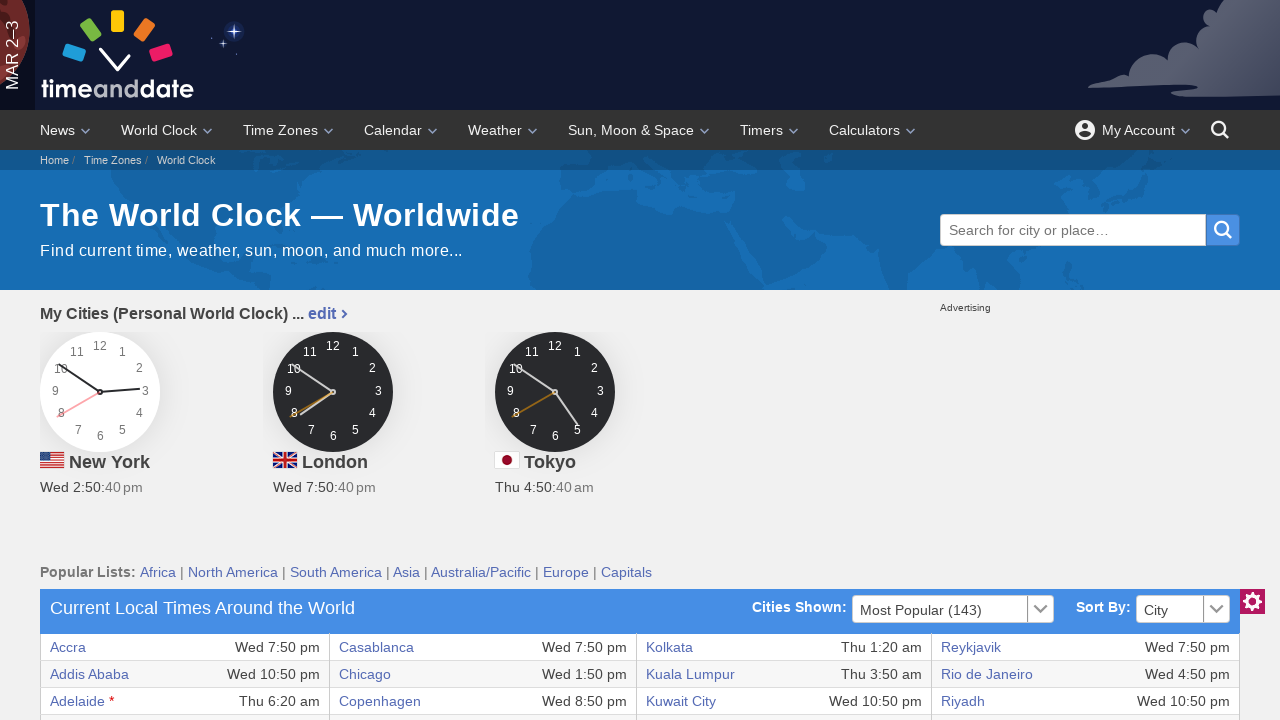

Verified accessibility of table cell at row 25, column 7
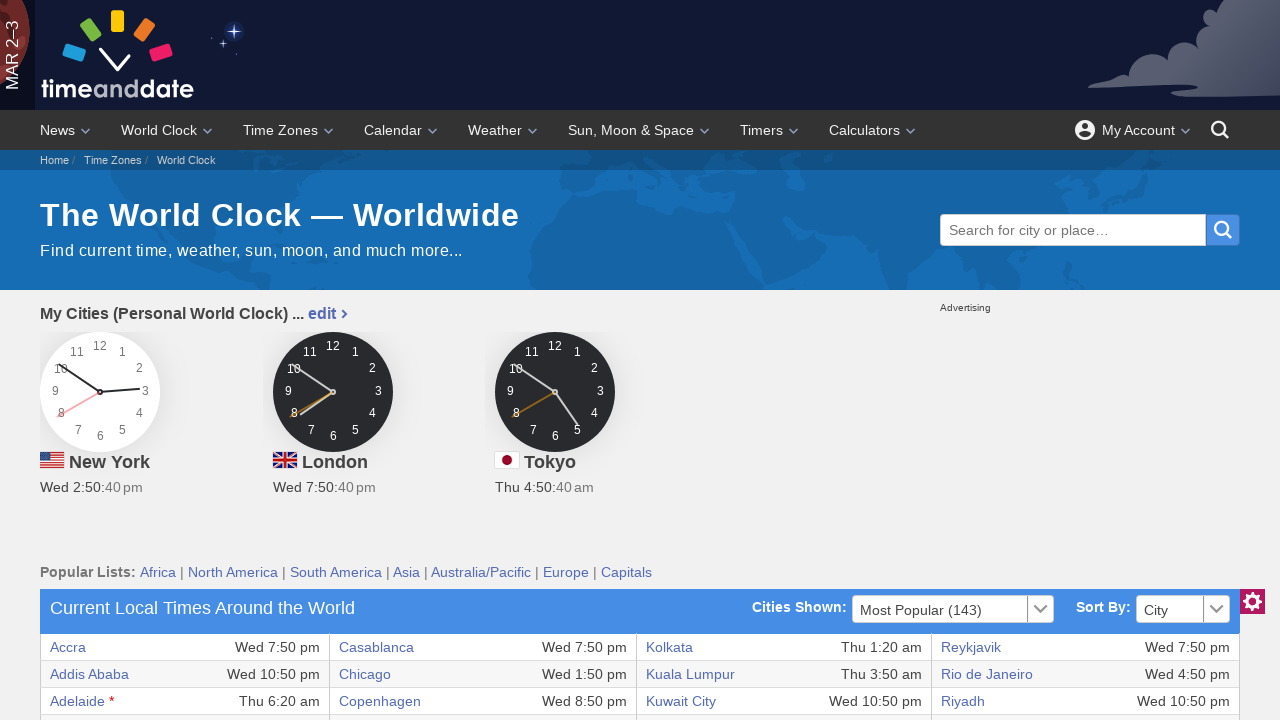

Verified accessibility of table cell at row 25, column 8
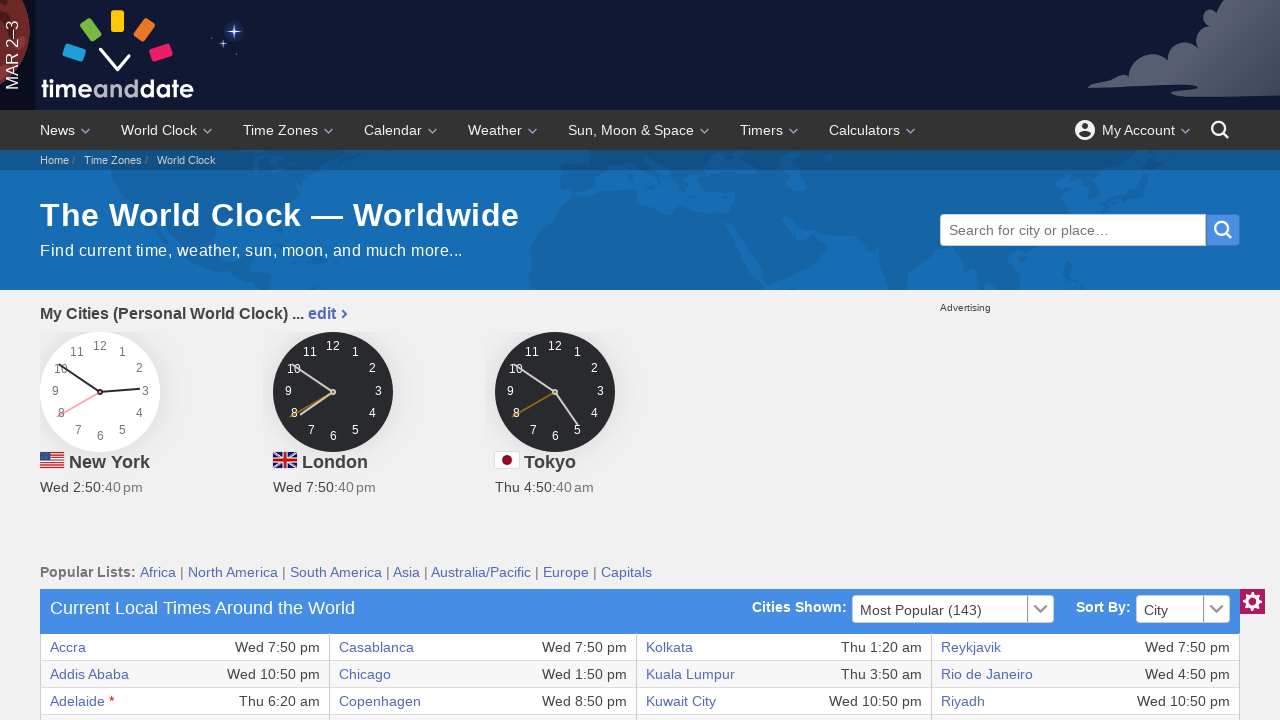

Verified accessibility of table cell at row 26, column 1
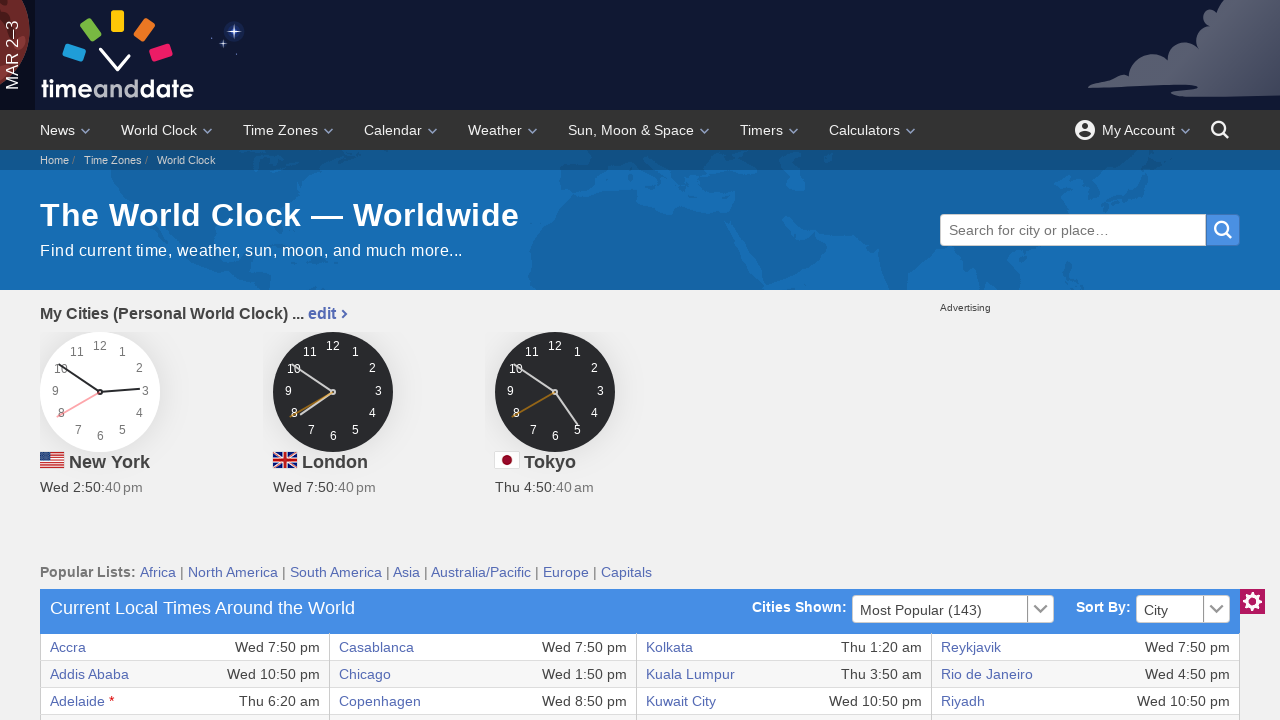

Verified accessibility of table cell at row 26, column 2
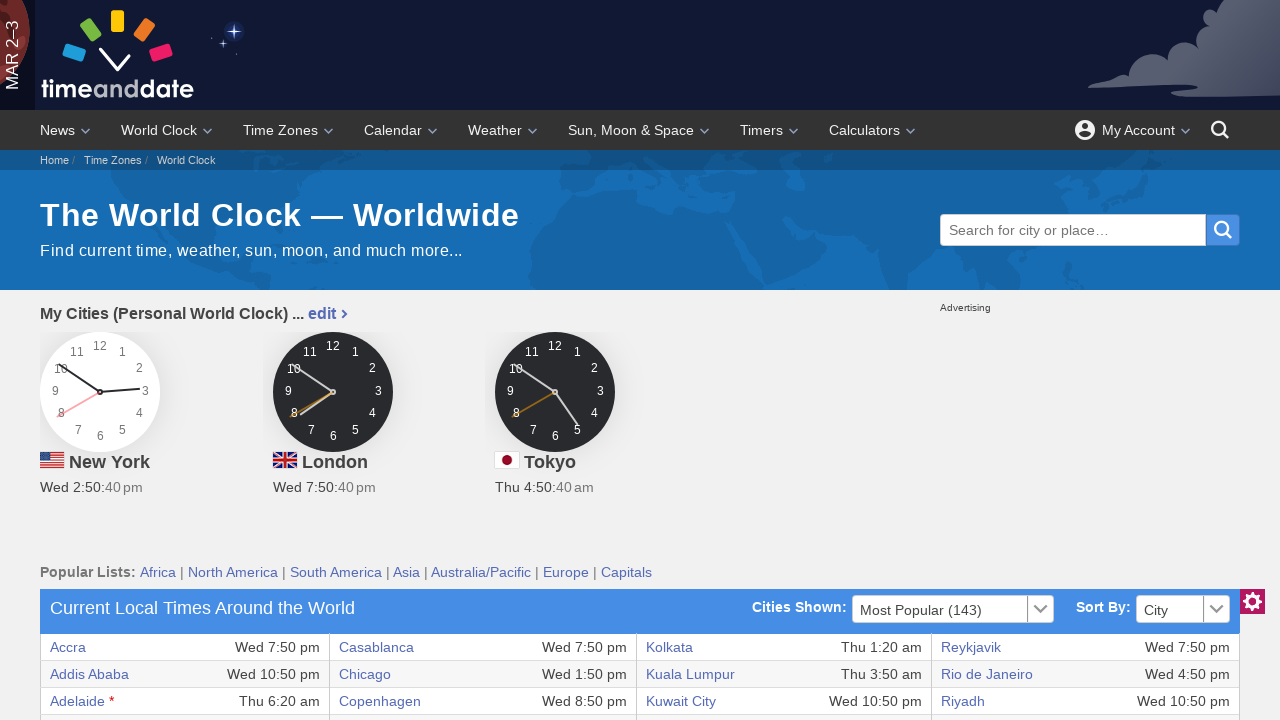

Verified accessibility of table cell at row 26, column 3
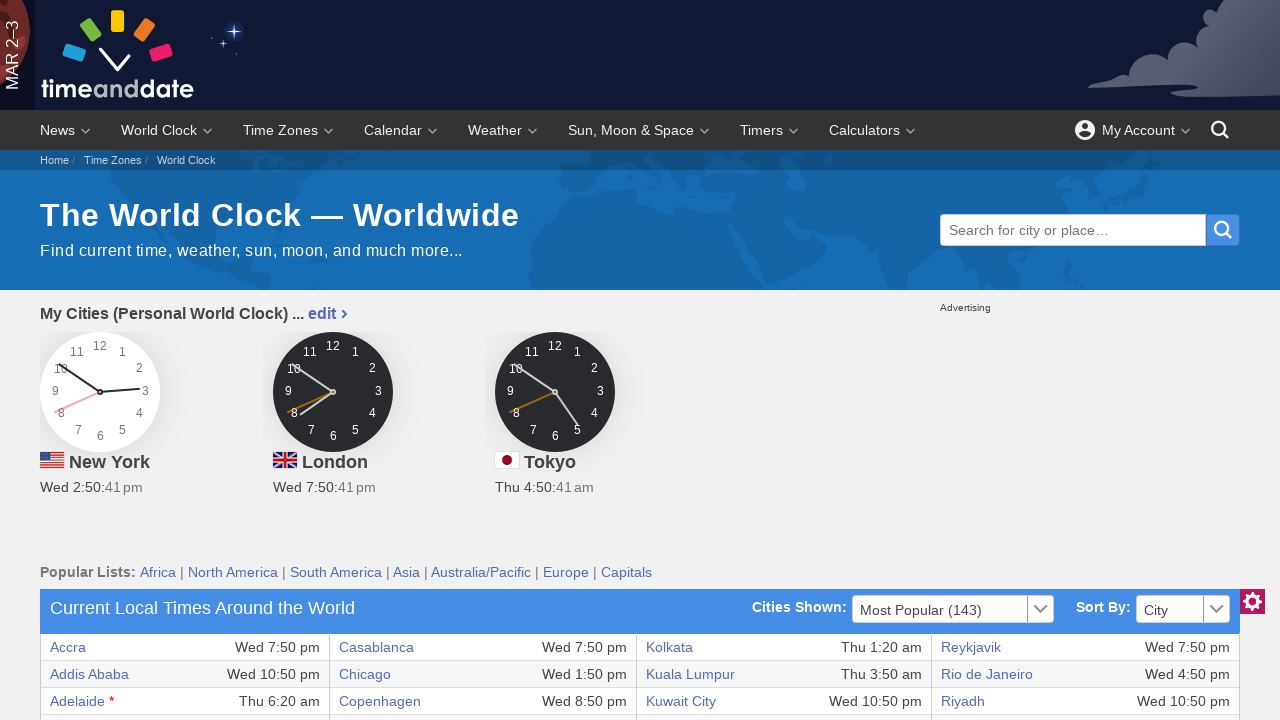

Verified accessibility of table cell at row 26, column 4
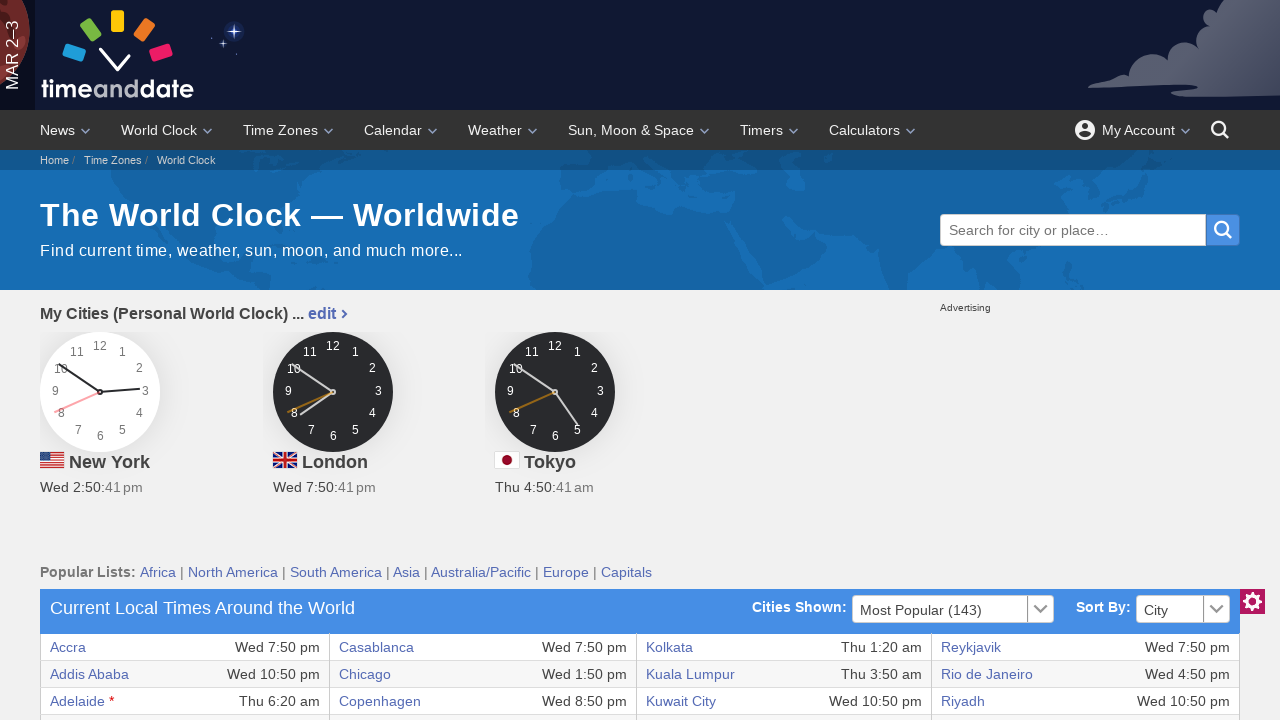

Verified accessibility of table cell at row 26, column 5
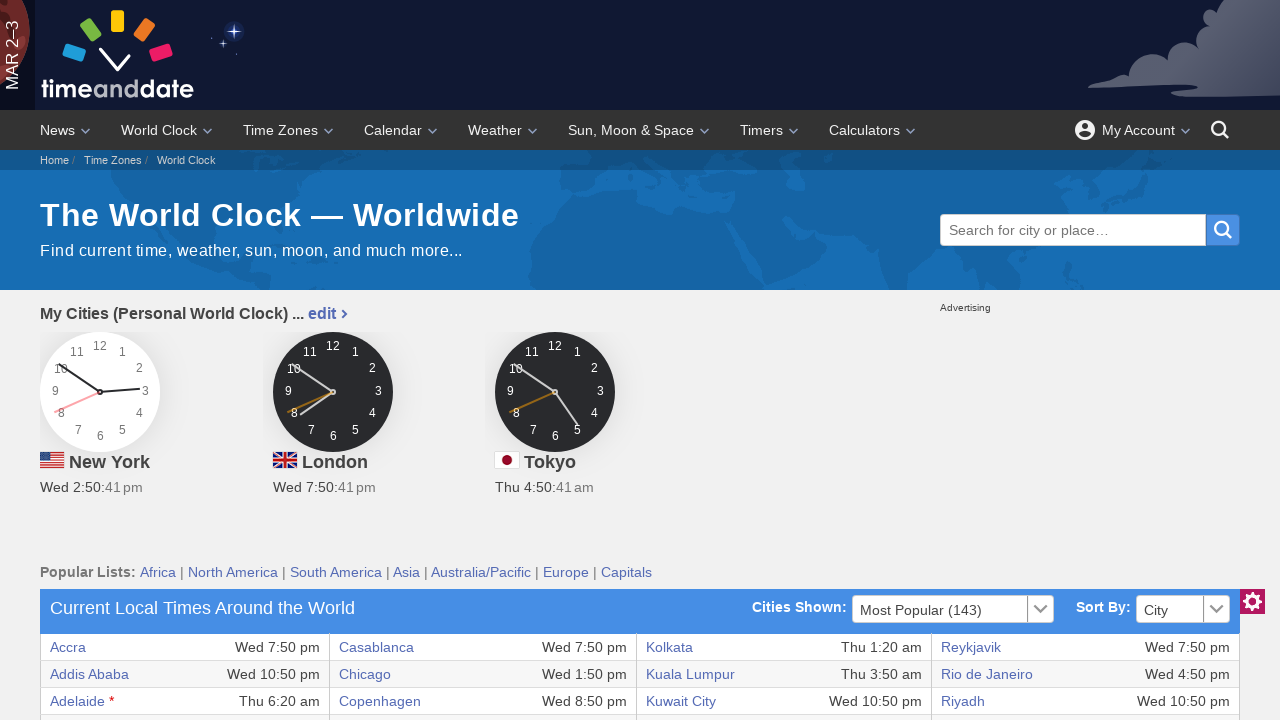

Verified accessibility of table cell at row 26, column 6
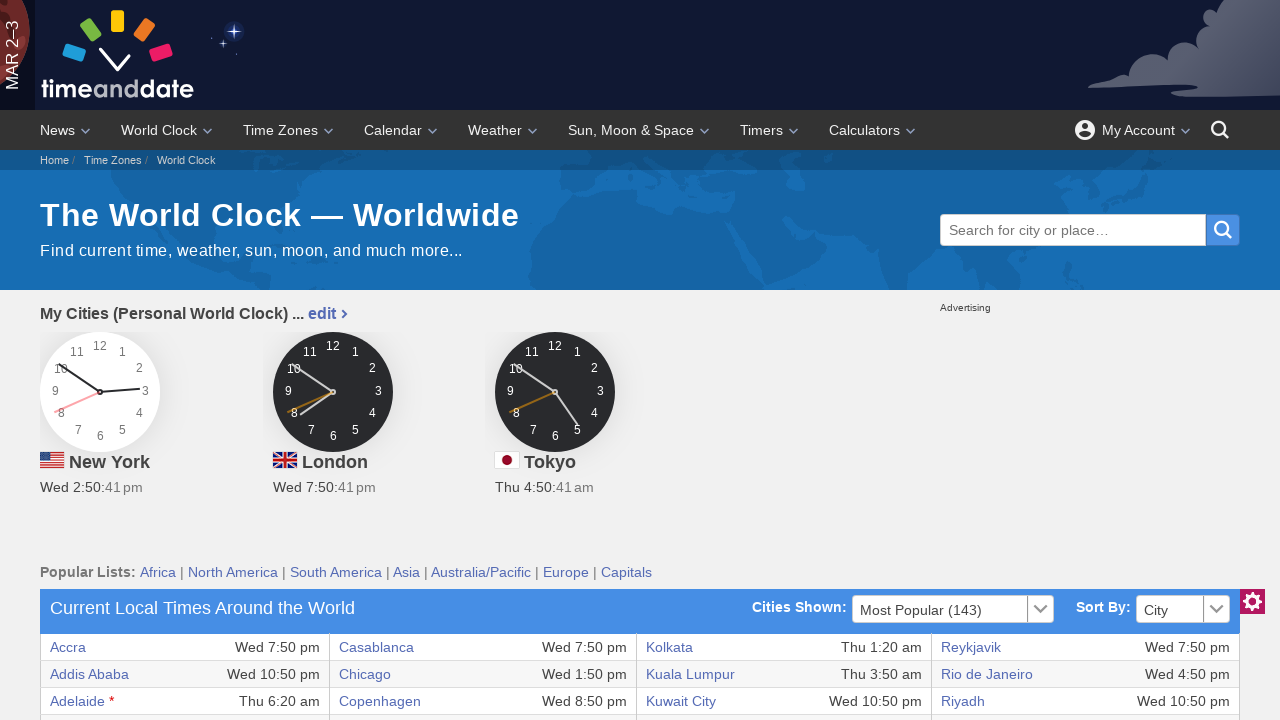

Verified accessibility of table cell at row 26, column 7
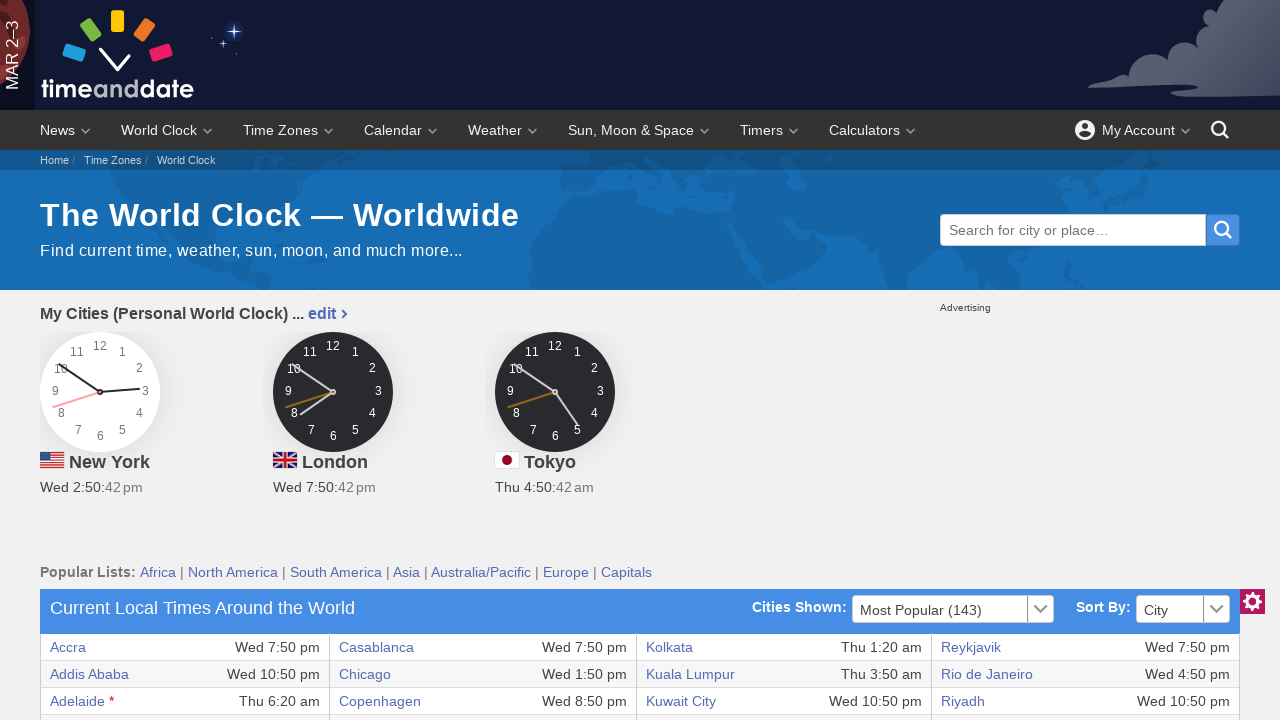

Verified accessibility of table cell at row 26, column 8
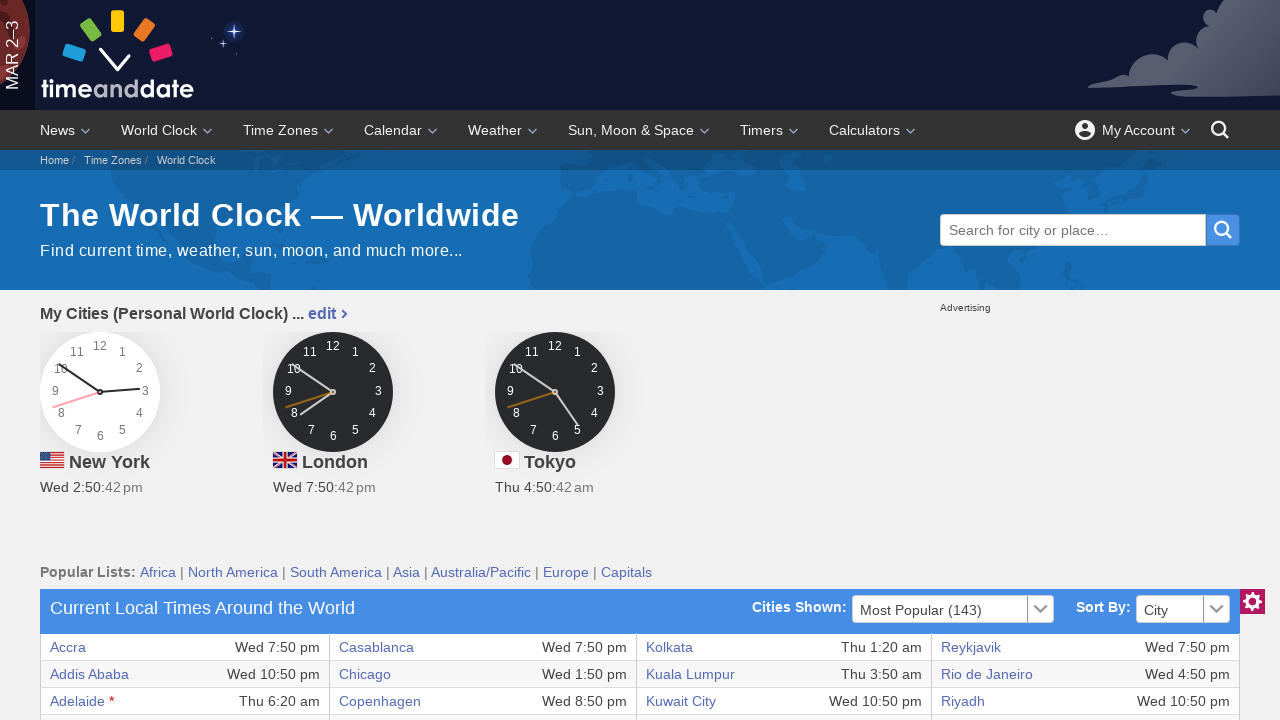

Verified accessibility of table cell at row 27, column 1
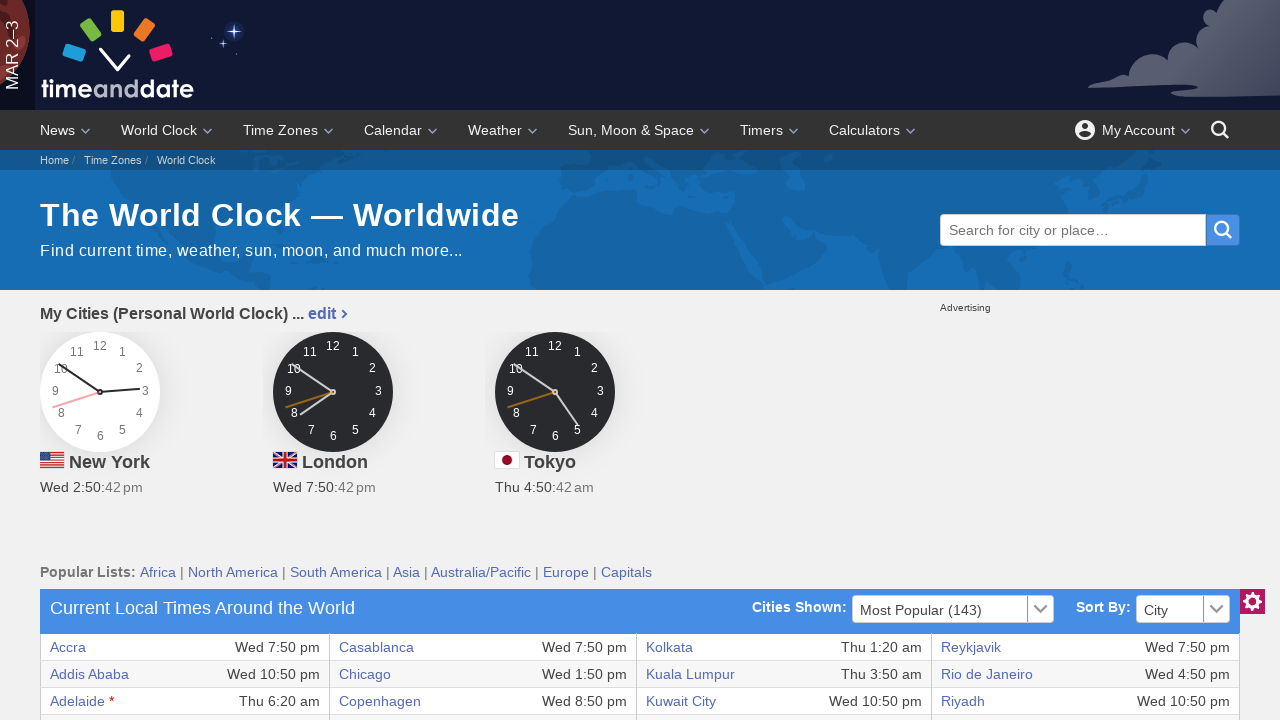

Verified accessibility of table cell at row 27, column 2
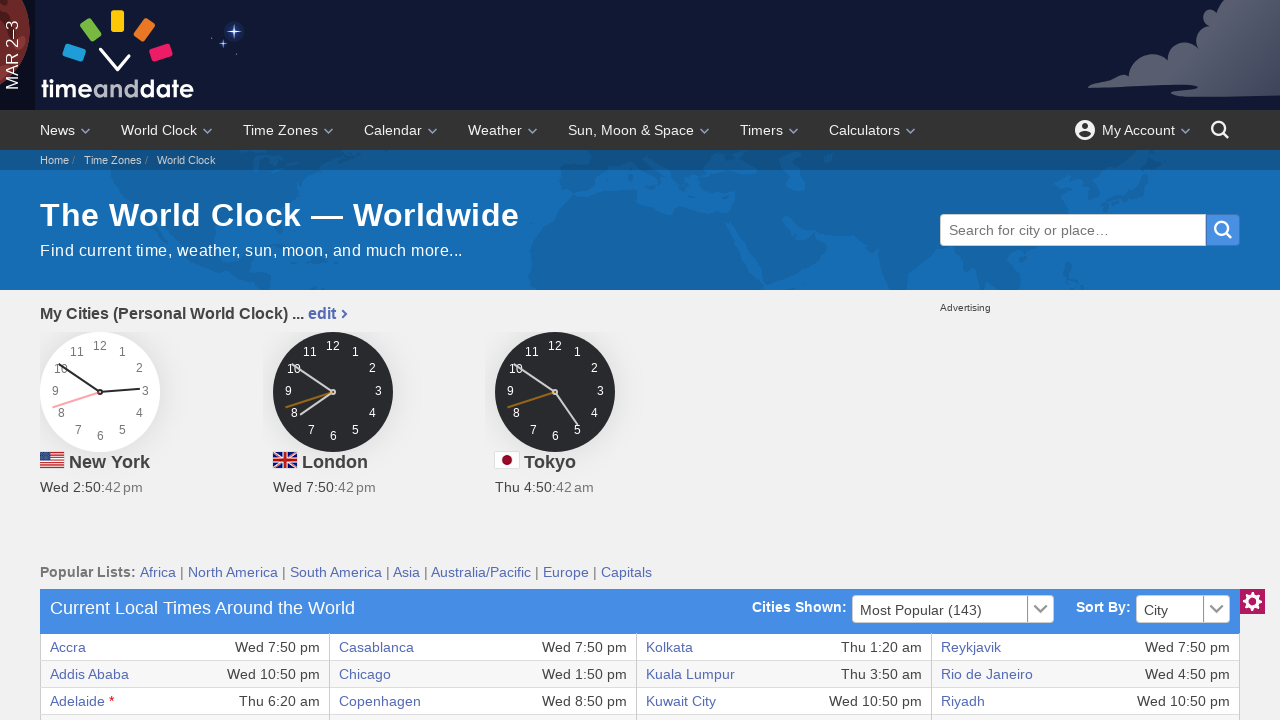

Verified accessibility of table cell at row 27, column 3
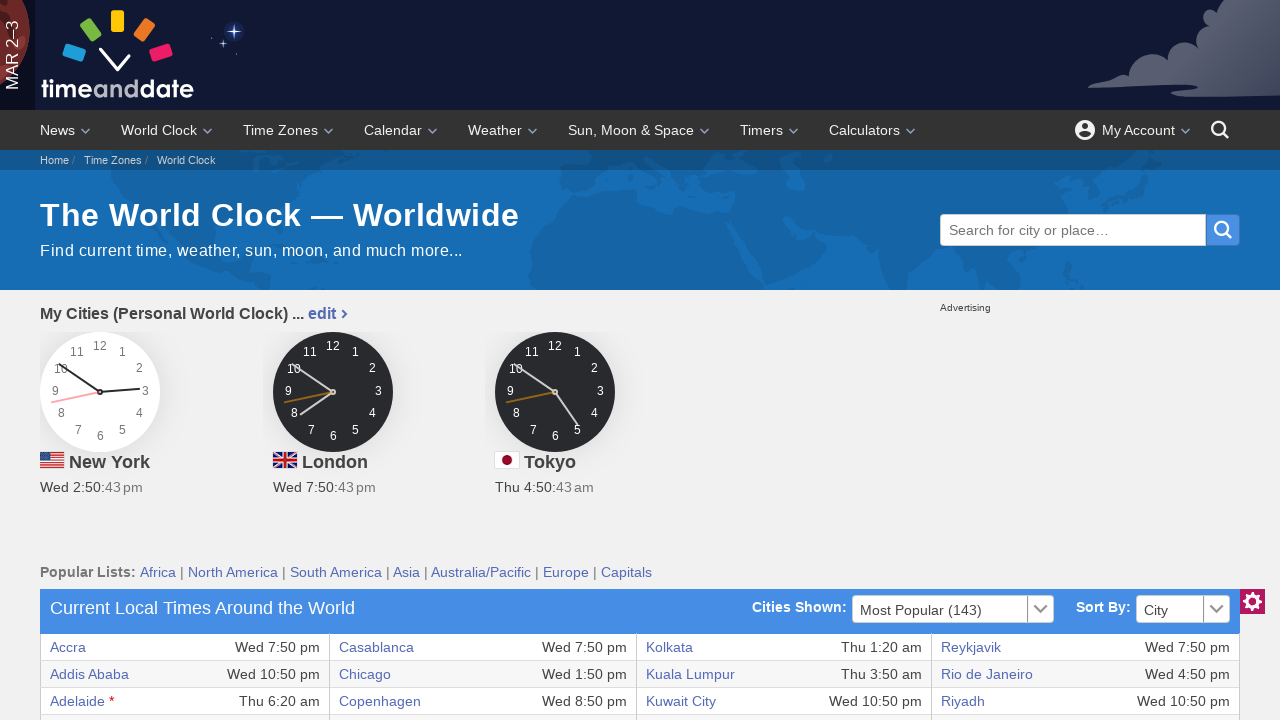

Verified accessibility of table cell at row 27, column 4
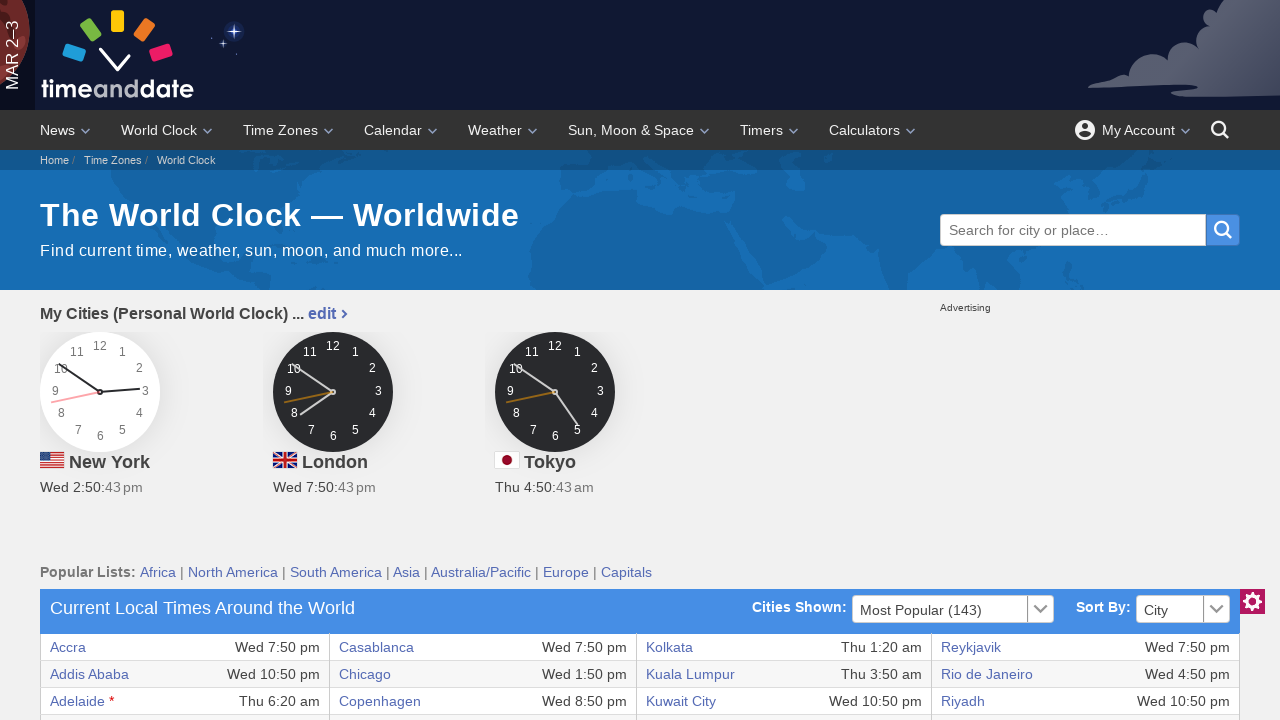

Verified accessibility of table cell at row 27, column 5
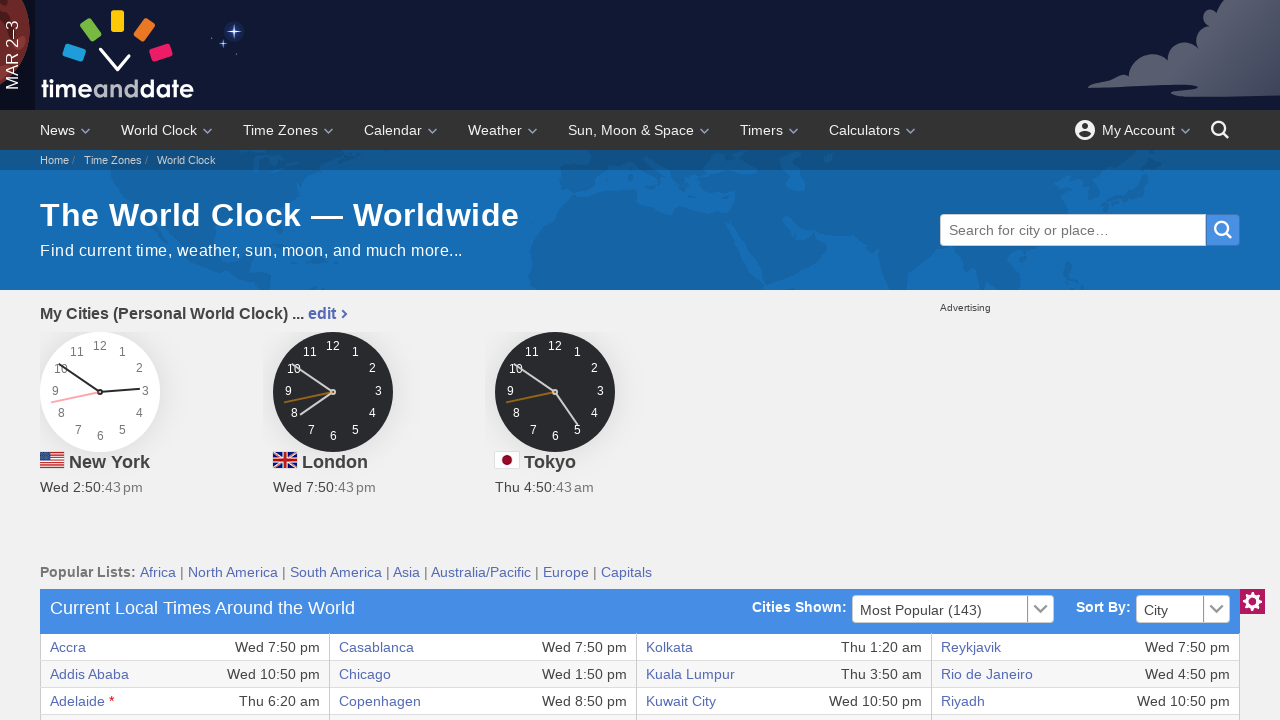

Verified accessibility of table cell at row 27, column 6
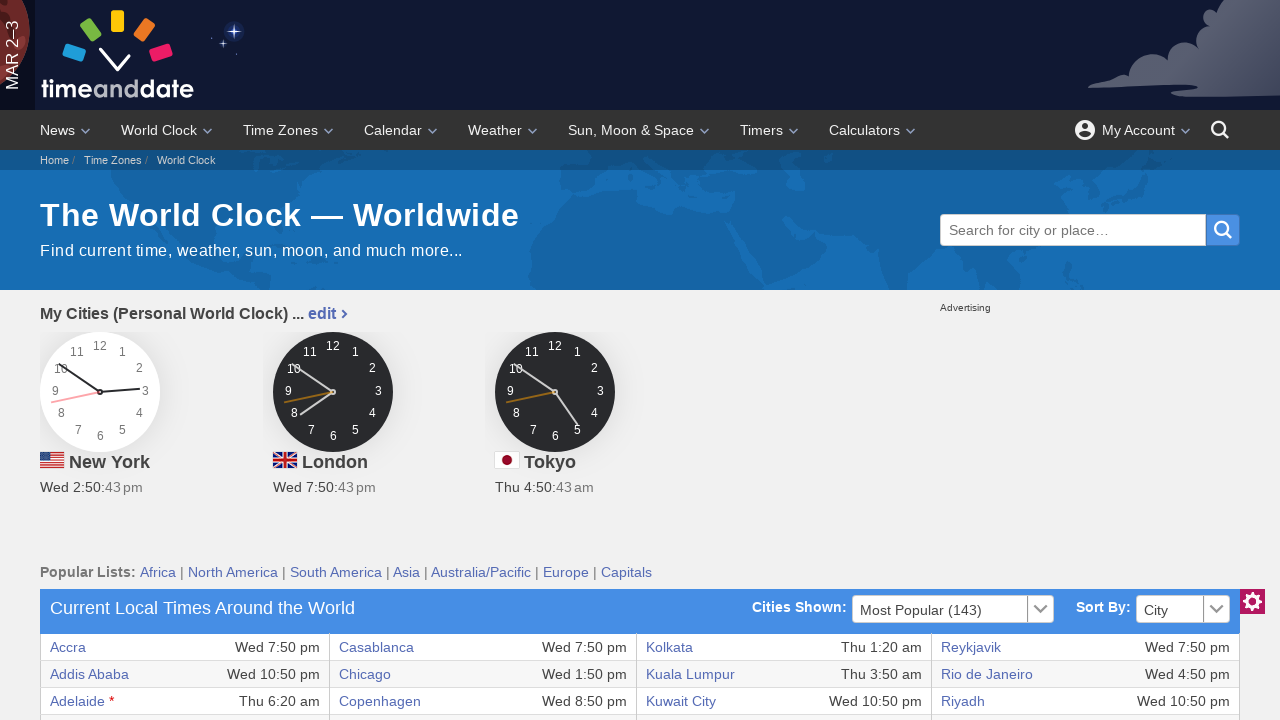

Verified accessibility of table cell at row 27, column 7
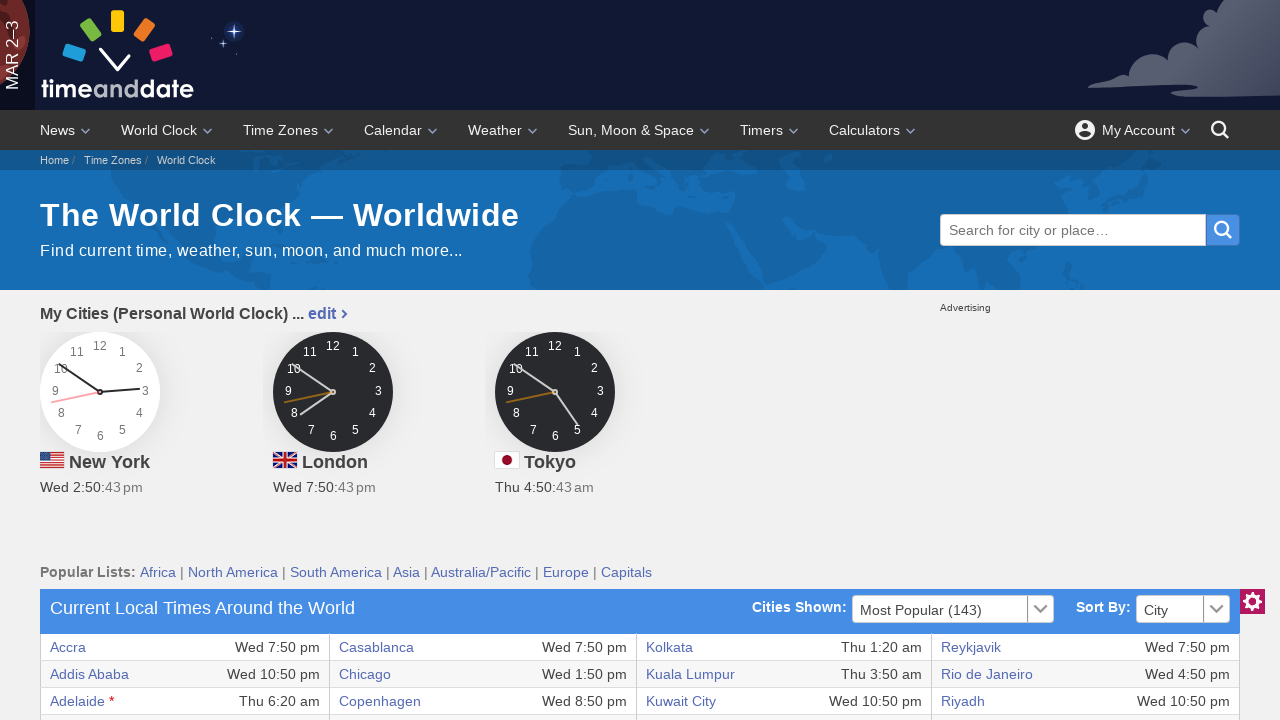

Verified accessibility of table cell at row 27, column 8
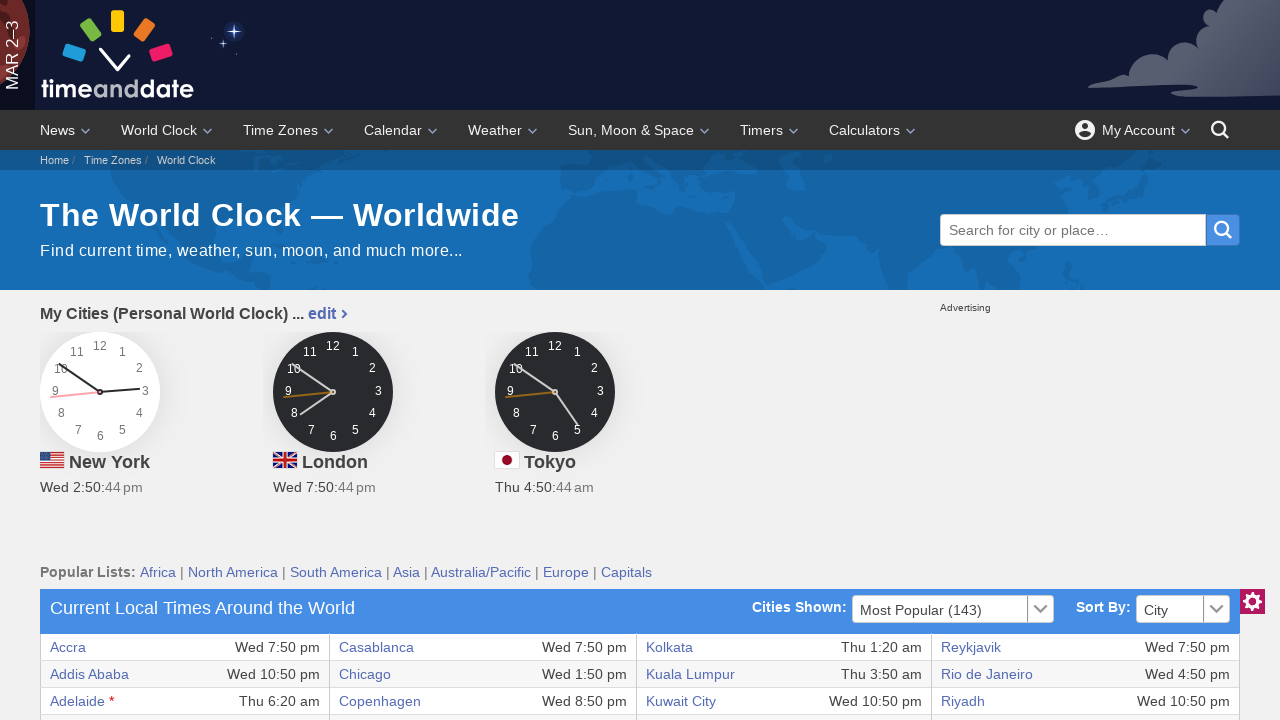

Verified accessibility of table cell at row 28, column 1
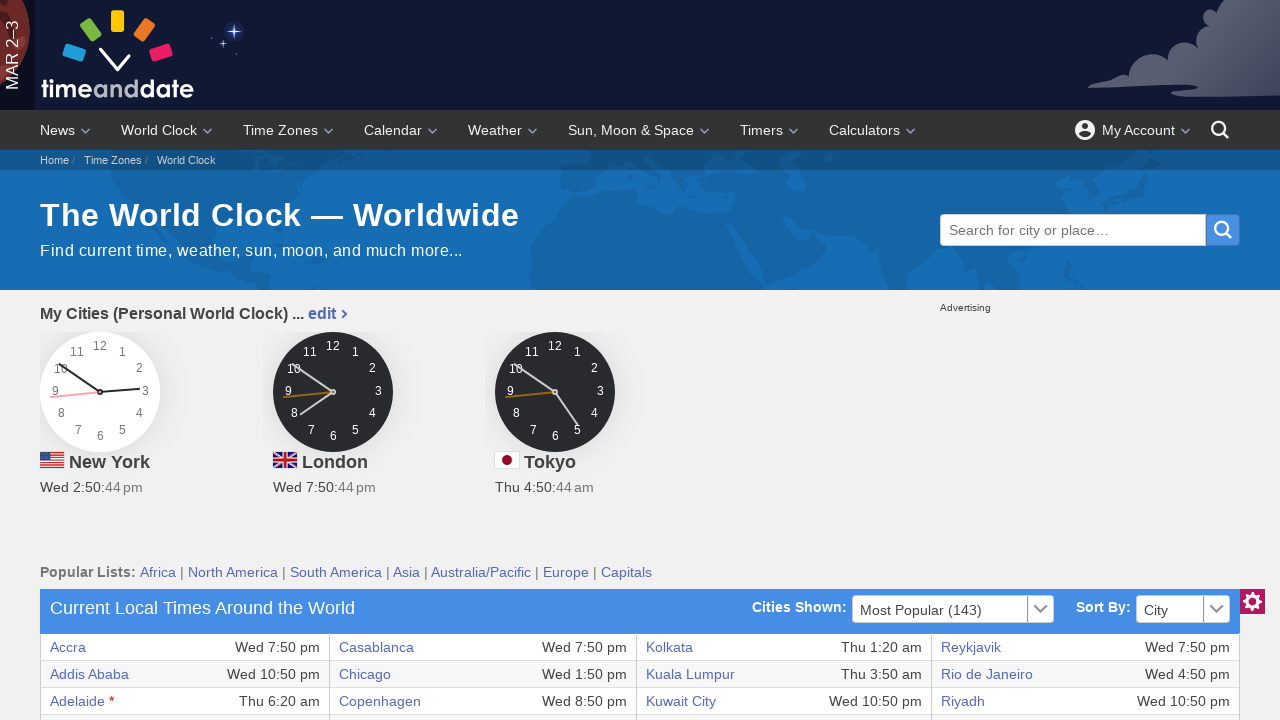

Verified accessibility of table cell at row 28, column 2
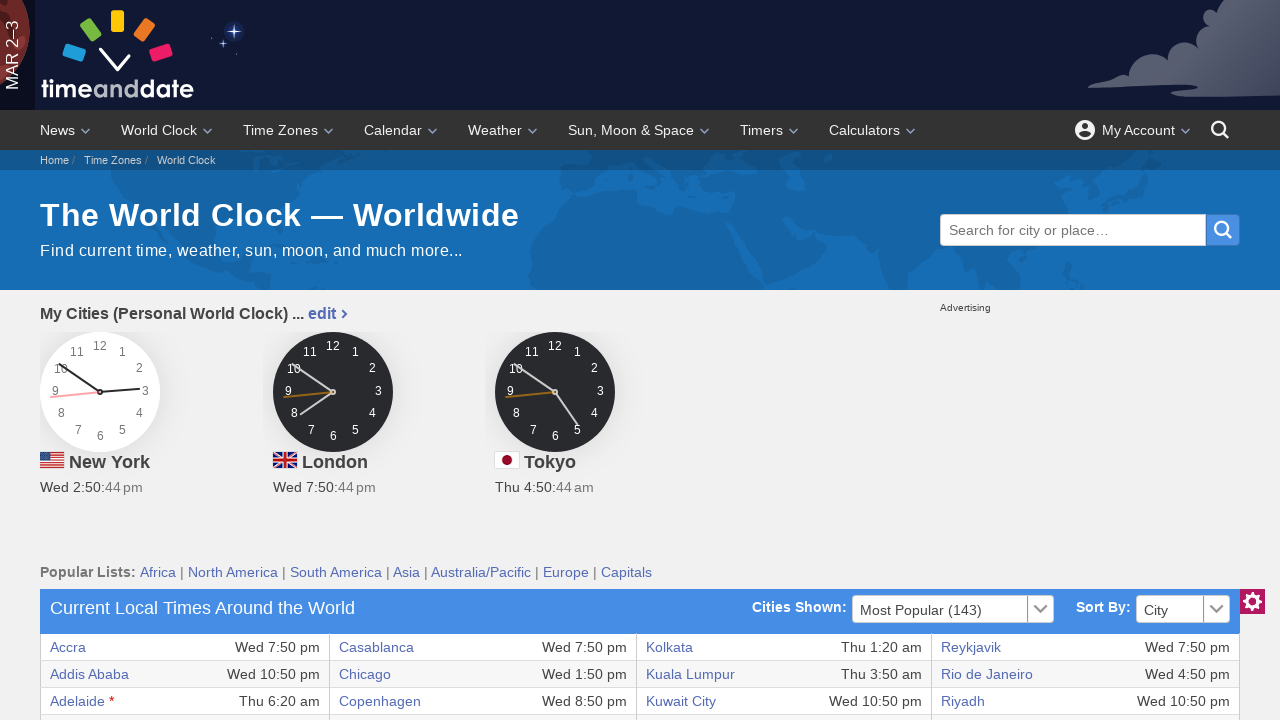

Verified accessibility of table cell at row 28, column 3
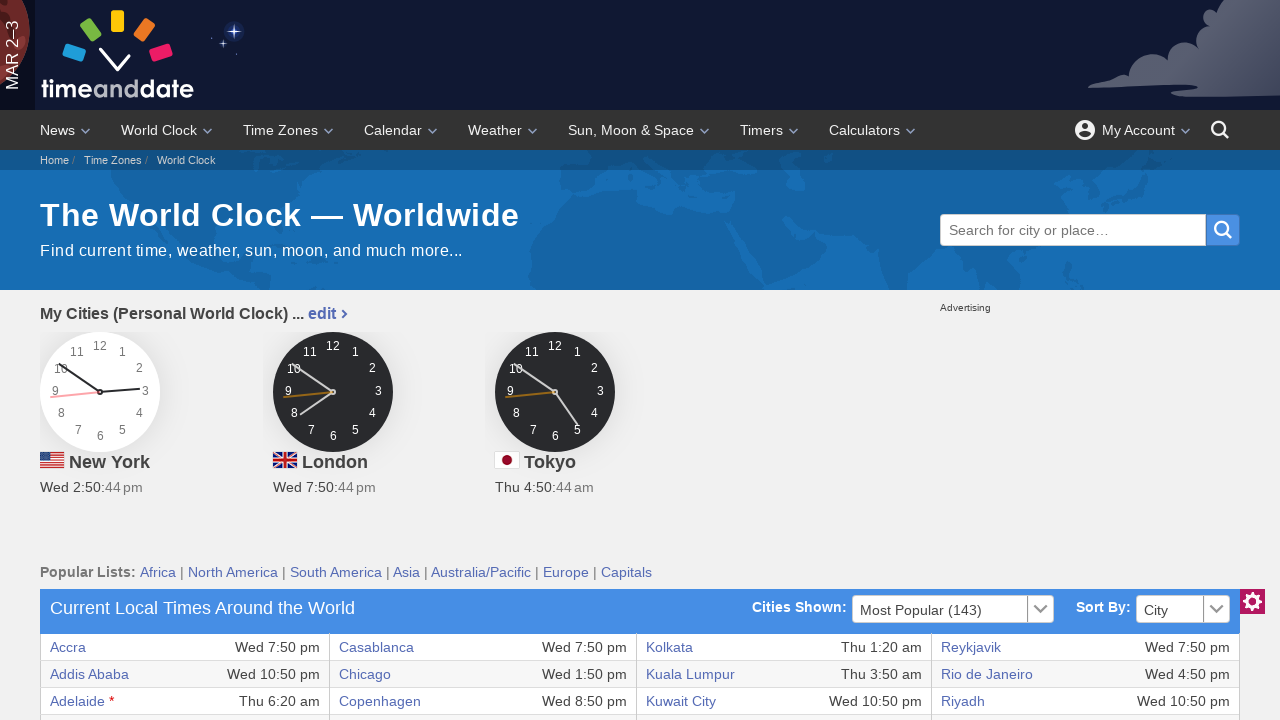

Verified accessibility of table cell at row 28, column 4
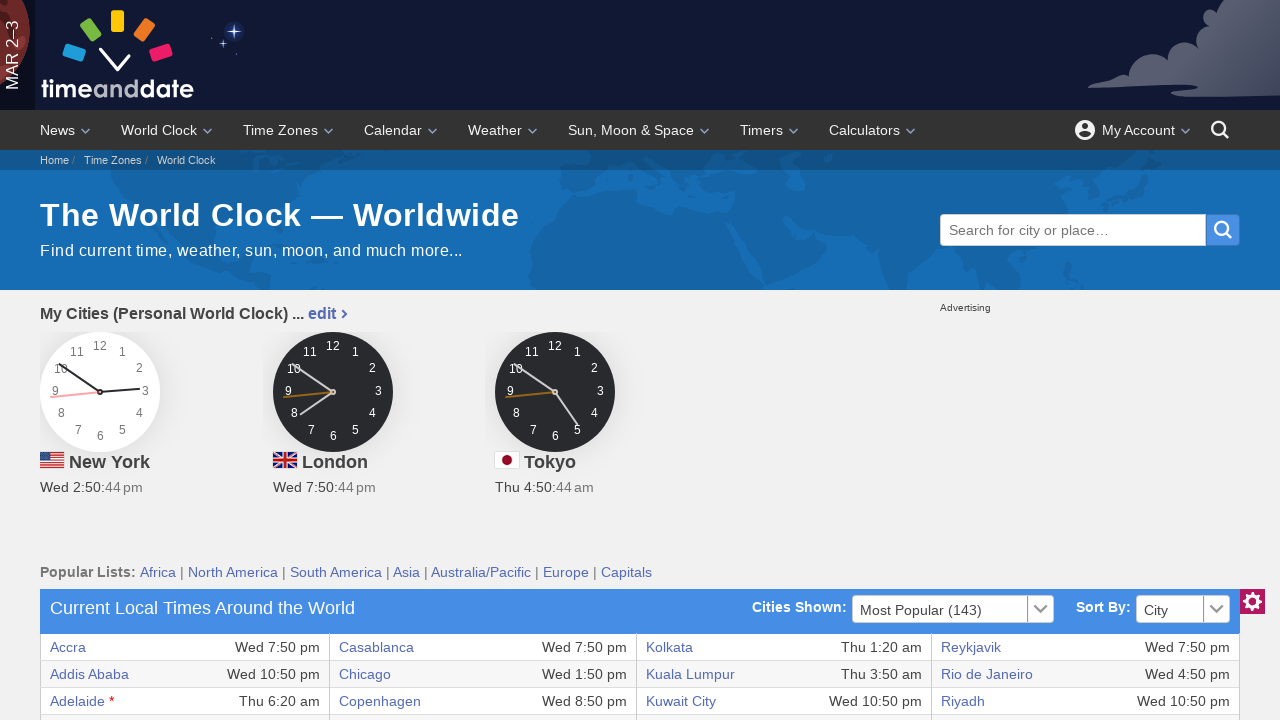

Verified accessibility of table cell at row 28, column 5
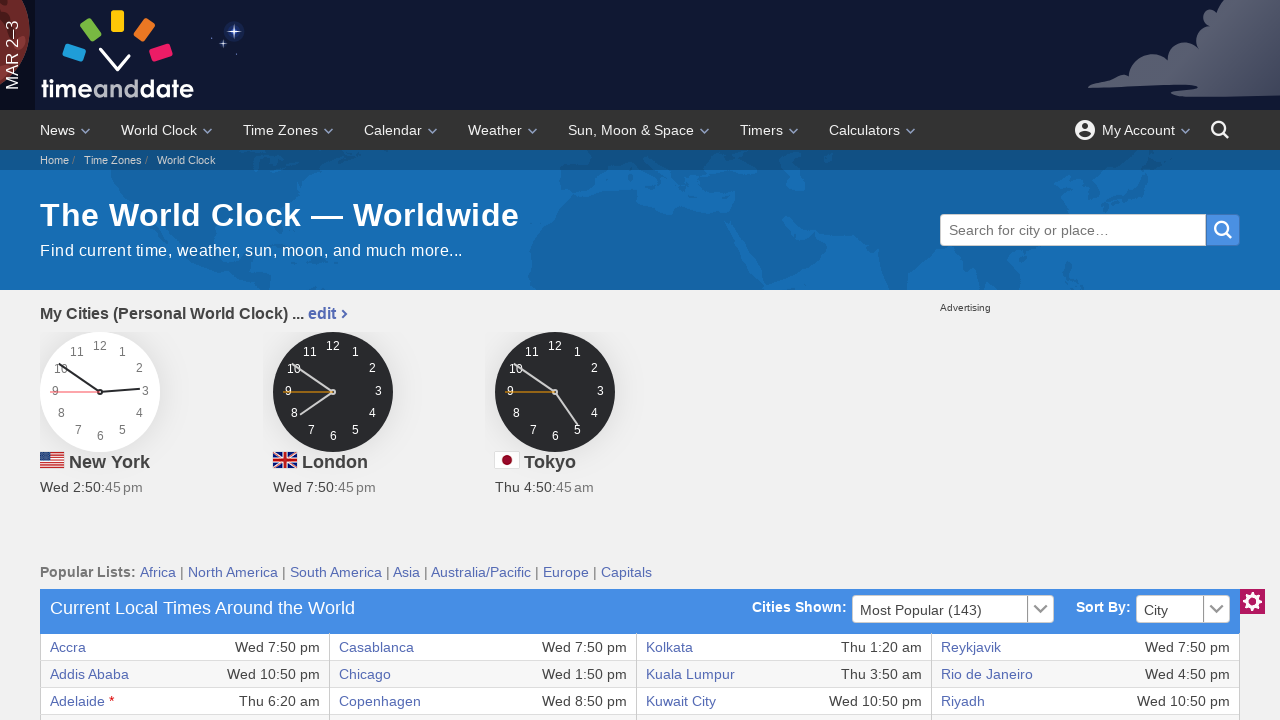

Verified accessibility of table cell at row 28, column 6
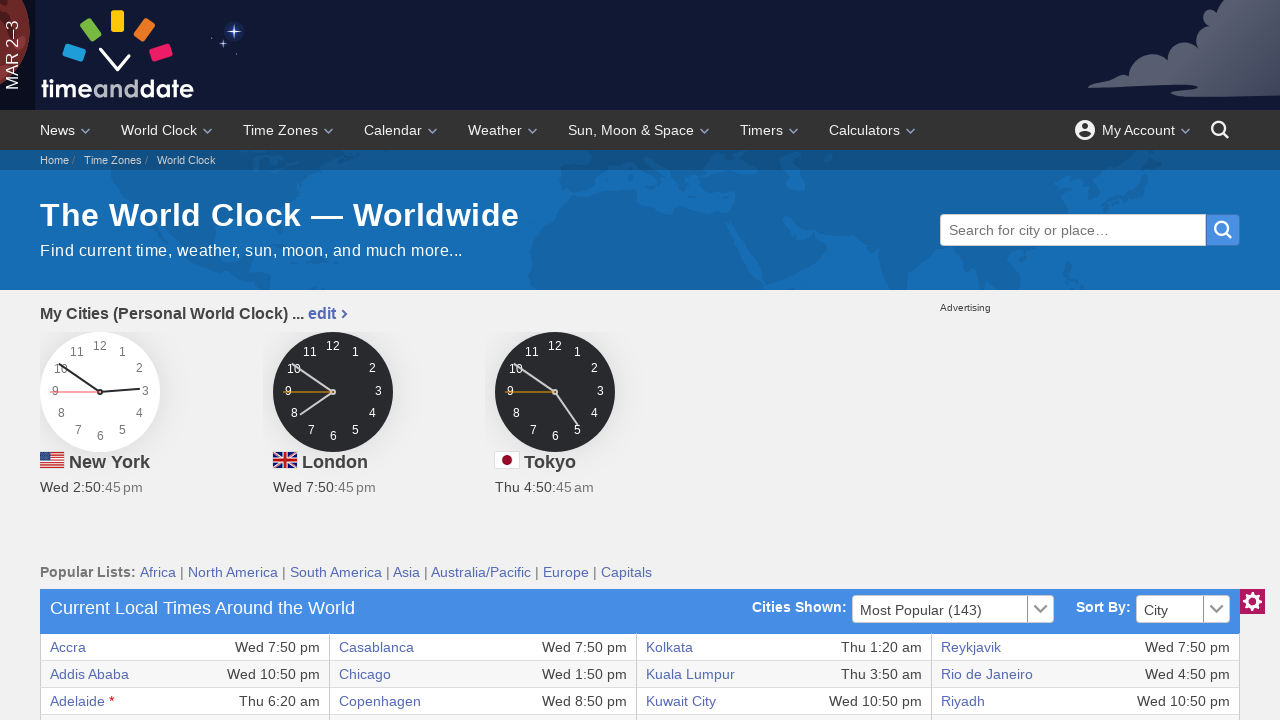

Verified accessibility of table cell at row 28, column 7
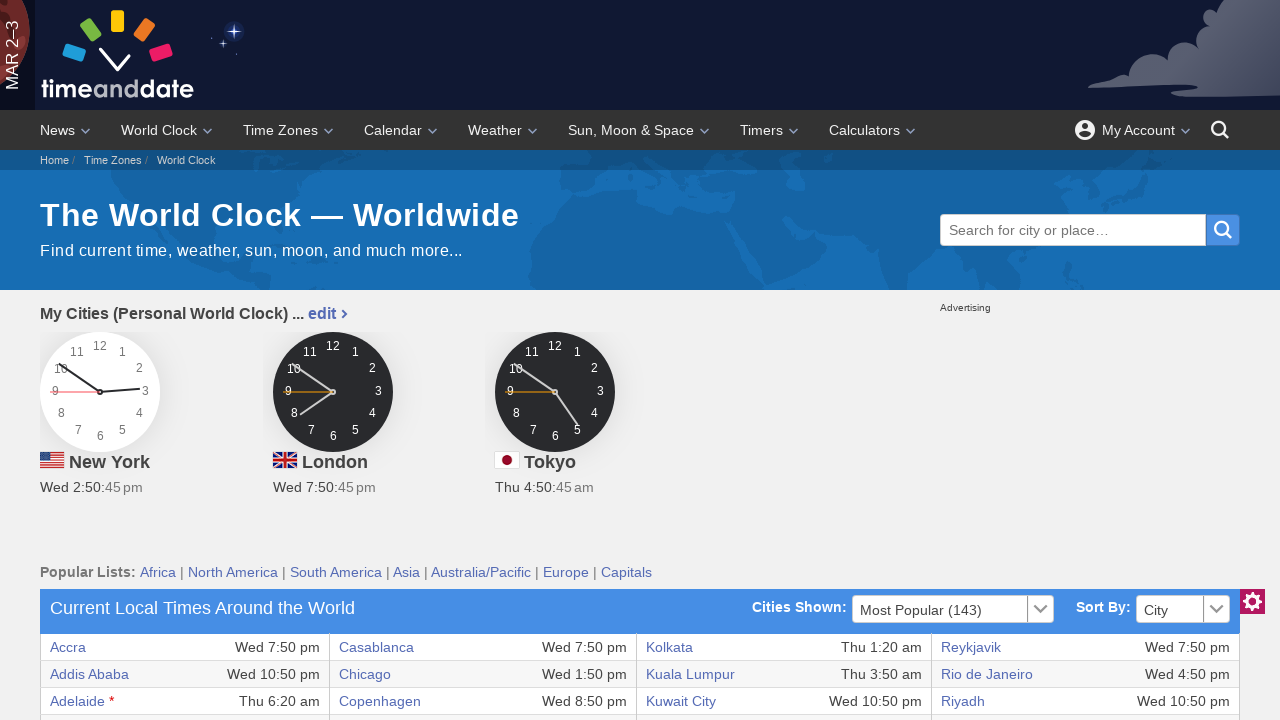

Verified accessibility of table cell at row 28, column 8
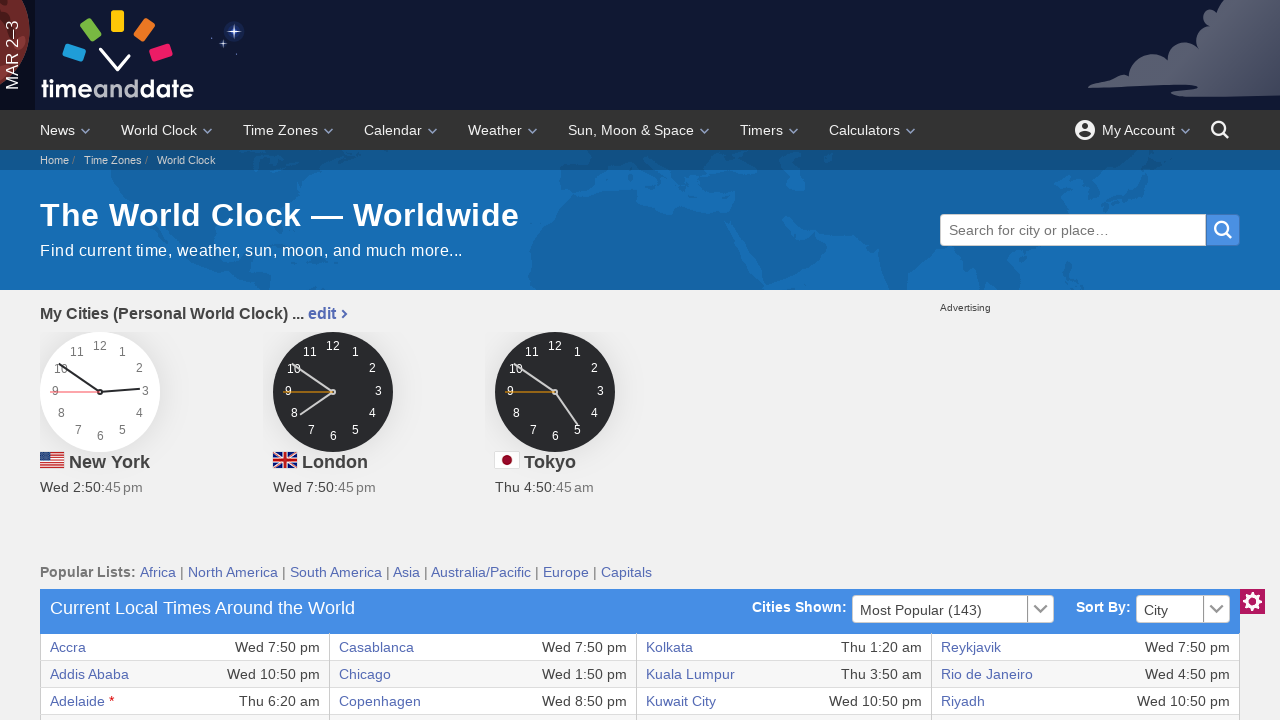

Verified accessibility of table cell at row 29, column 1
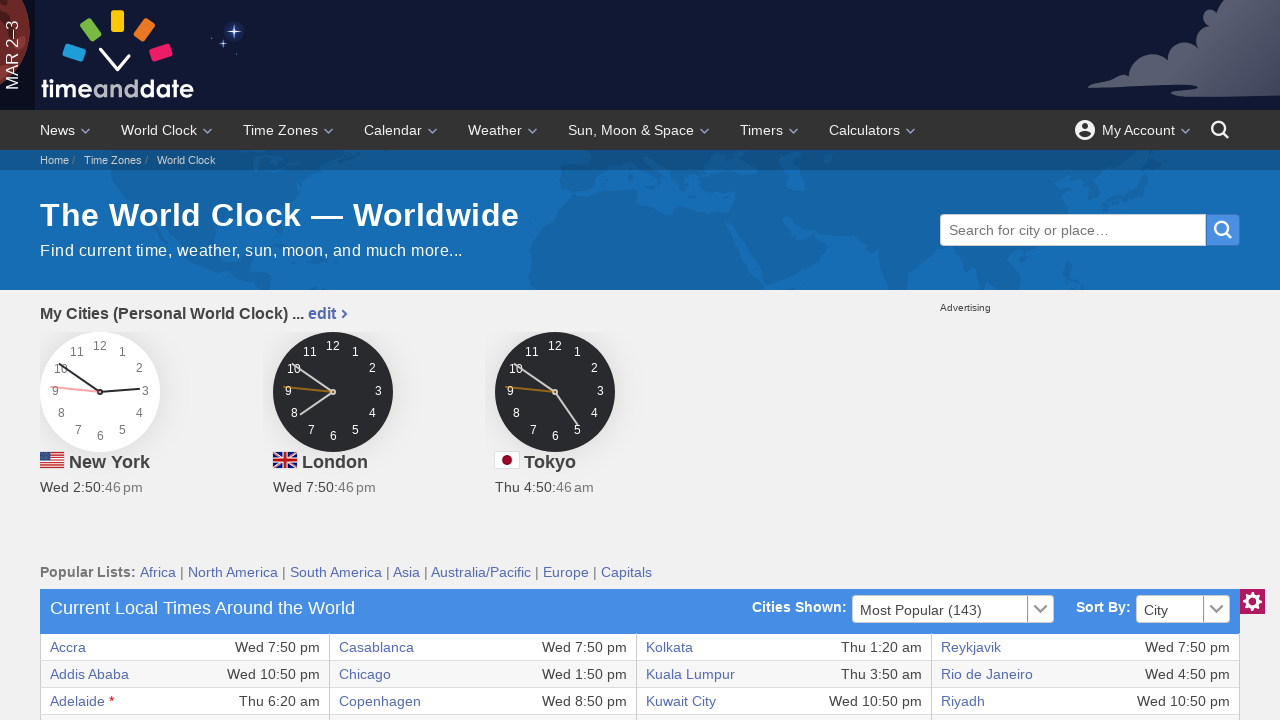

Verified accessibility of table cell at row 29, column 2
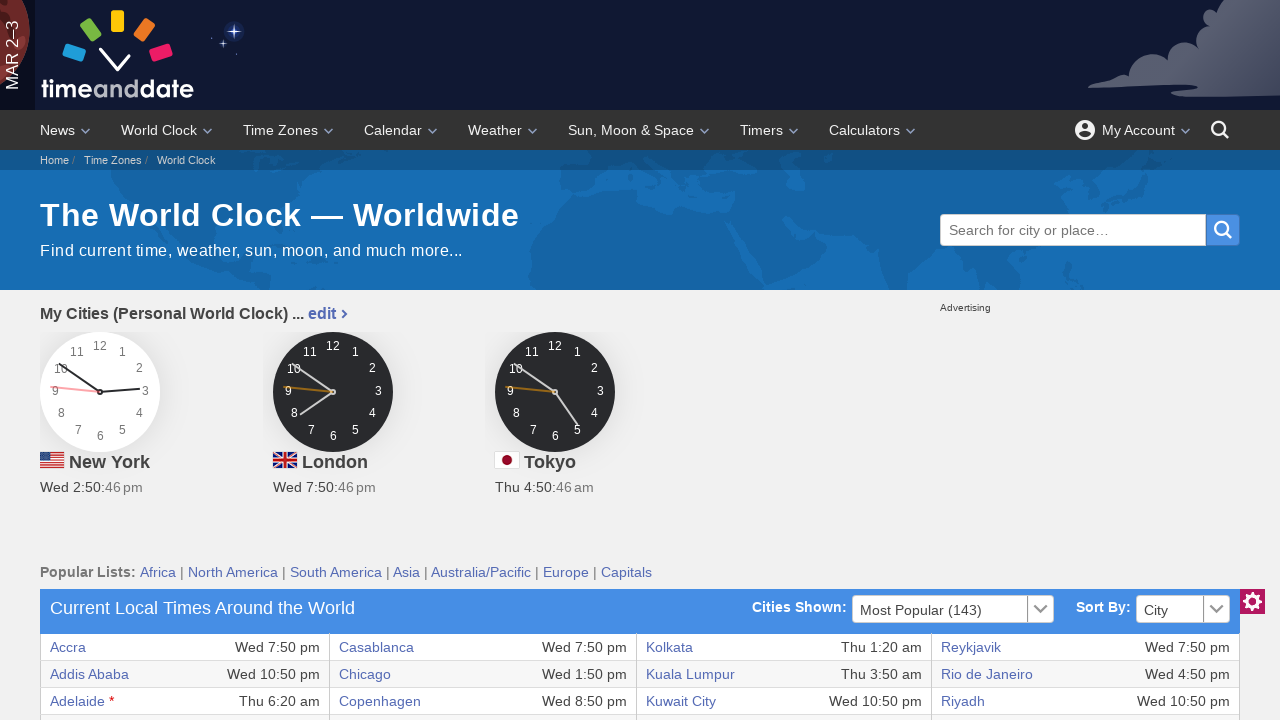

Verified accessibility of table cell at row 29, column 3
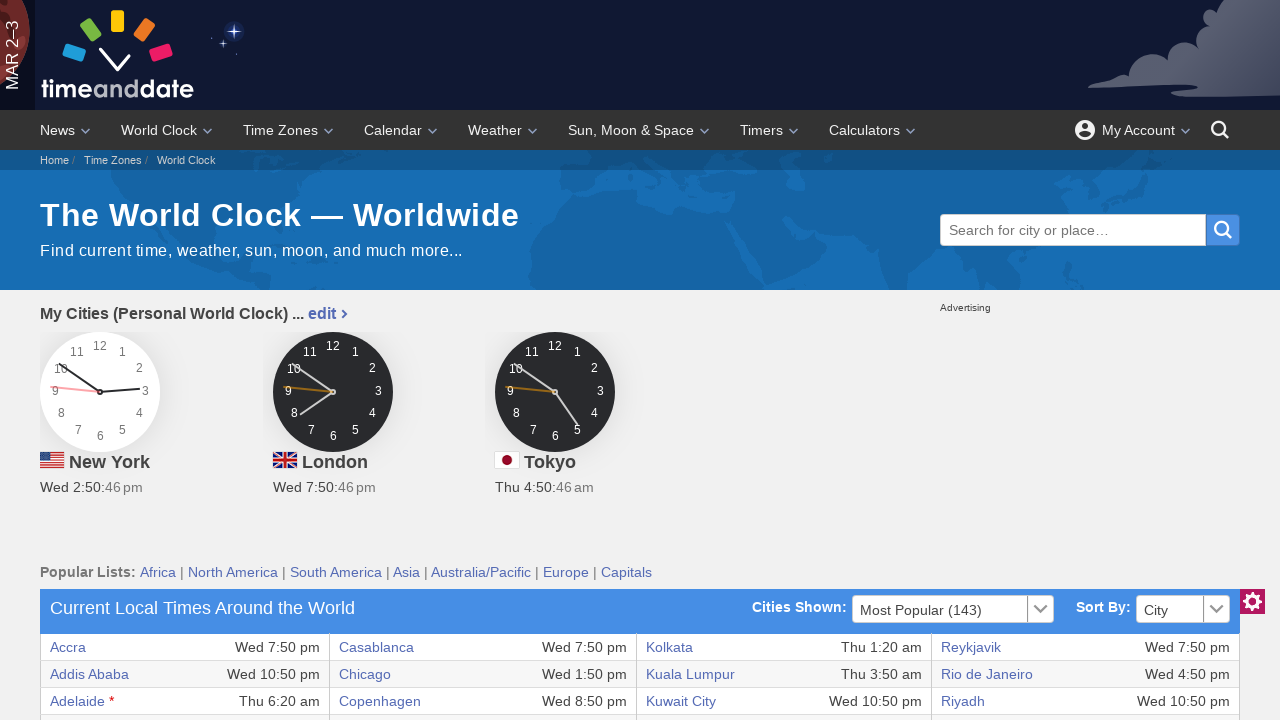

Verified accessibility of table cell at row 29, column 4
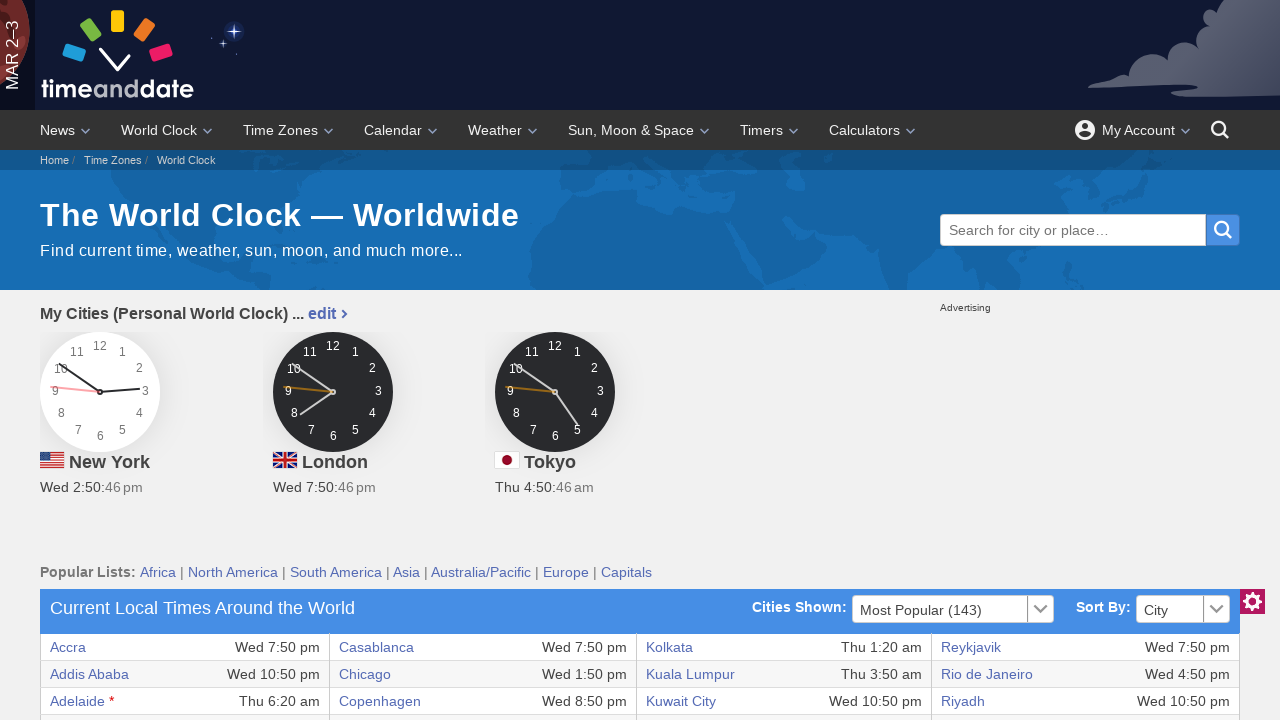

Verified accessibility of table cell at row 29, column 5
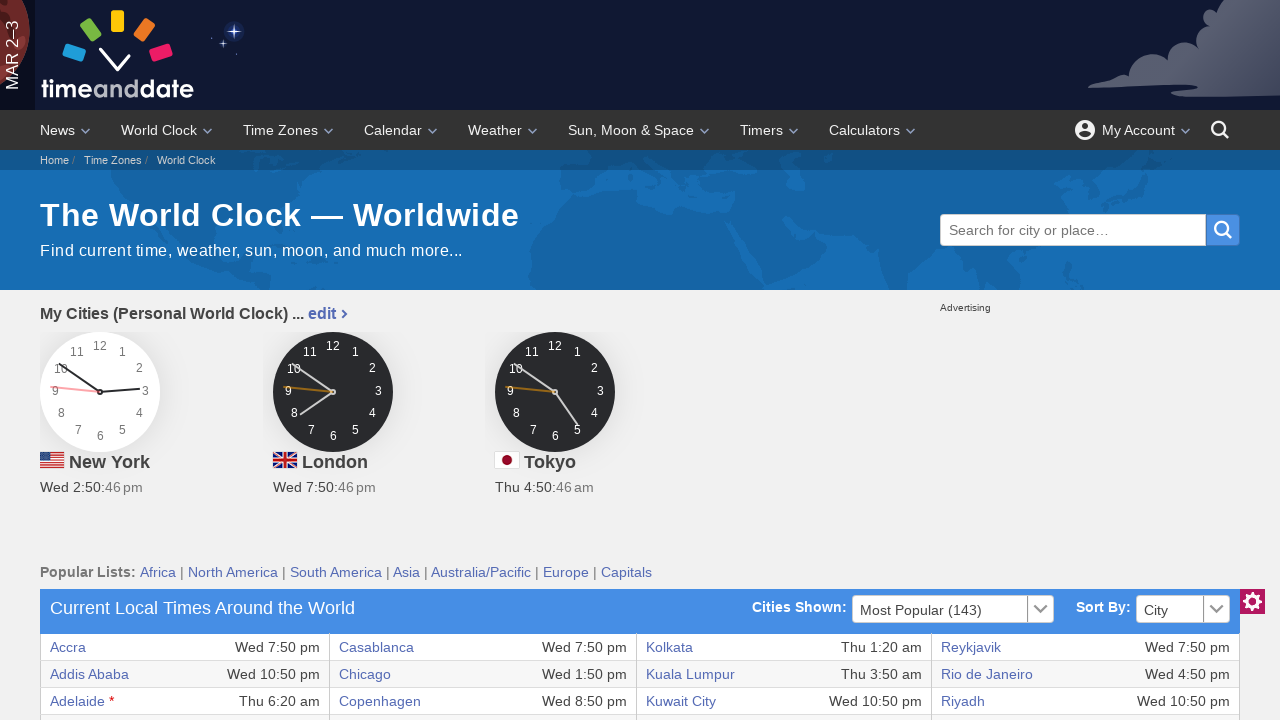

Verified accessibility of table cell at row 29, column 6
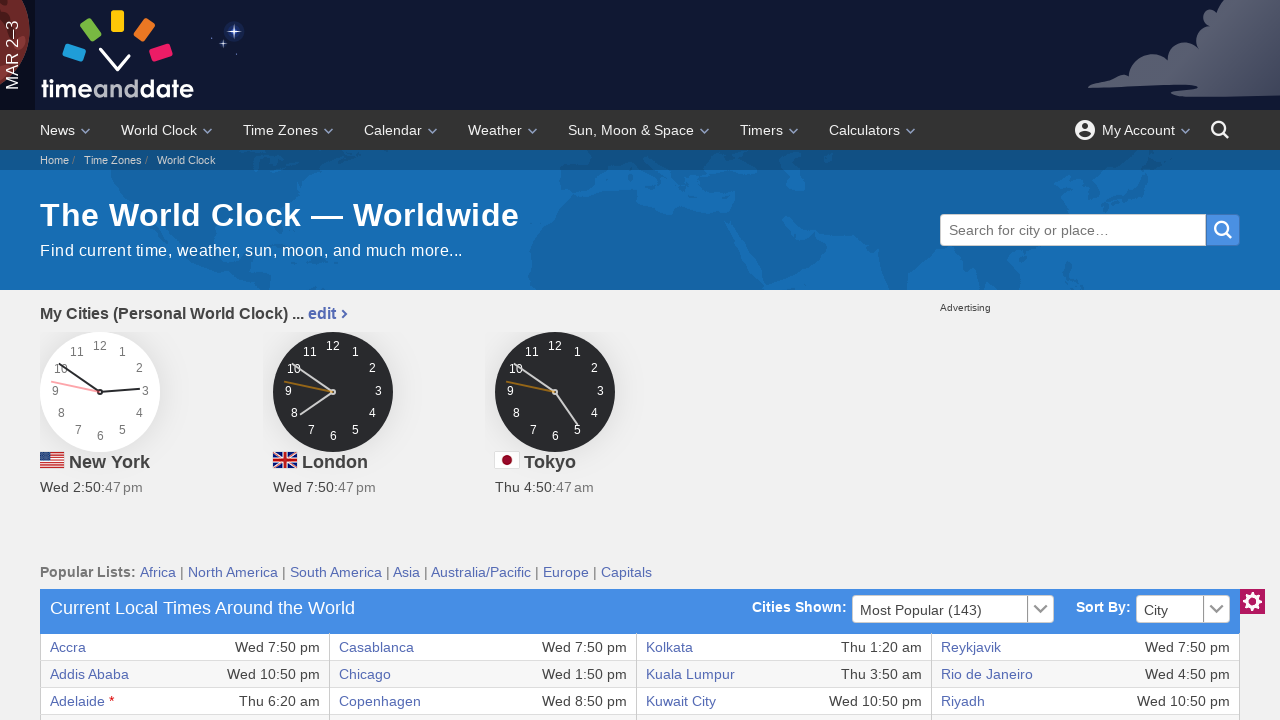

Verified accessibility of table cell at row 29, column 7
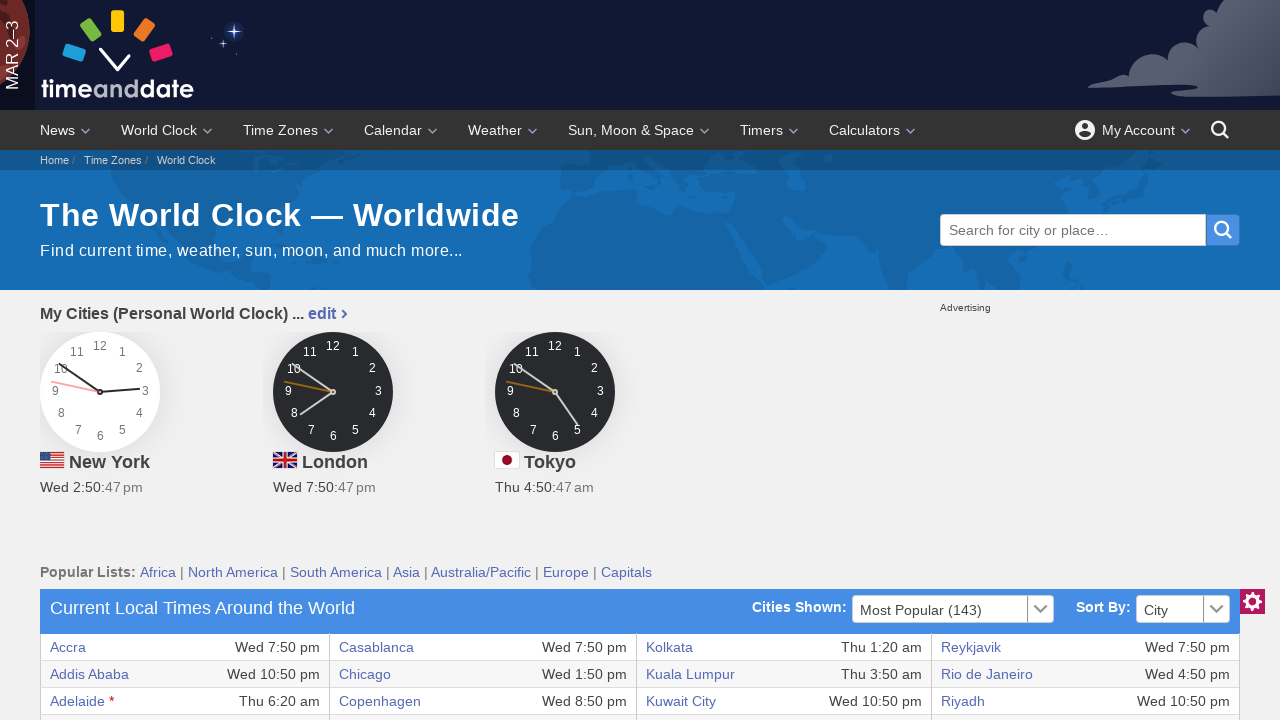

Verified accessibility of table cell at row 29, column 8
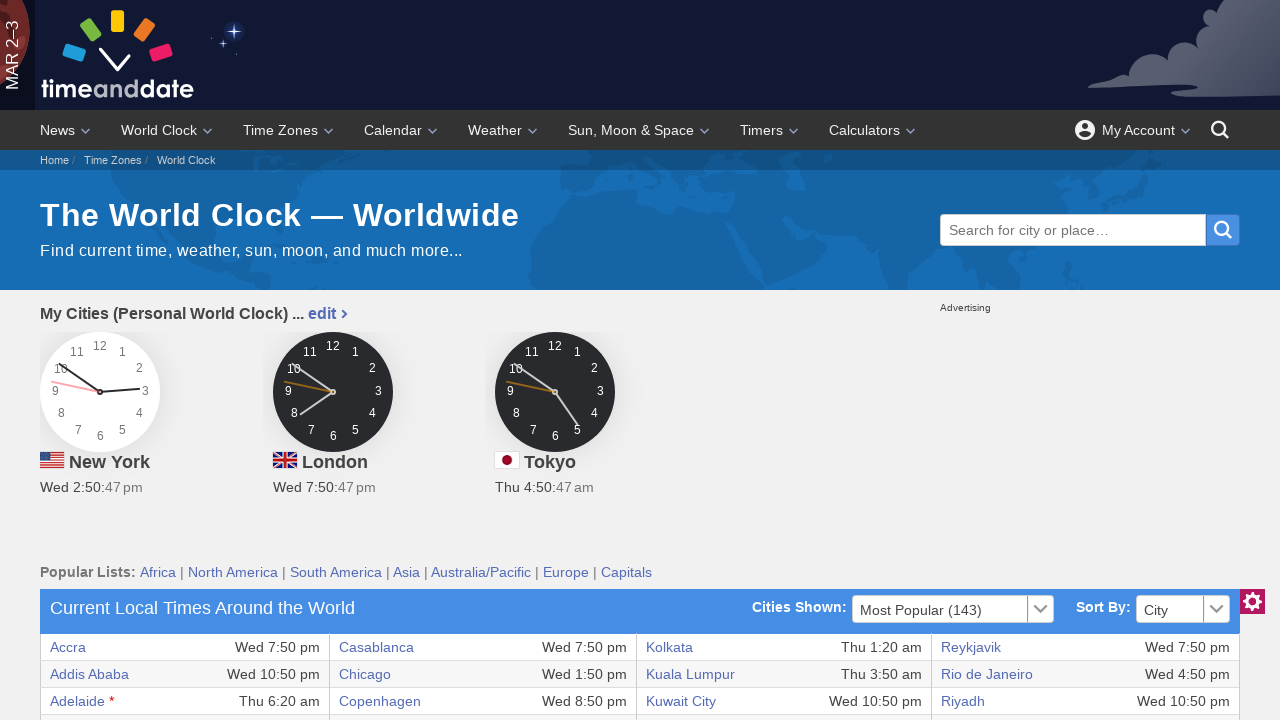

Verified accessibility of table cell at row 30, column 1
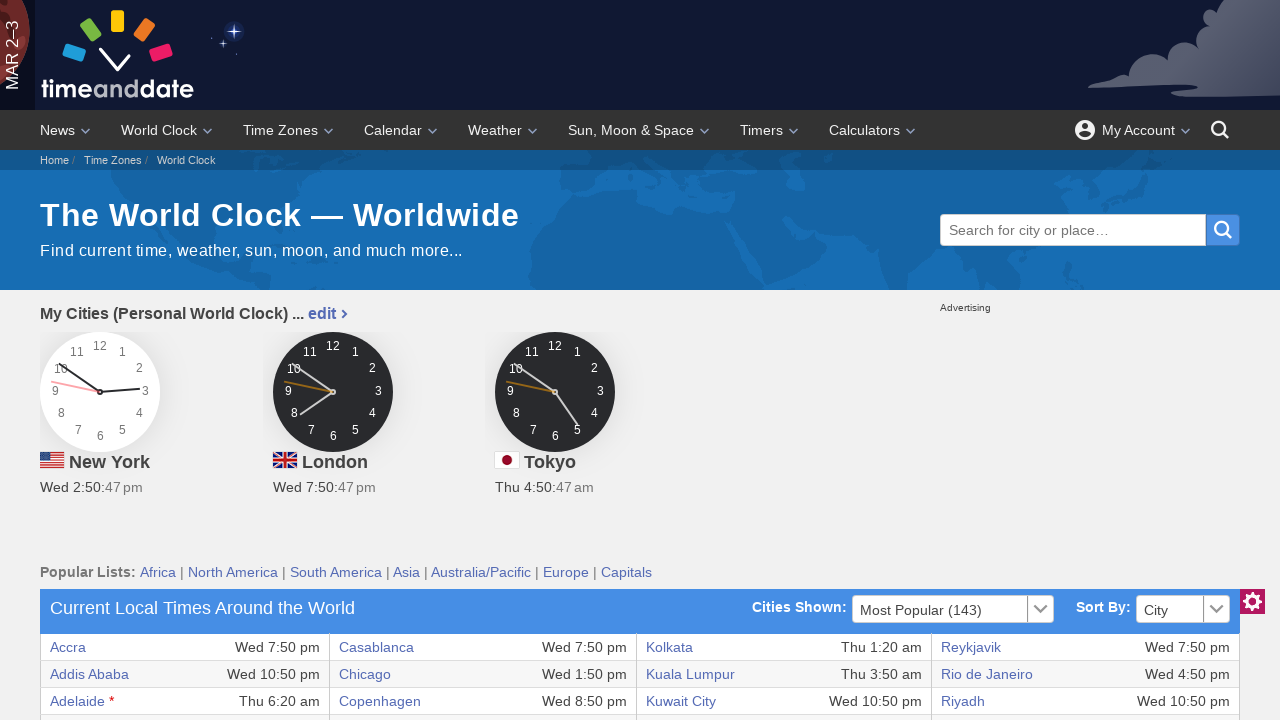

Verified accessibility of table cell at row 30, column 2
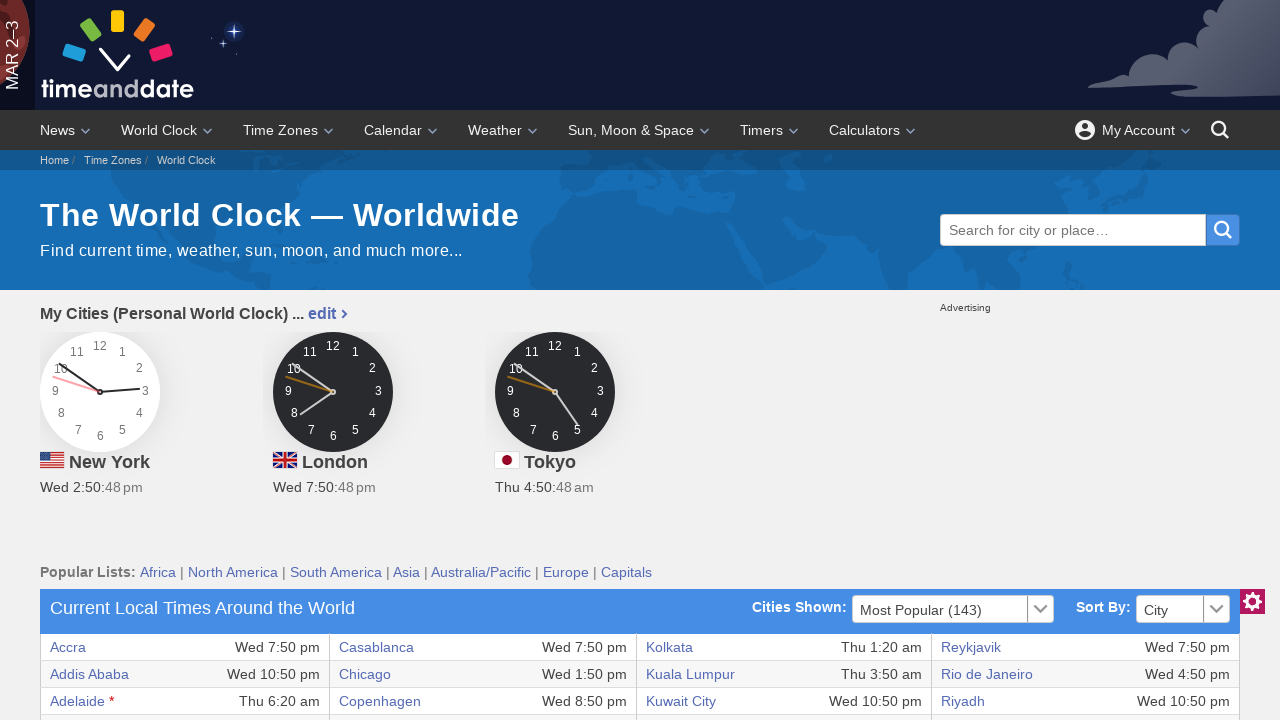

Verified accessibility of table cell at row 30, column 3
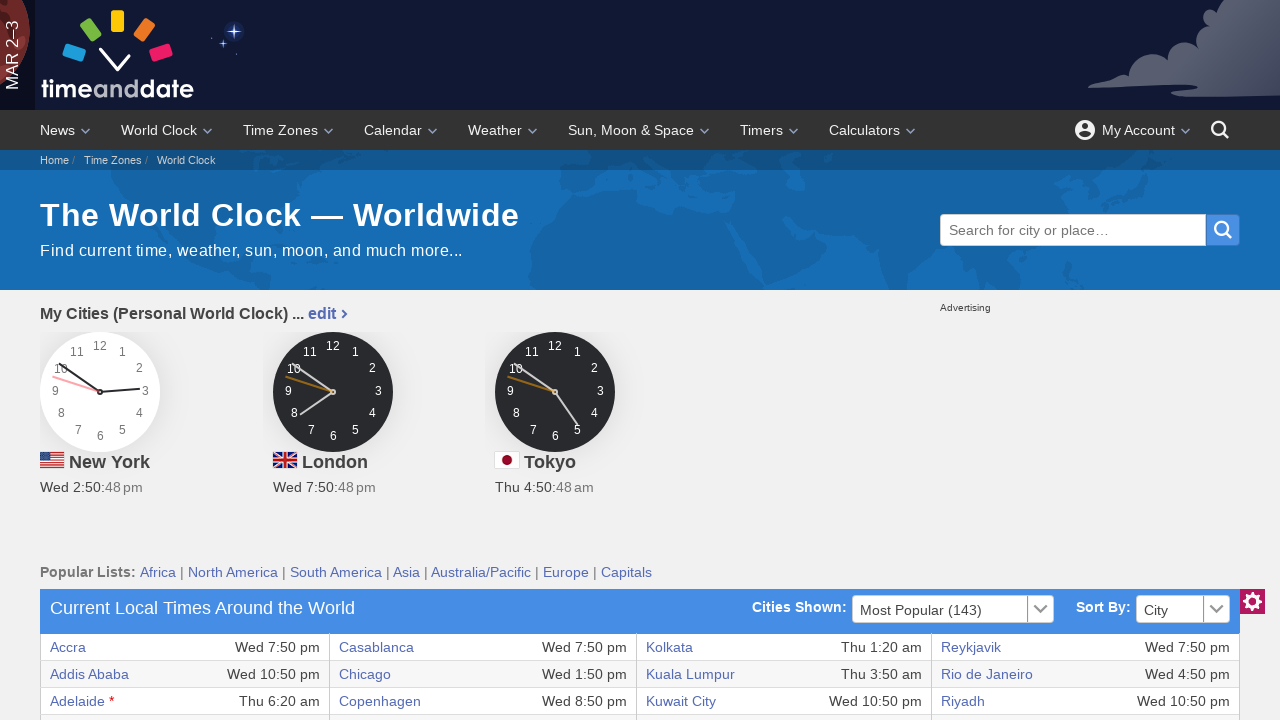

Verified accessibility of table cell at row 30, column 4
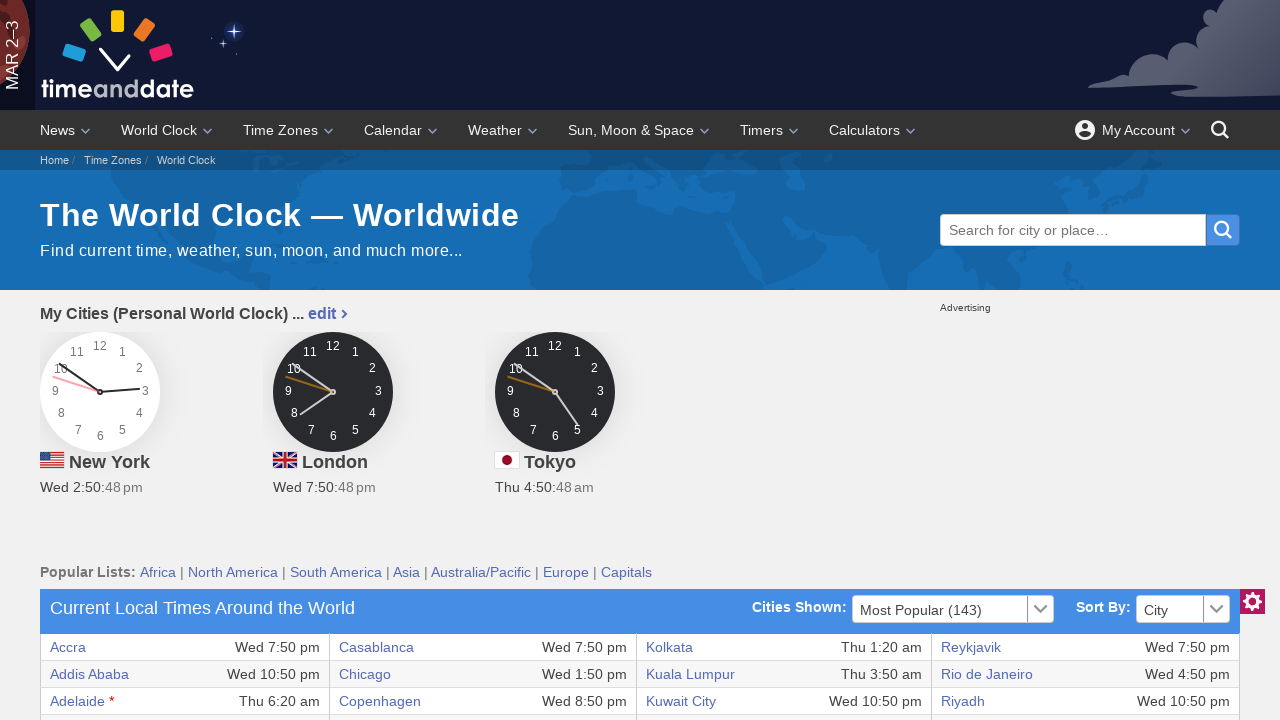

Verified accessibility of table cell at row 30, column 5
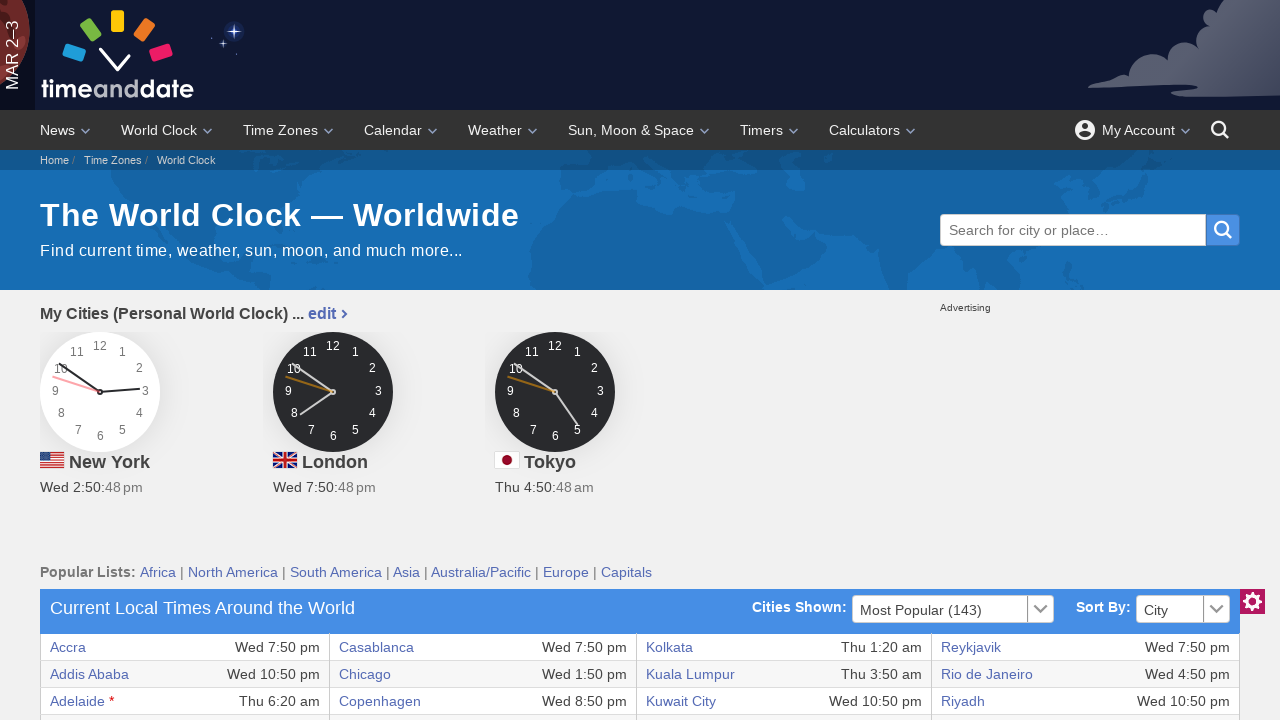

Verified accessibility of table cell at row 30, column 6
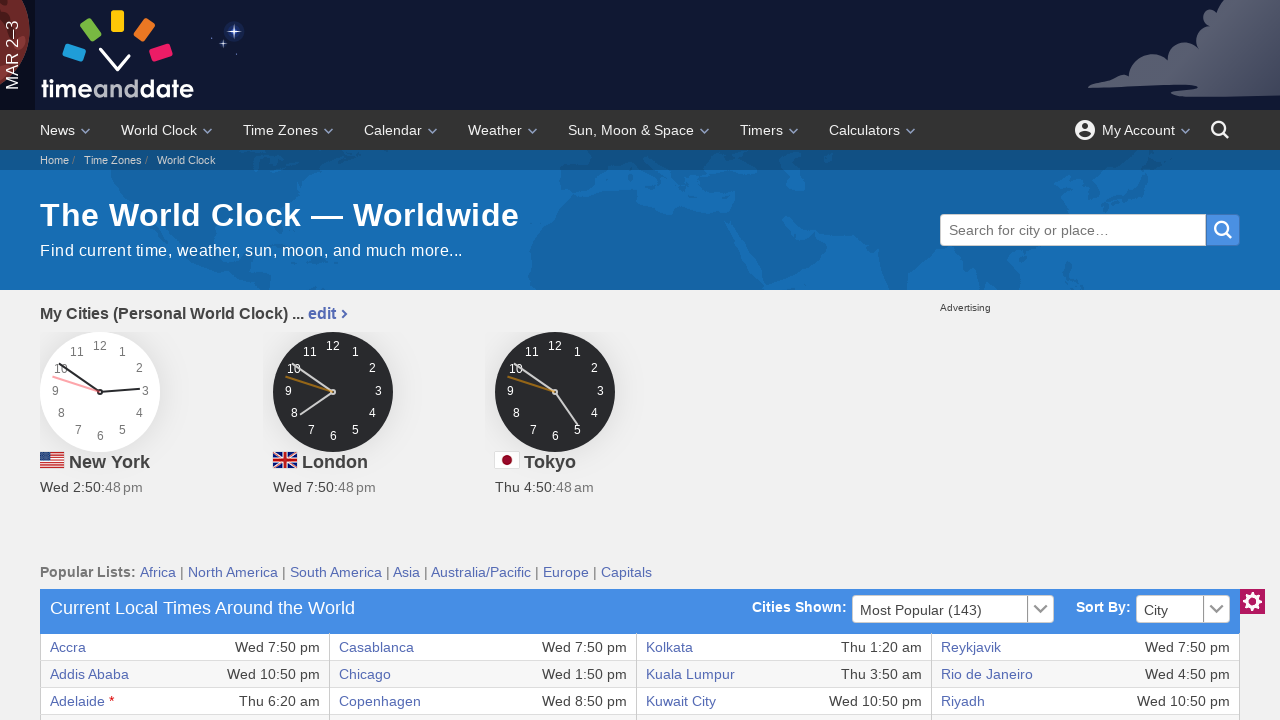

Verified accessibility of table cell at row 30, column 7
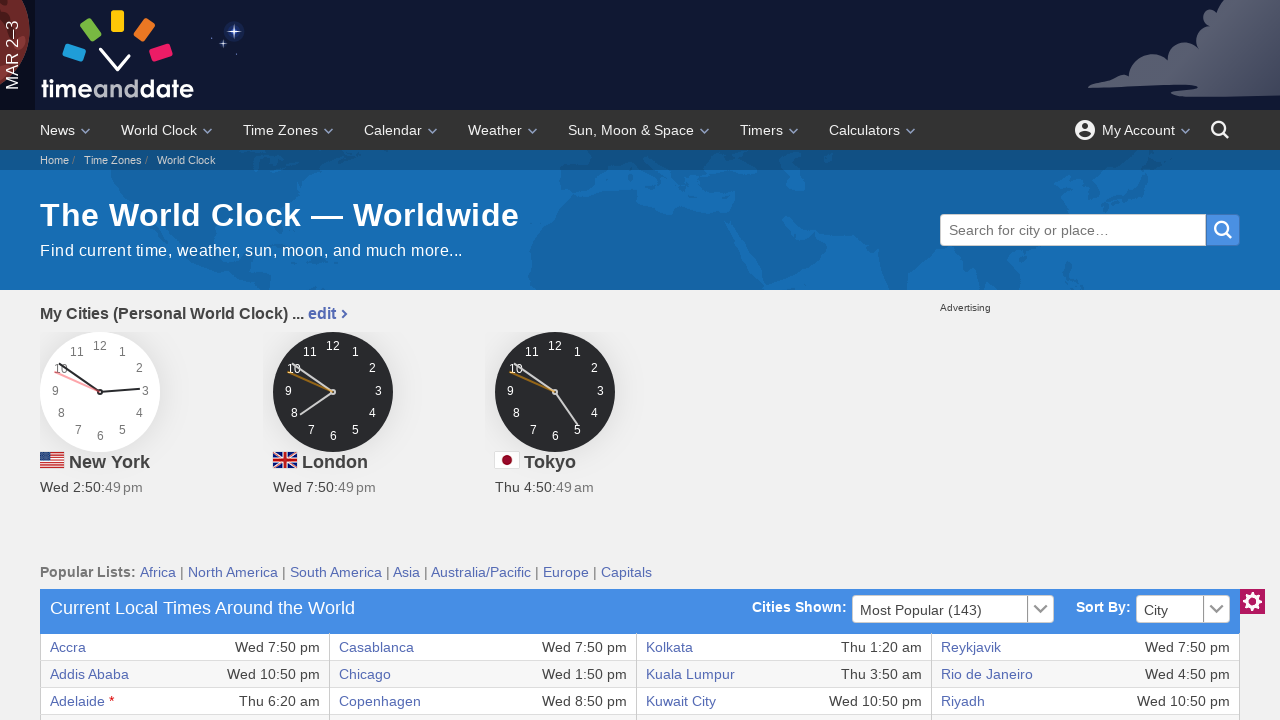

Verified accessibility of table cell at row 30, column 8
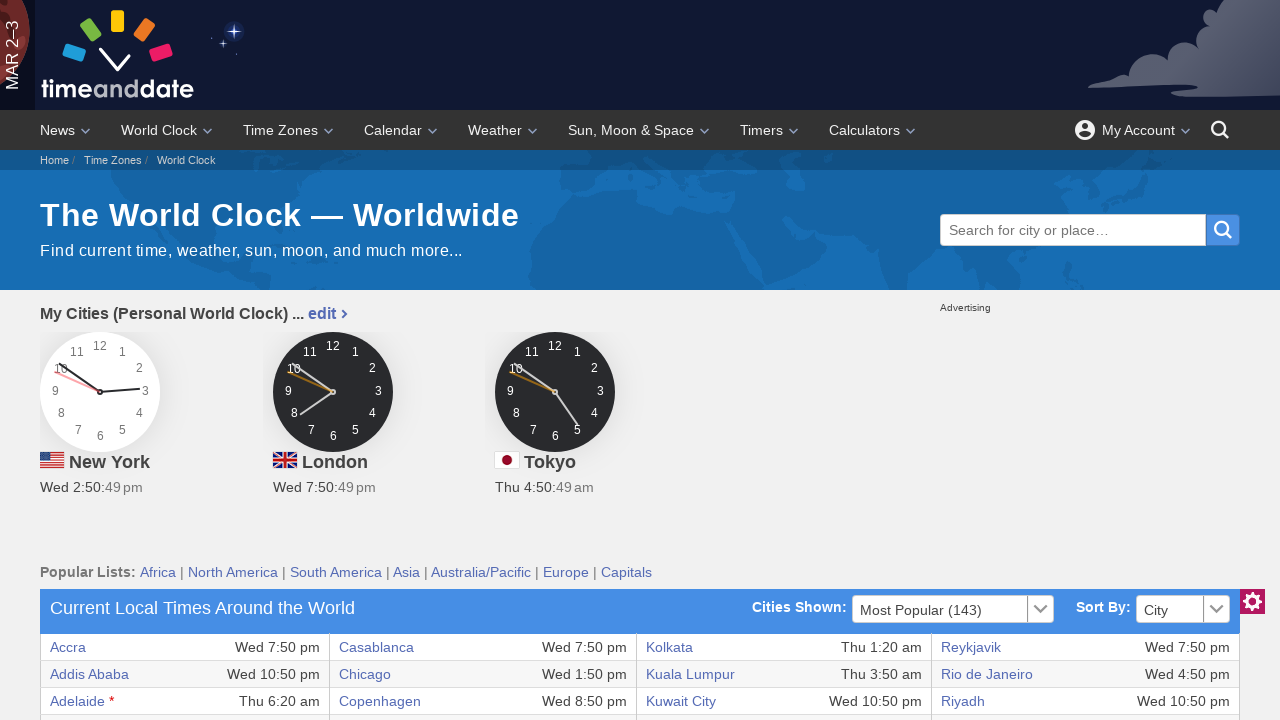

Verified accessibility of table cell at row 31, column 1
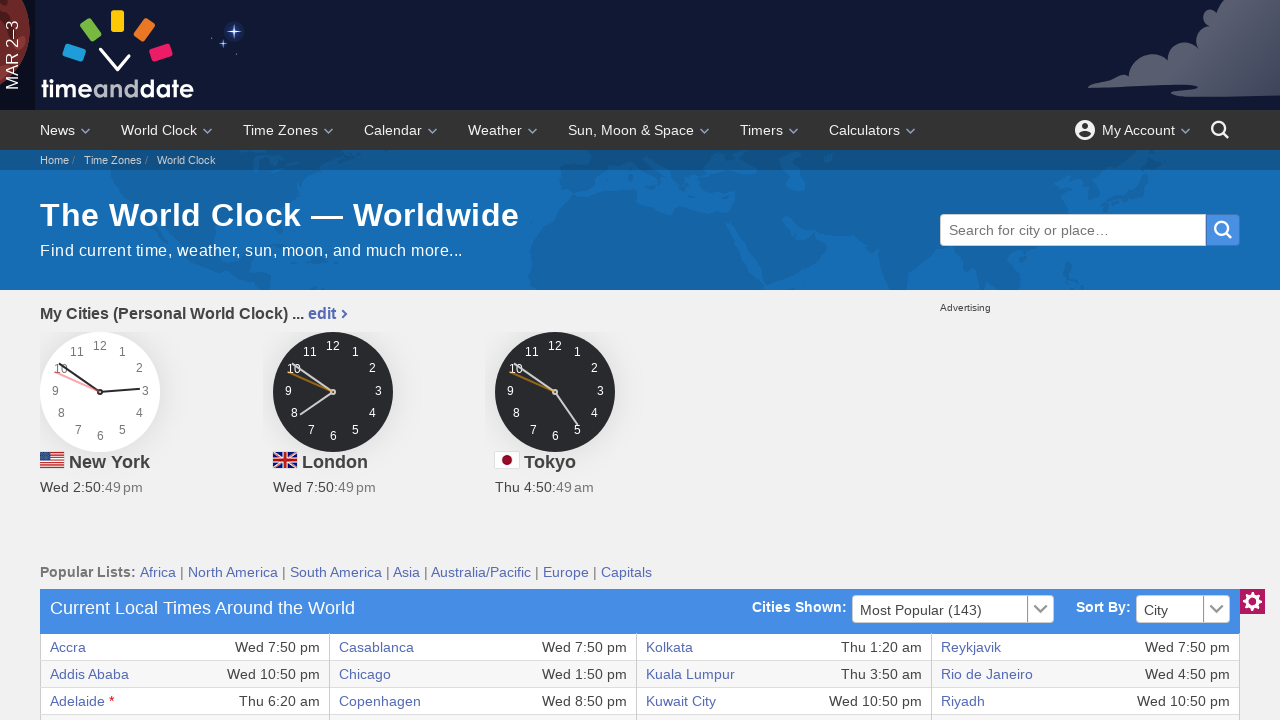

Verified accessibility of table cell at row 31, column 2
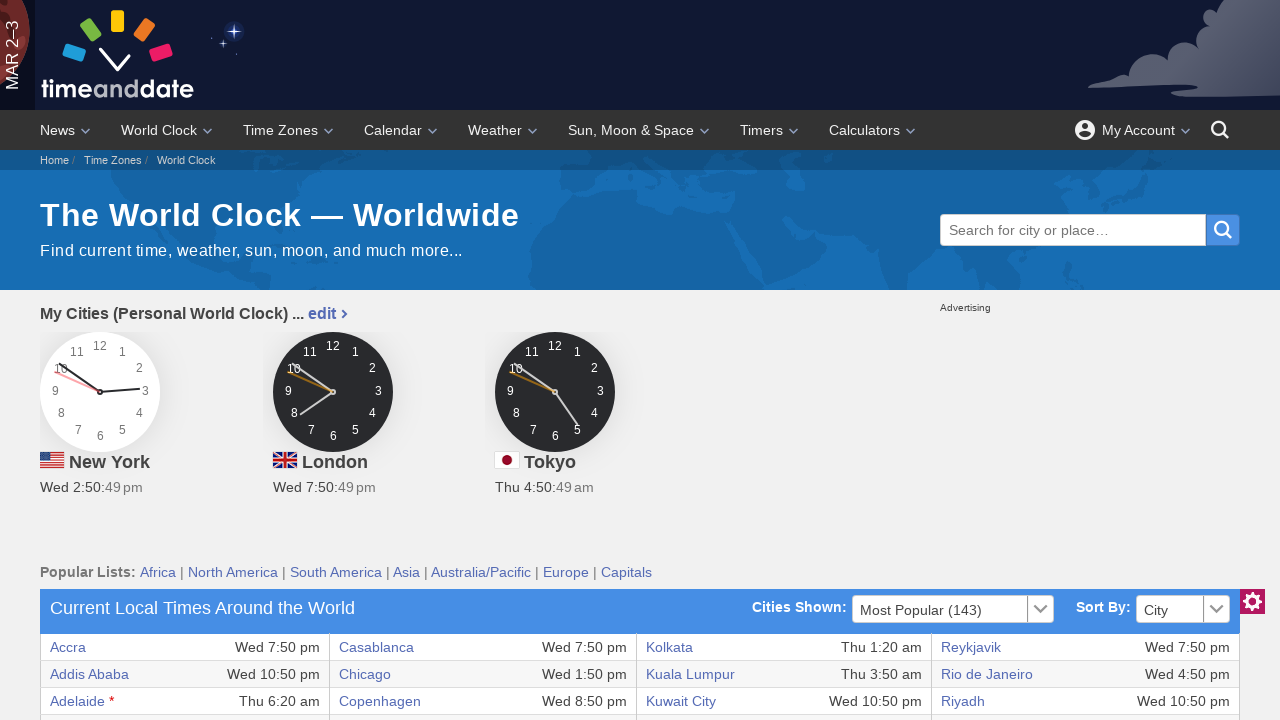

Verified accessibility of table cell at row 31, column 3
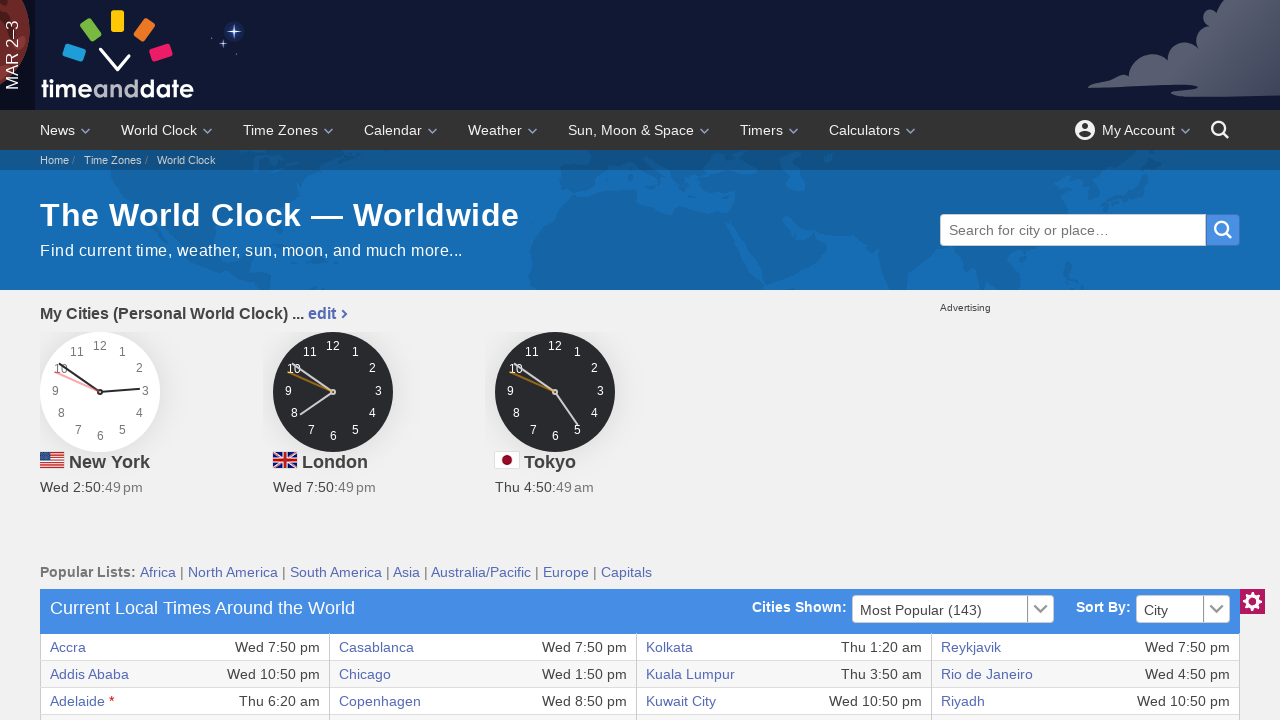

Verified accessibility of table cell at row 31, column 4
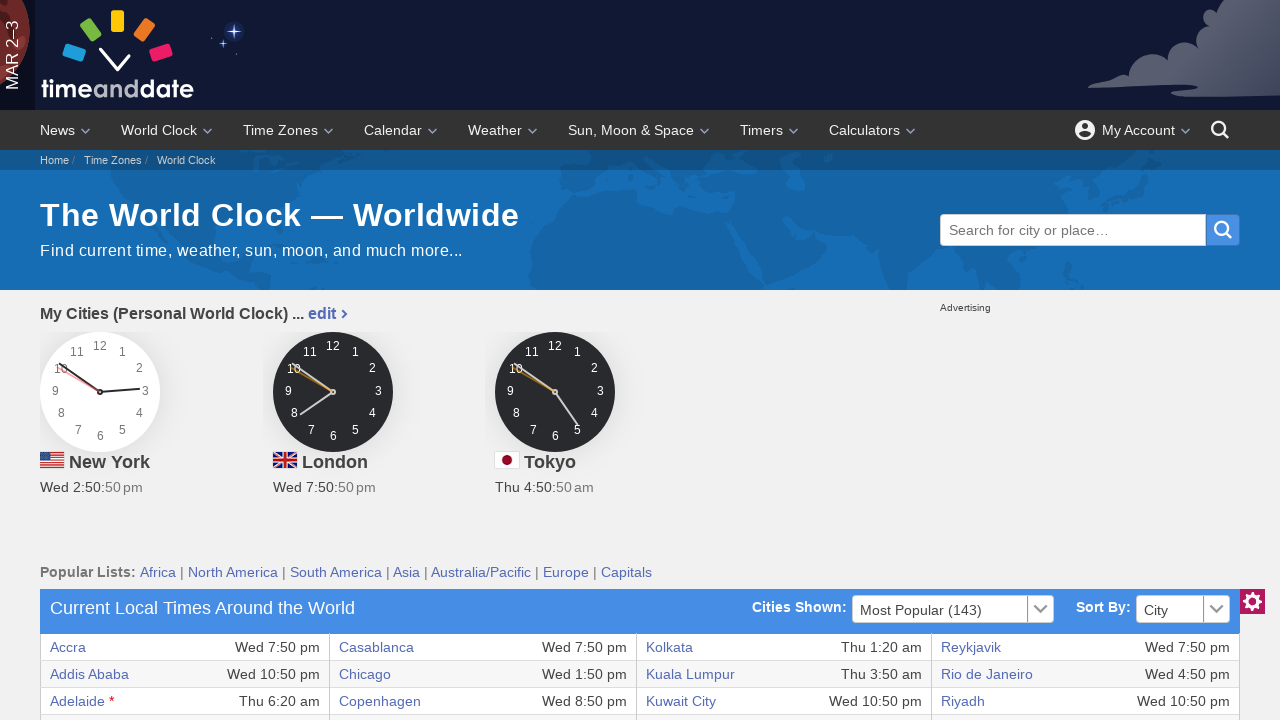

Verified accessibility of table cell at row 31, column 5
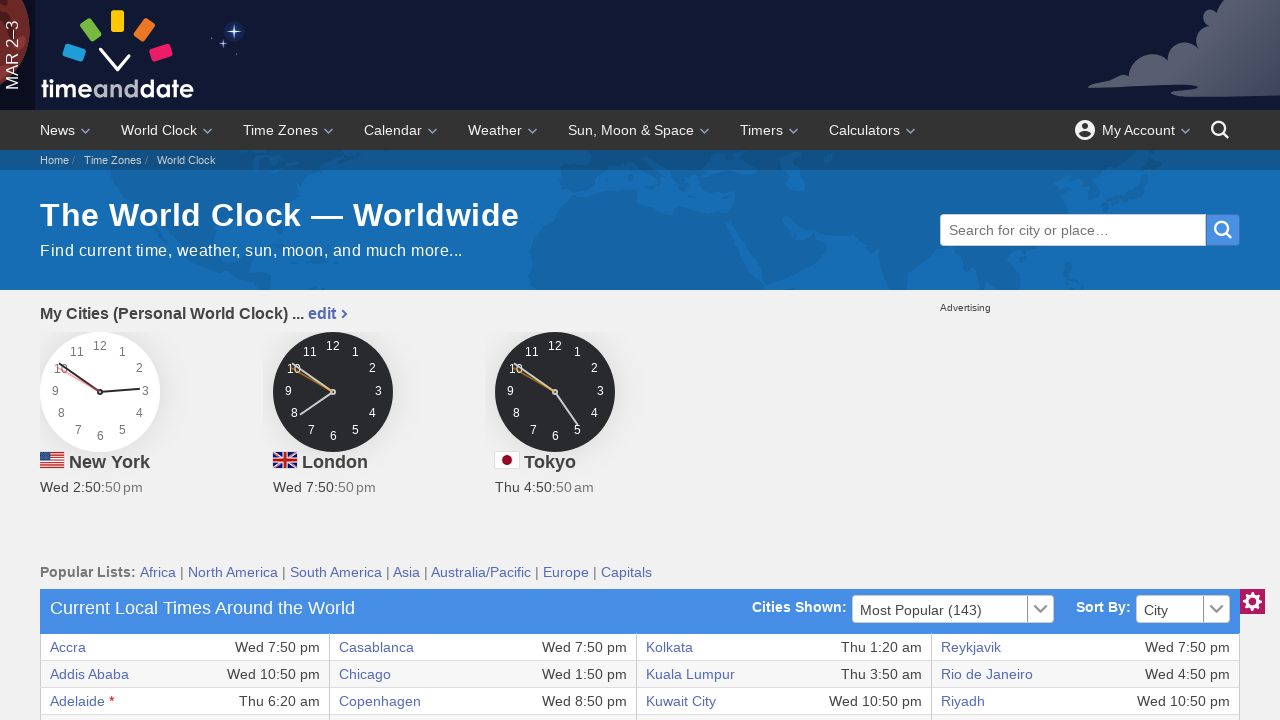

Verified accessibility of table cell at row 31, column 6
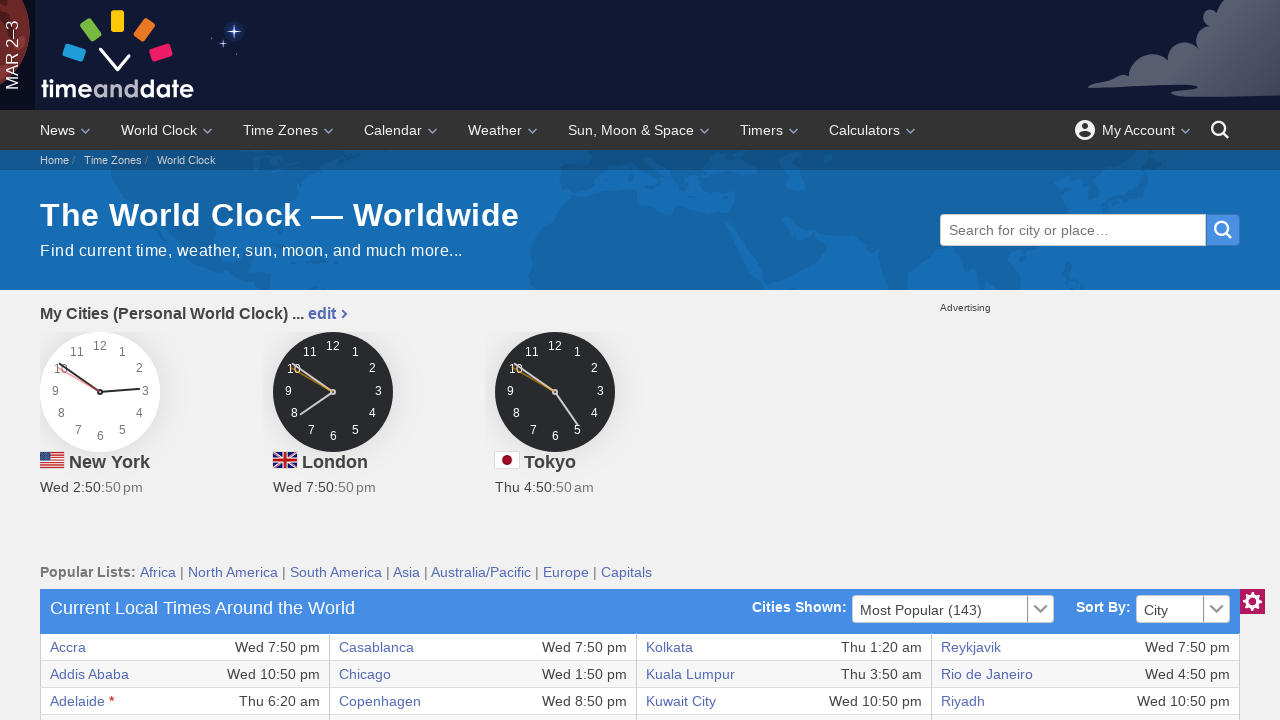

Verified accessibility of table cell at row 31, column 7
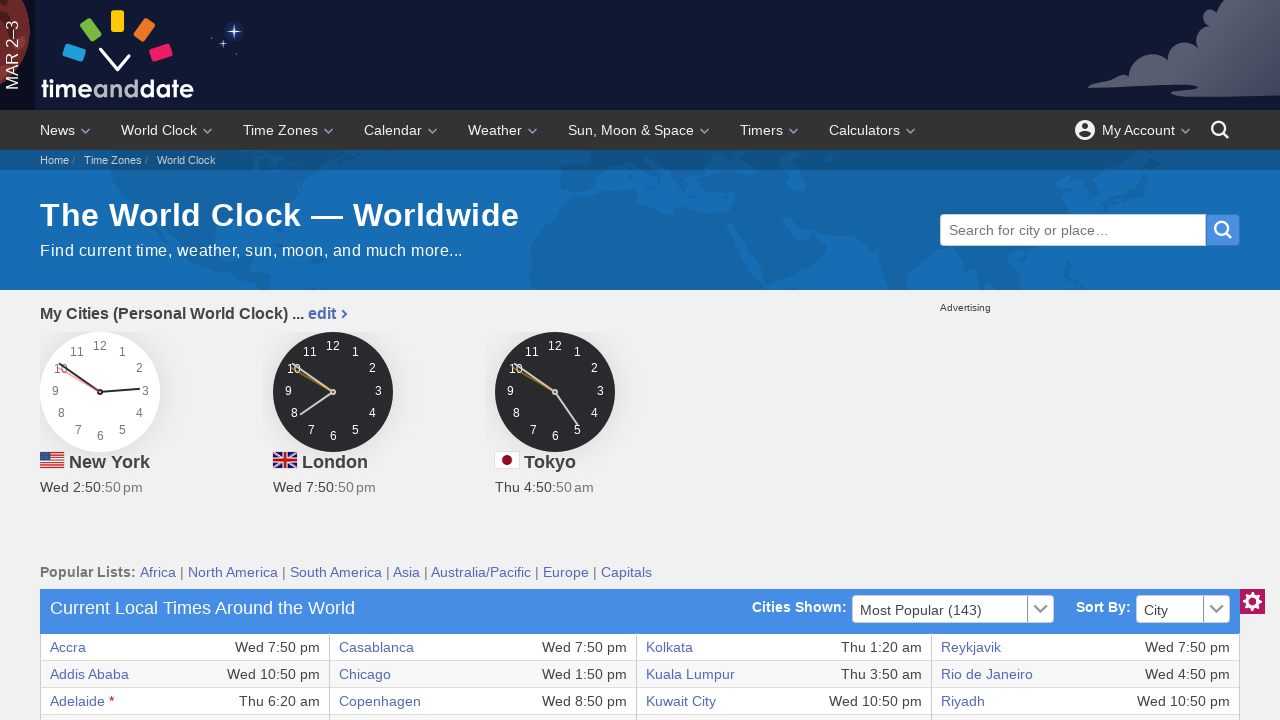

Verified accessibility of table cell at row 31, column 8
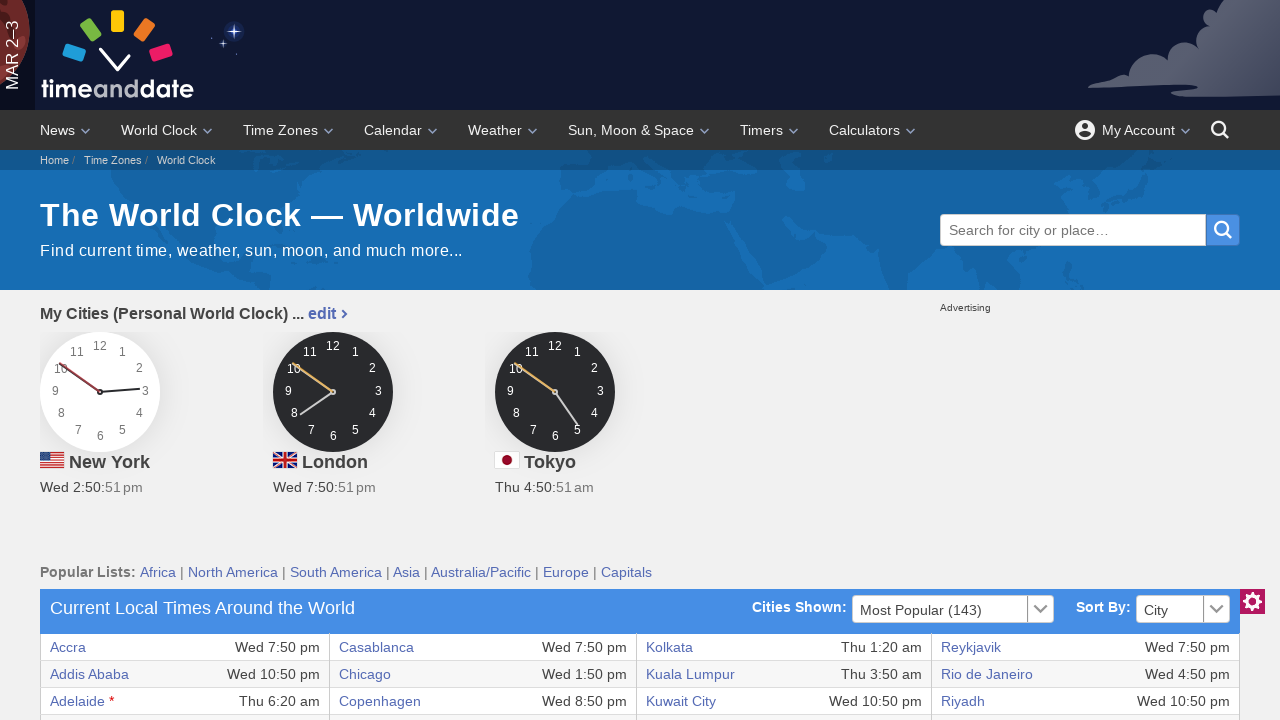

Verified accessibility of table cell at row 32, column 1
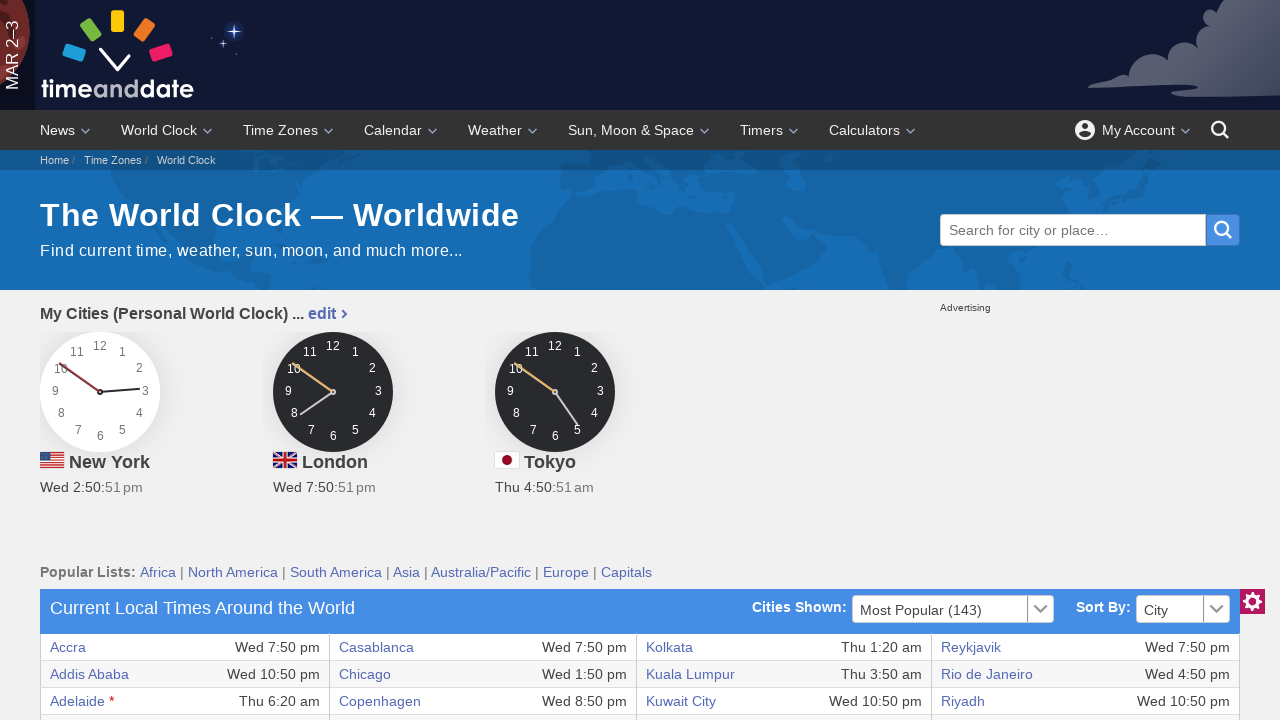

Verified accessibility of table cell at row 32, column 2
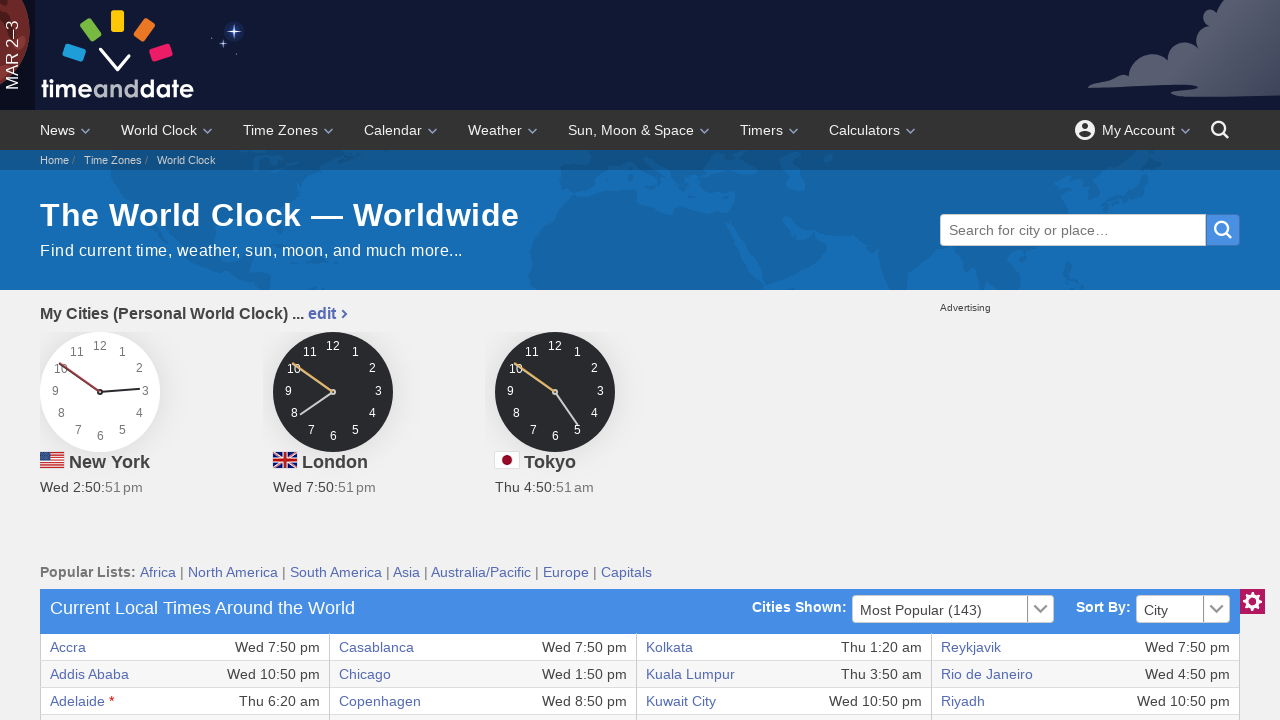

Verified accessibility of table cell at row 32, column 3
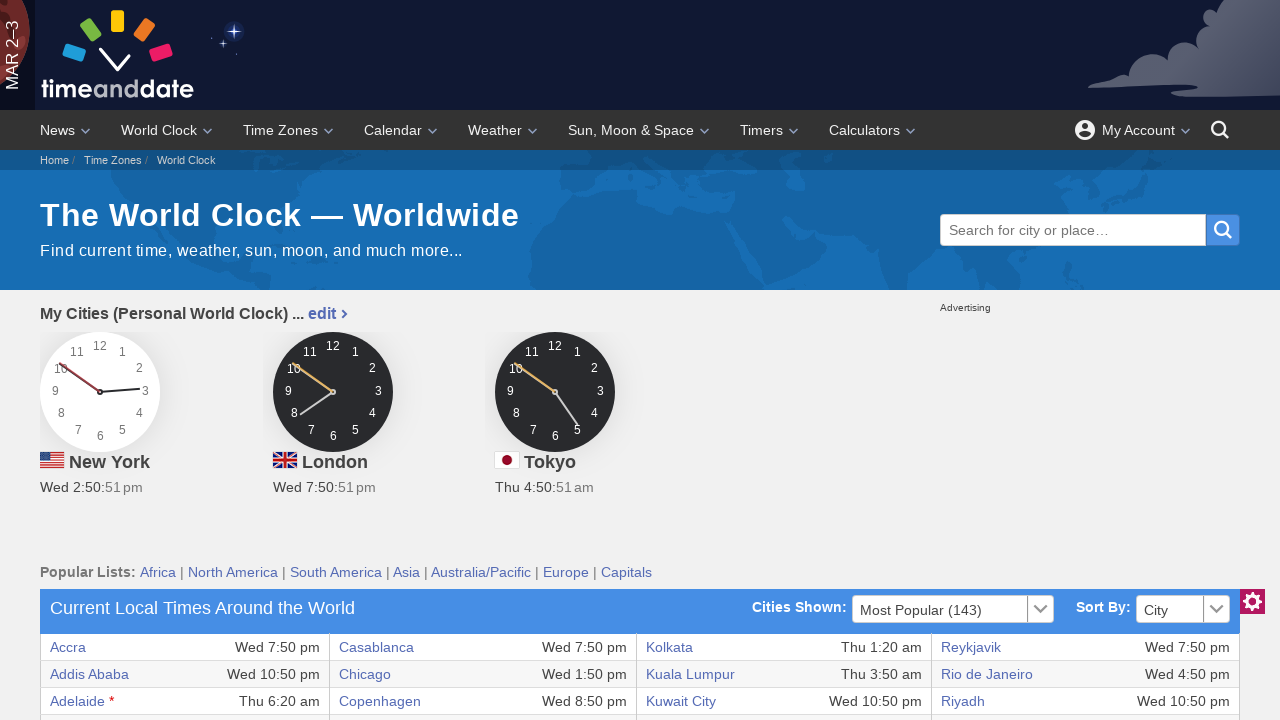

Verified accessibility of table cell at row 32, column 4
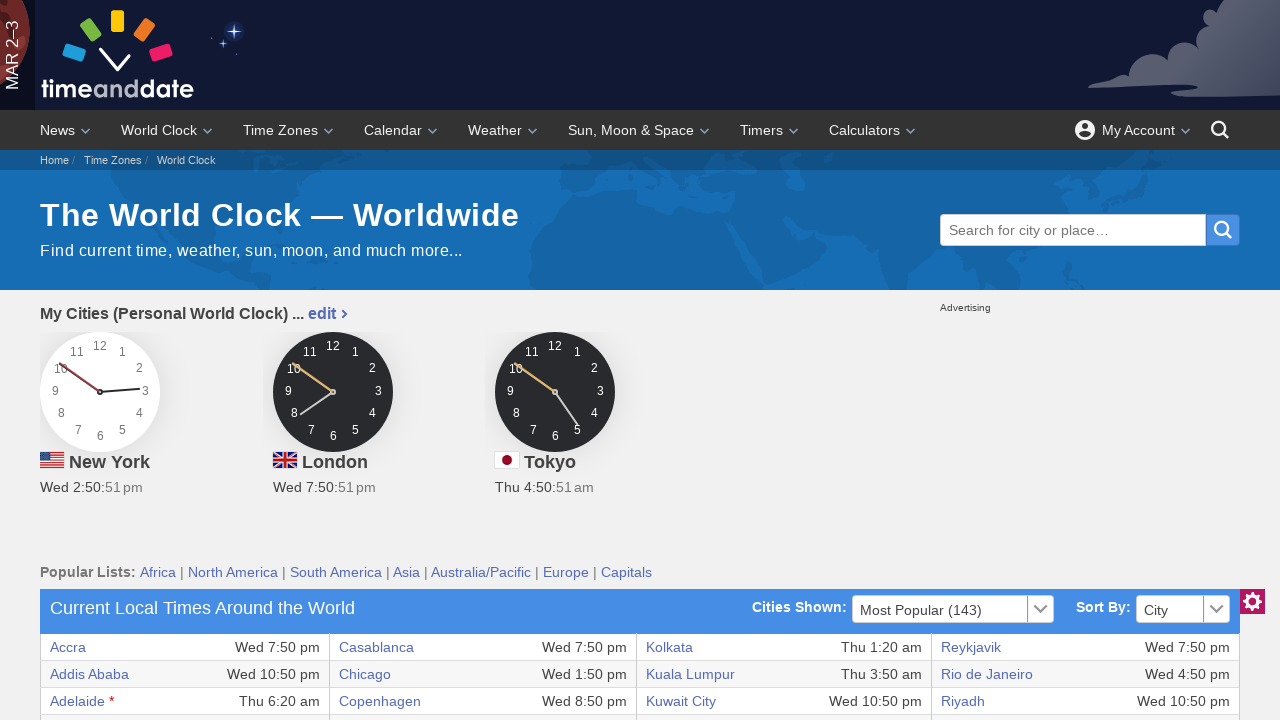

Verified accessibility of table cell at row 32, column 5
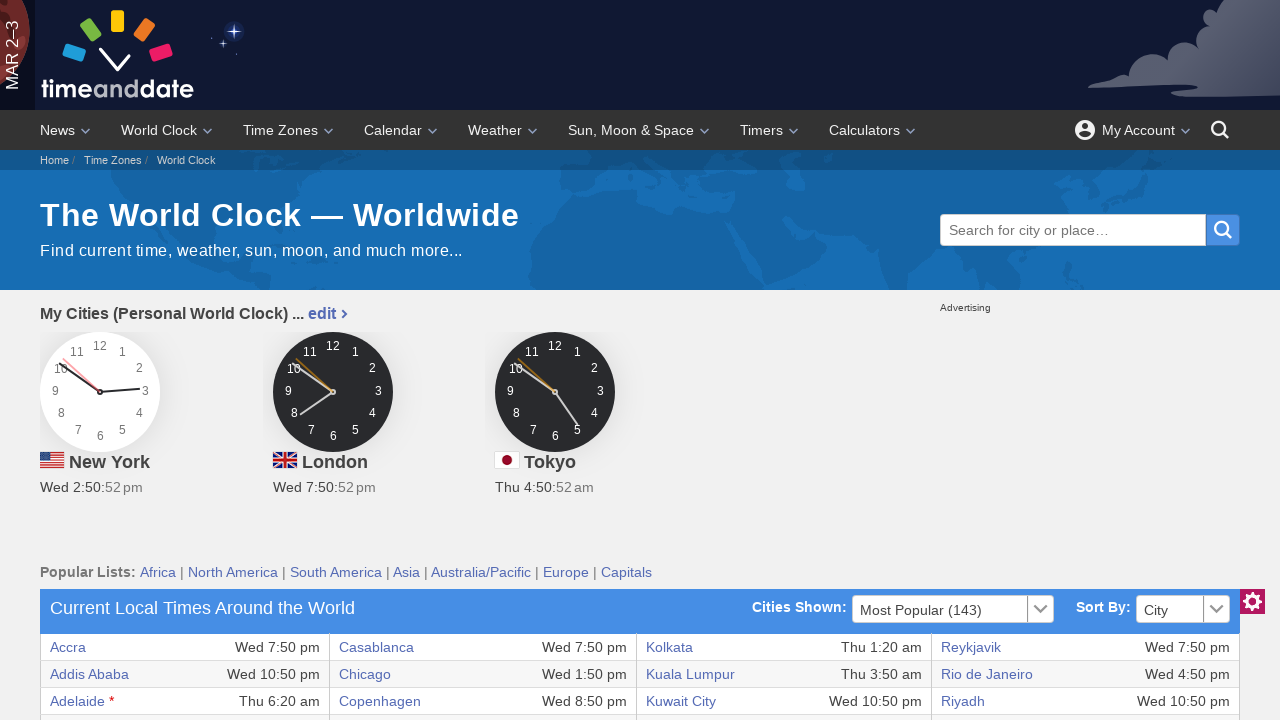

Verified accessibility of table cell at row 32, column 6
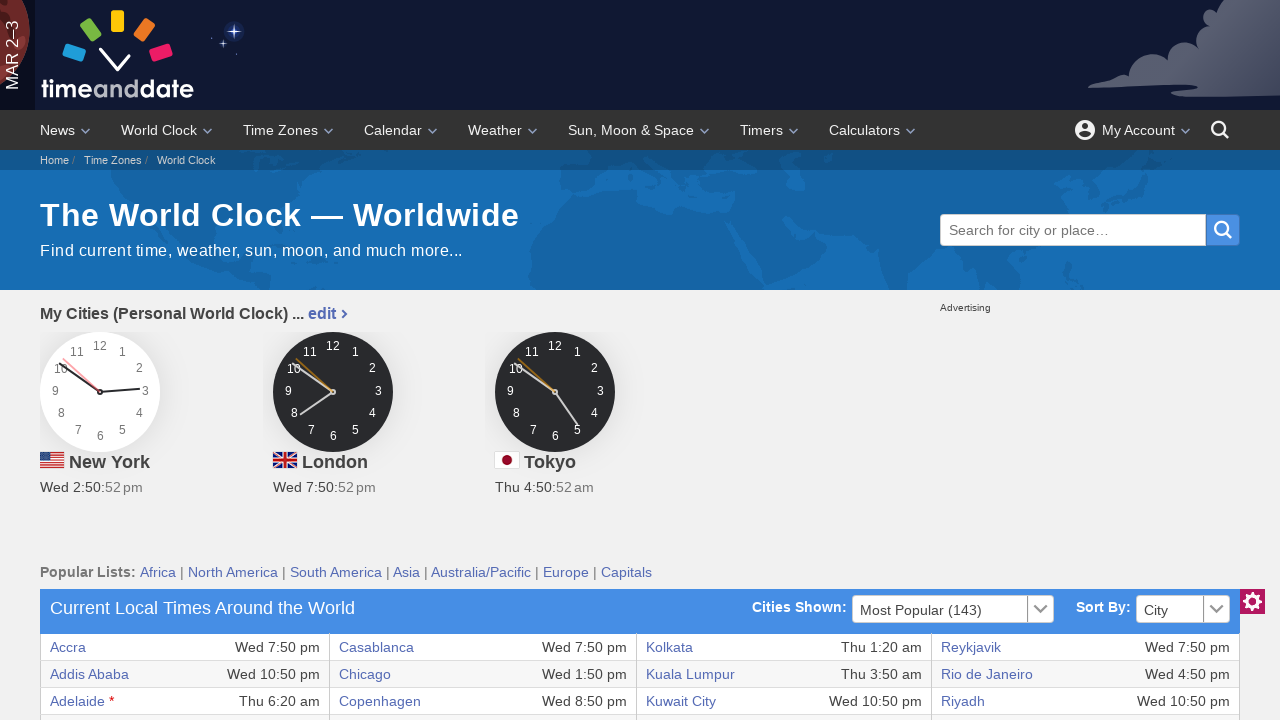

Verified accessibility of table cell at row 32, column 7
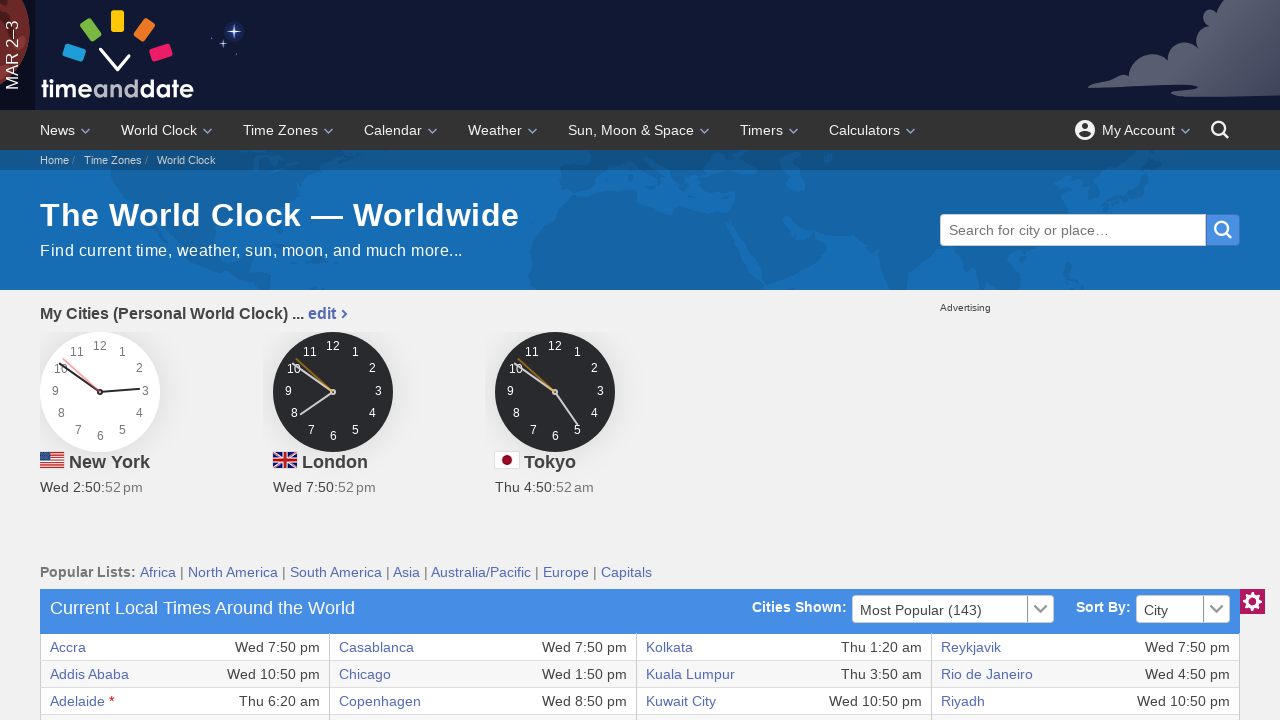

Verified accessibility of table cell at row 32, column 8
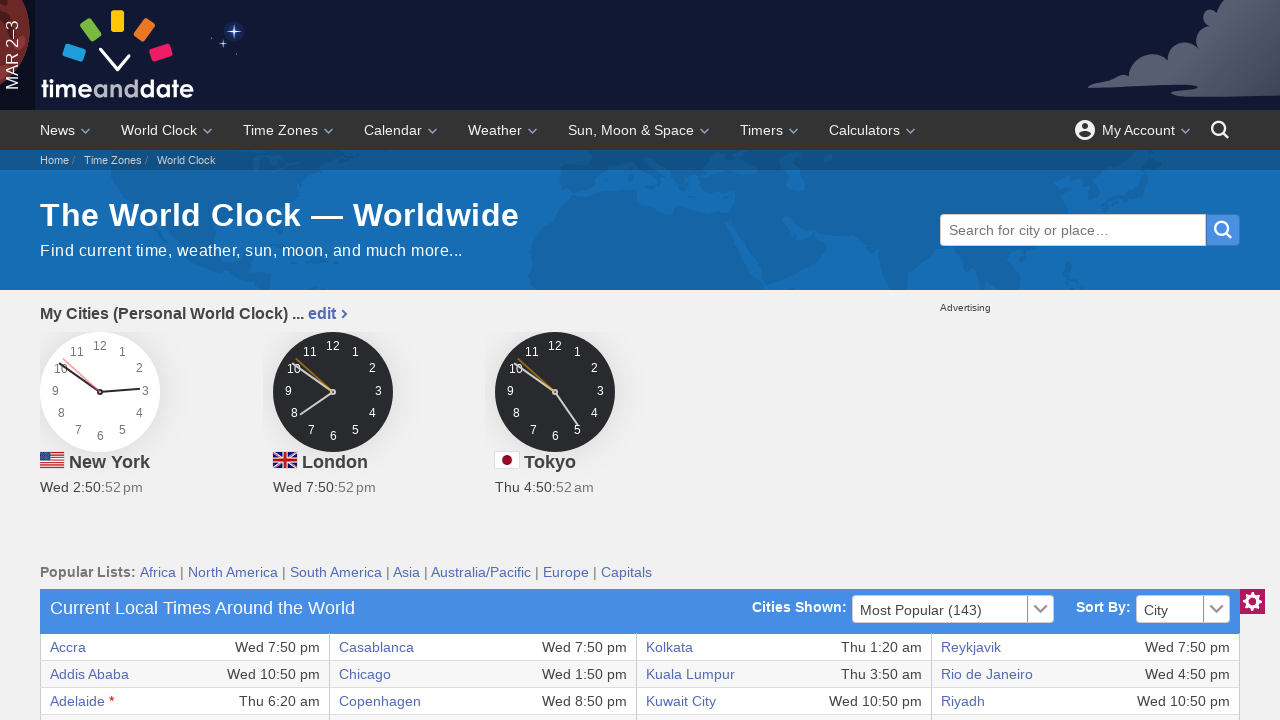

Verified accessibility of table cell at row 33, column 1
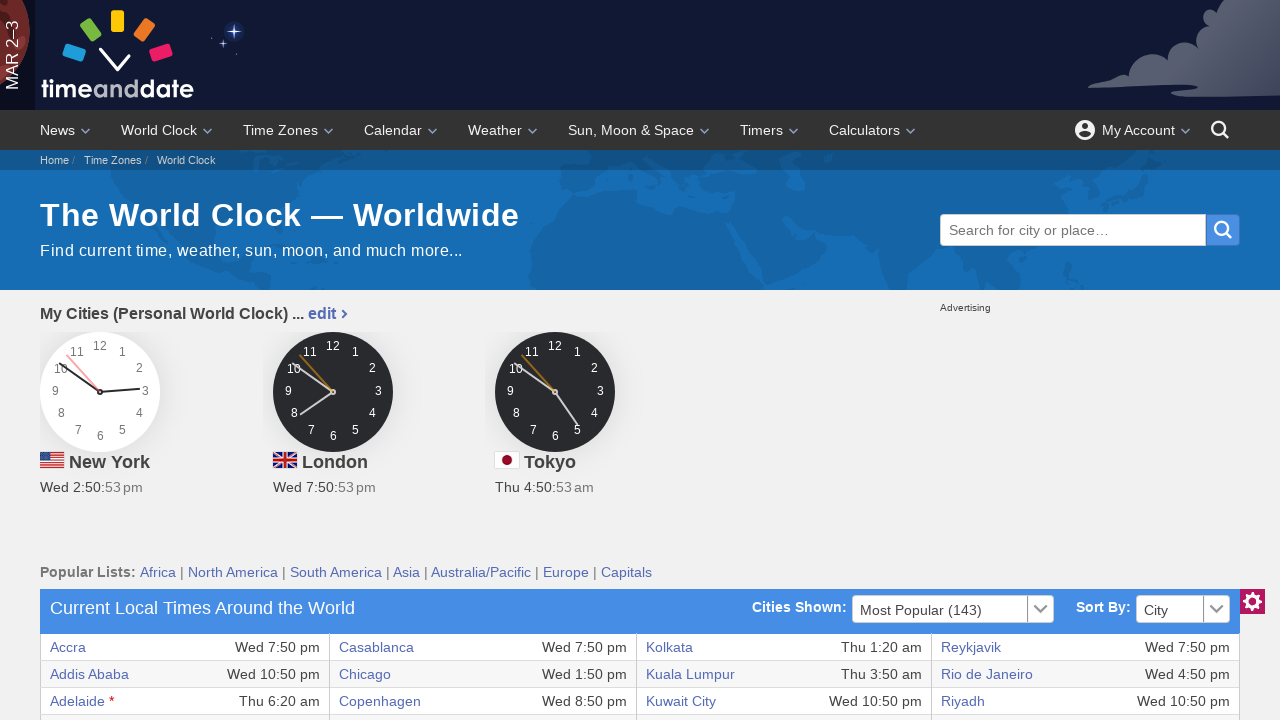

Verified accessibility of table cell at row 33, column 2
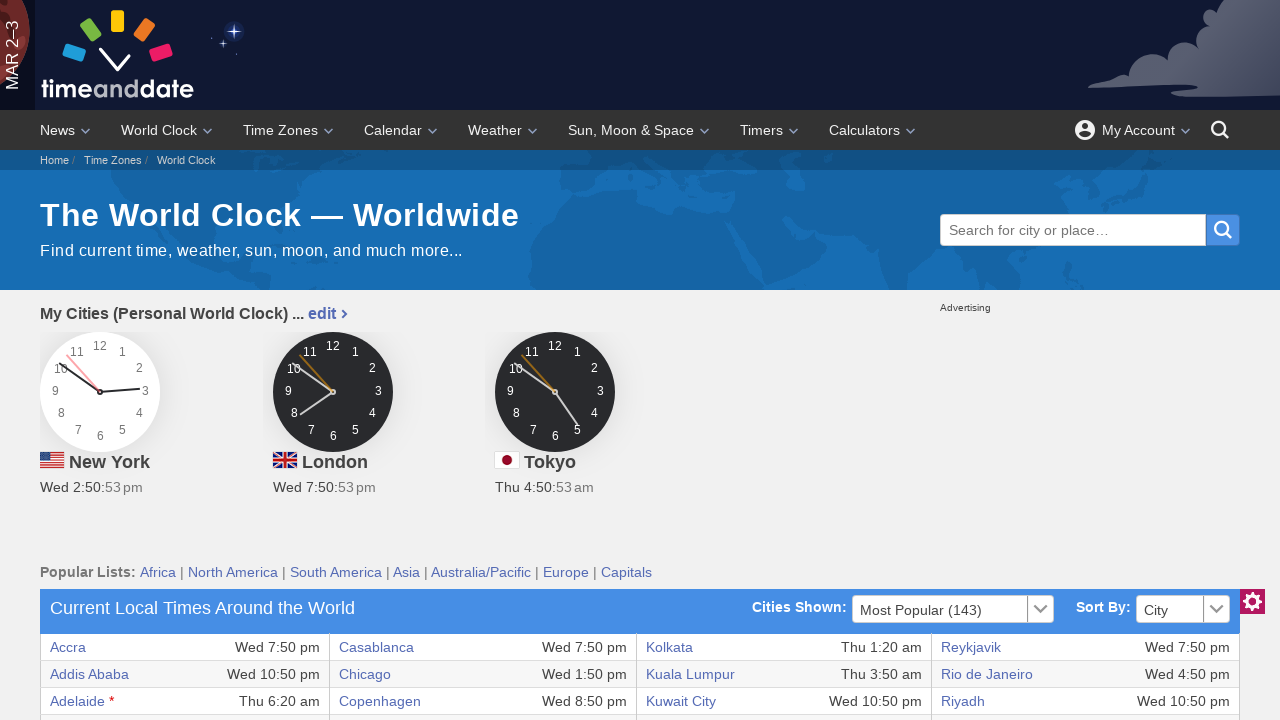

Verified accessibility of table cell at row 33, column 3
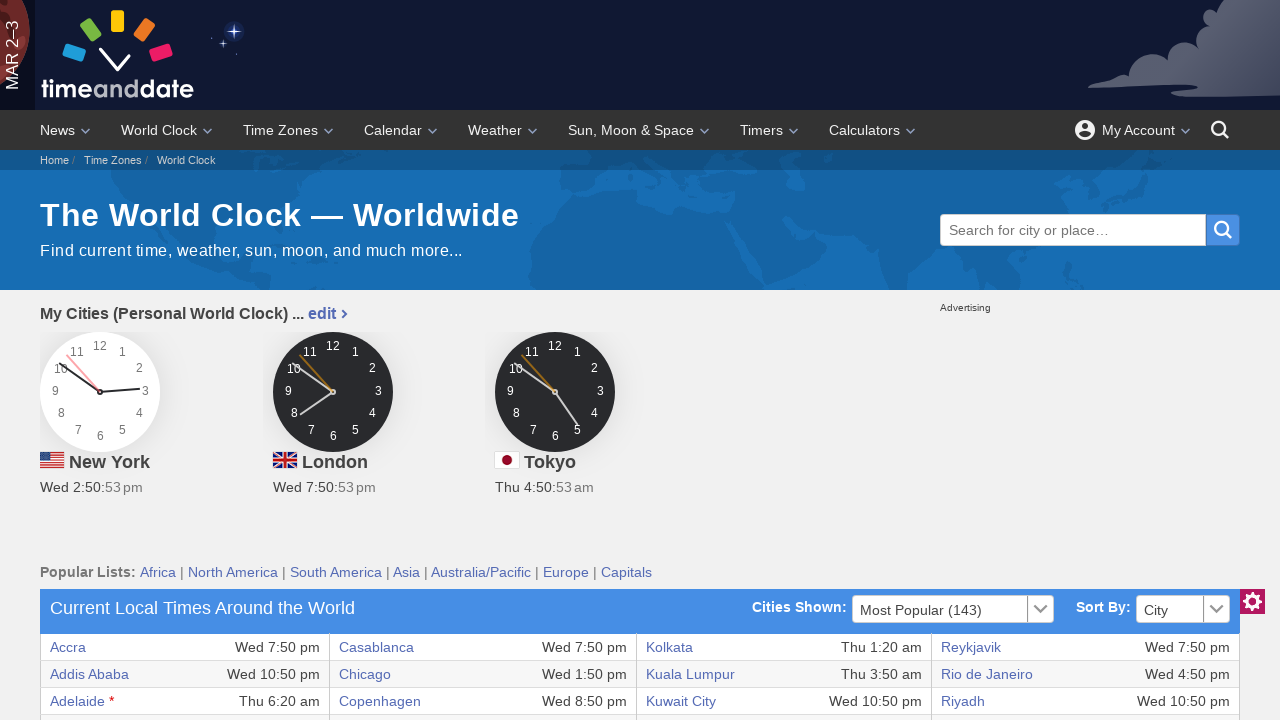

Verified accessibility of table cell at row 33, column 4
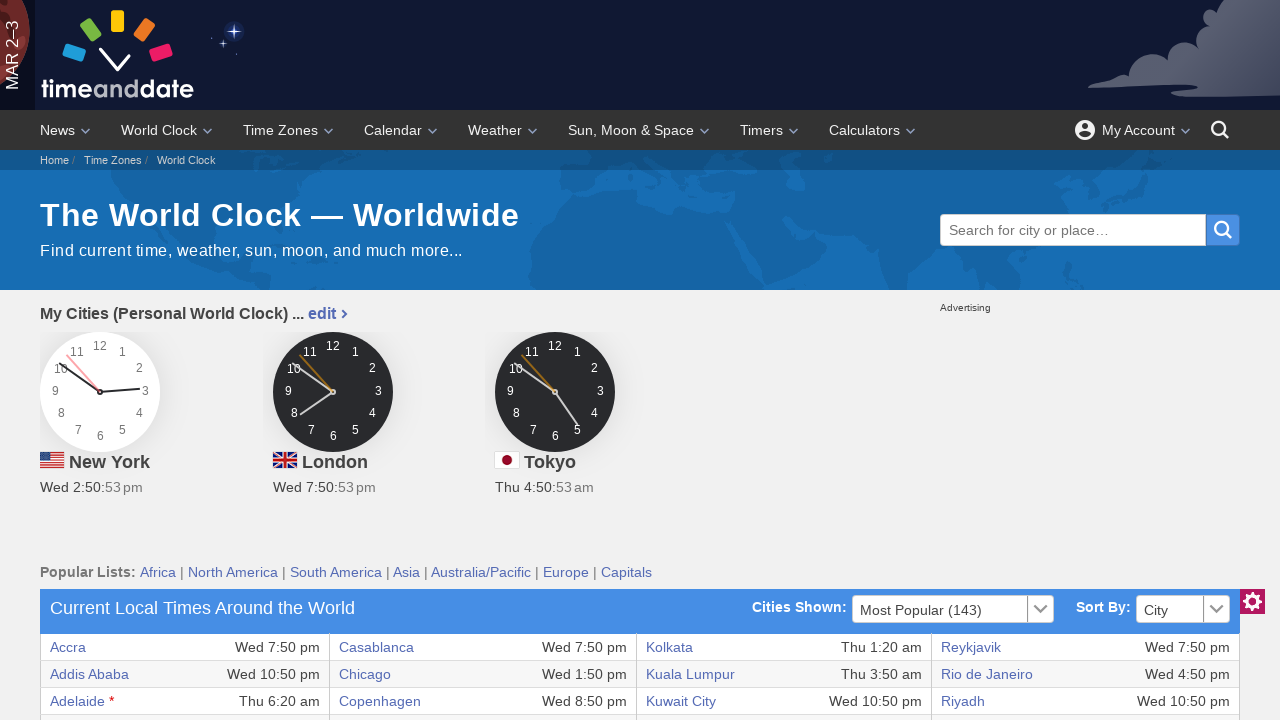

Verified accessibility of table cell at row 33, column 5
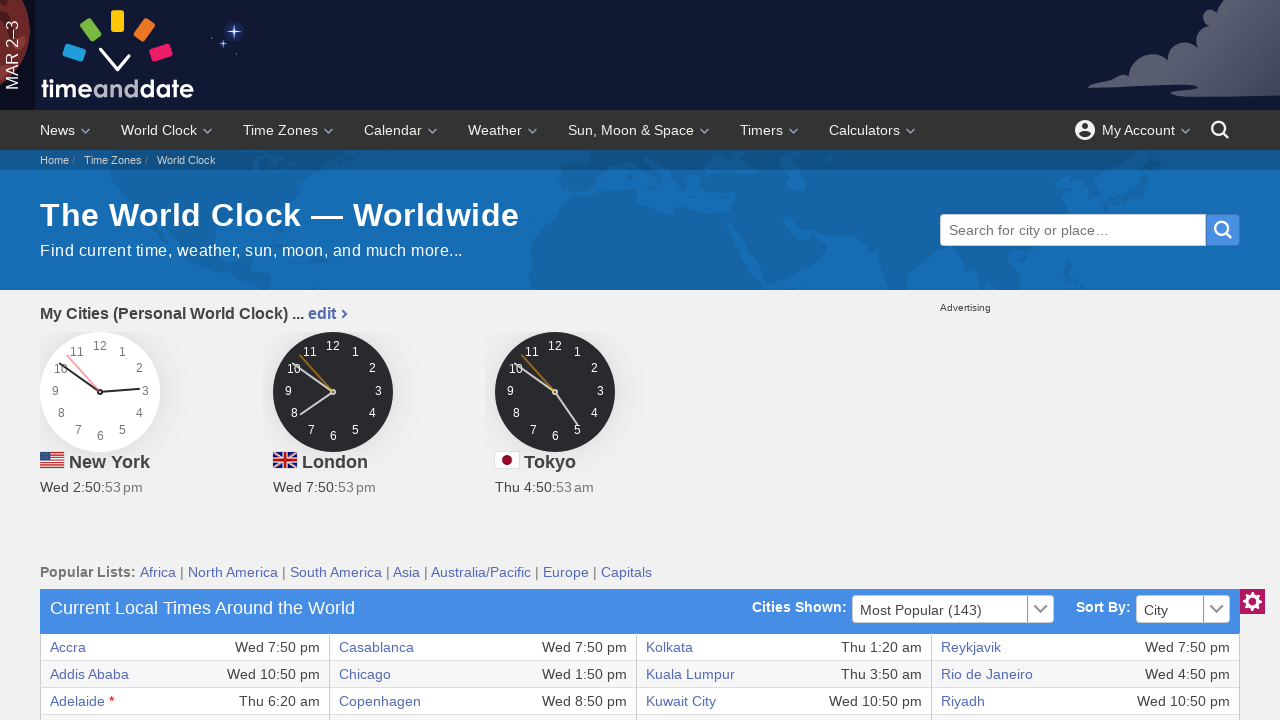

Verified accessibility of table cell at row 33, column 6
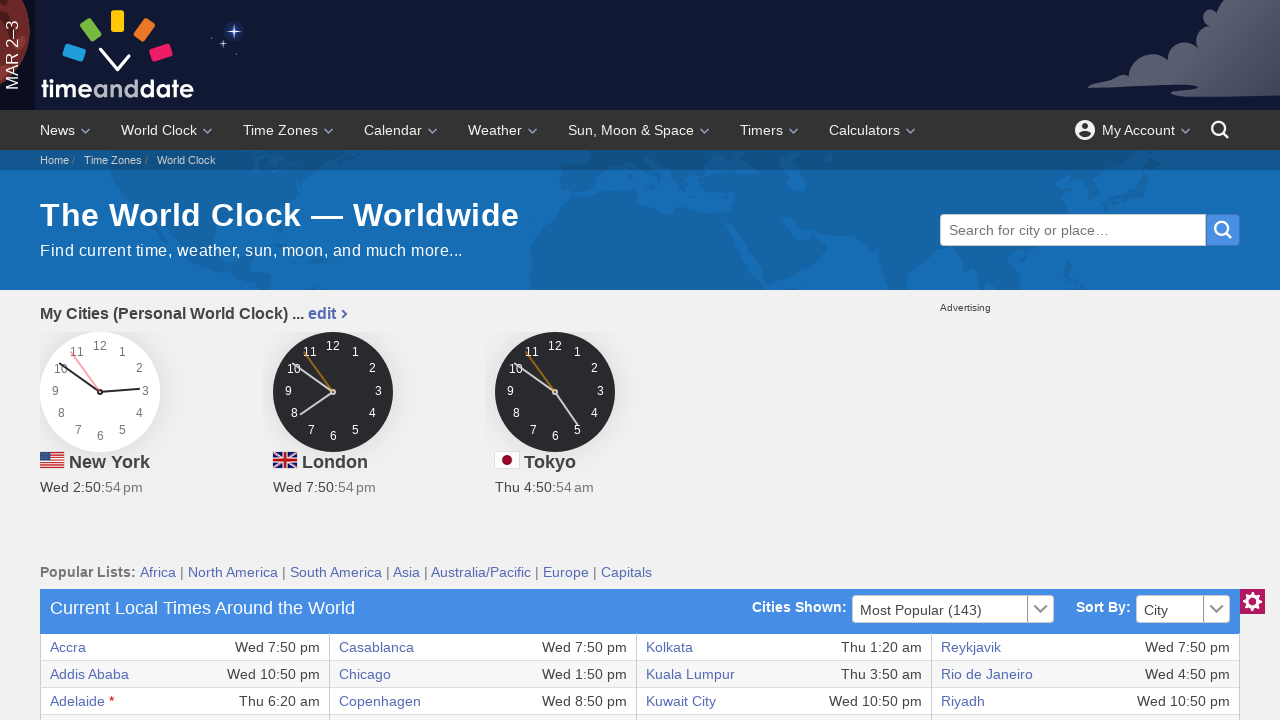

Verified accessibility of table cell at row 33, column 7
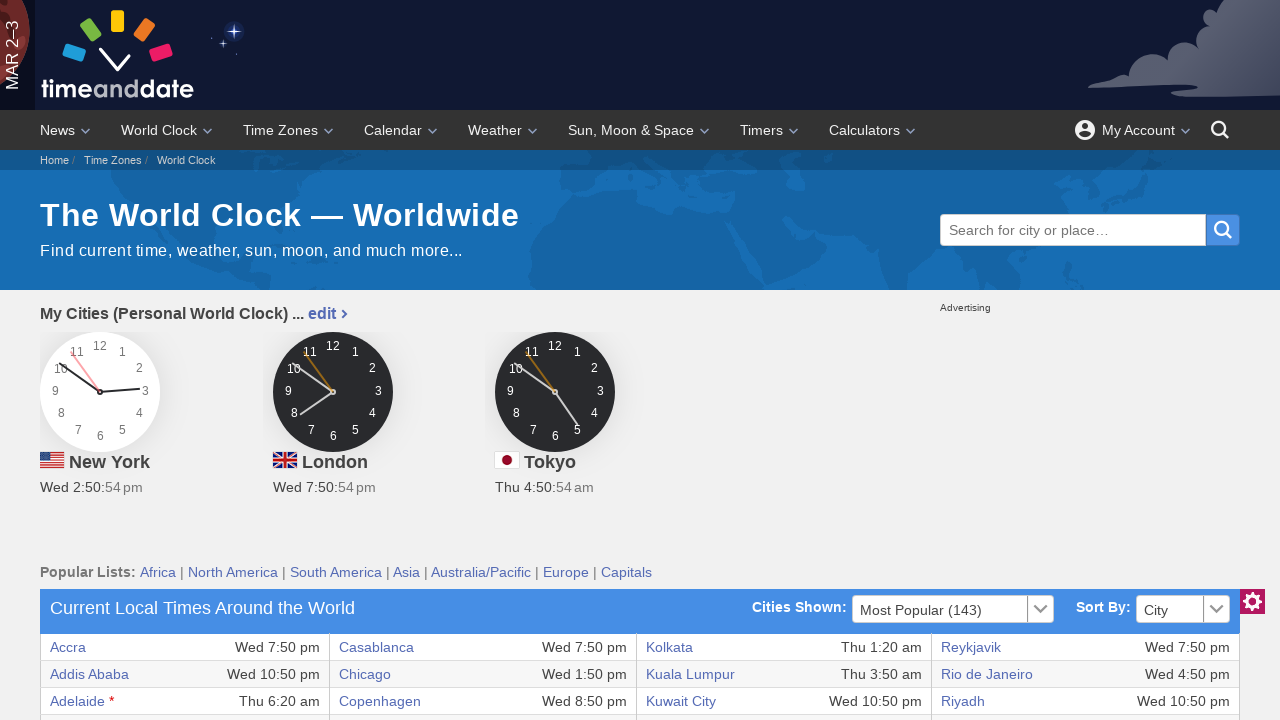

Verified accessibility of table cell at row 33, column 8
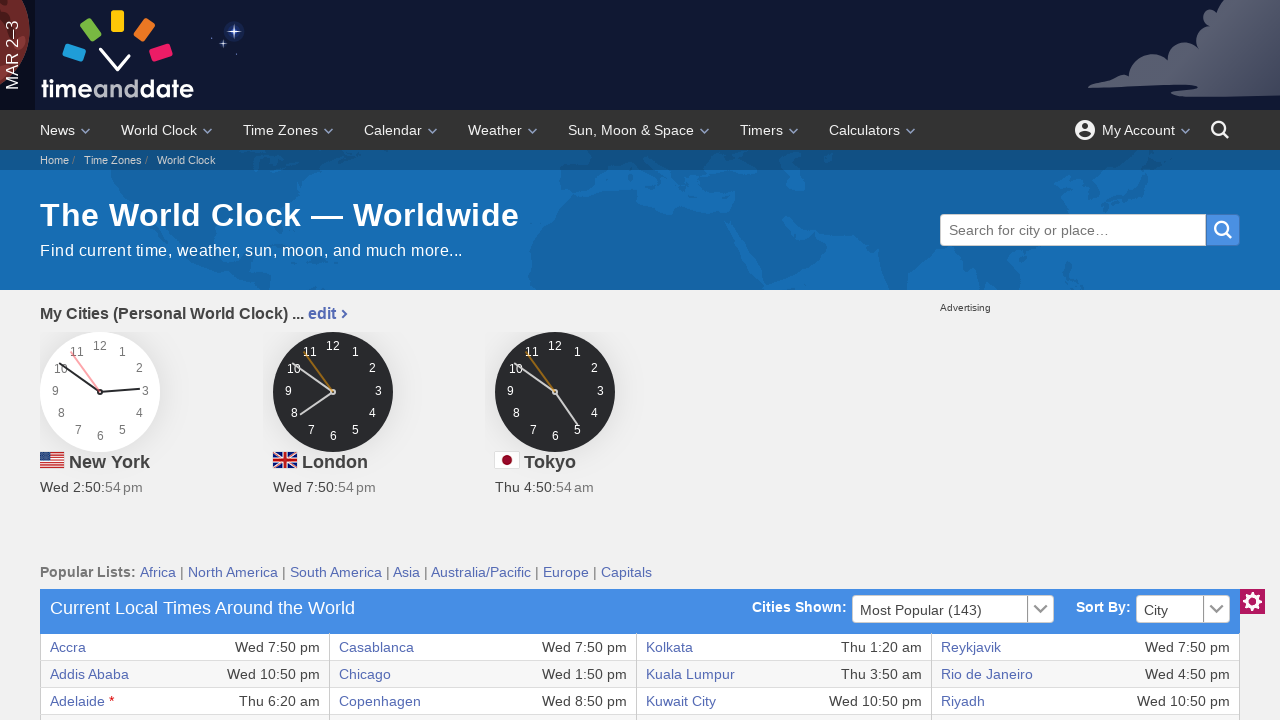

Verified accessibility of table cell at row 34, column 1
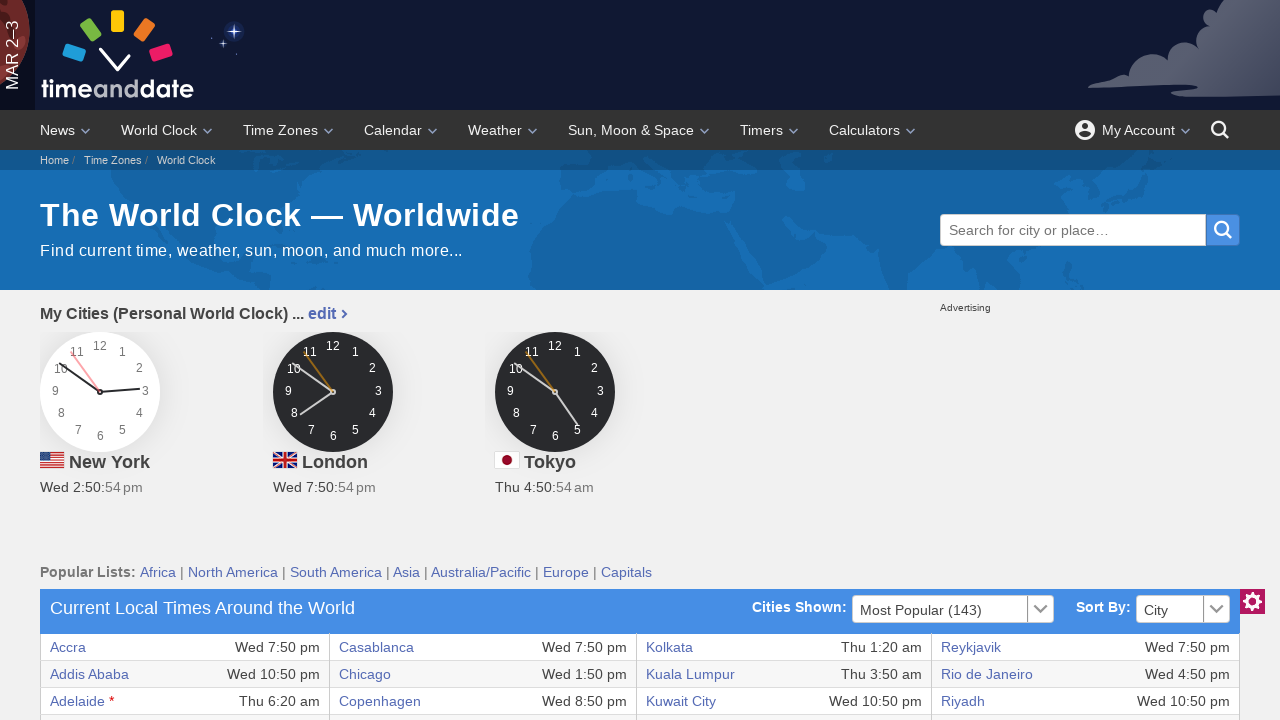

Verified accessibility of table cell at row 34, column 2
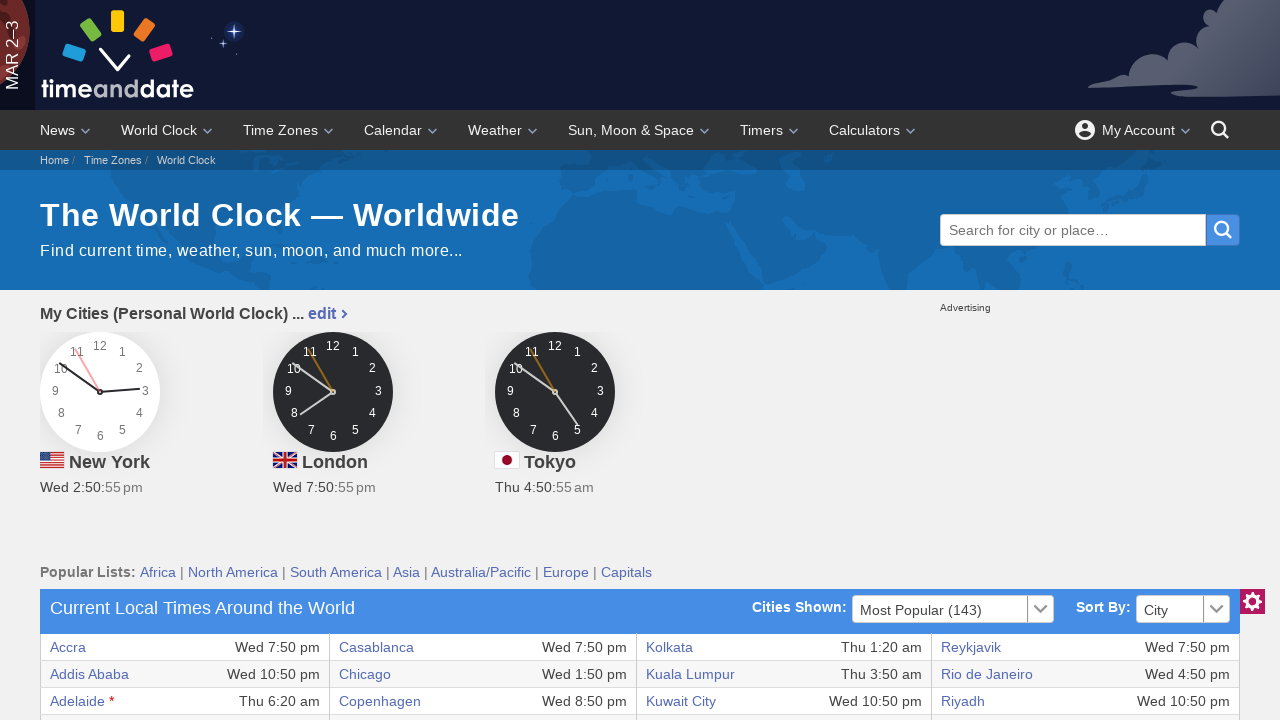

Verified accessibility of table cell at row 34, column 3
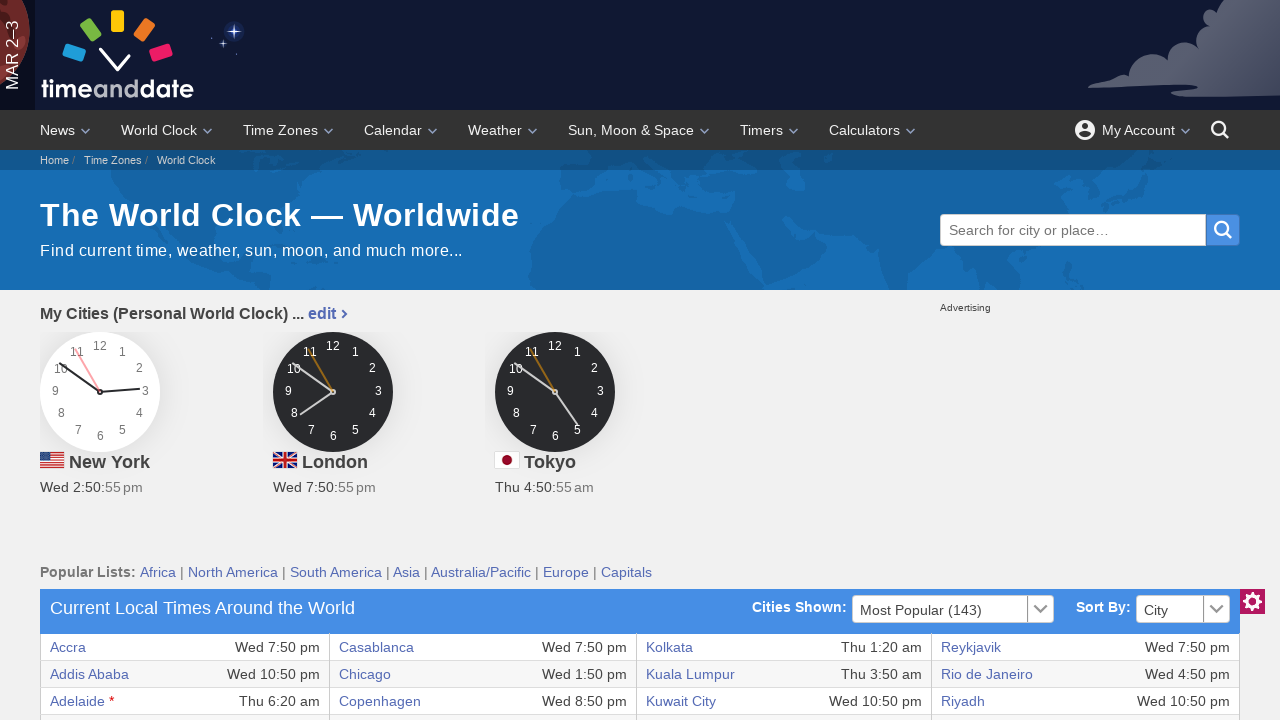

Verified accessibility of table cell at row 34, column 4
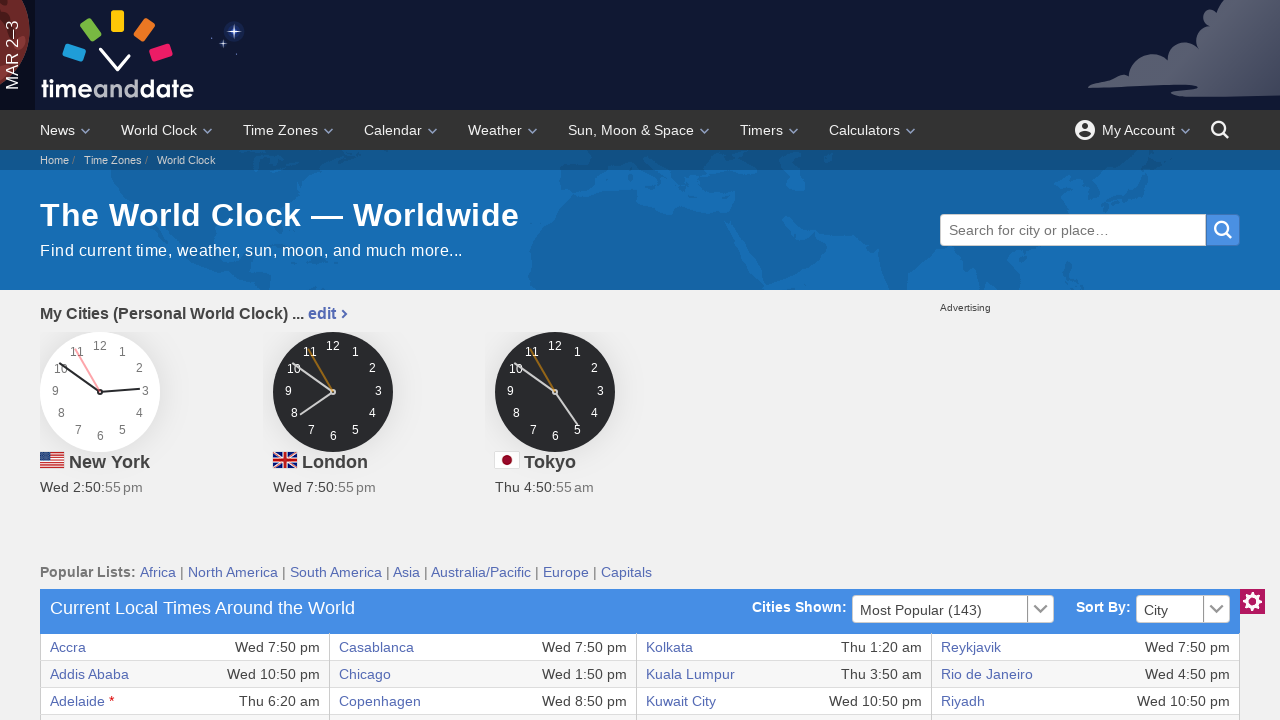

Verified accessibility of table cell at row 34, column 5
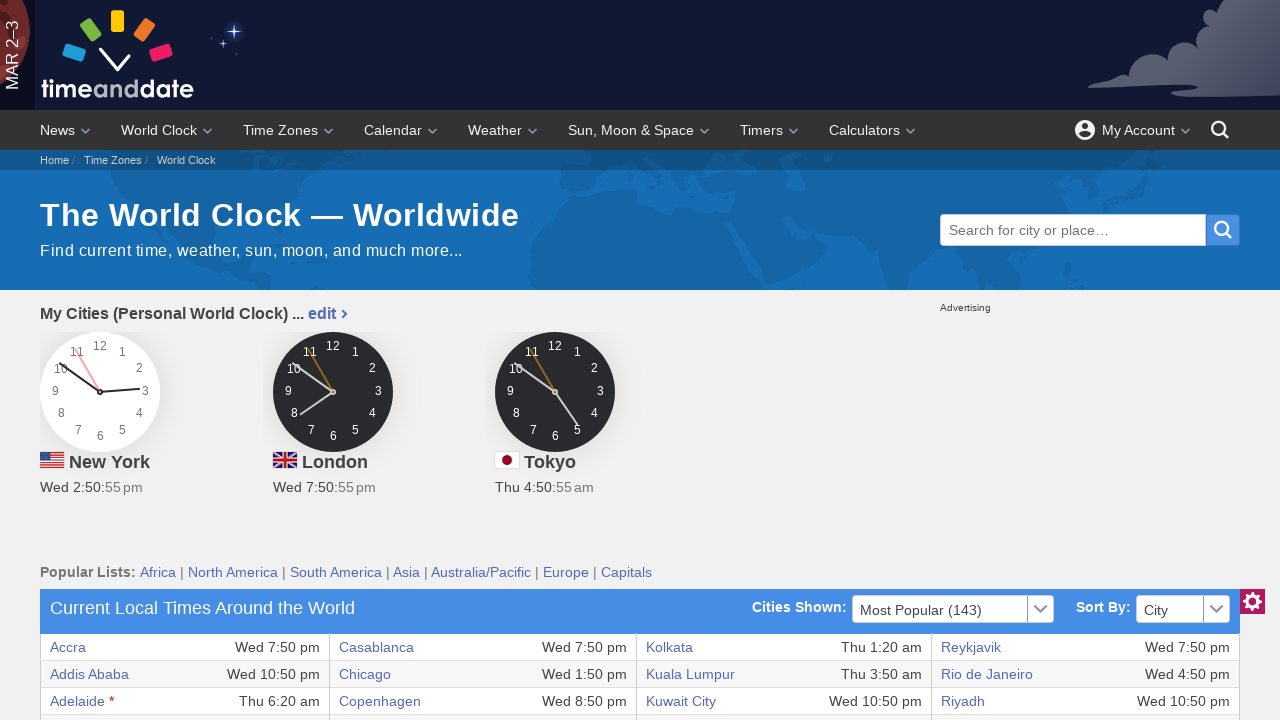

Verified accessibility of table cell at row 34, column 6
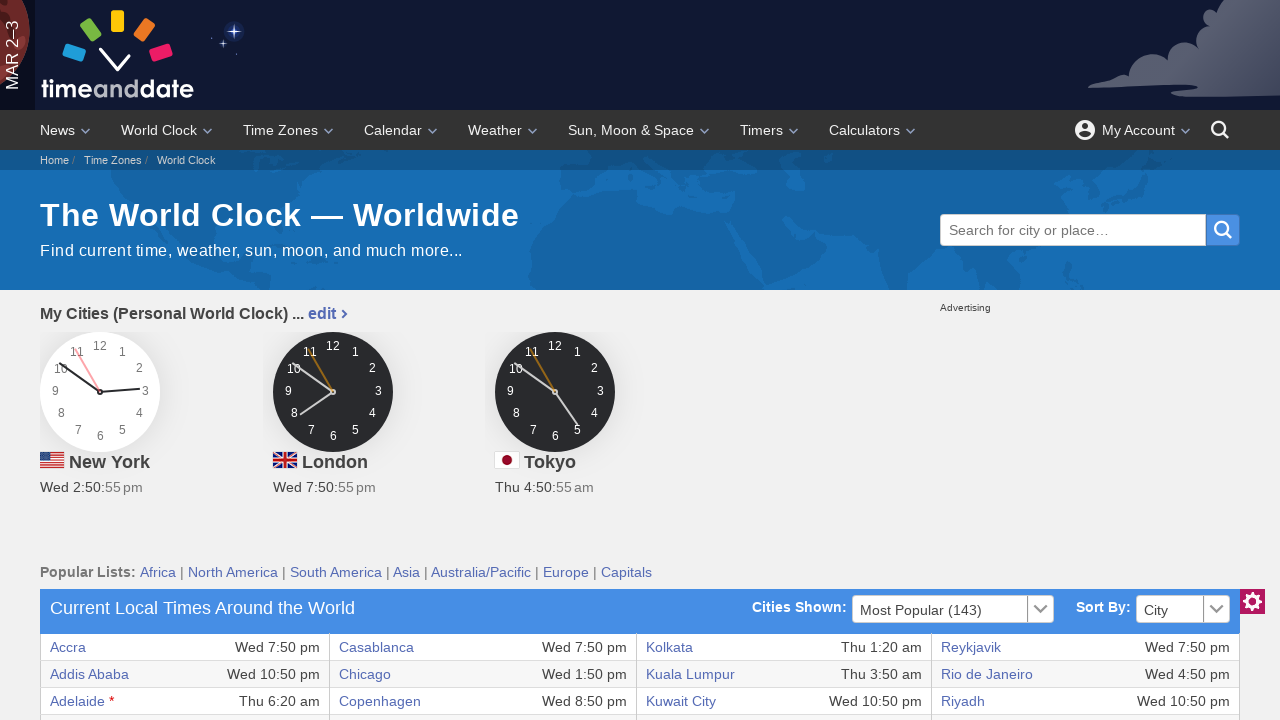

Verified accessibility of table cell at row 34, column 7
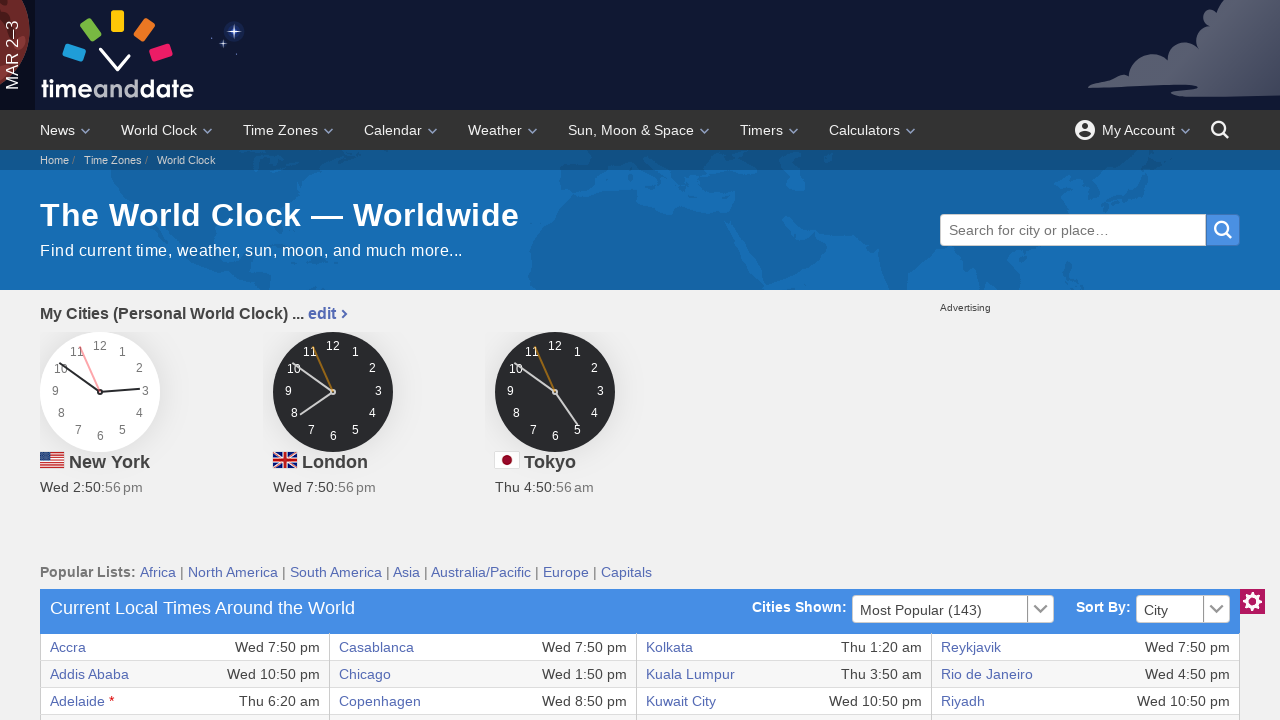

Verified accessibility of table cell at row 34, column 8
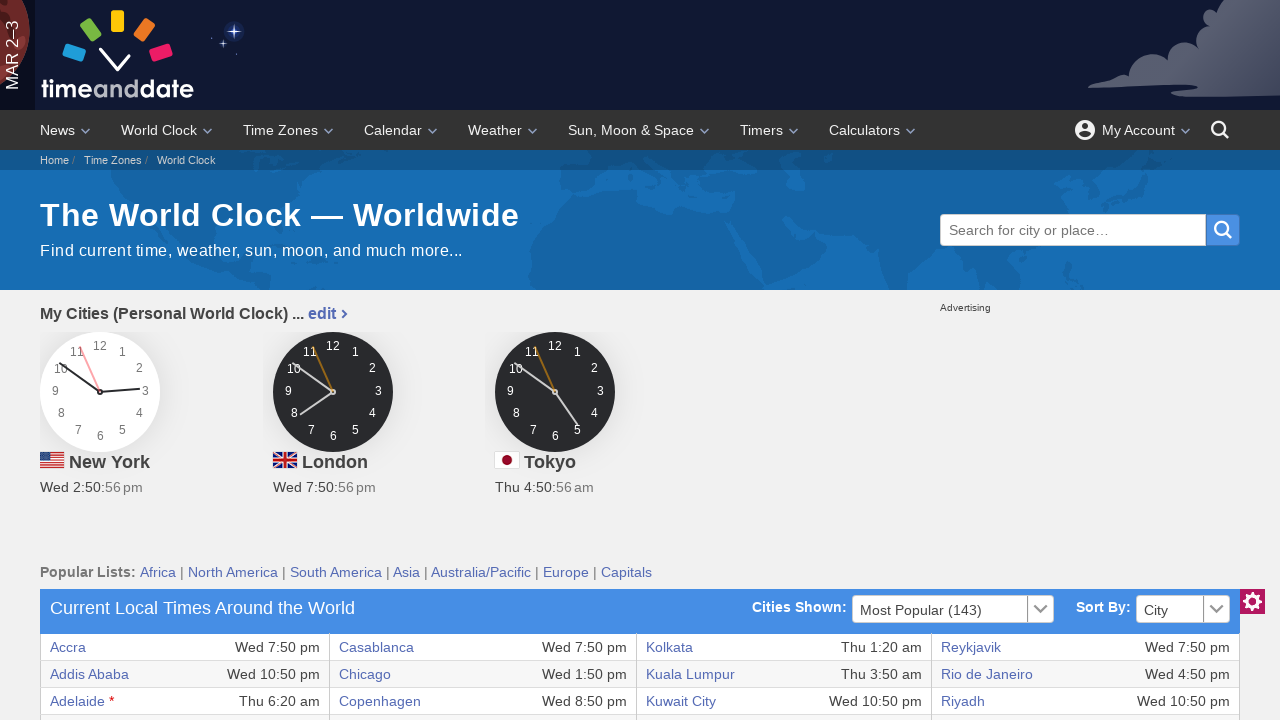

Verified accessibility of table cell at row 35, column 1
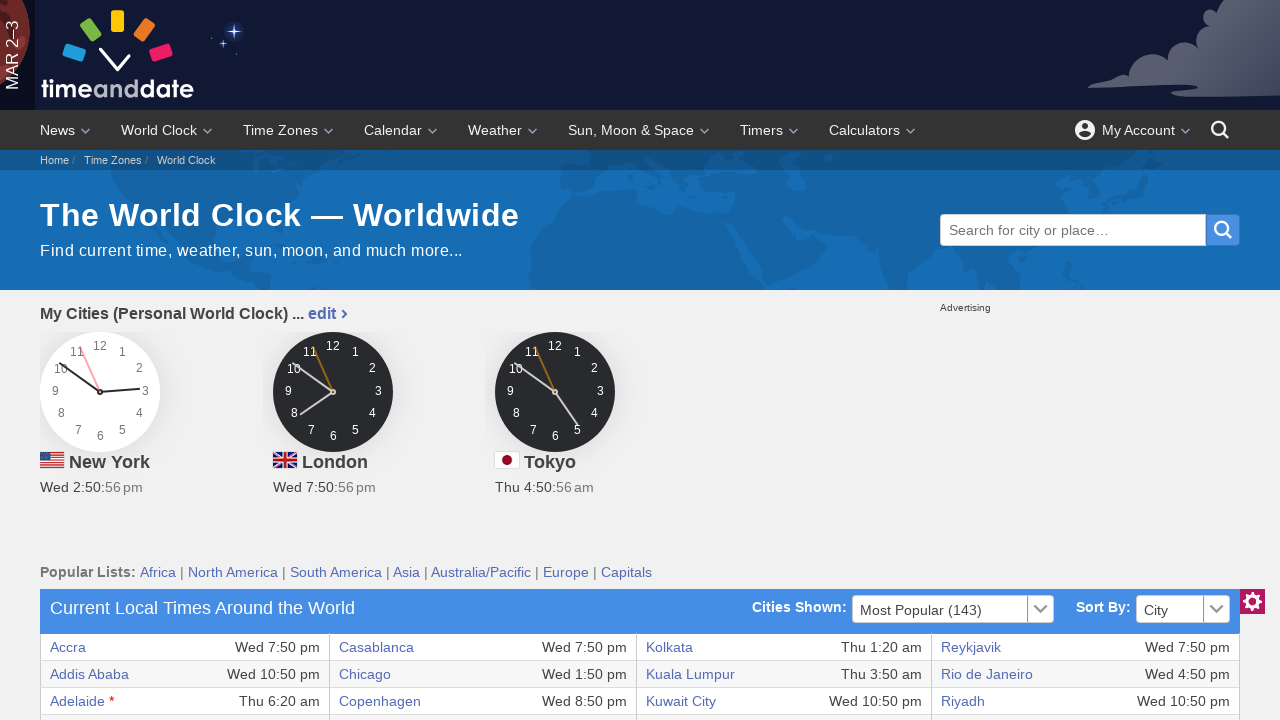

Verified accessibility of table cell at row 35, column 2
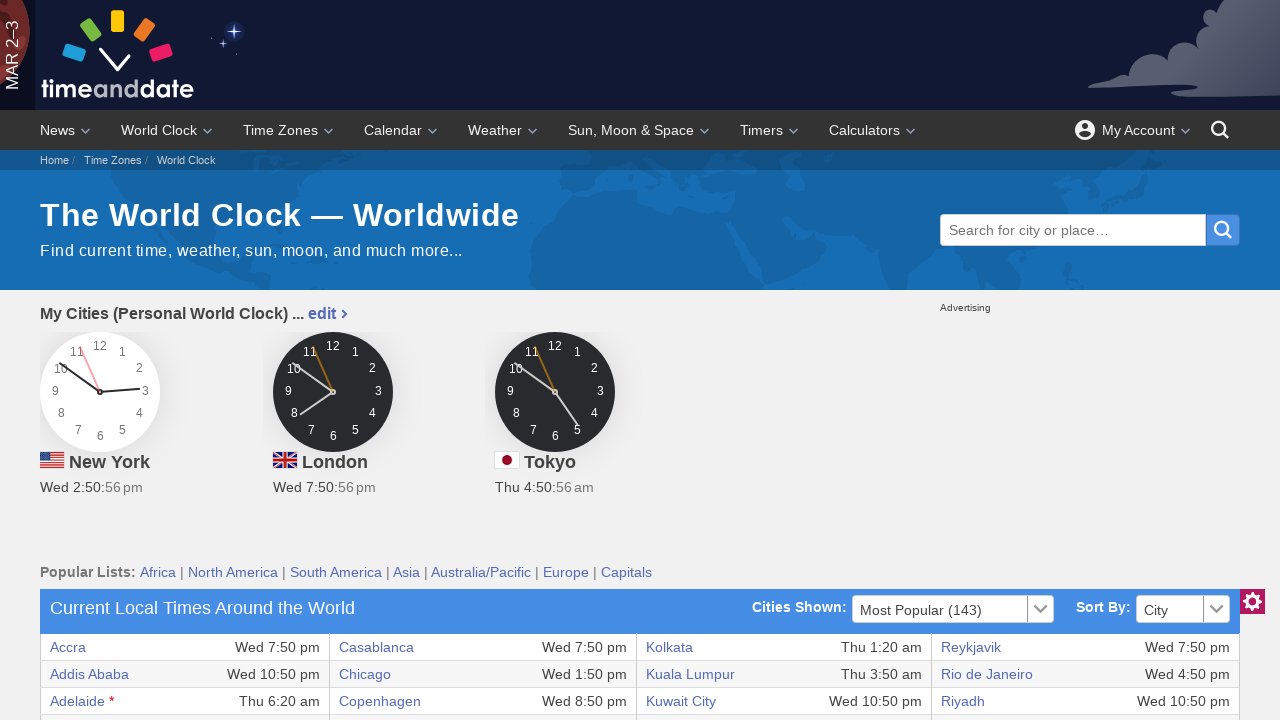

Verified accessibility of table cell at row 35, column 3
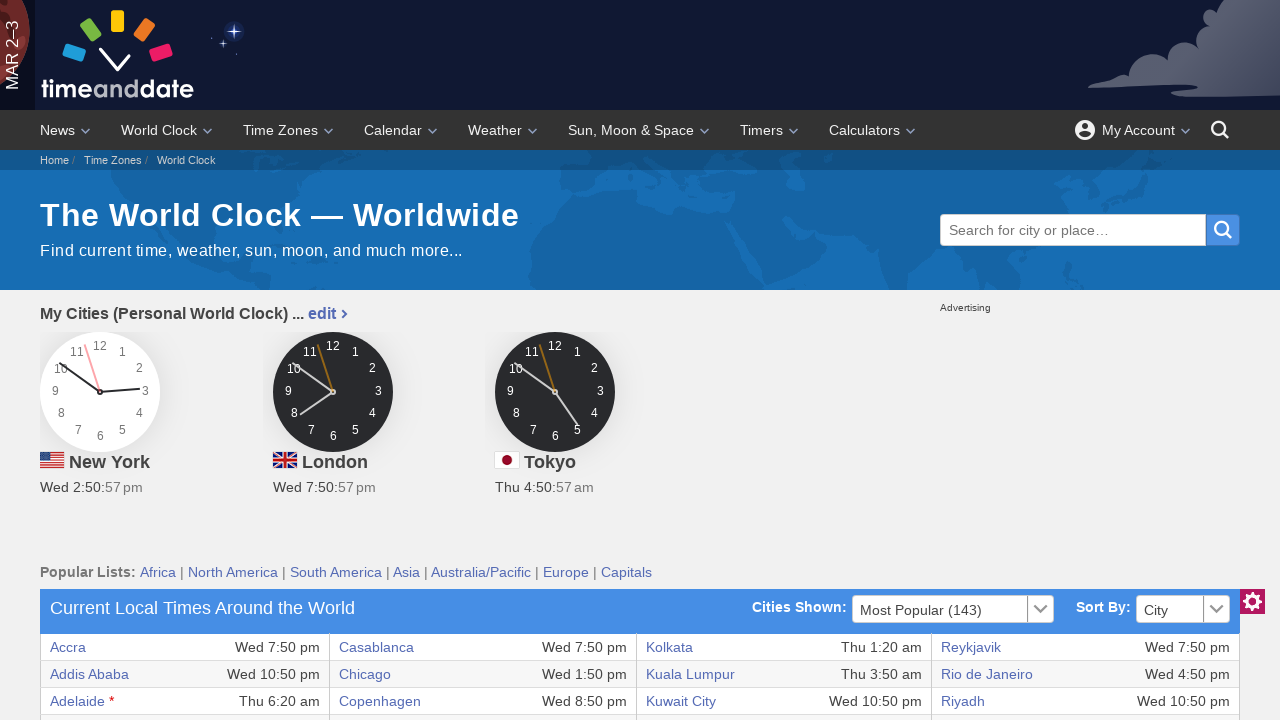

Verified accessibility of table cell at row 35, column 4
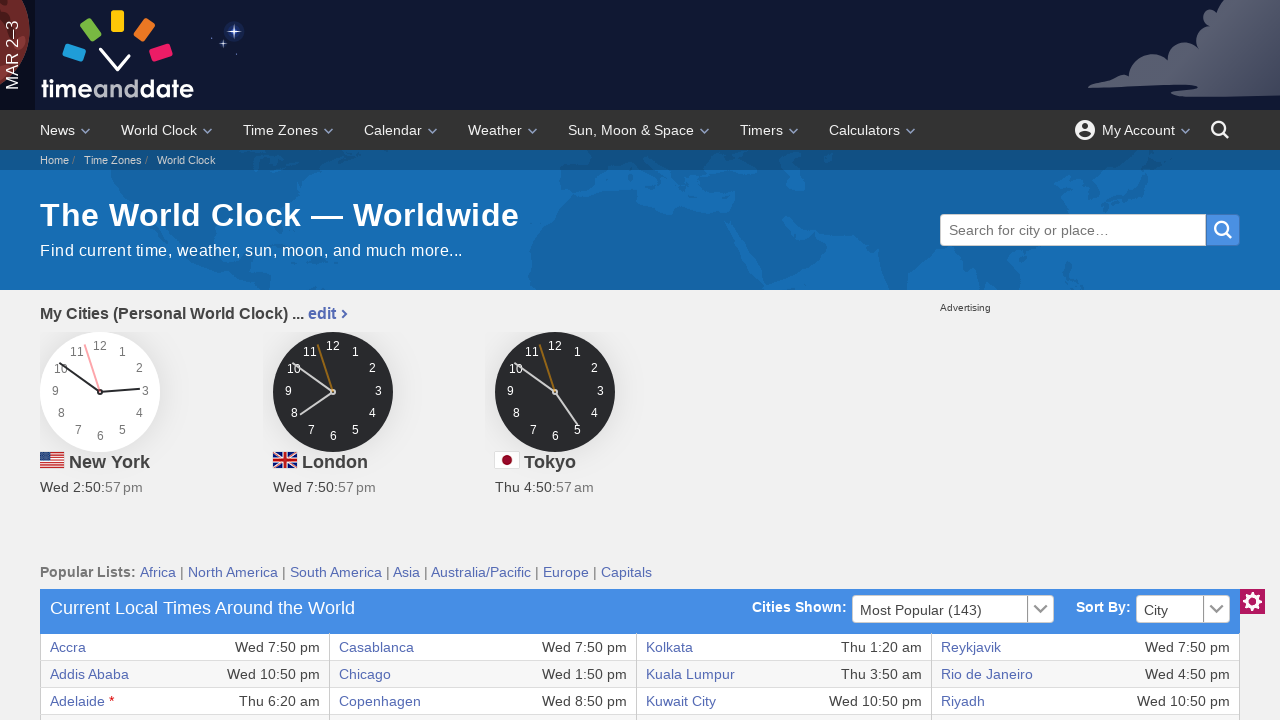

Verified accessibility of table cell at row 35, column 5
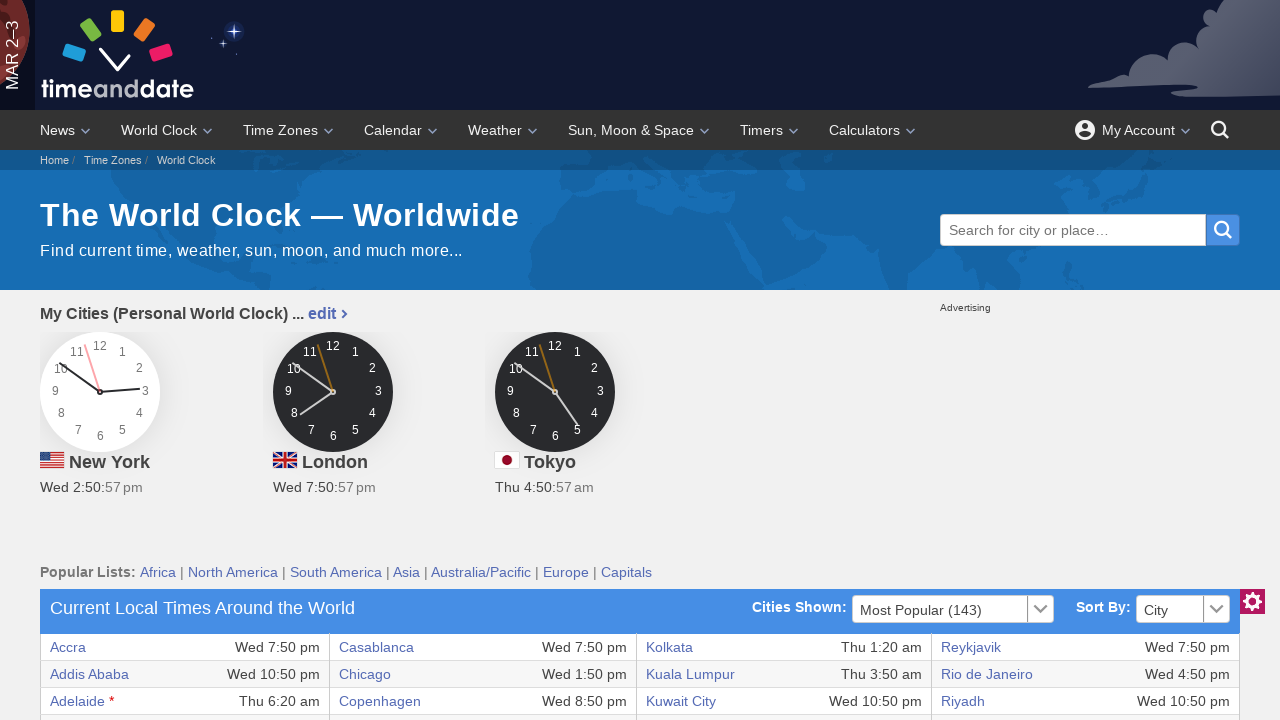

Verified accessibility of table cell at row 35, column 6
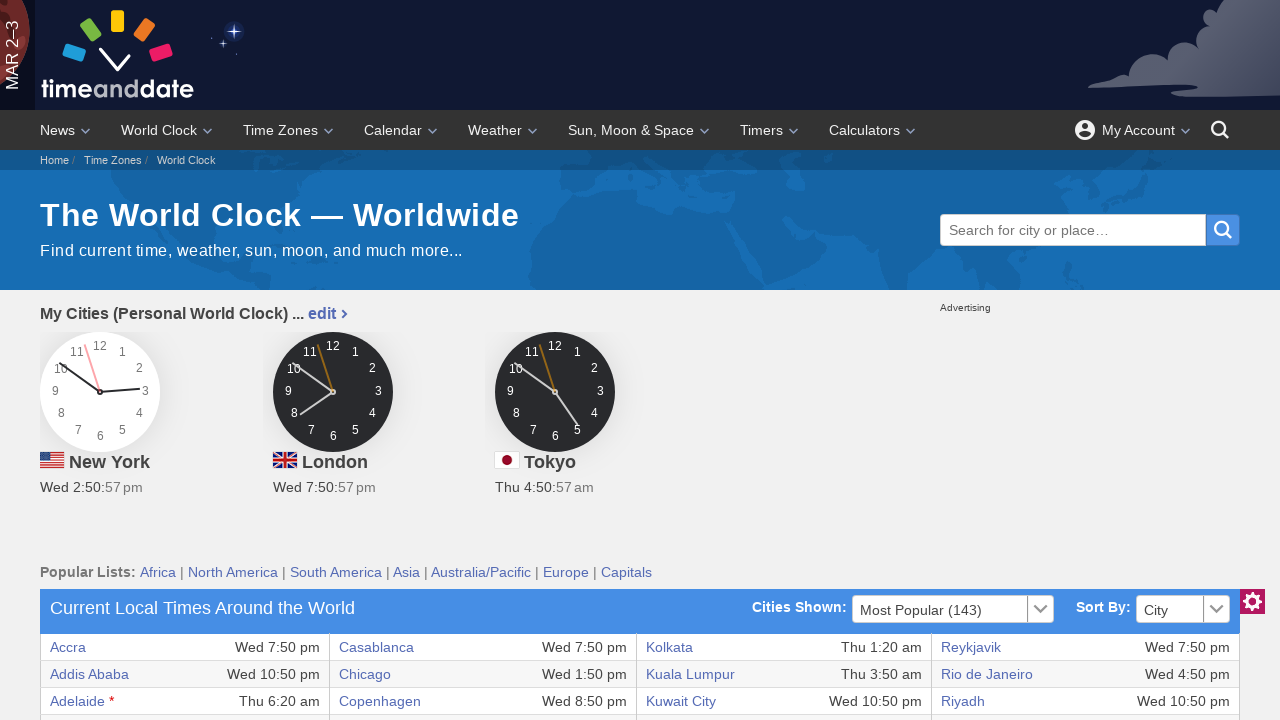

Verified accessibility of table cell at row 35, column 7
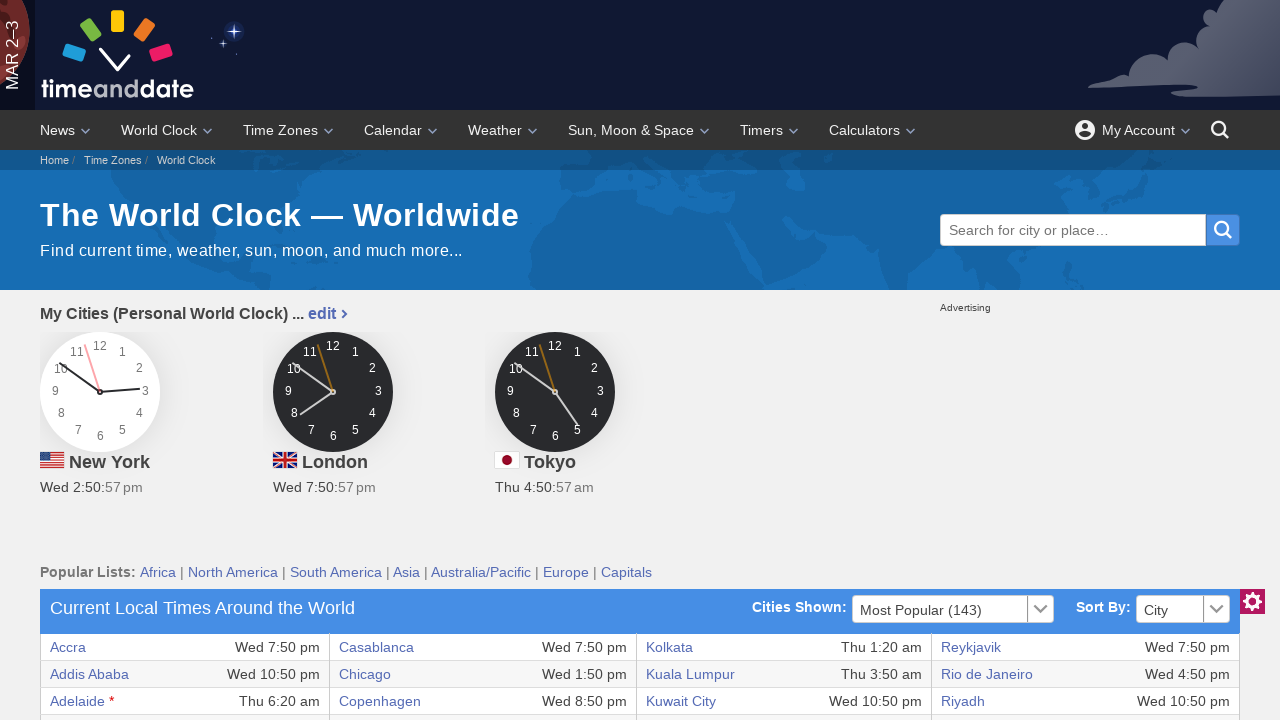

Verified accessibility of table cell at row 35, column 8
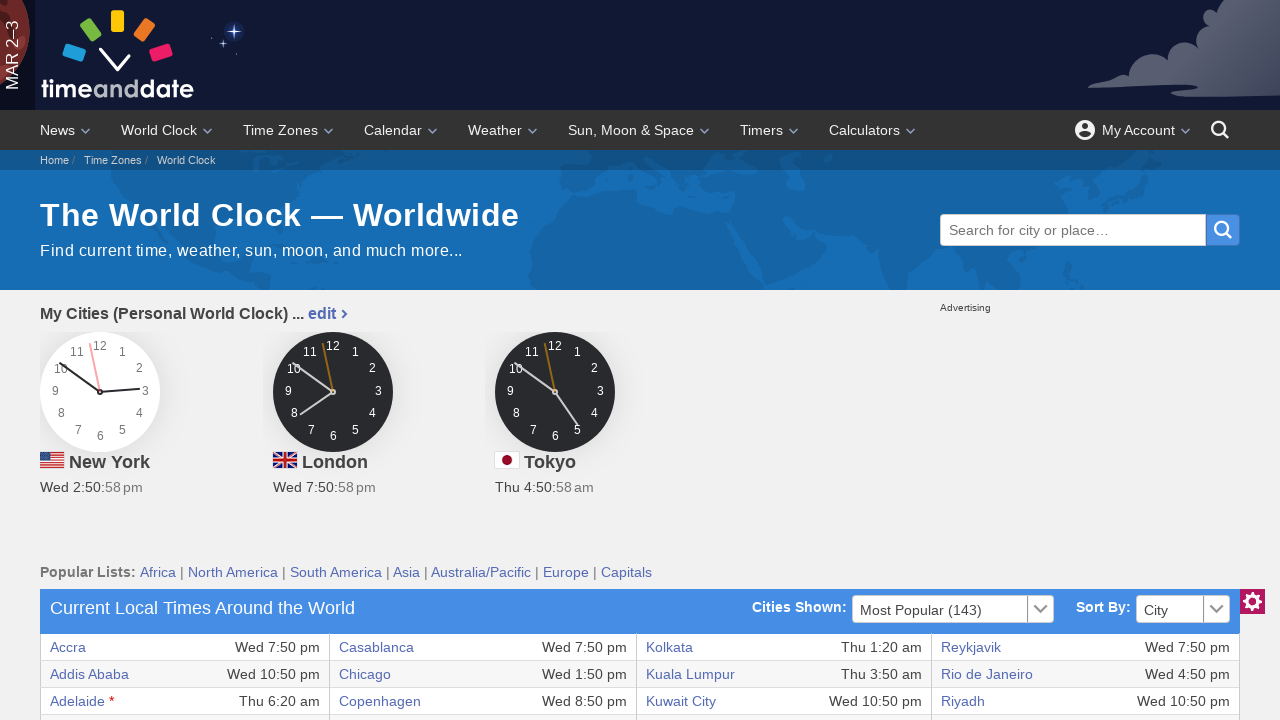

Verified accessibility of table cell at row 36, column 1
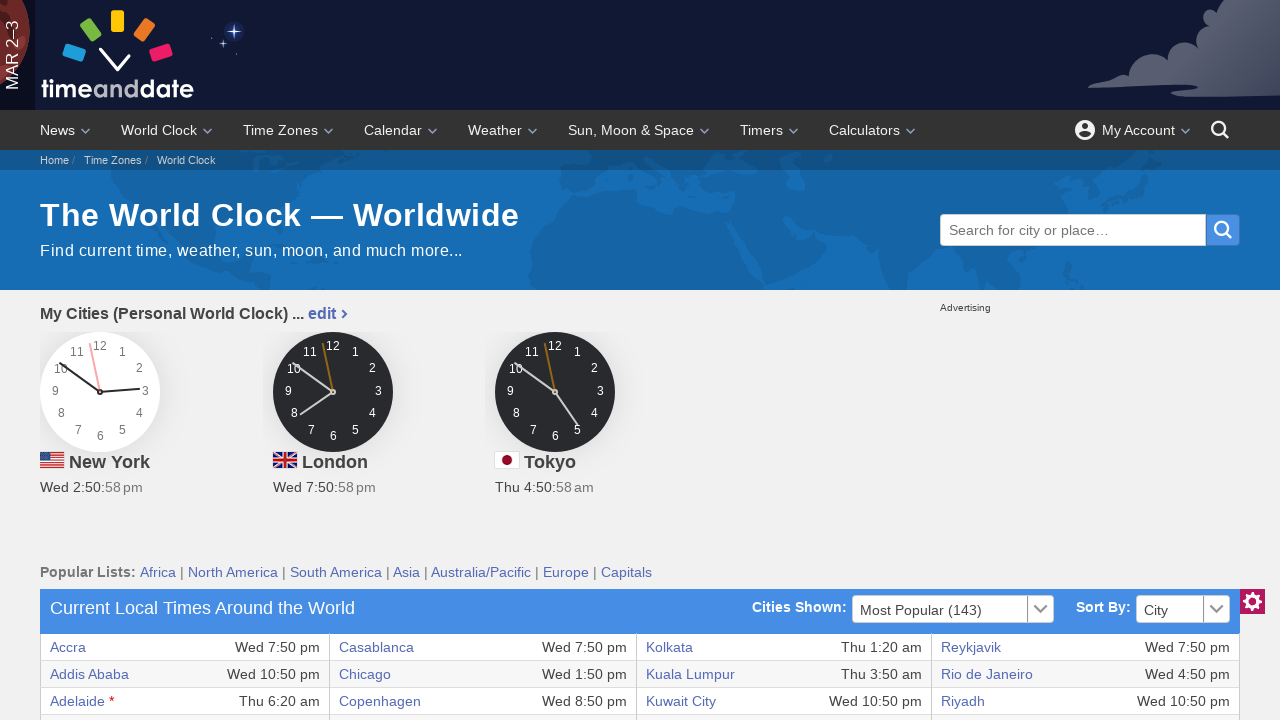

Verified accessibility of table cell at row 36, column 2
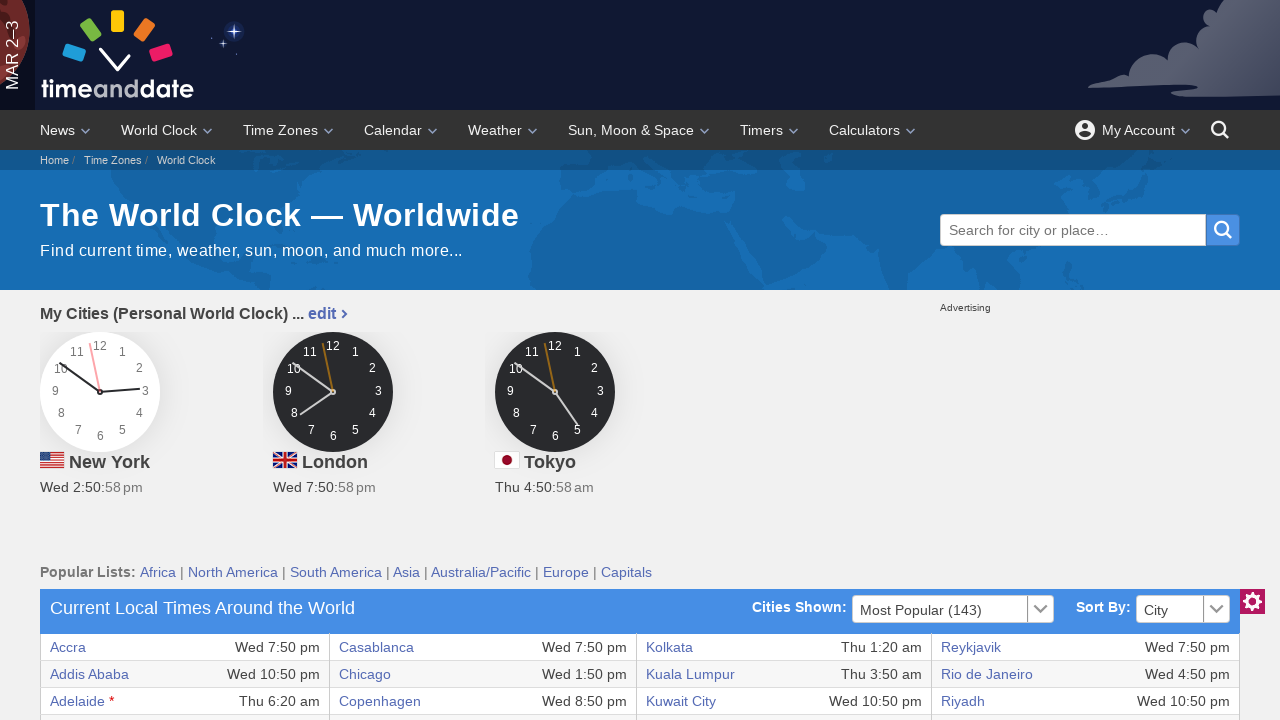

Verified accessibility of table cell at row 36, column 3
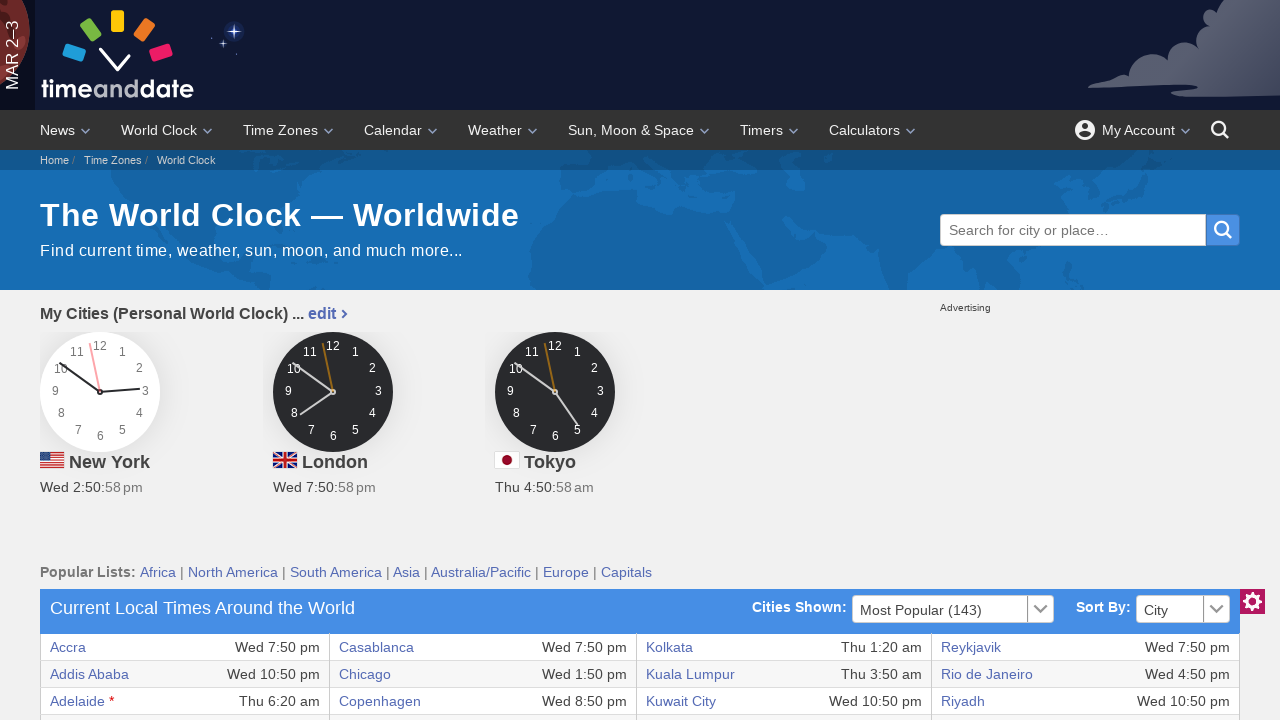

Verified accessibility of table cell at row 36, column 4
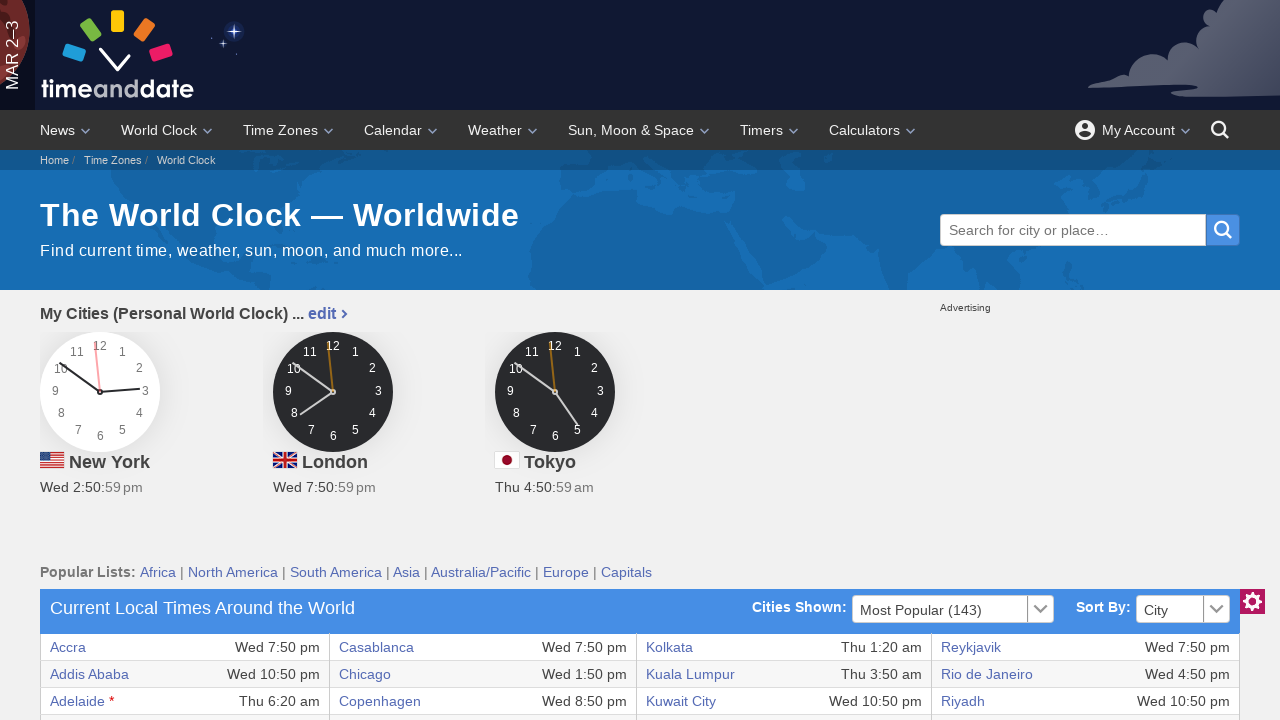

Verified accessibility of table cell at row 36, column 5
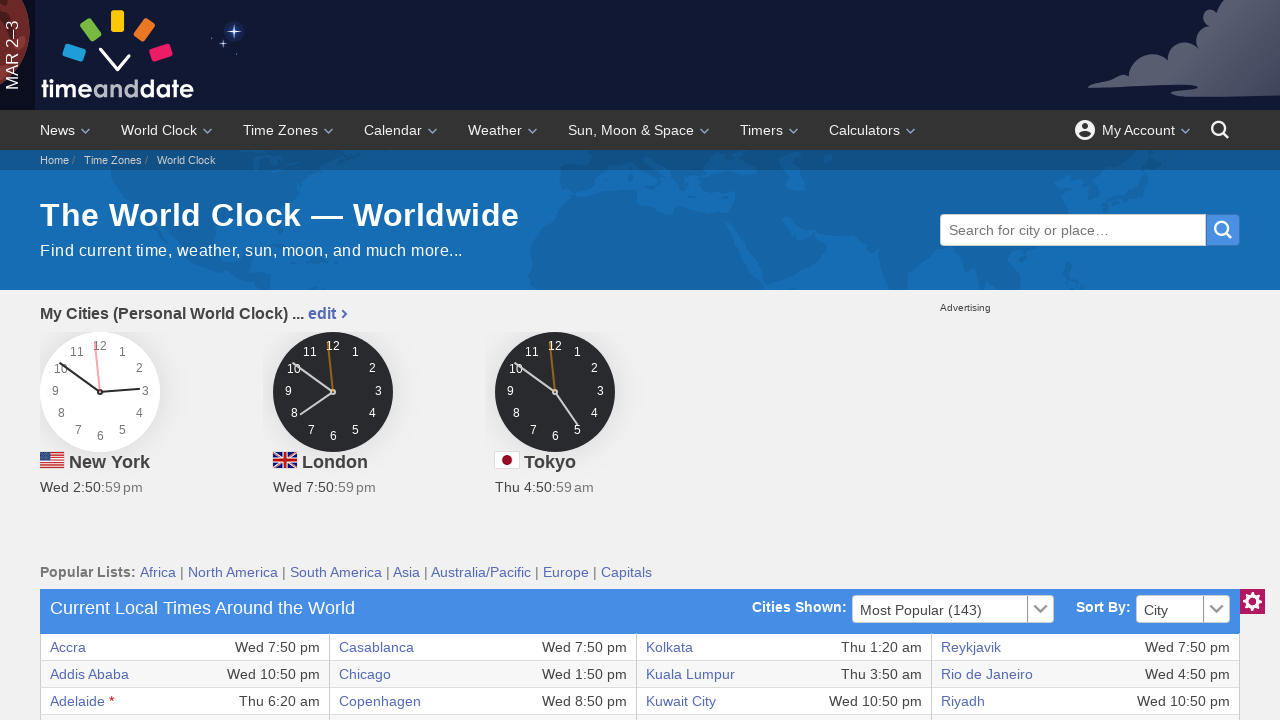

Verified accessibility of table cell at row 36, column 6
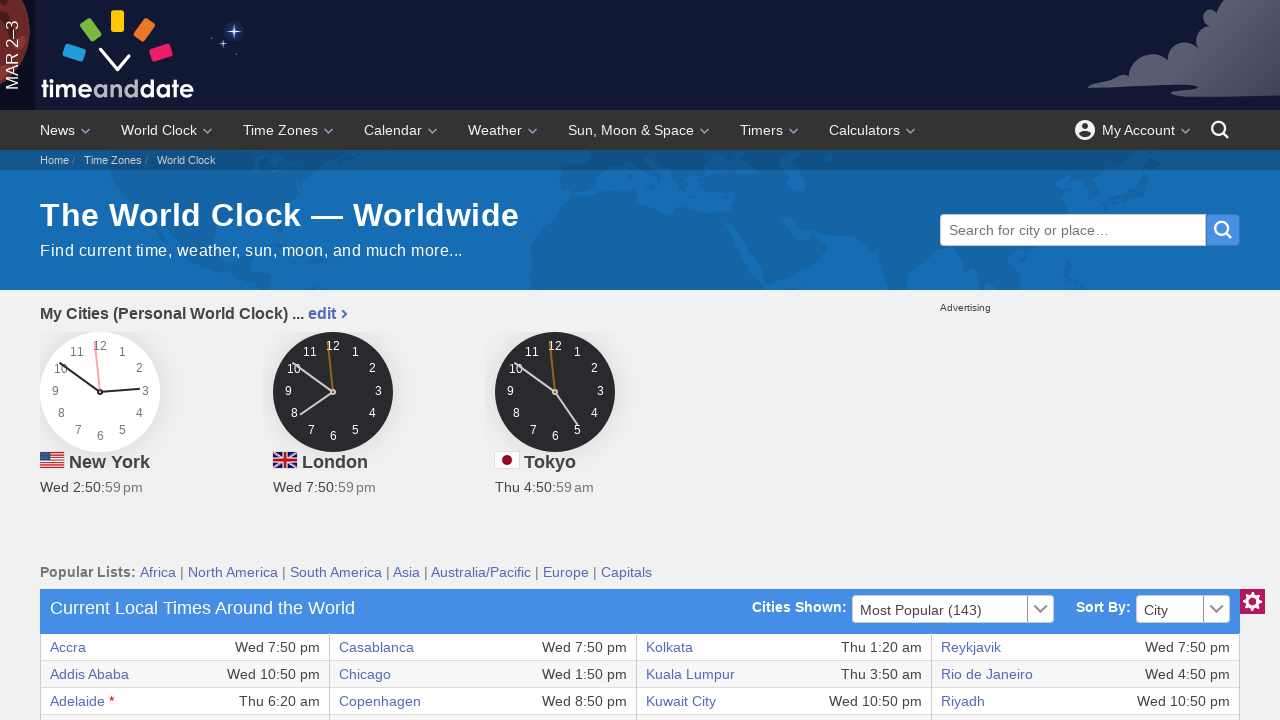

Verified accessibility of table cell at row 36, column 7
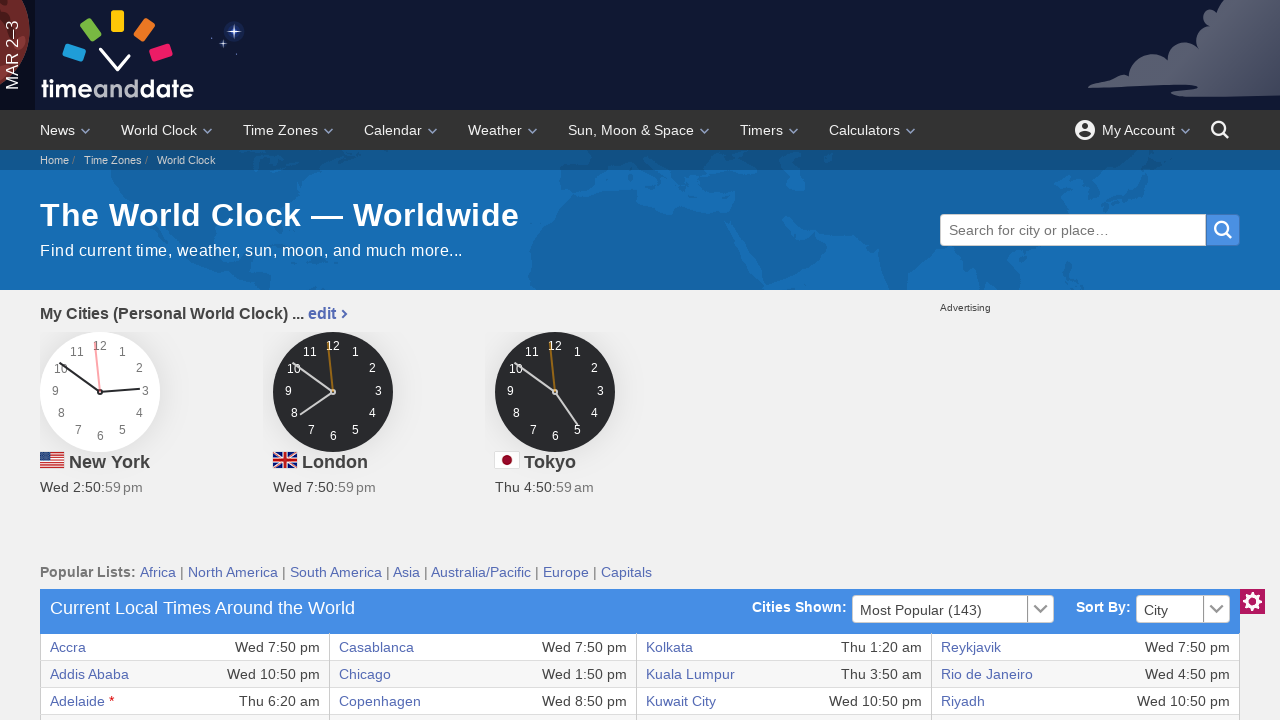

Verified accessibility of table cell at row 36, column 8
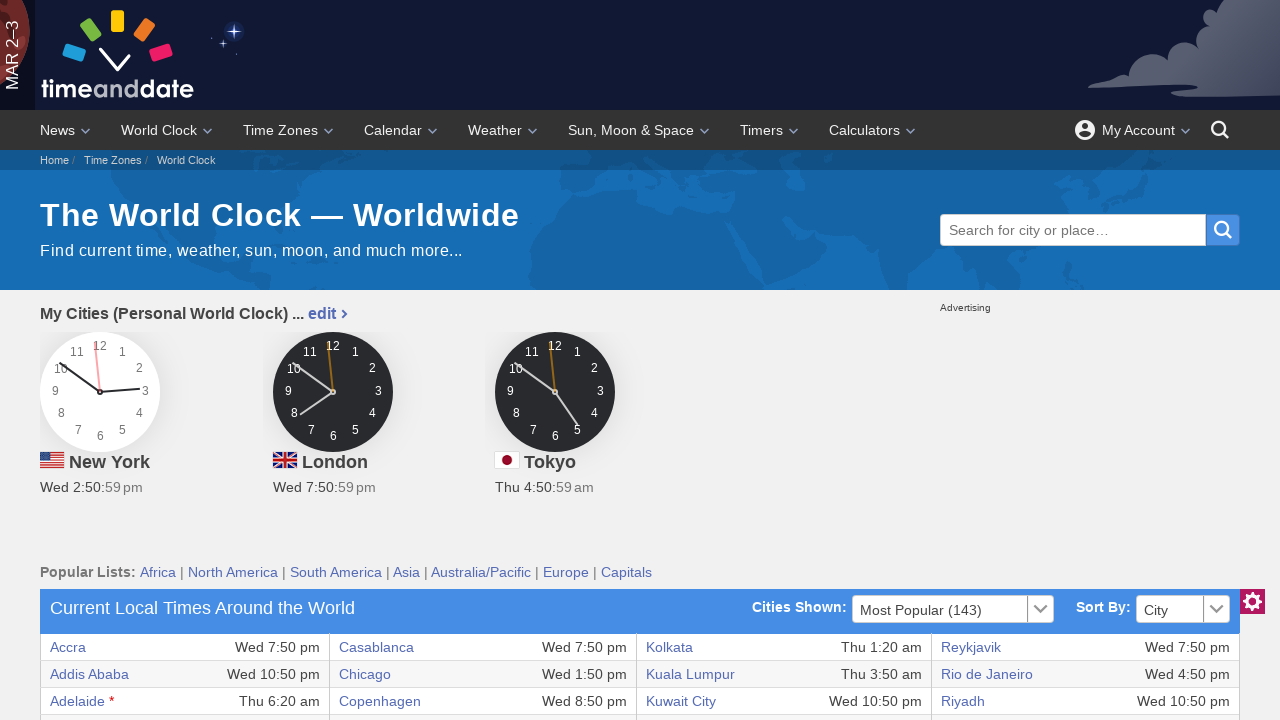

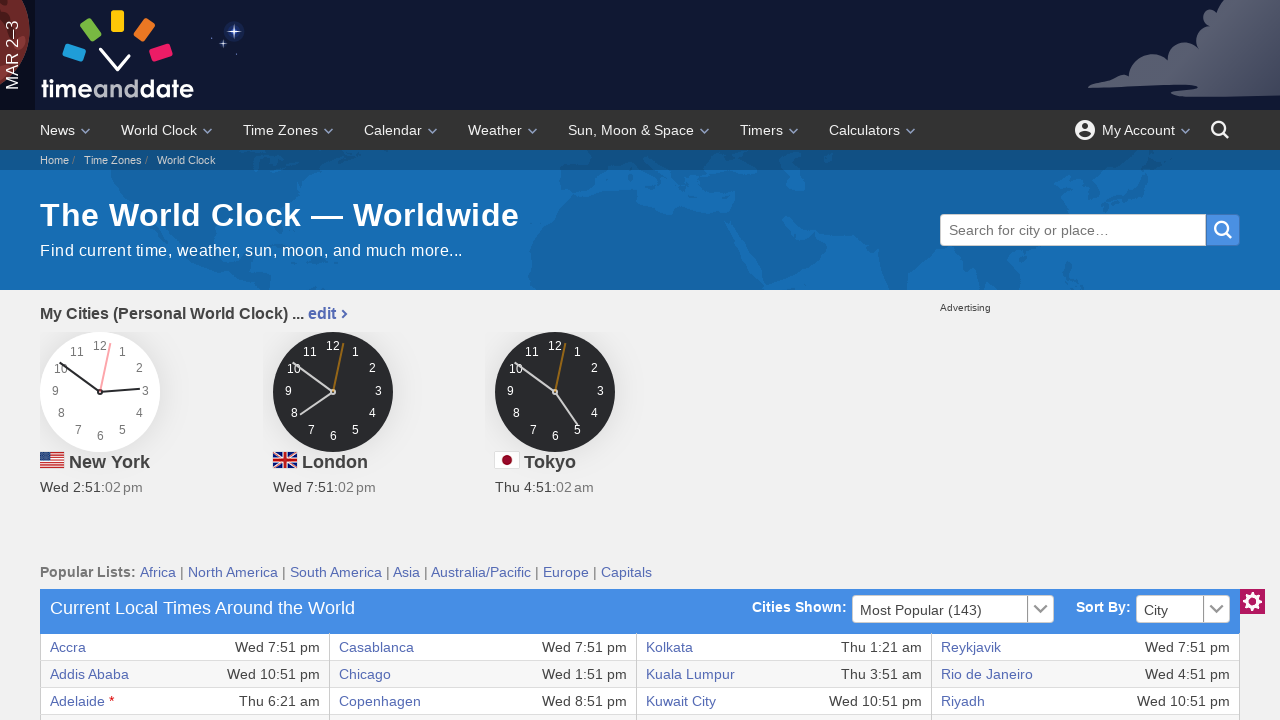